Automates a 26-question quiz by clicking the start button, selecting an answer for each question, clicking next, and verifying the final score is displayed.

Starting URL: https://ai-quizzes-rho.vercel.app/ai-quiz-sample.html

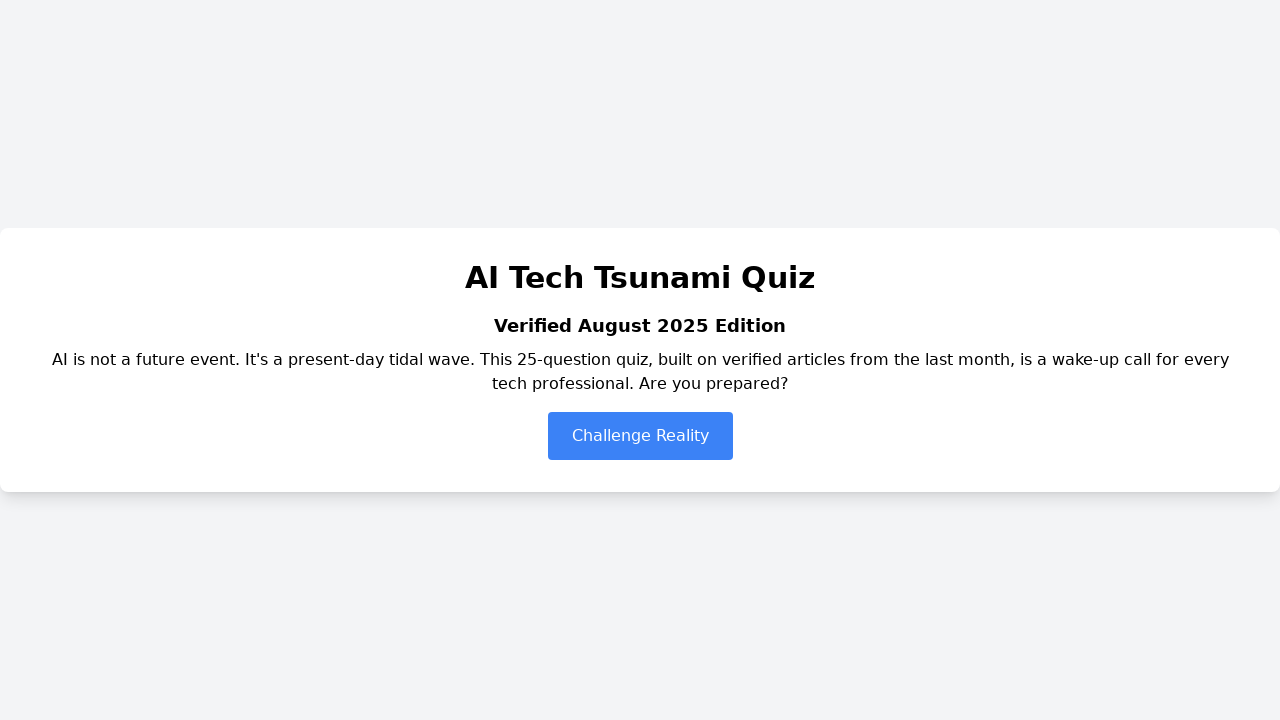

Start button selector appeared
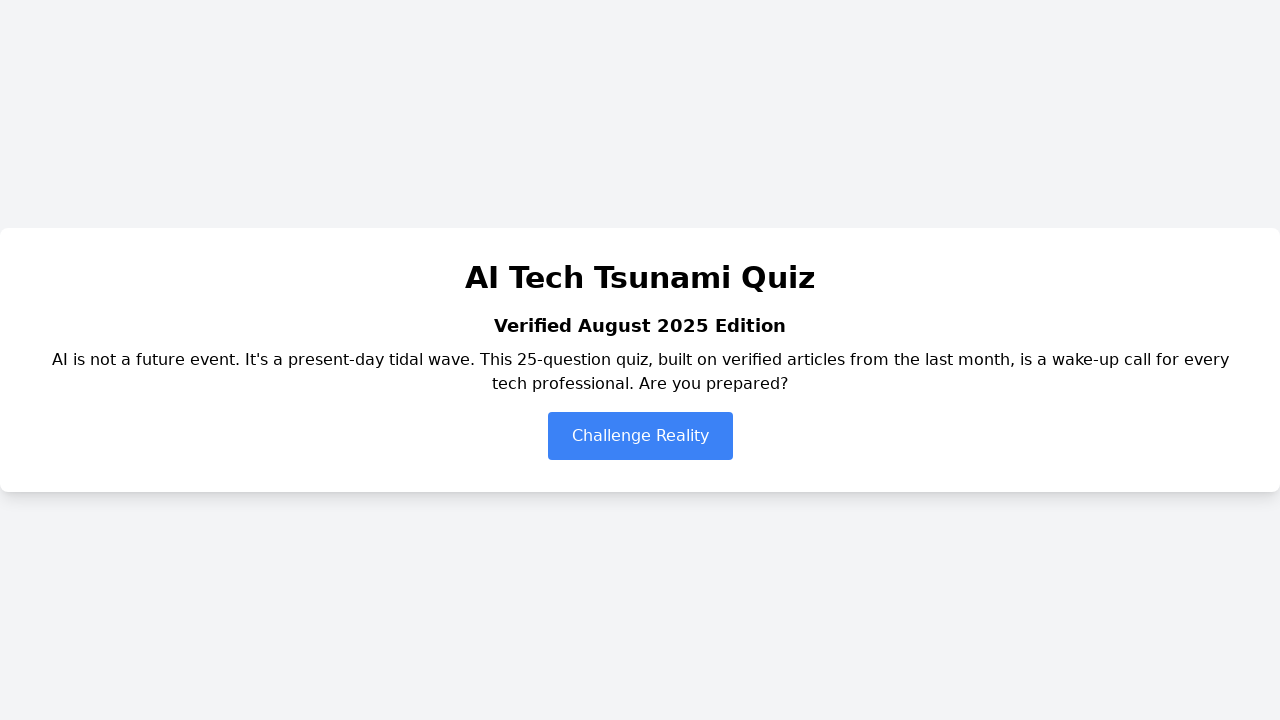

Clicked the start button to begin quiz at (640, 436) on #start-btn
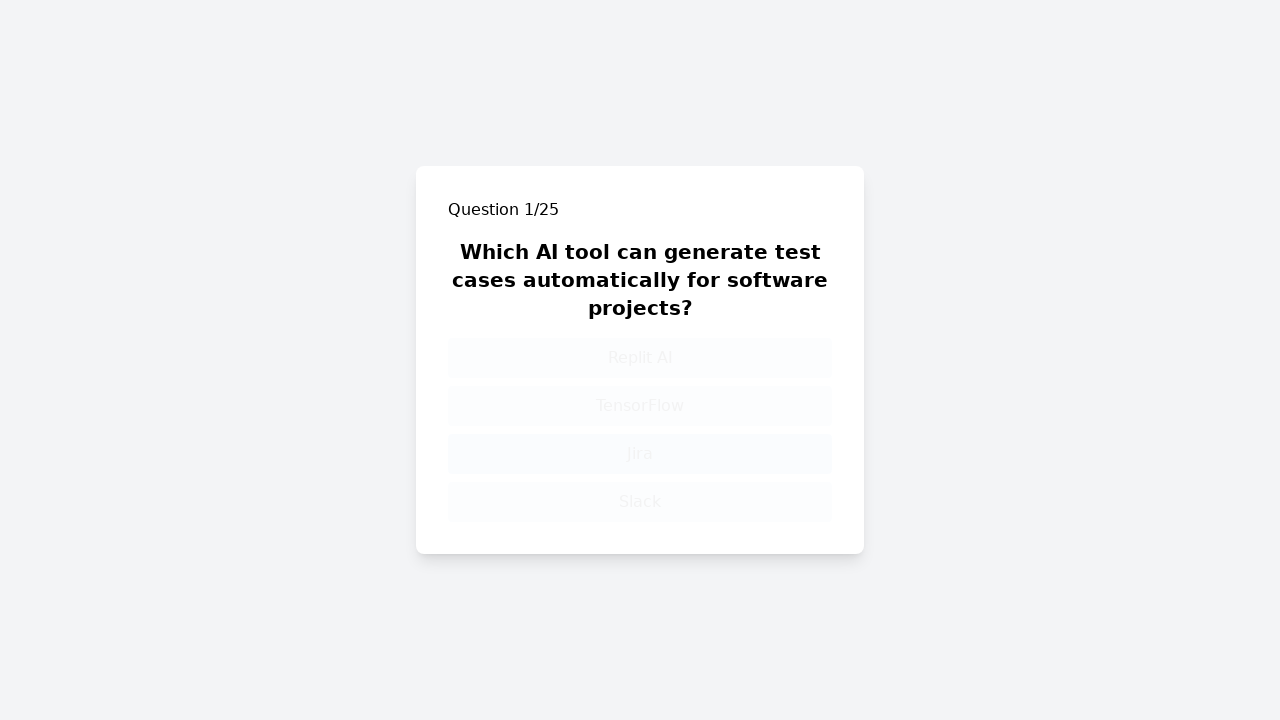

Question 1 loaded
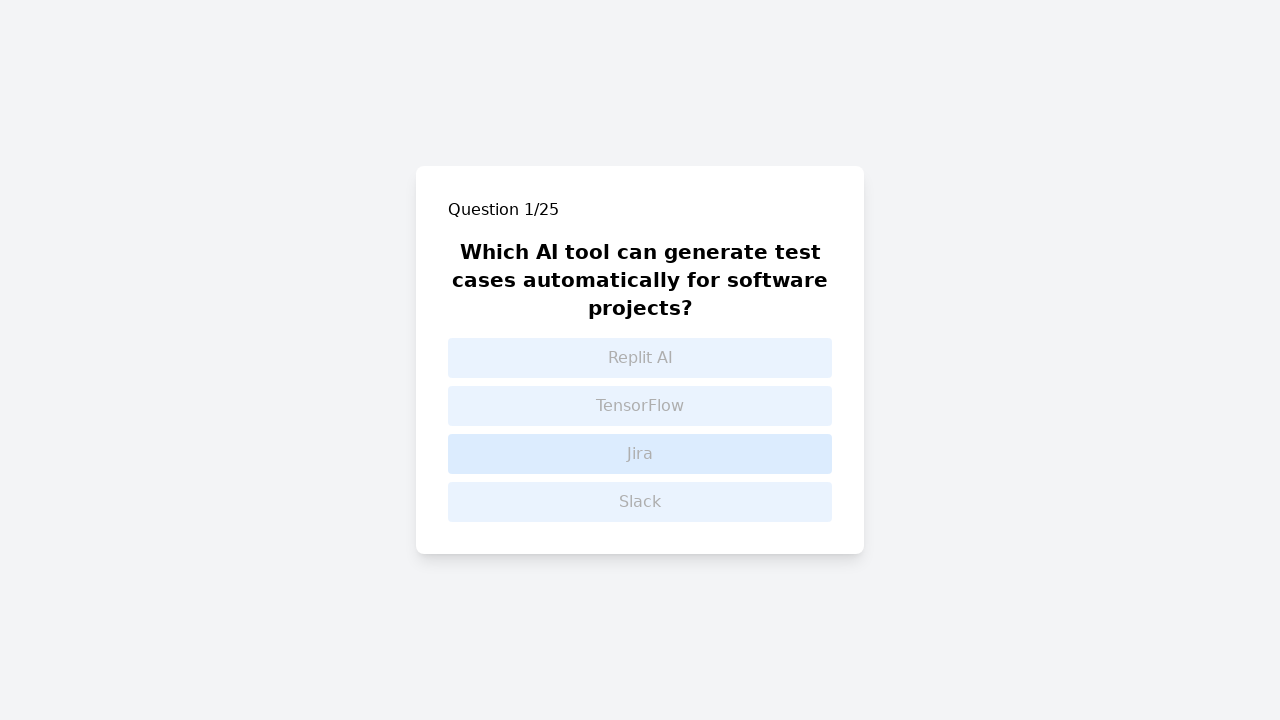

Selected answer option 2 for question 1
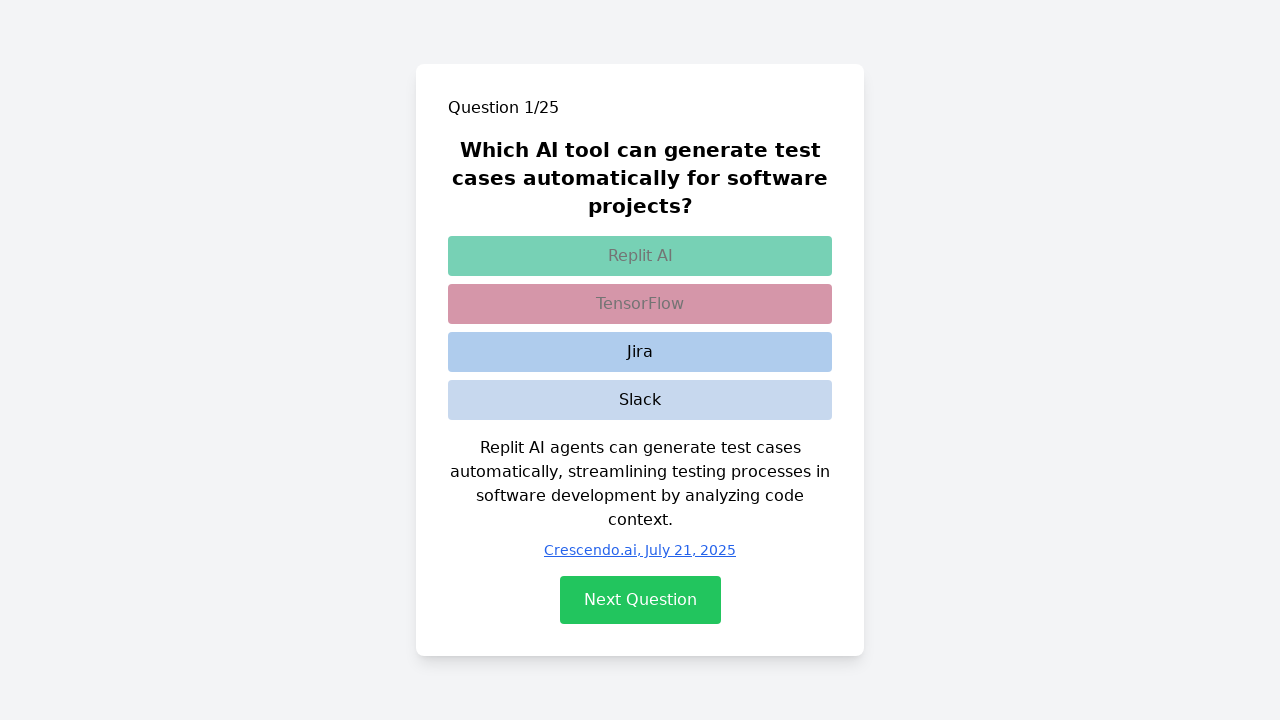

Waited for UI update after selecting answer for question 1
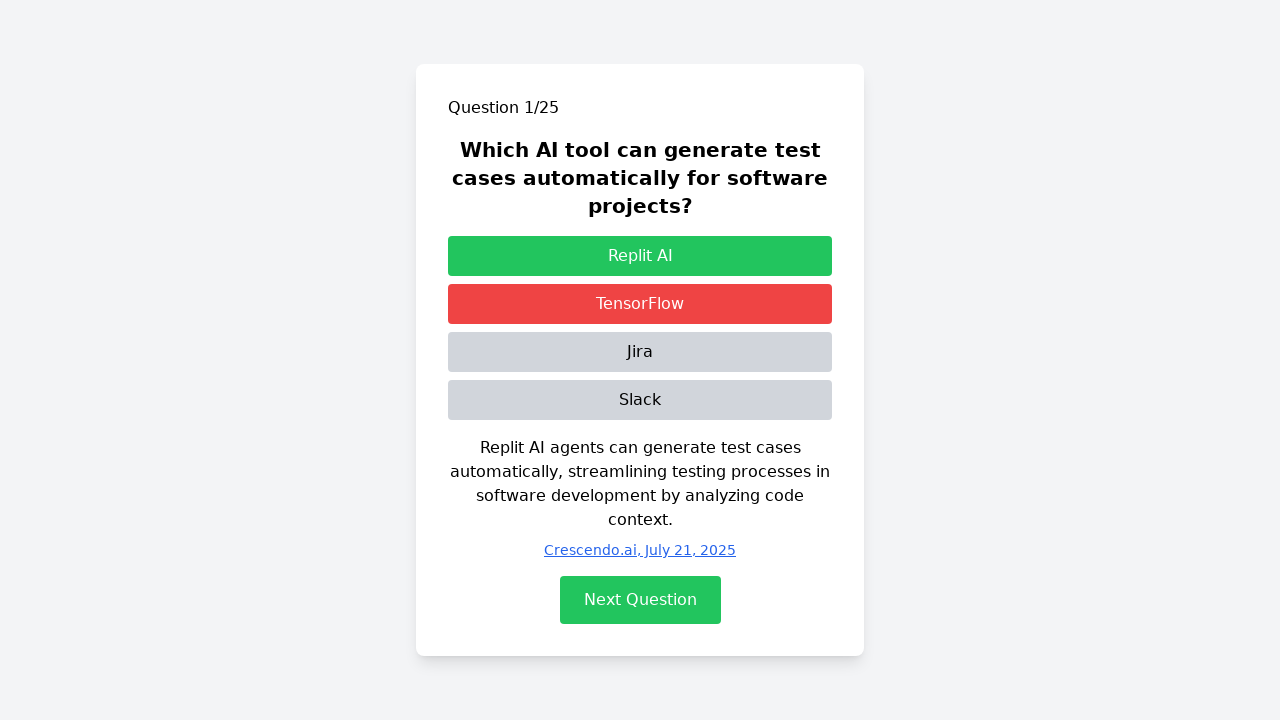

Next button appeared for question 1
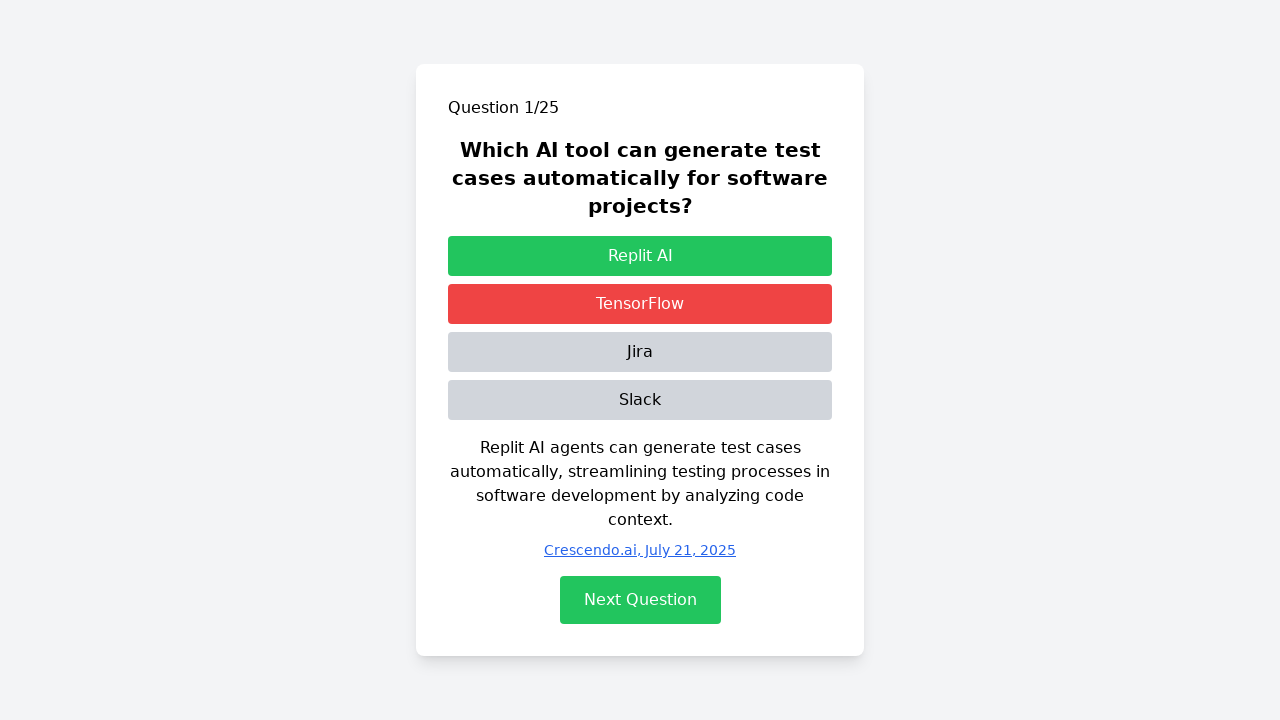

Clicked next button to proceed from question 1 at (640, 600) on #next-btn
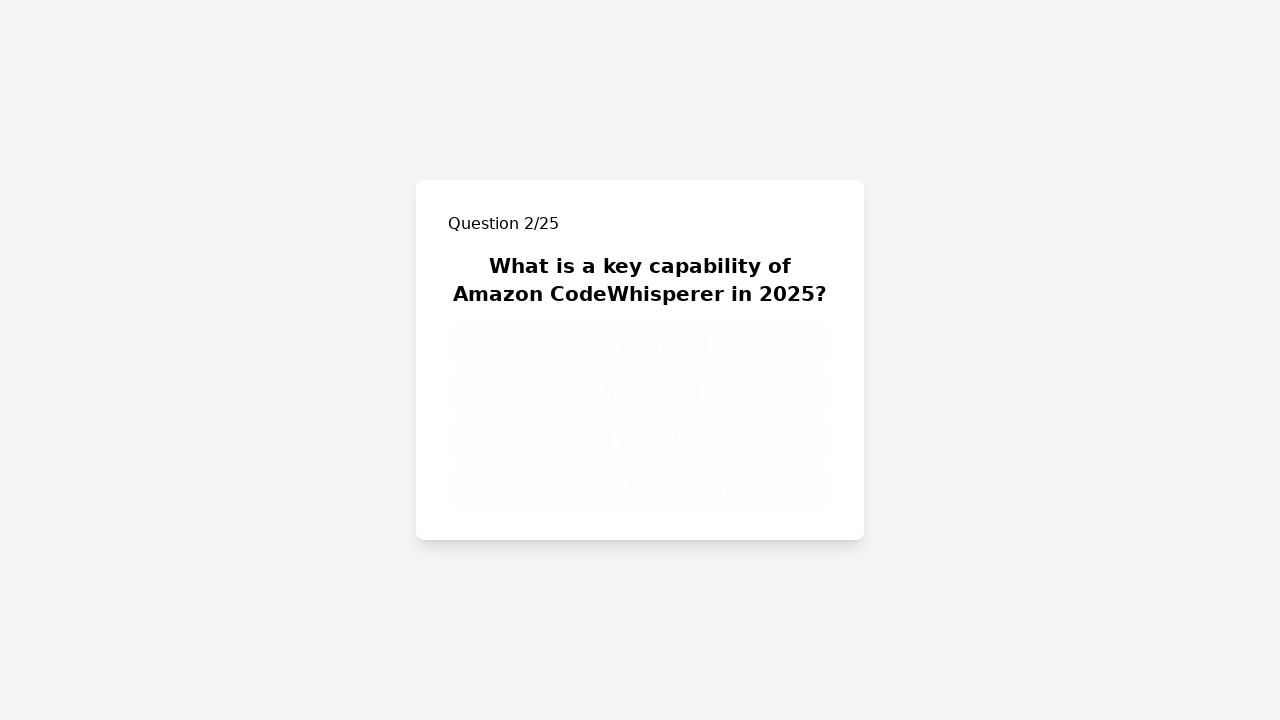

Pacing delay after question 1
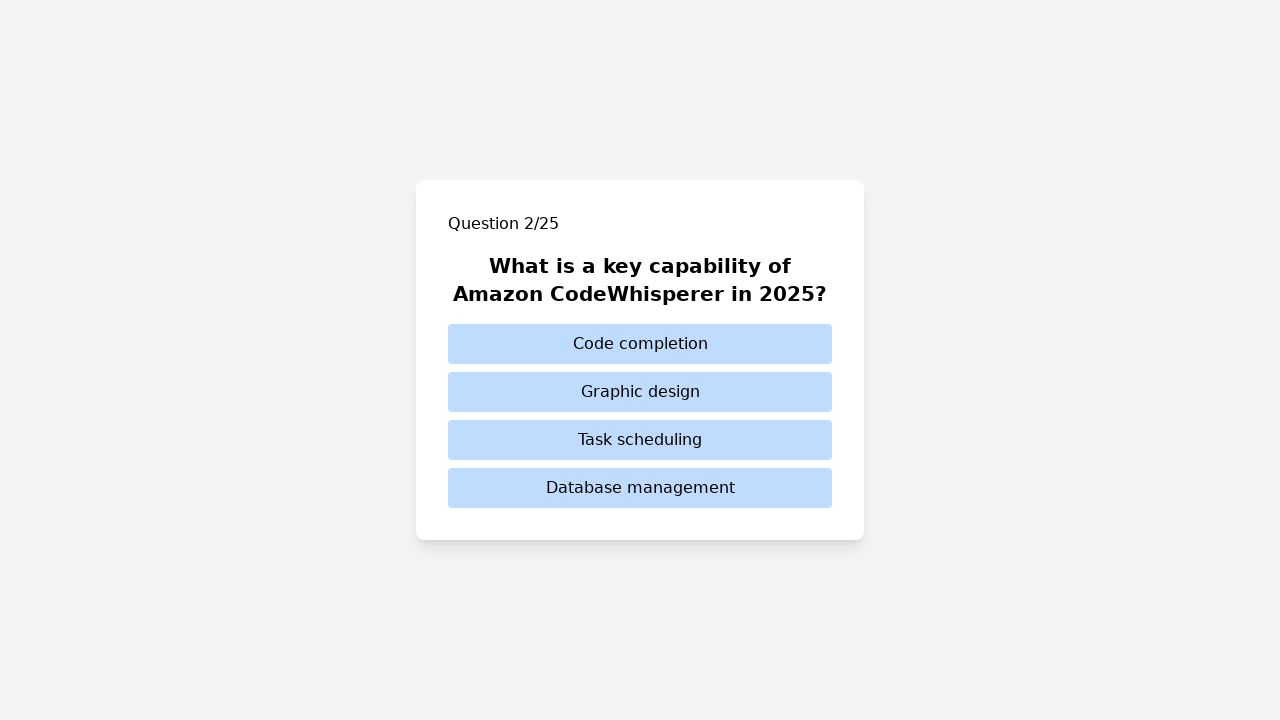

Question 2 loaded
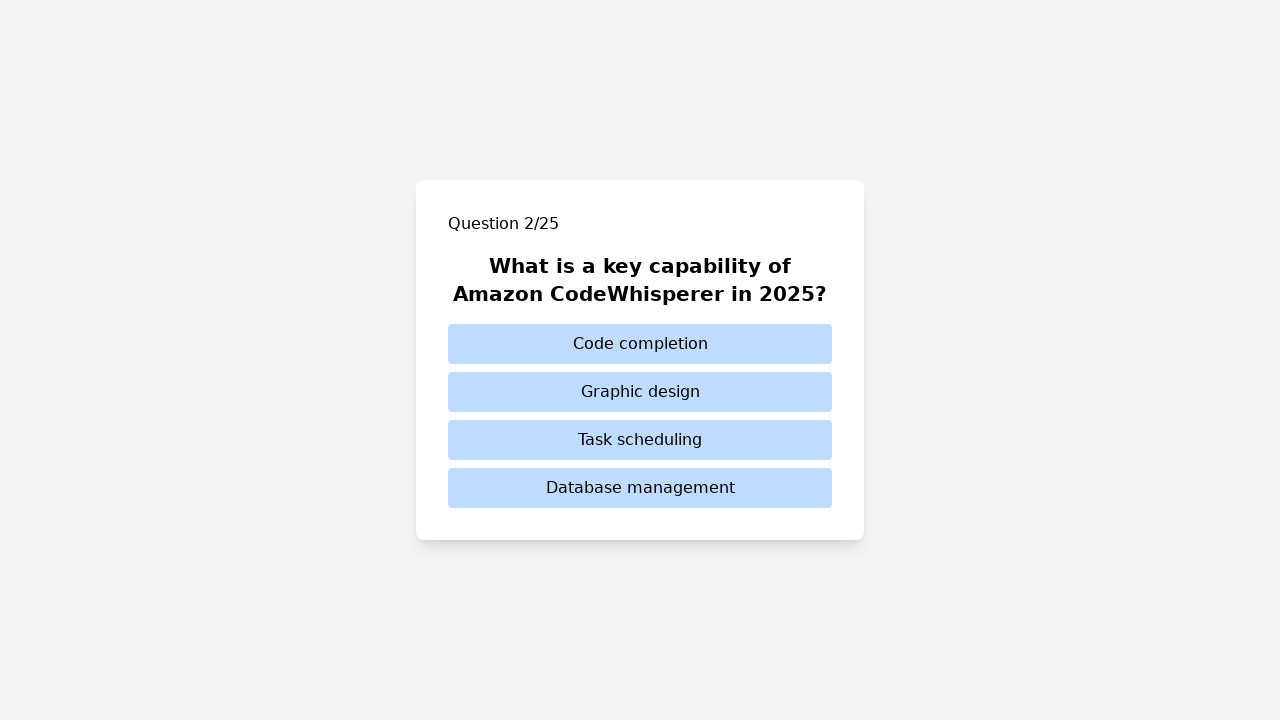

Selected answer option 3 for question 2
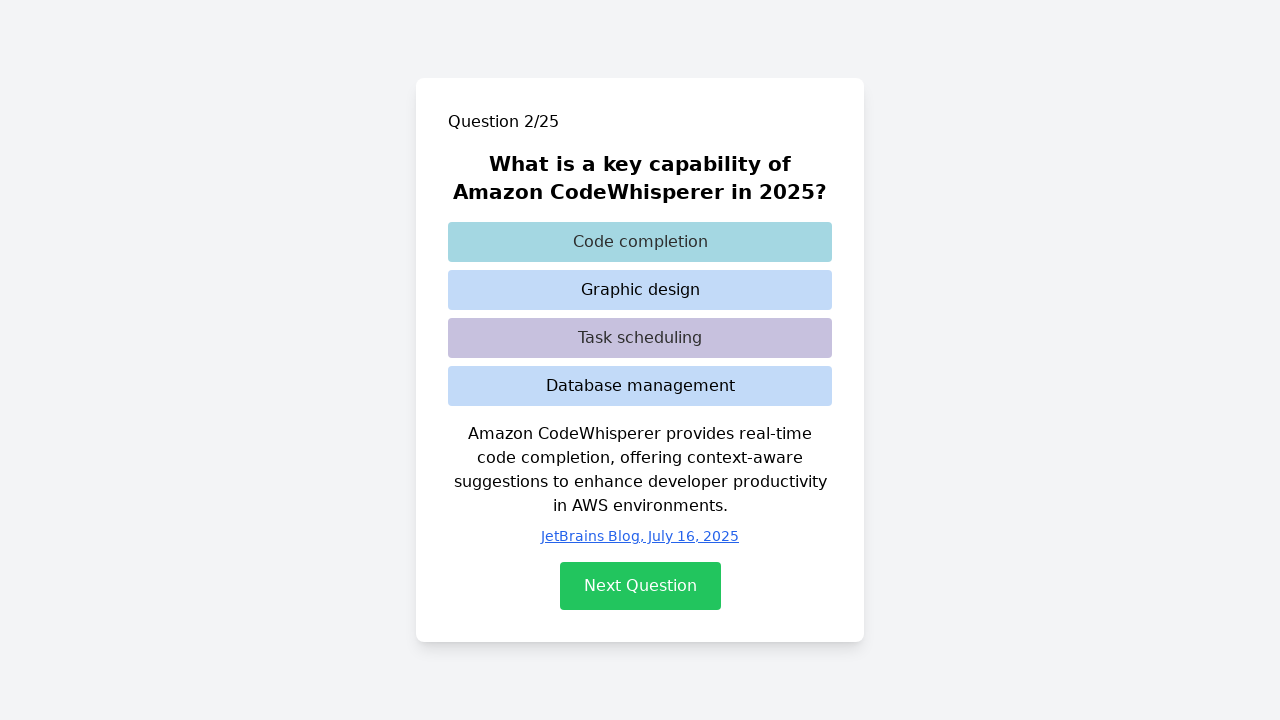

Waited for UI update after selecting answer for question 2
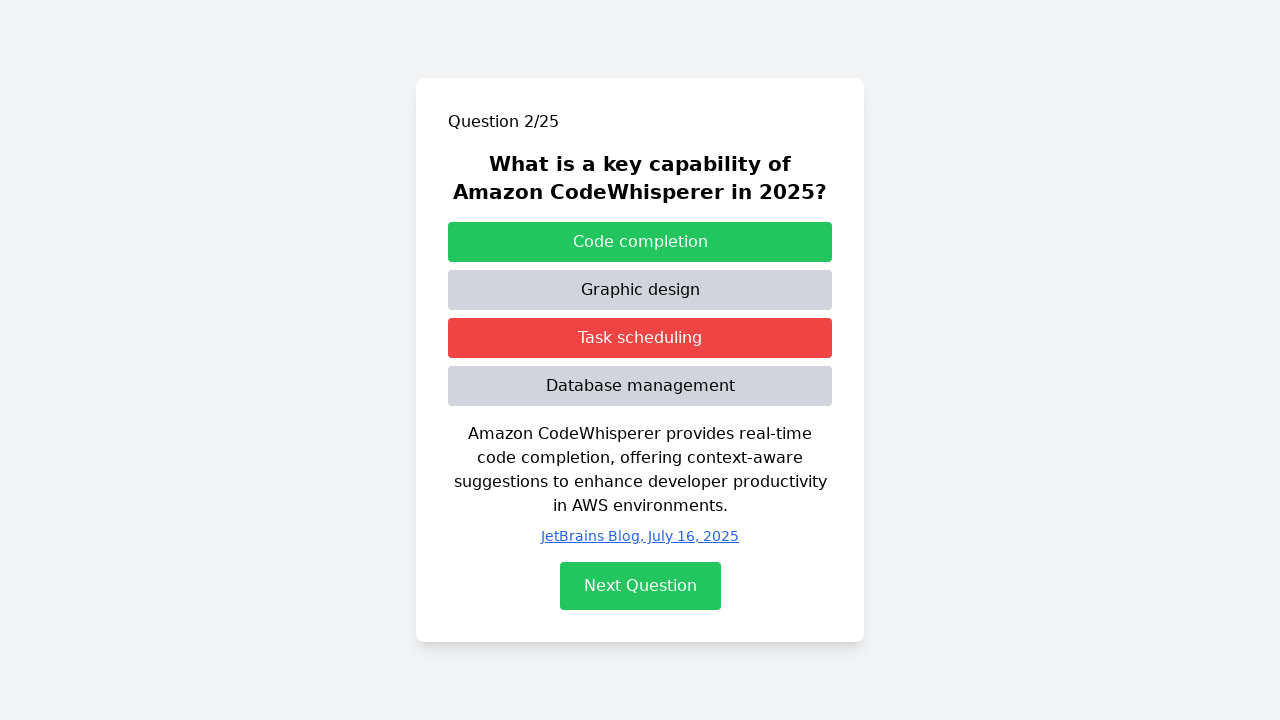

Next button appeared for question 2
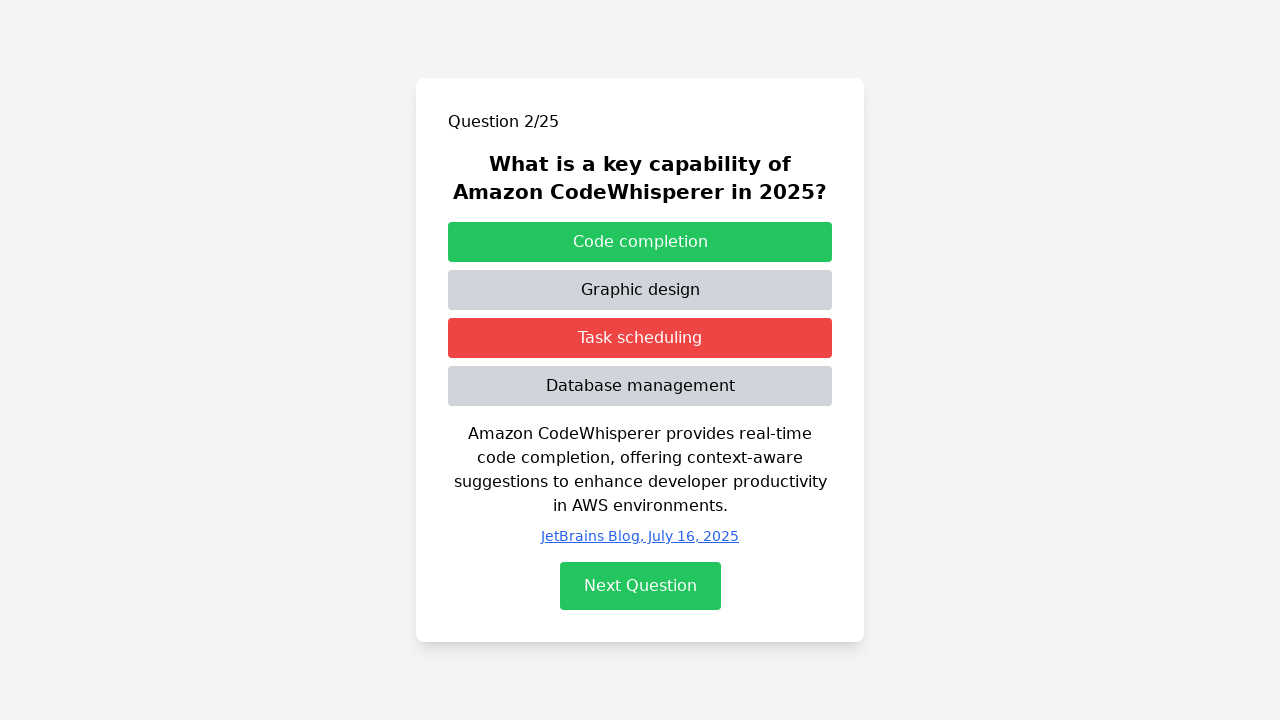

Clicked next button to proceed from question 2 at (640, 586) on #next-btn
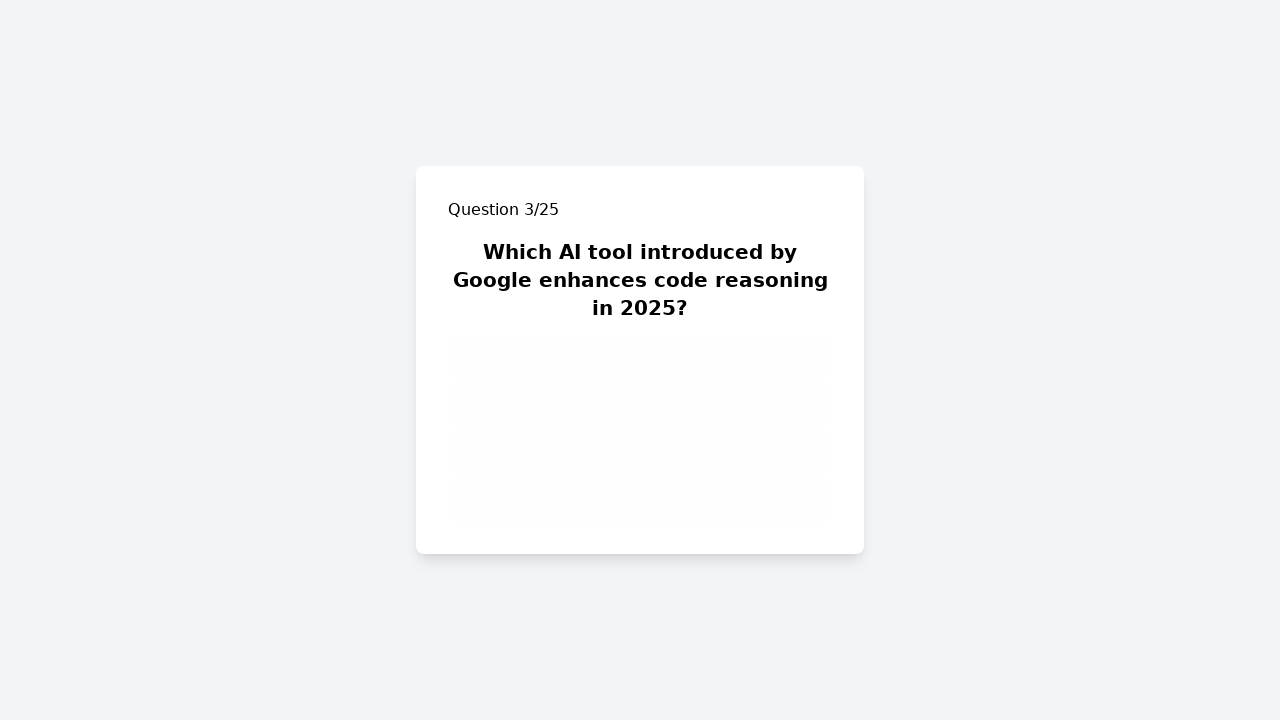

Pacing delay after question 2
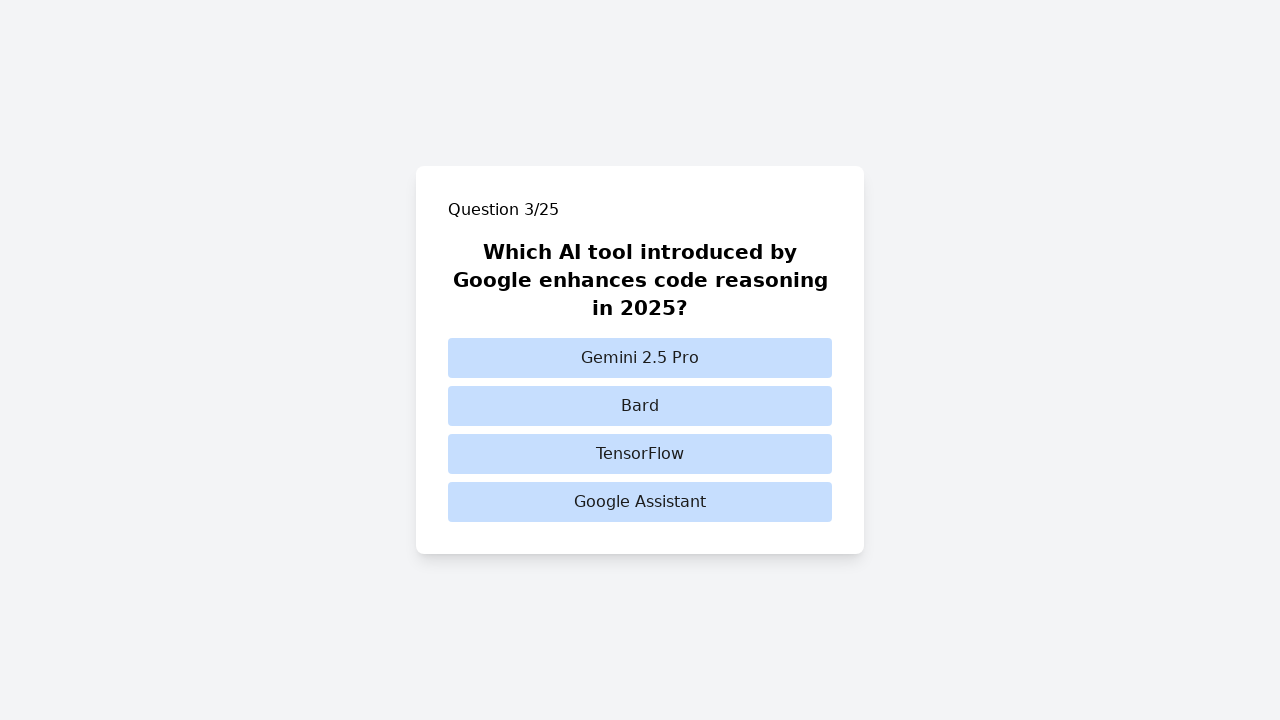

Question 3 loaded
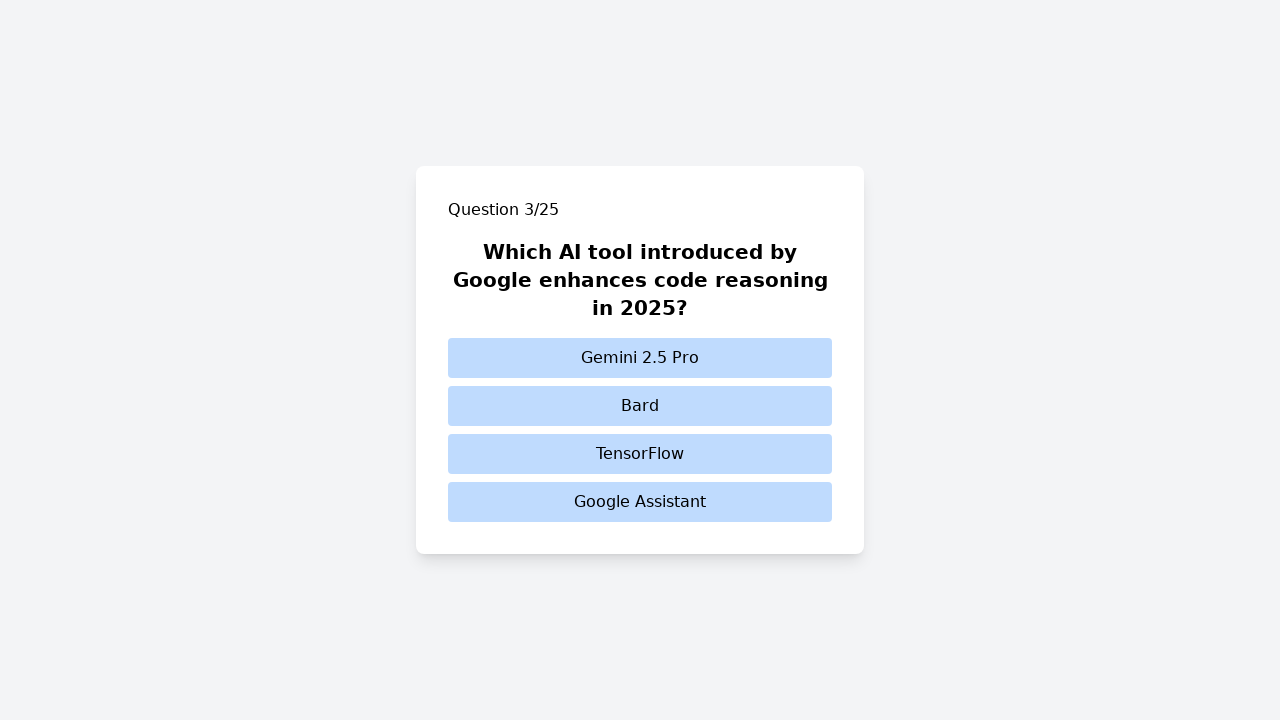

Selected answer option 2 for question 3
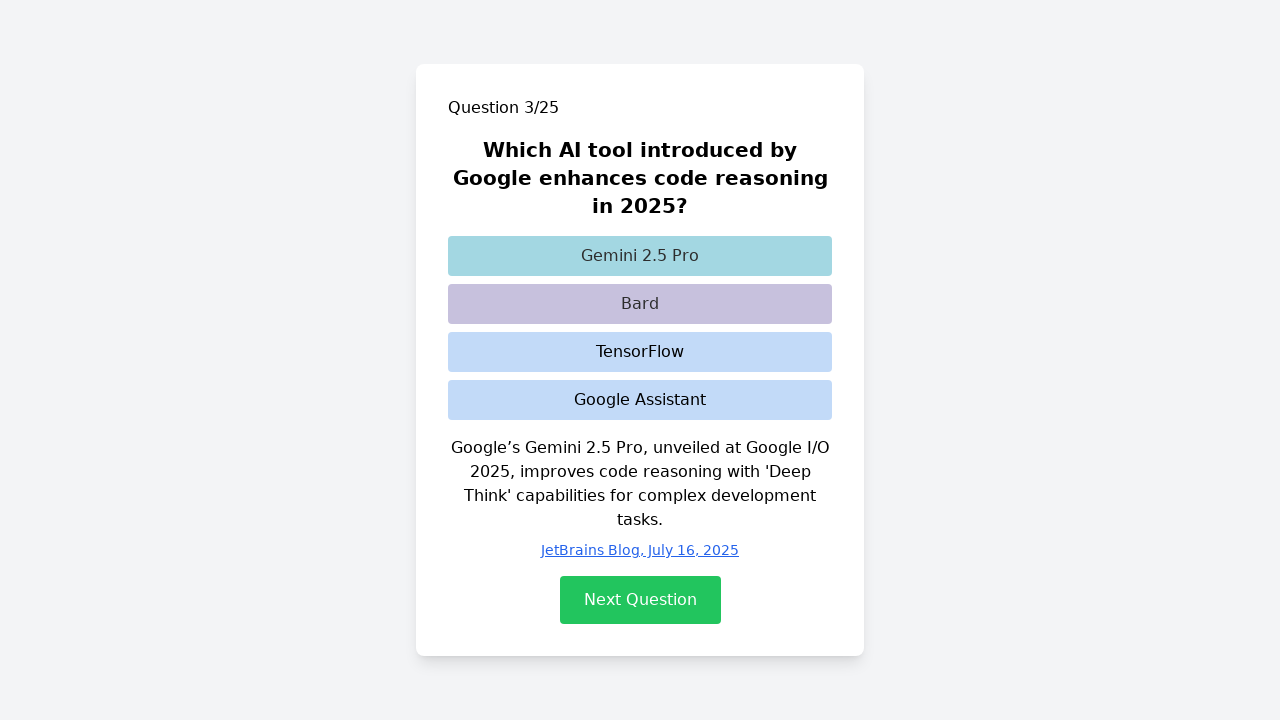

Waited for UI update after selecting answer for question 3
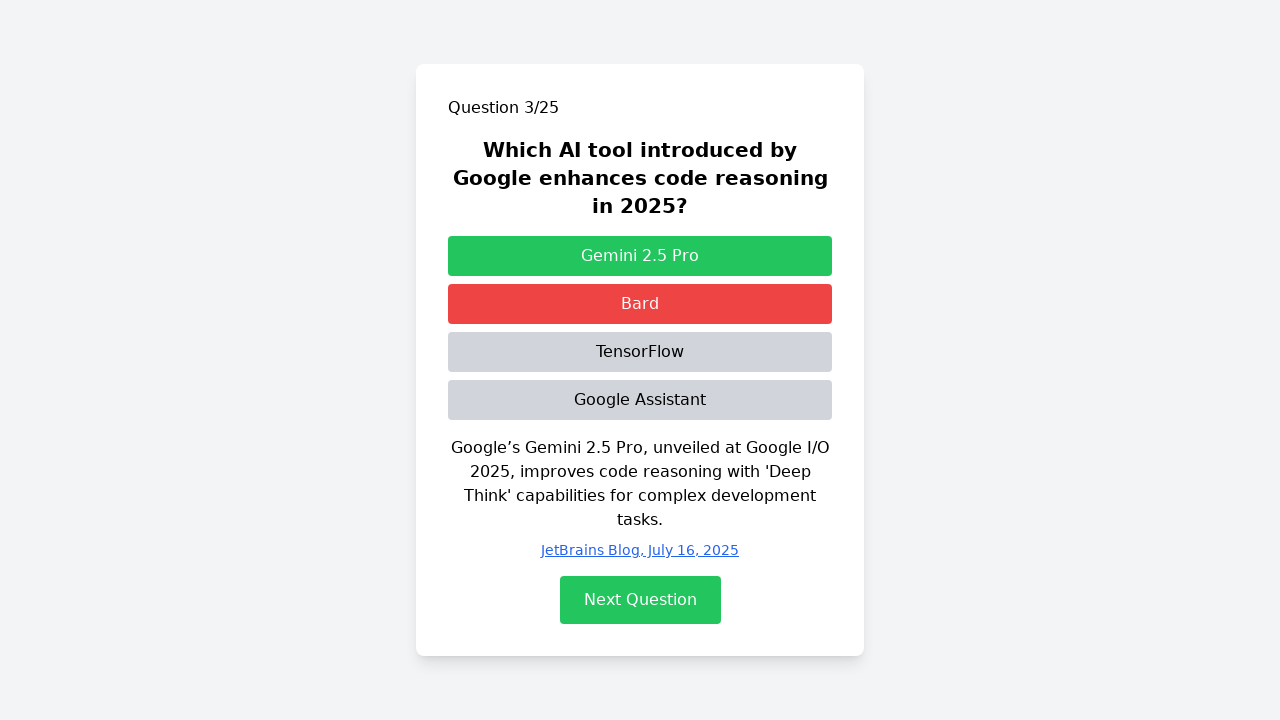

Next button appeared for question 3
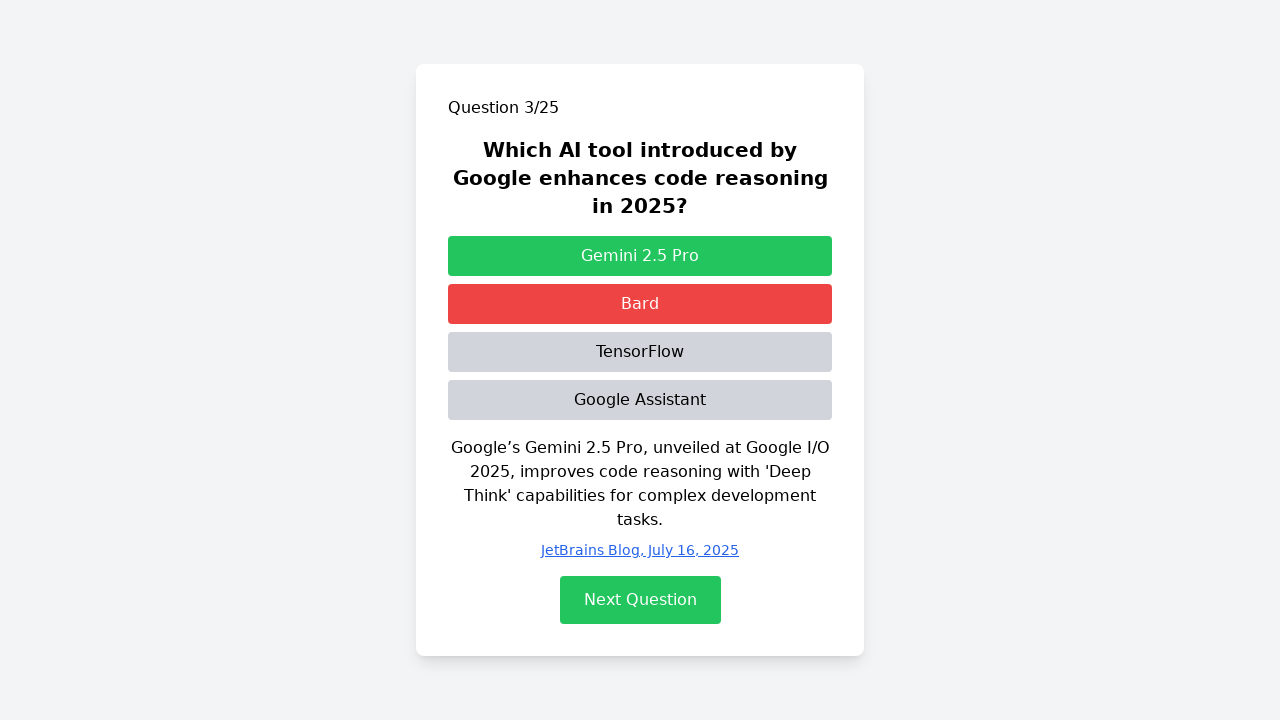

Clicked next button to proceed from question 3 at (640, 600) on #next-btn
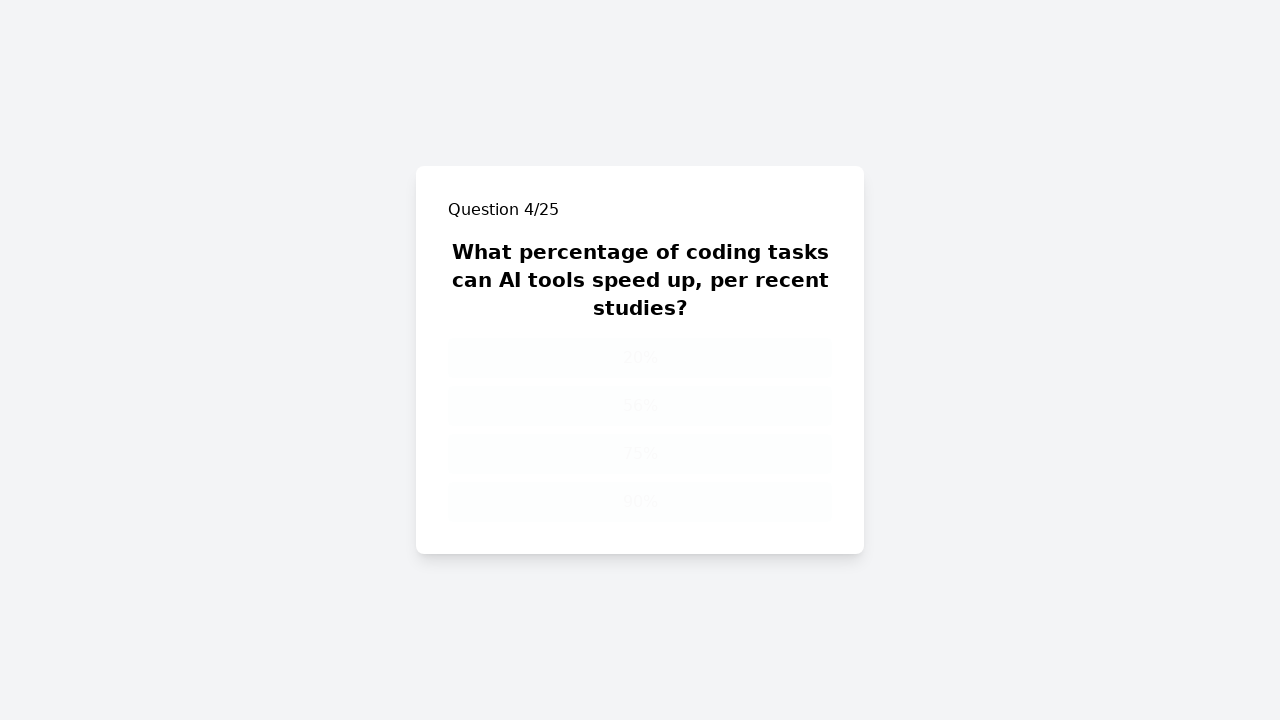

Pacing delay after question 3
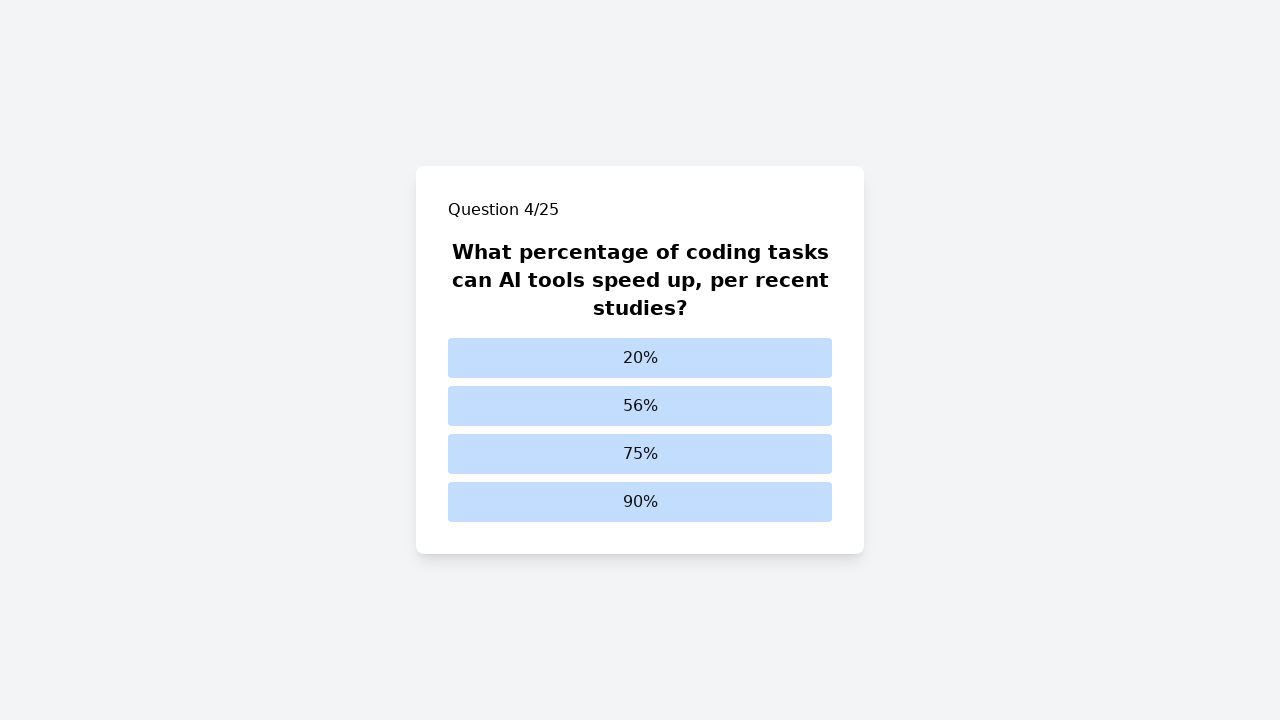

Question 4 loaded
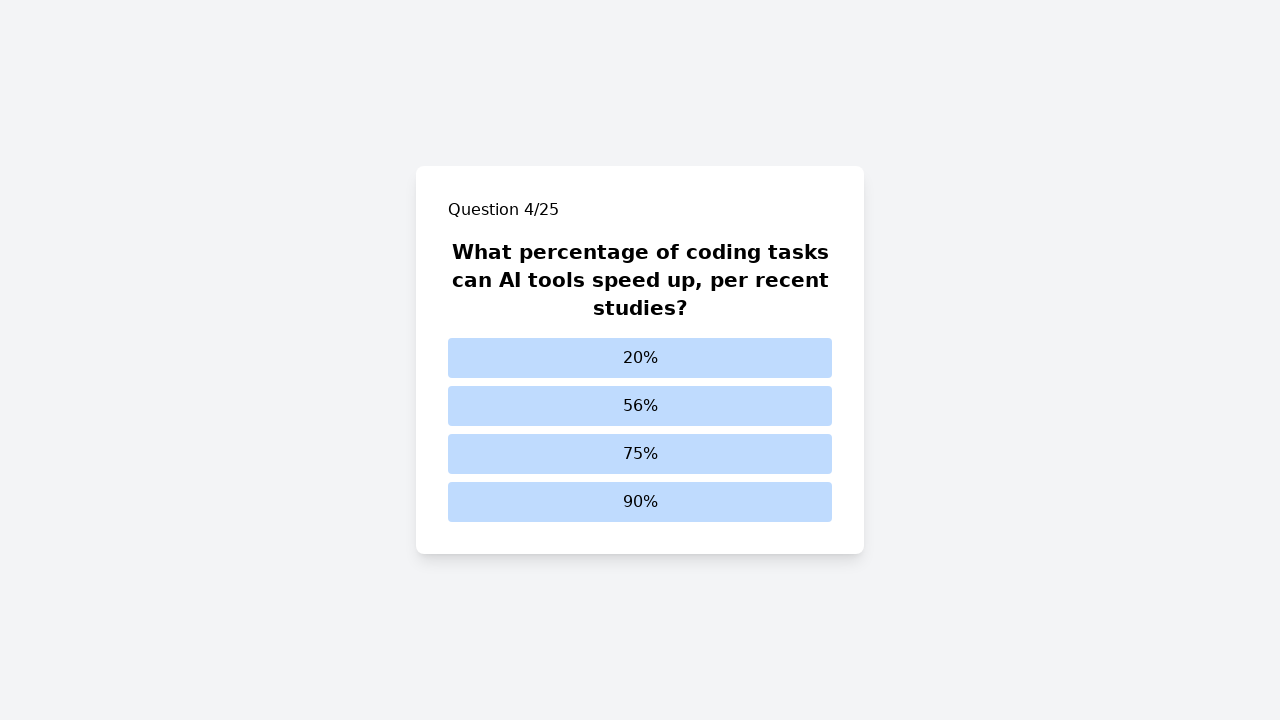

Selected answer option 3 for question 4
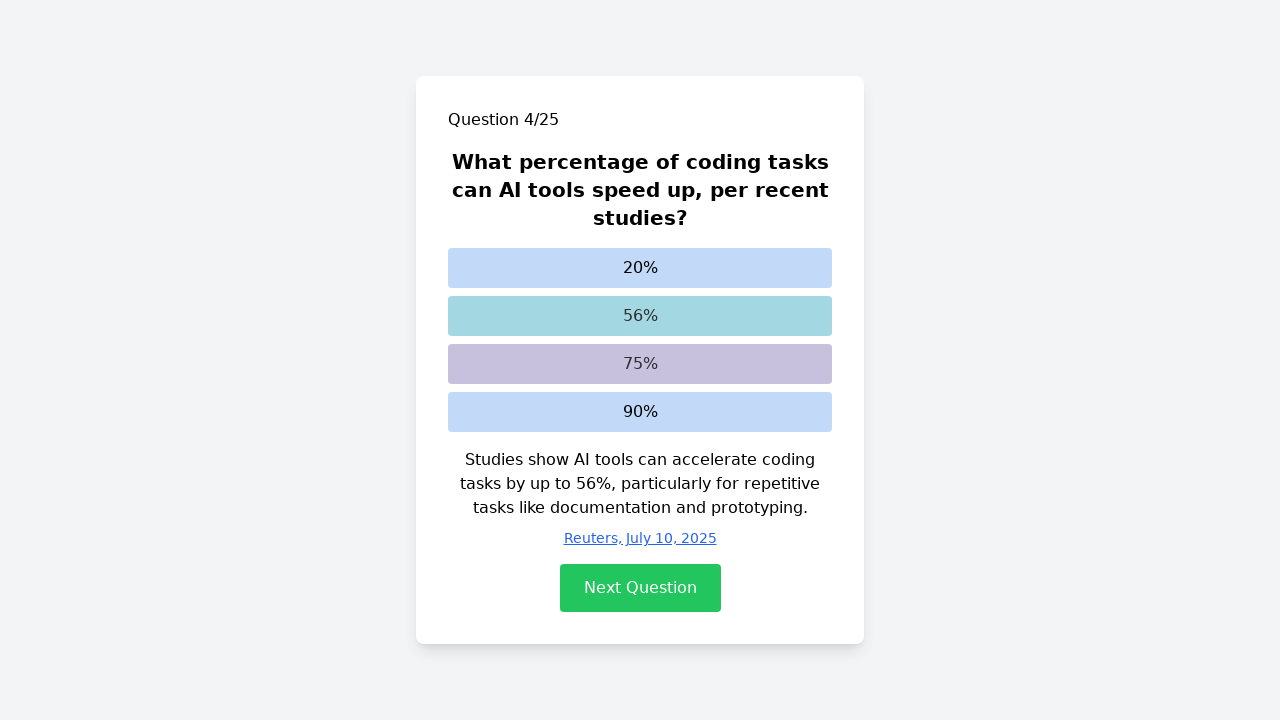

Waited for UI update after selecting answer for question 4
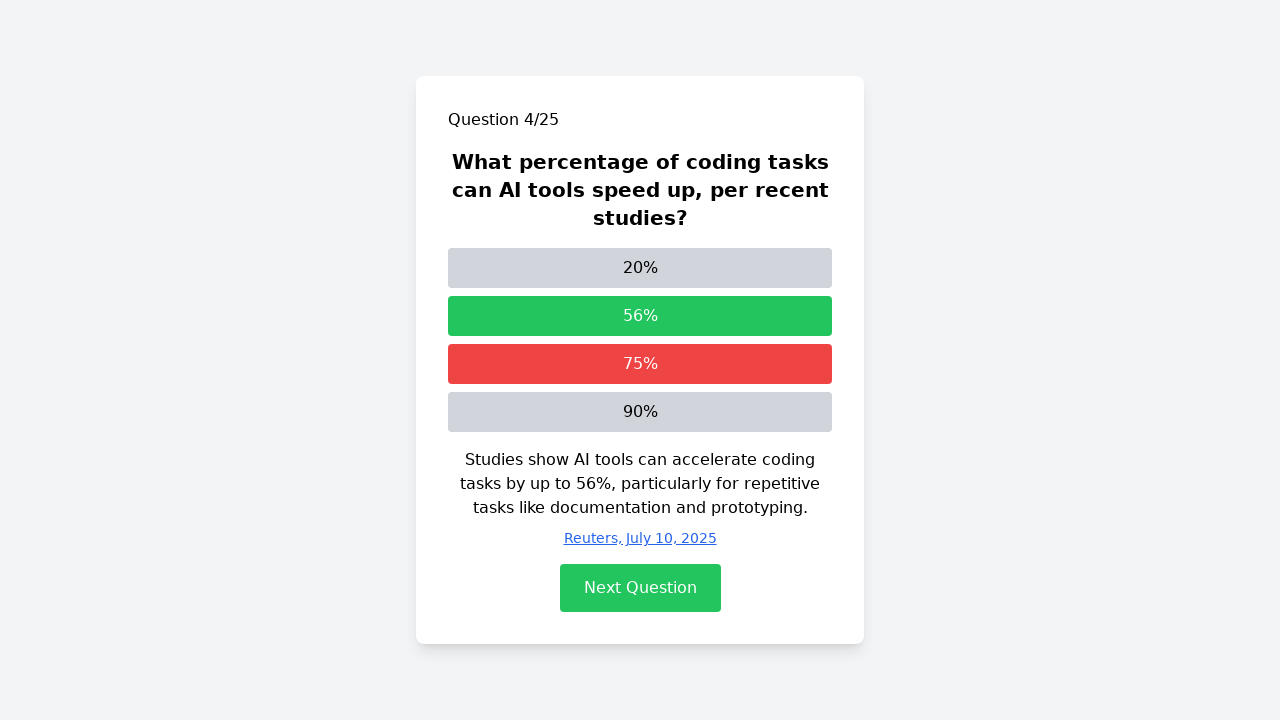

Next button appeared for question 4
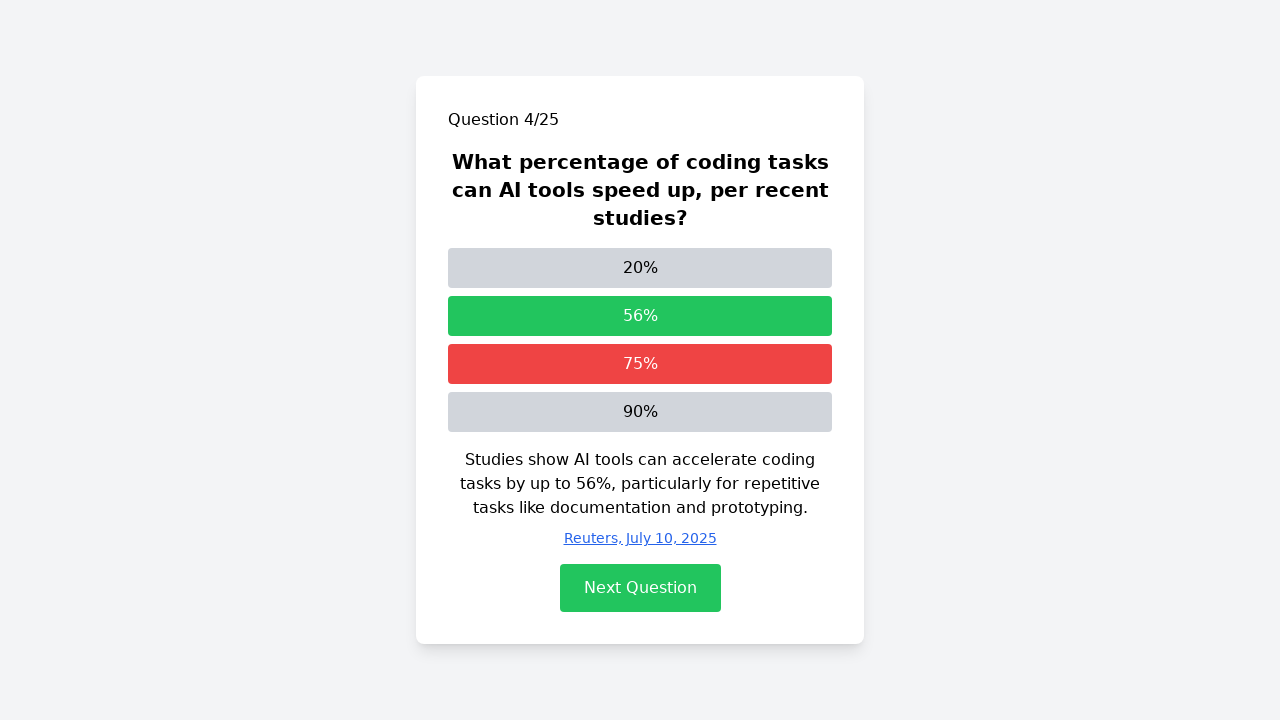

Clicked next button to proceed from question 4 at (640, 588) on #next-btn
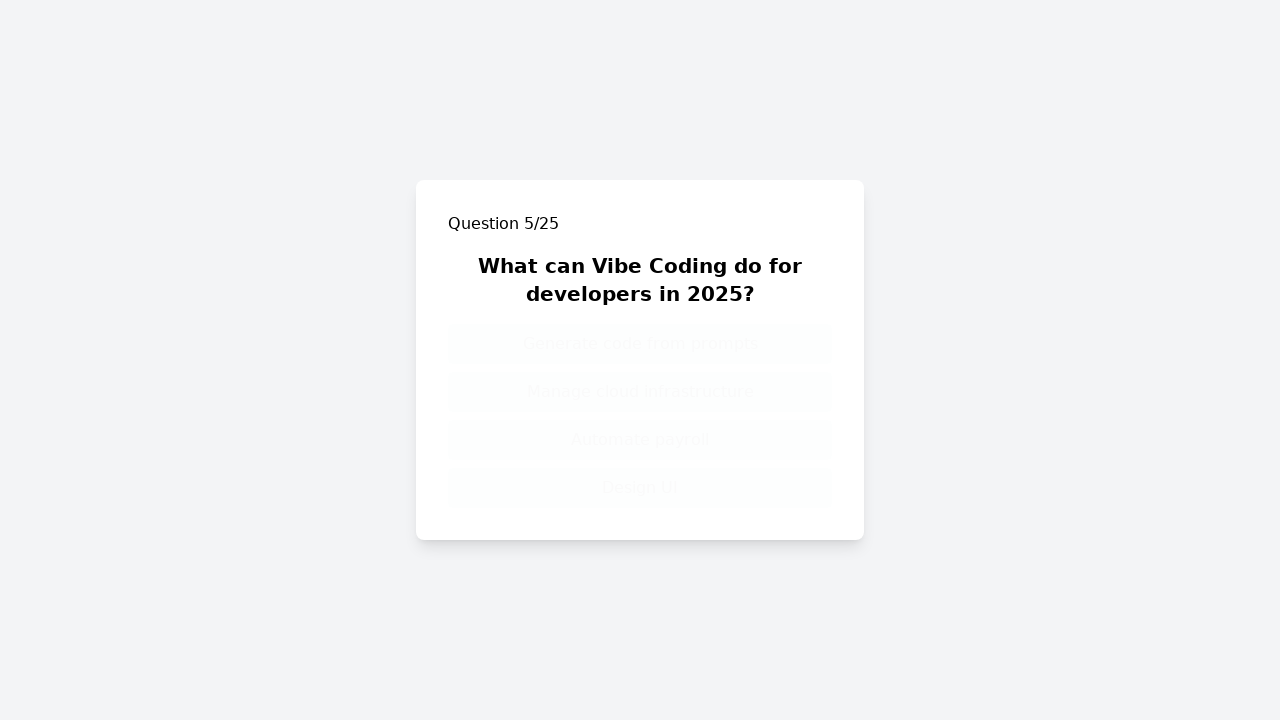

Pacing delay after question 4
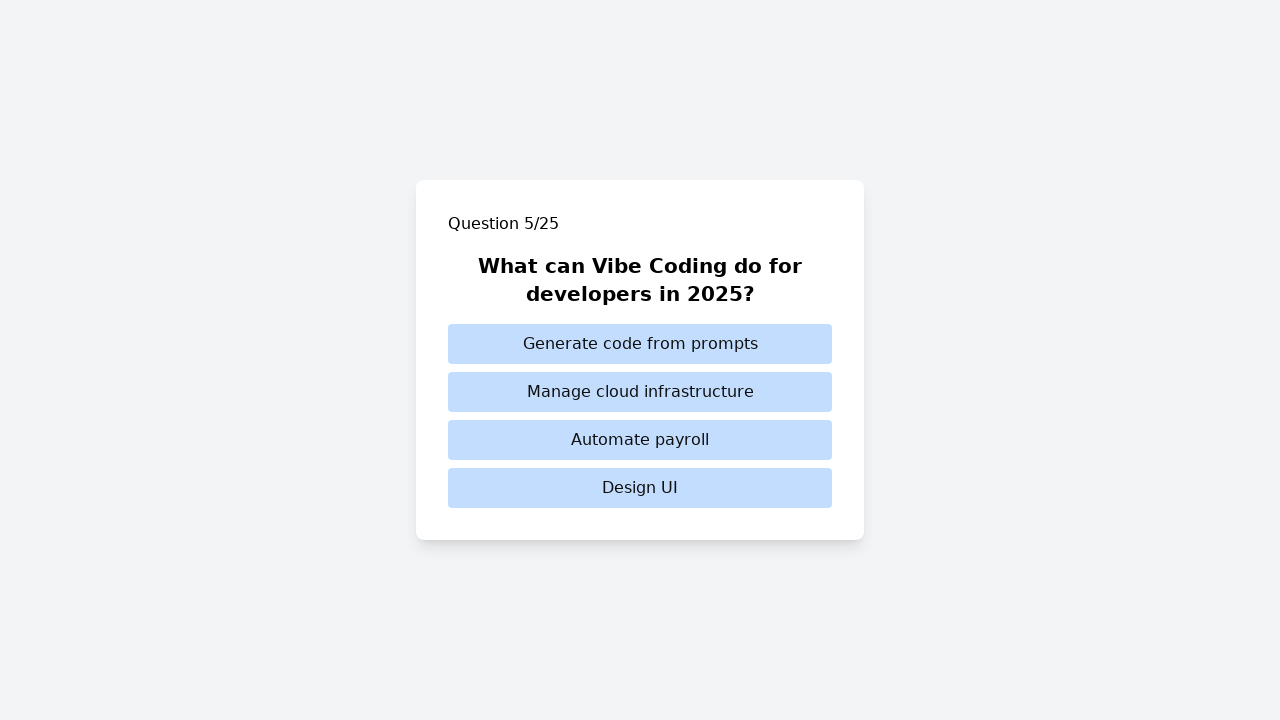

Question 5 loaded
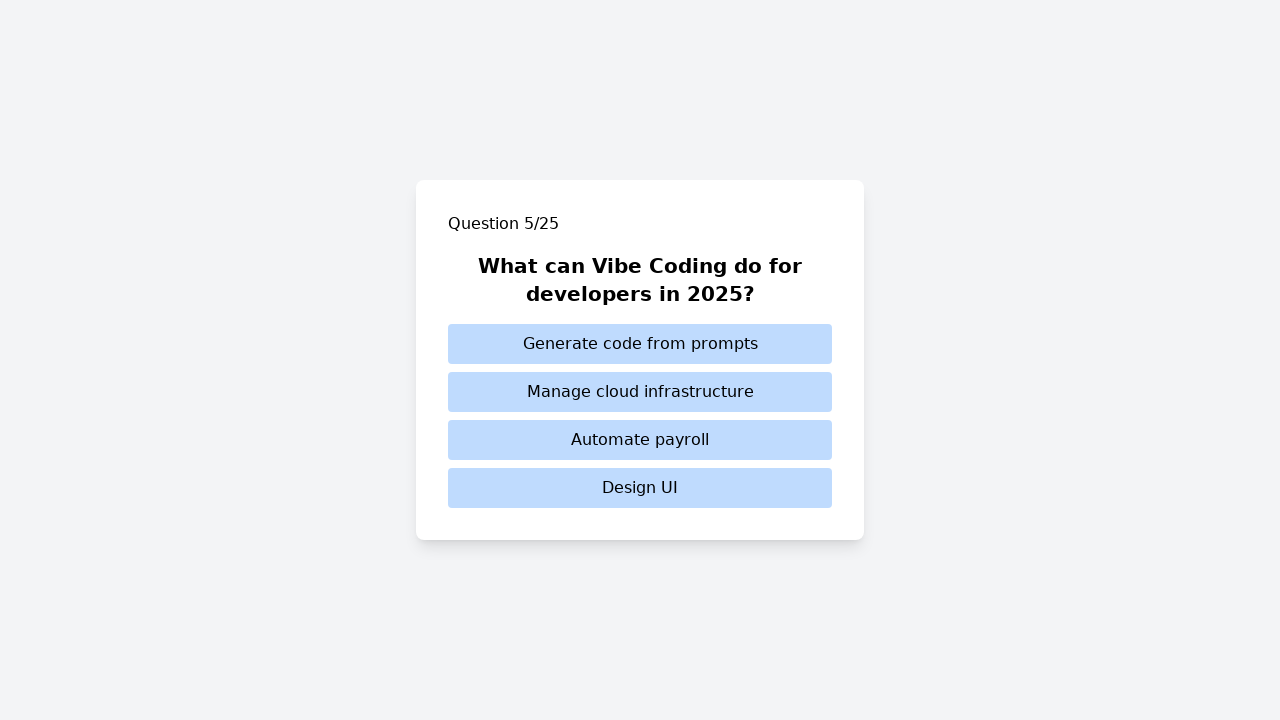

Selected answer option 1 for question 5
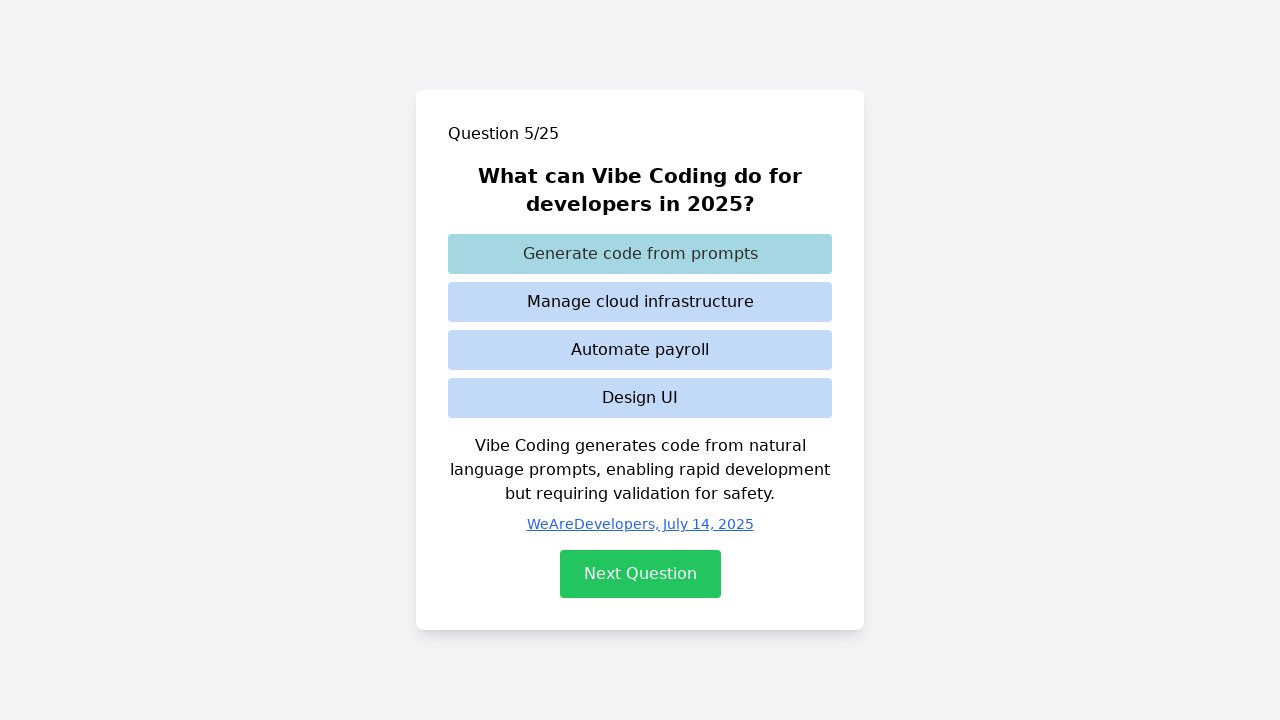

Waited for UI update after selecting answer for question 5
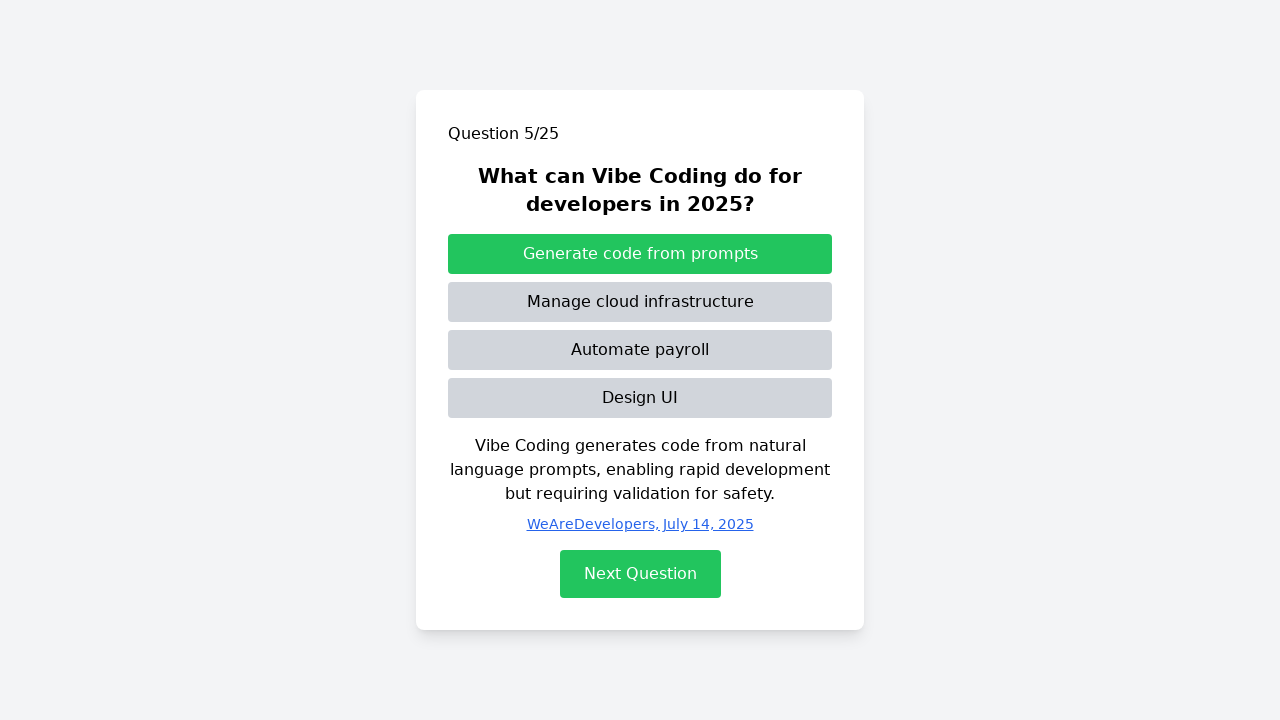

Next button appeared for question 5
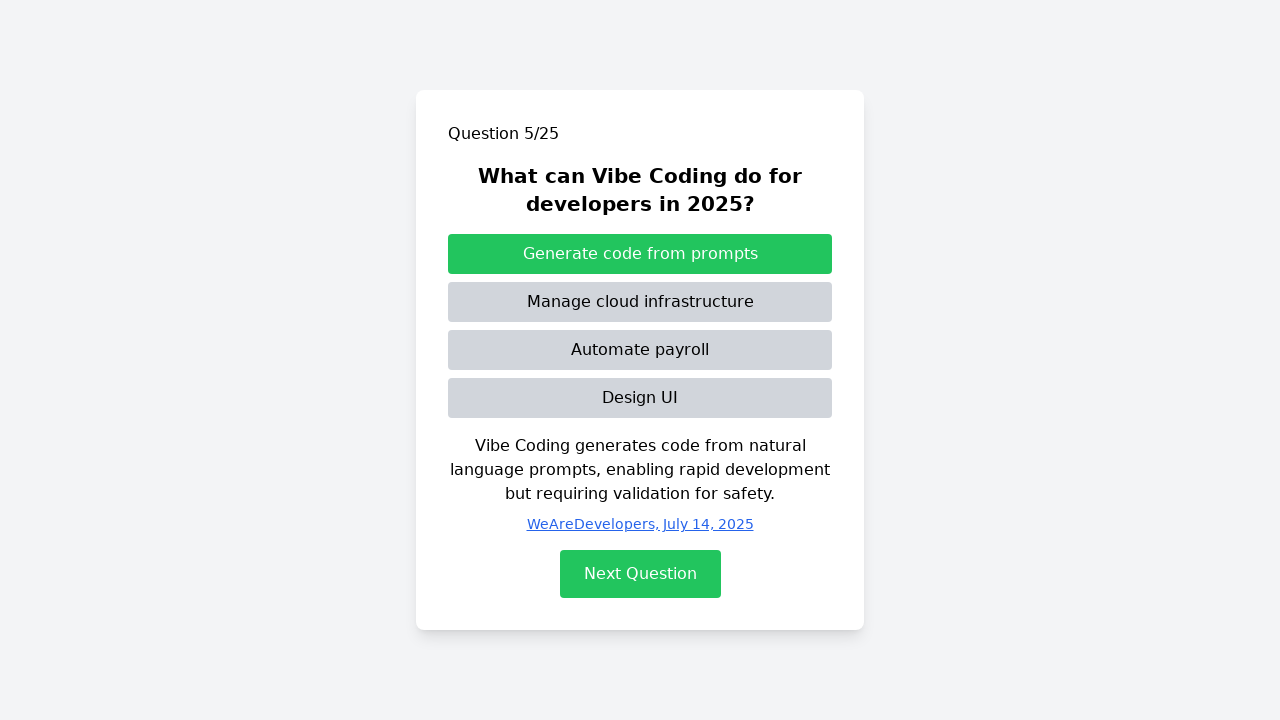

Clicked next button to proceed from question 5 at (640, 574) on #next-btn
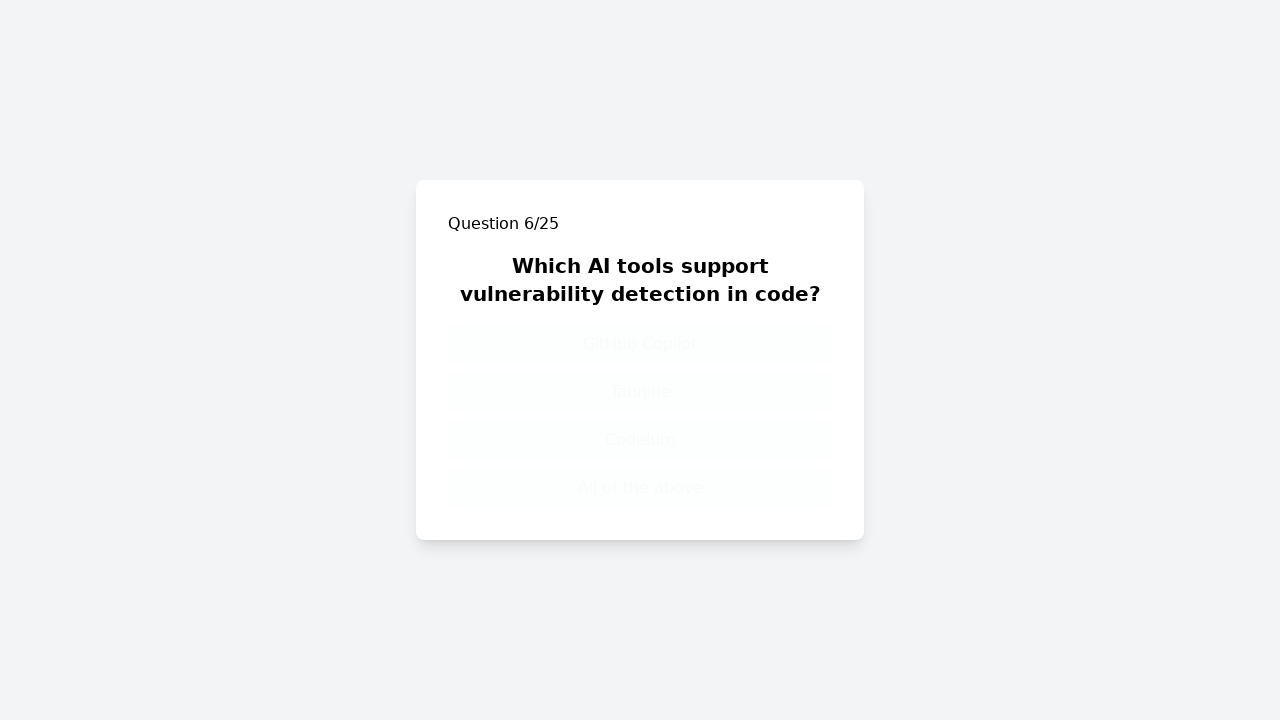

Pacing delay after question 5
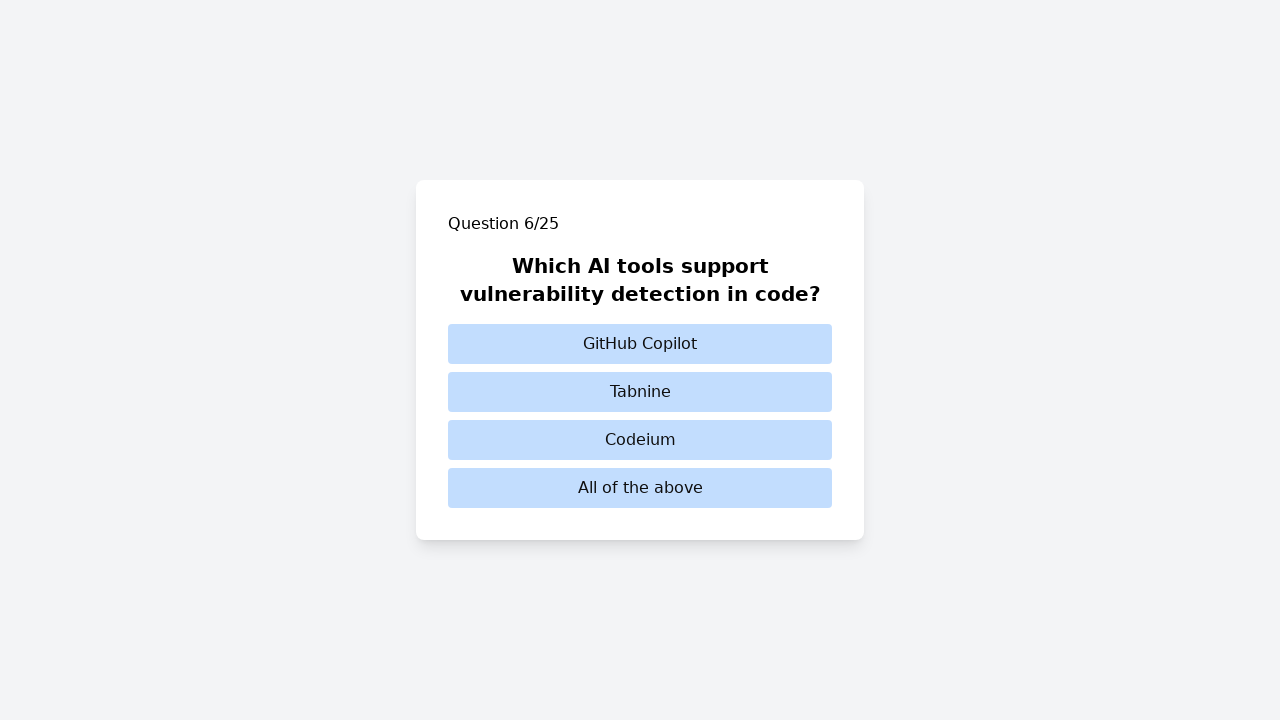

Question 6 loaded
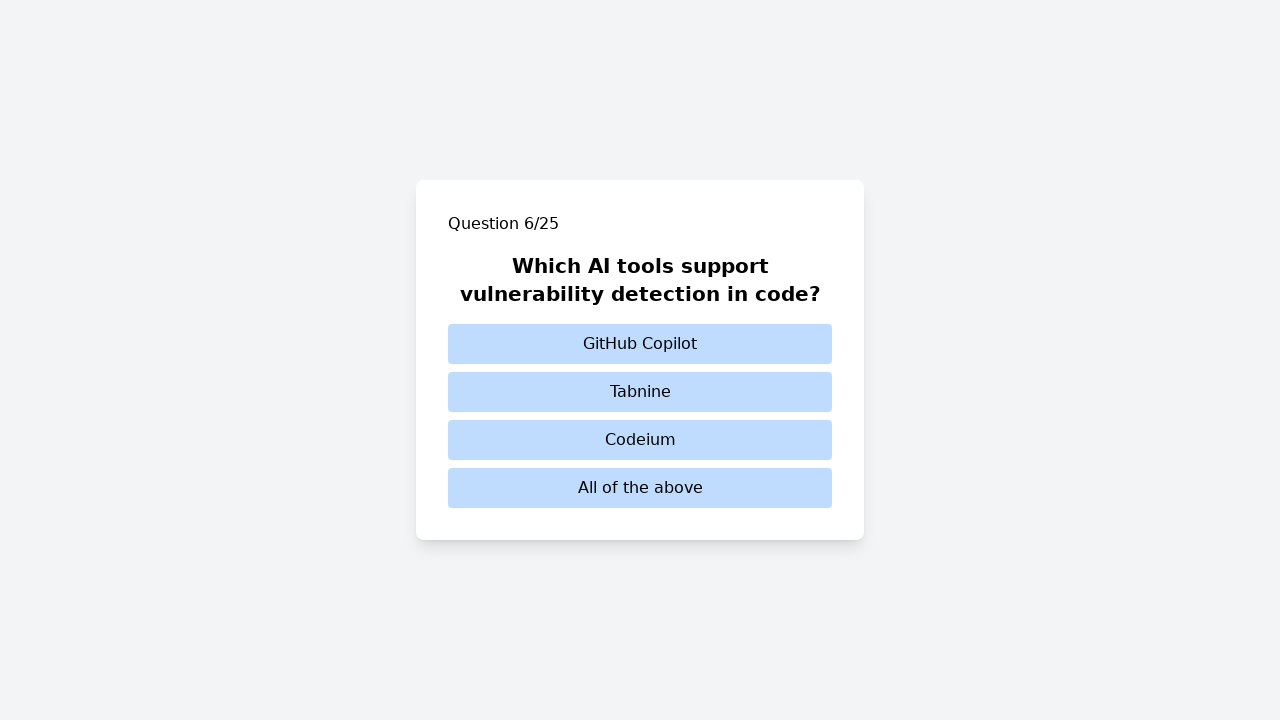

Selected answer option 2 for question 6
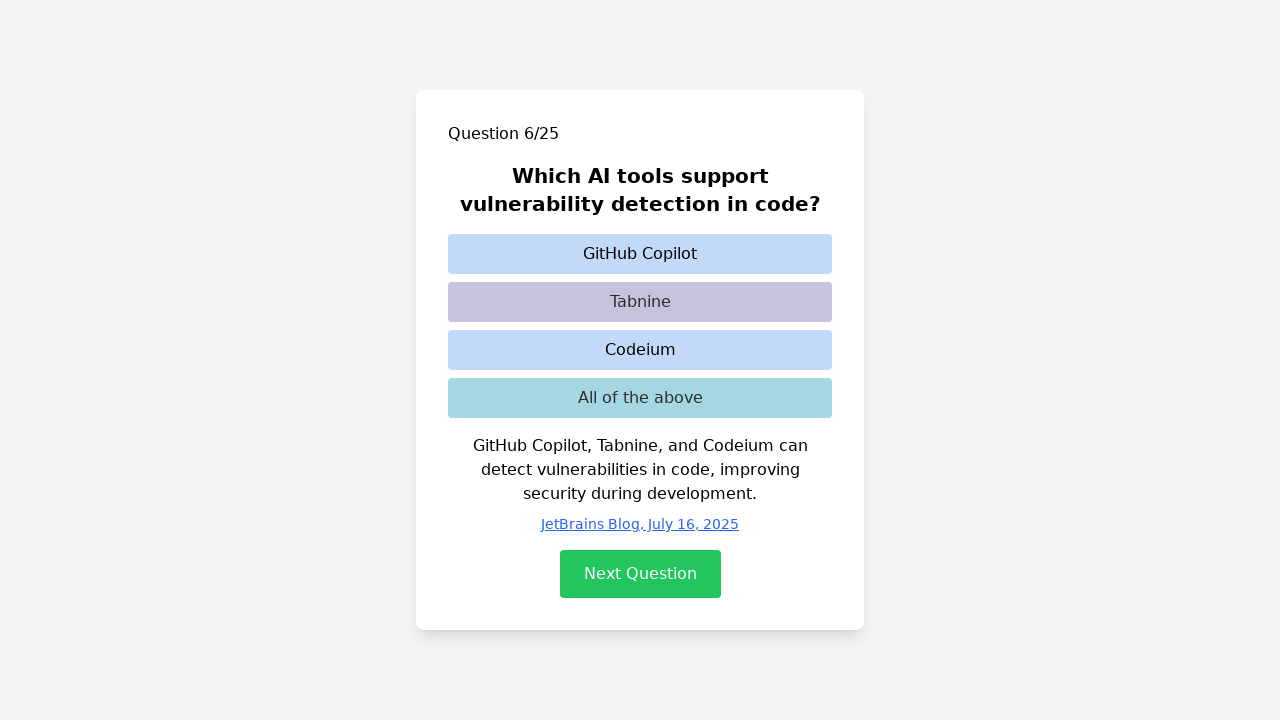

Waited for UI update after selecting answer for question 6
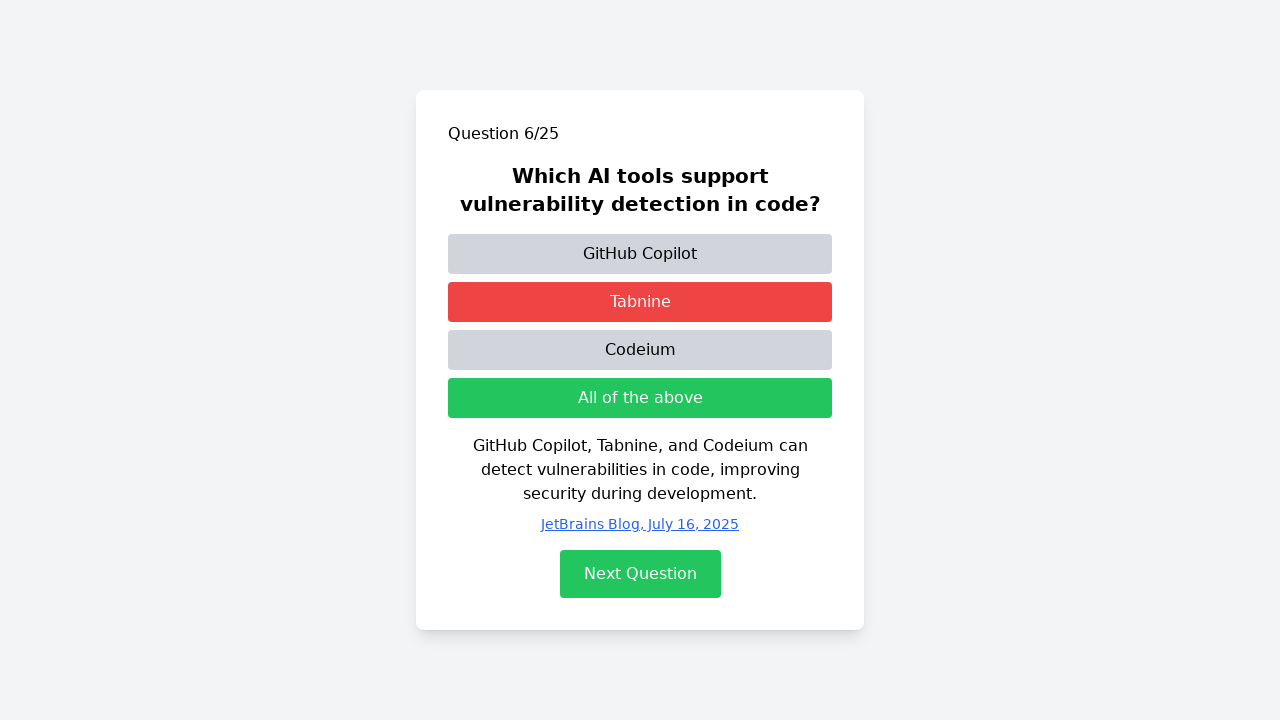

Next button appeared for question 6
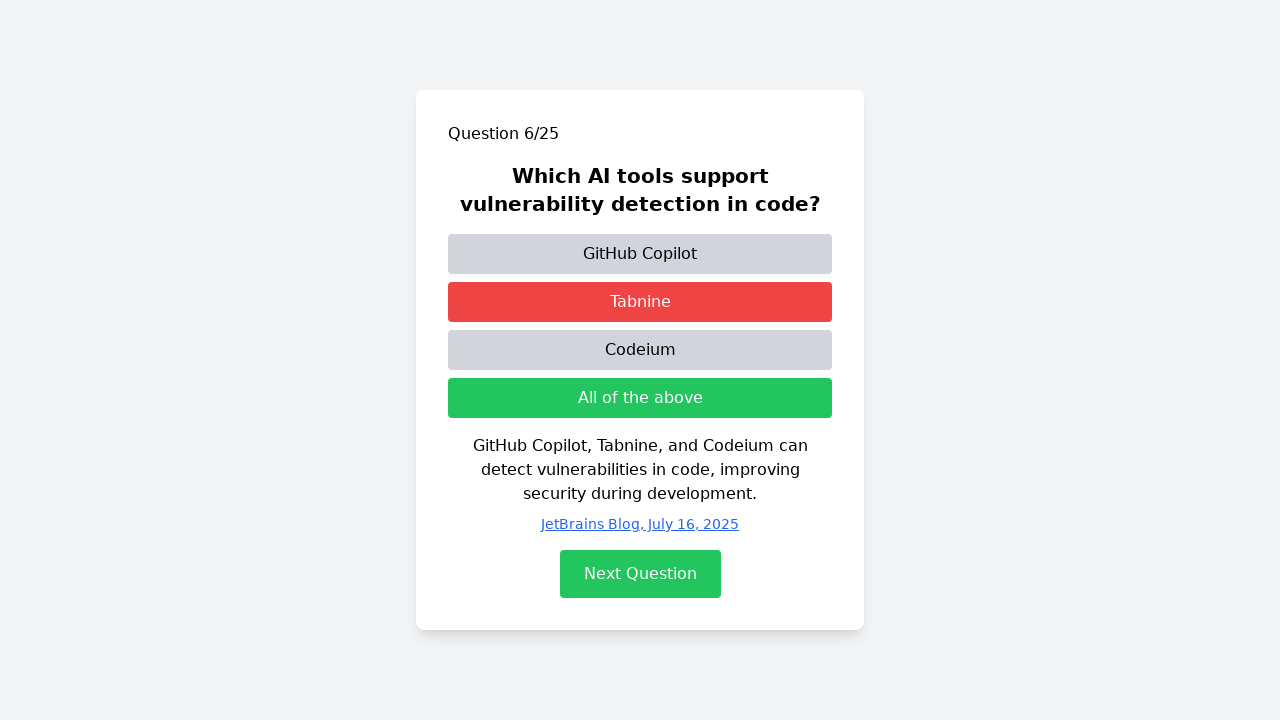

Clicked next button to proceed from question 6 at (640, 574) on #next-btn
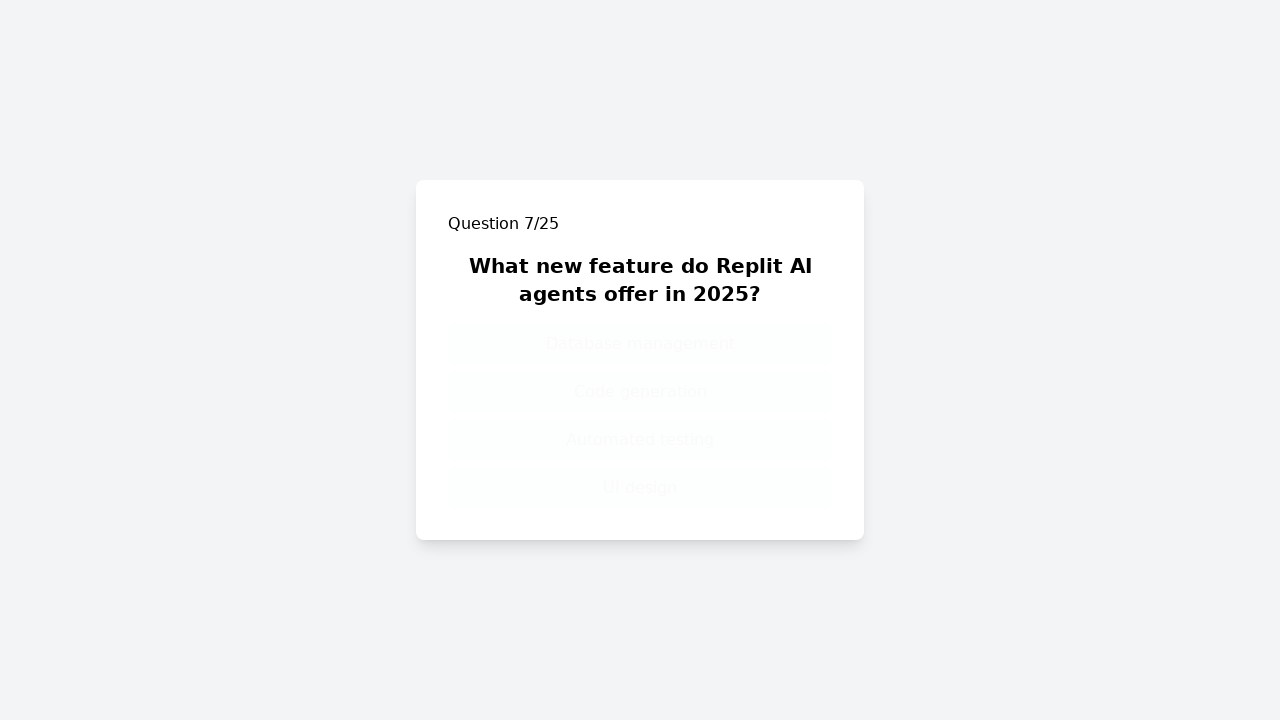

Pacing delay after question 6
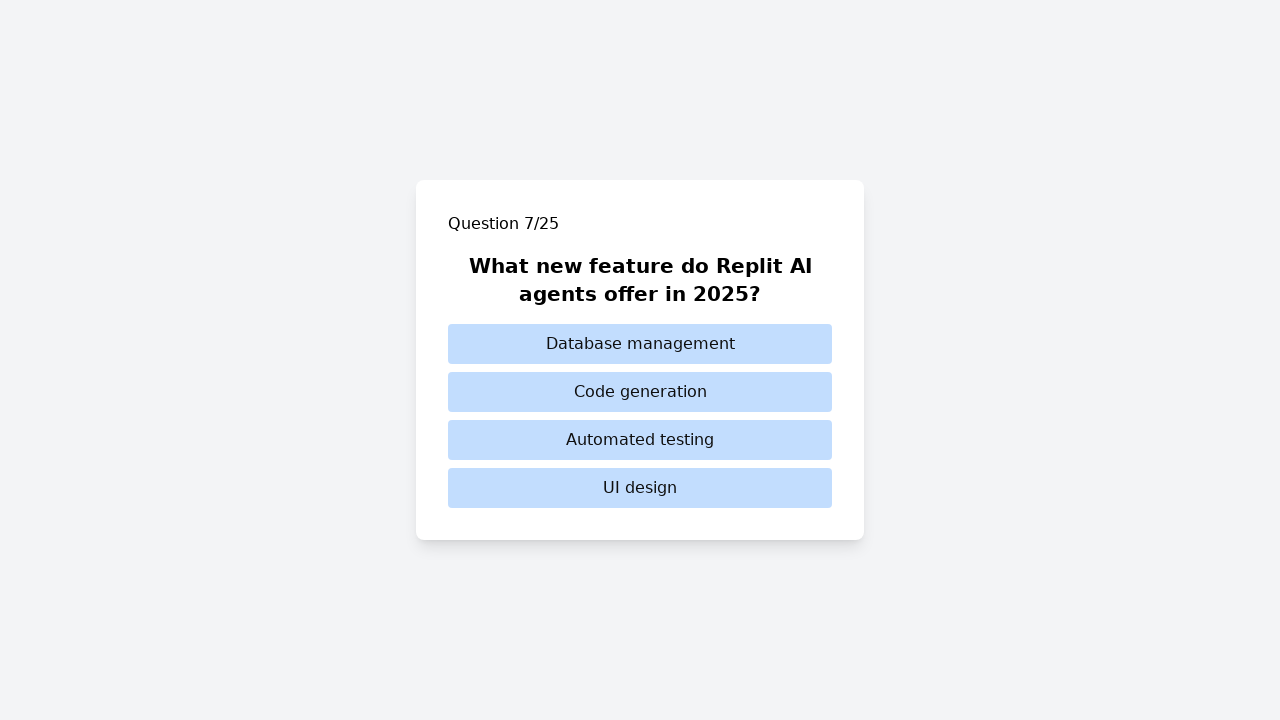

Question 7 loaded
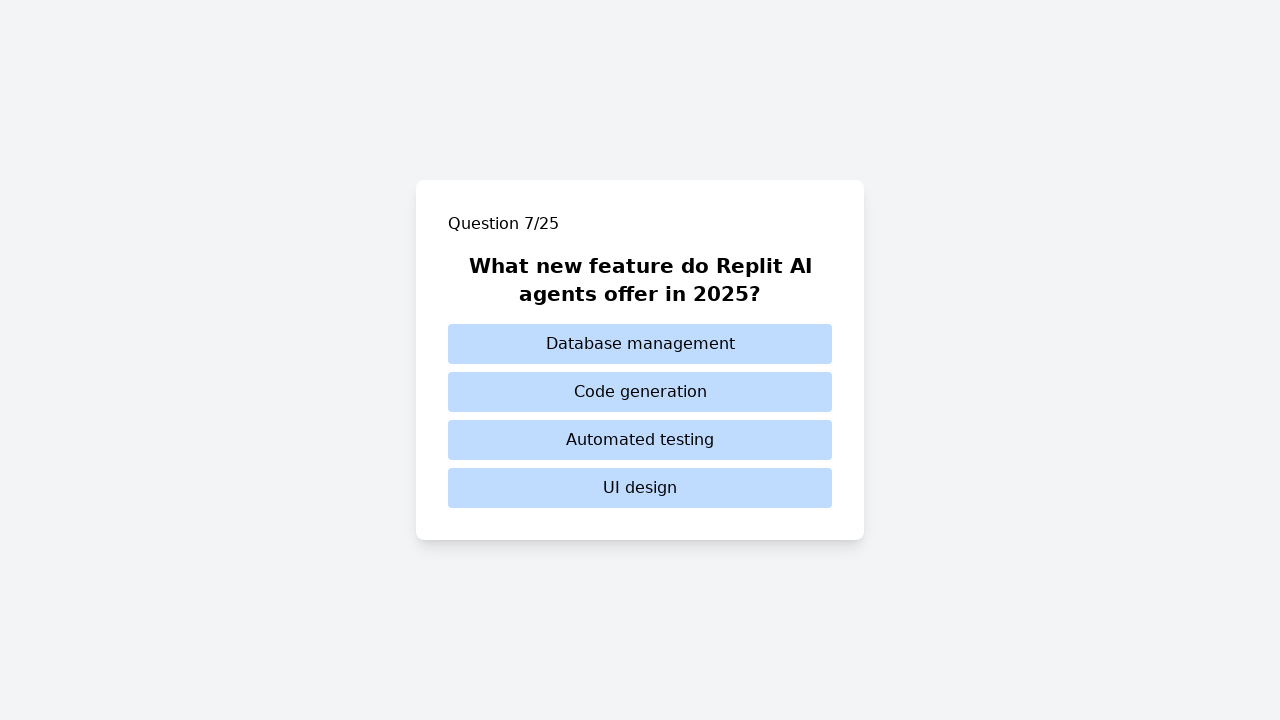

Selected answer option 3 for question 7
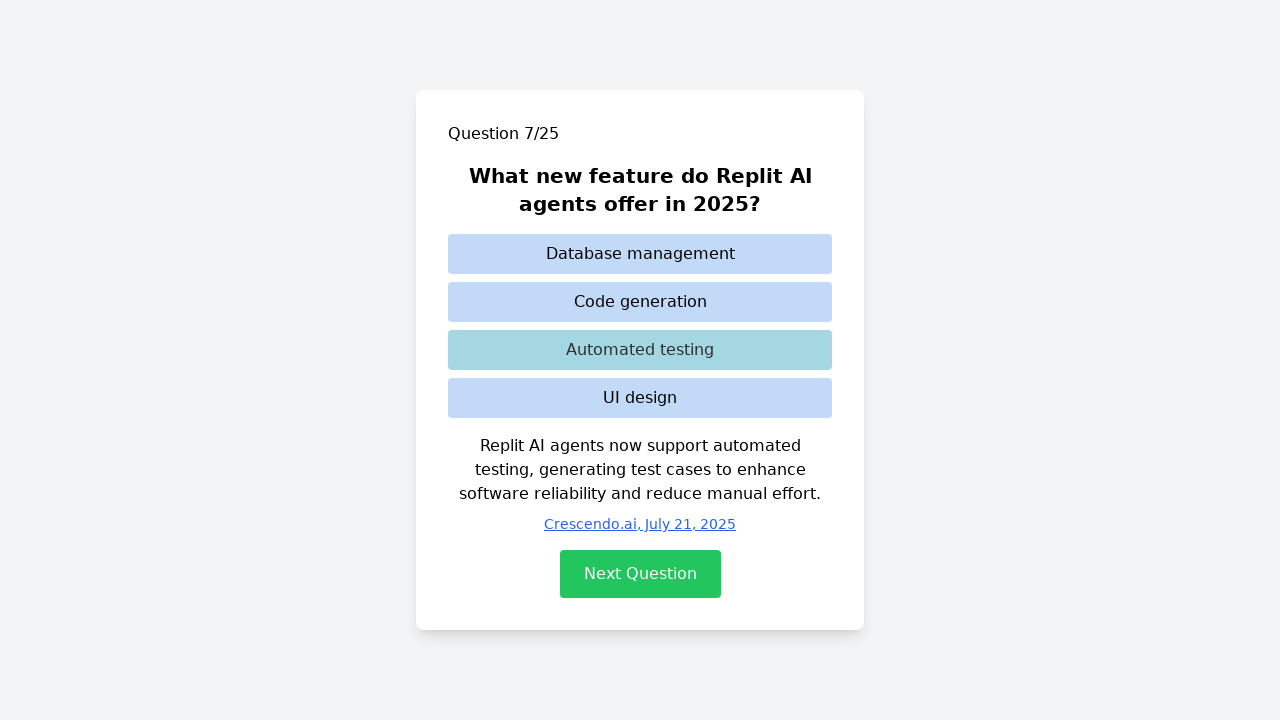

Waited for UI update after selecting answer for question 7
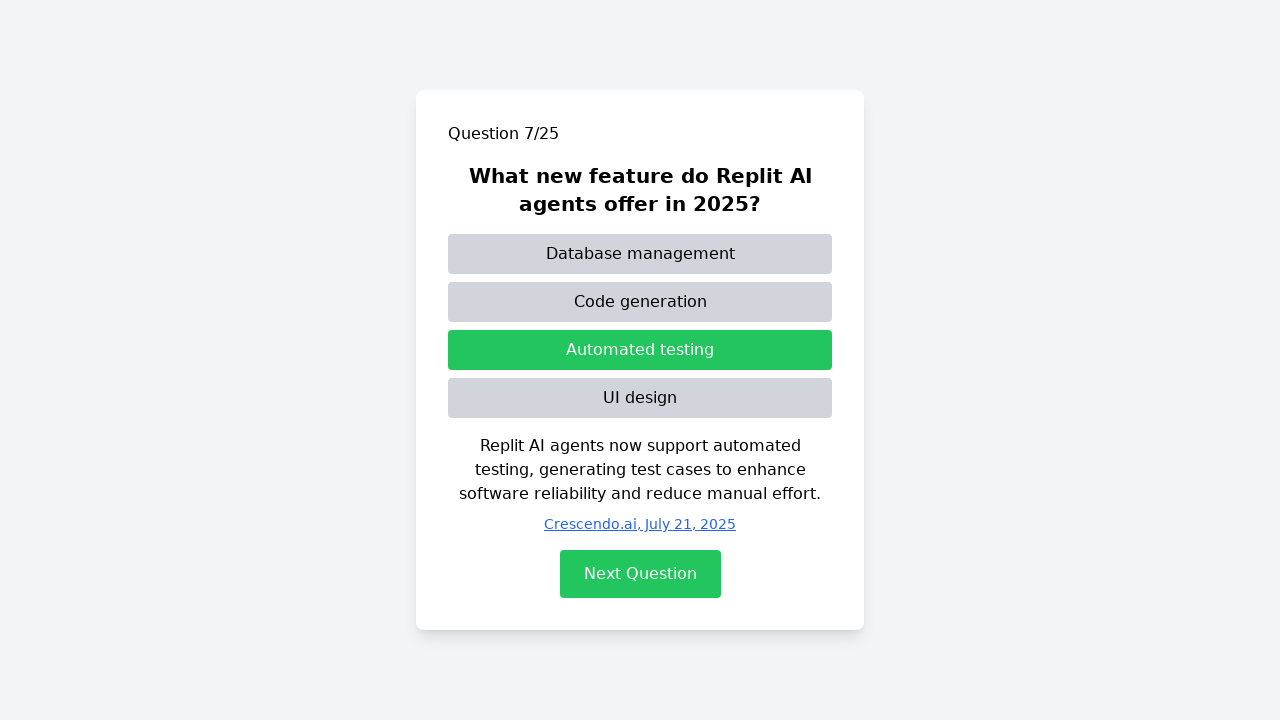

Next button appeared for question 7
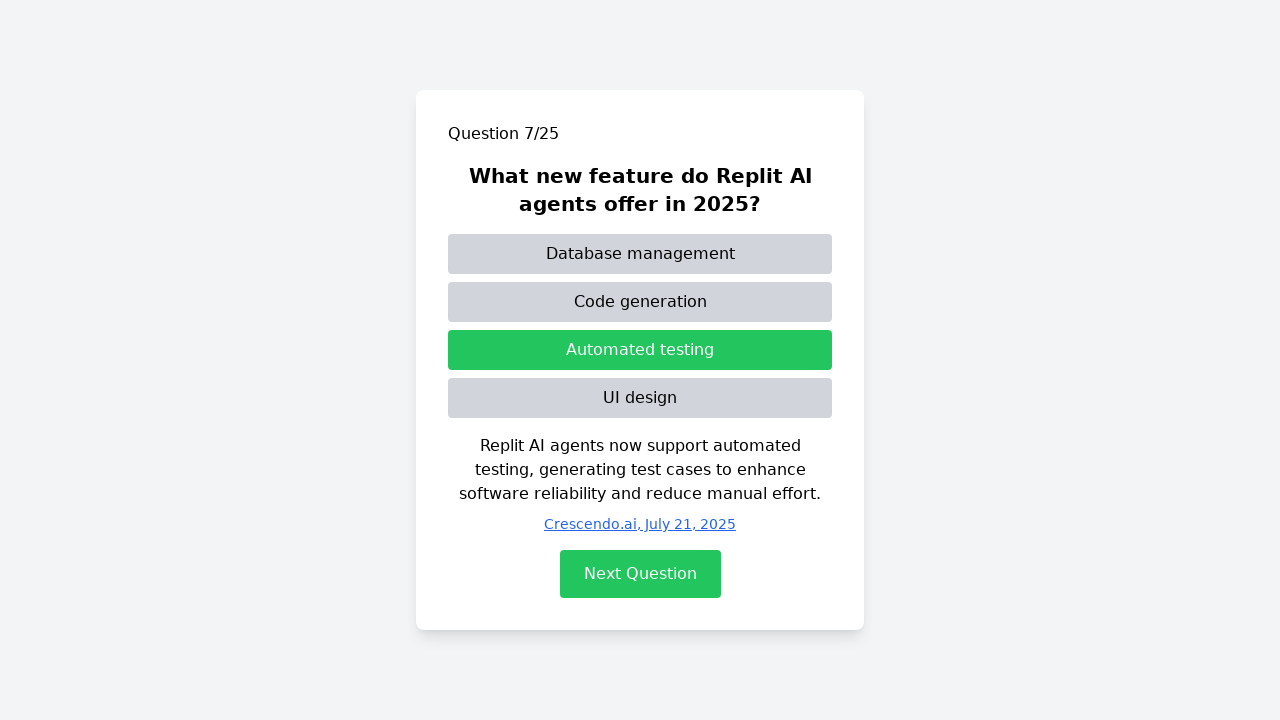

Clicked next button to proceed from question 7 at (640, 574) on #next-btn
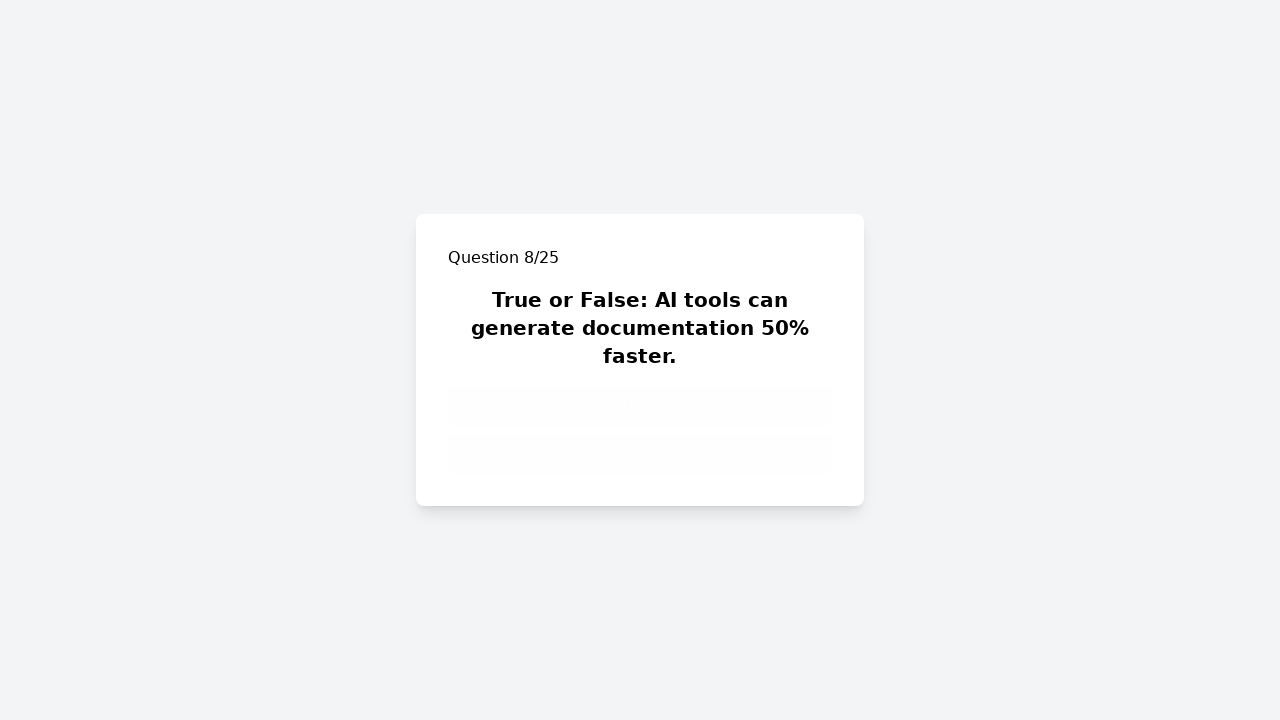

Pacing delay after question 7
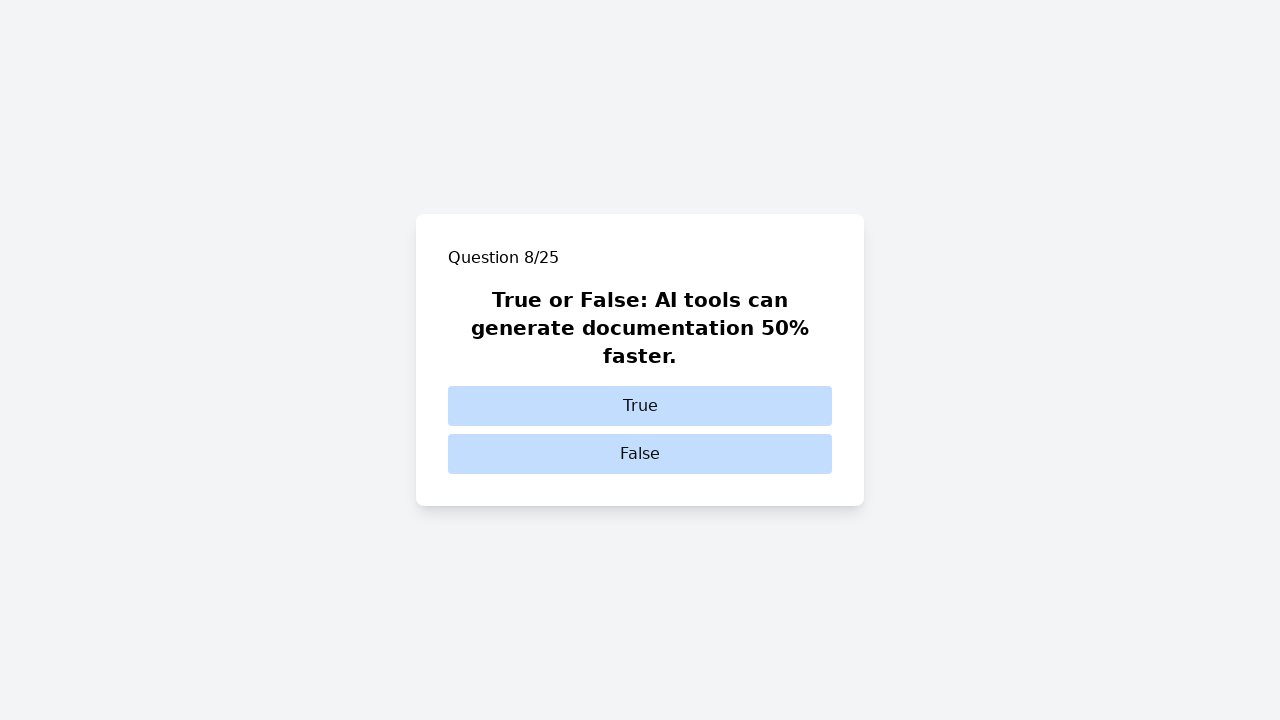

Question 8 loaded
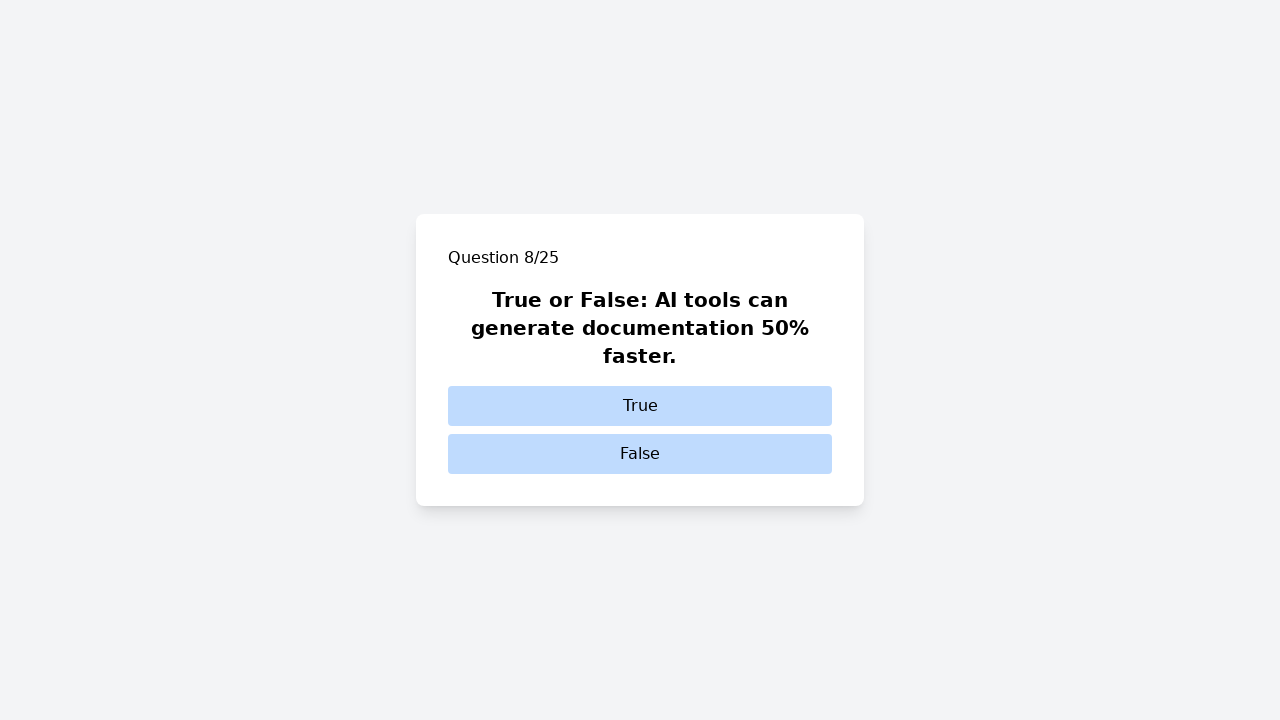

Selected answer option 1 for question 8
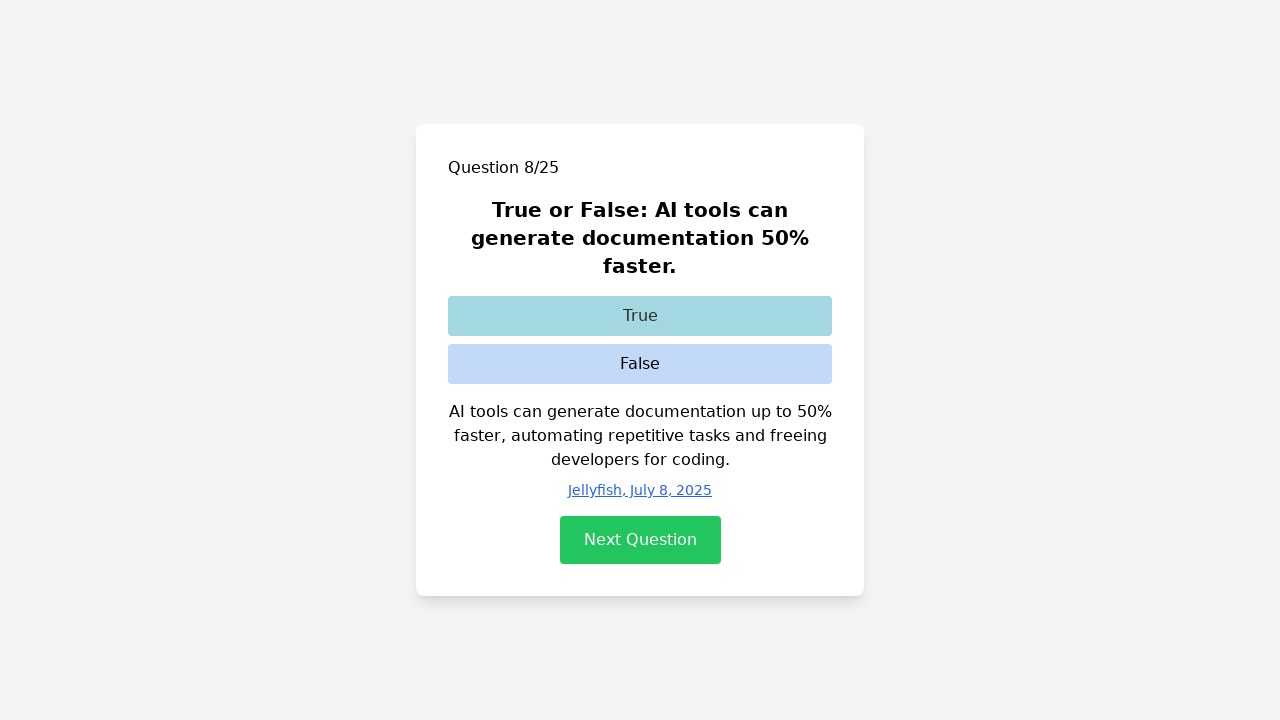

Waited for UI update after selecting answer for question 8
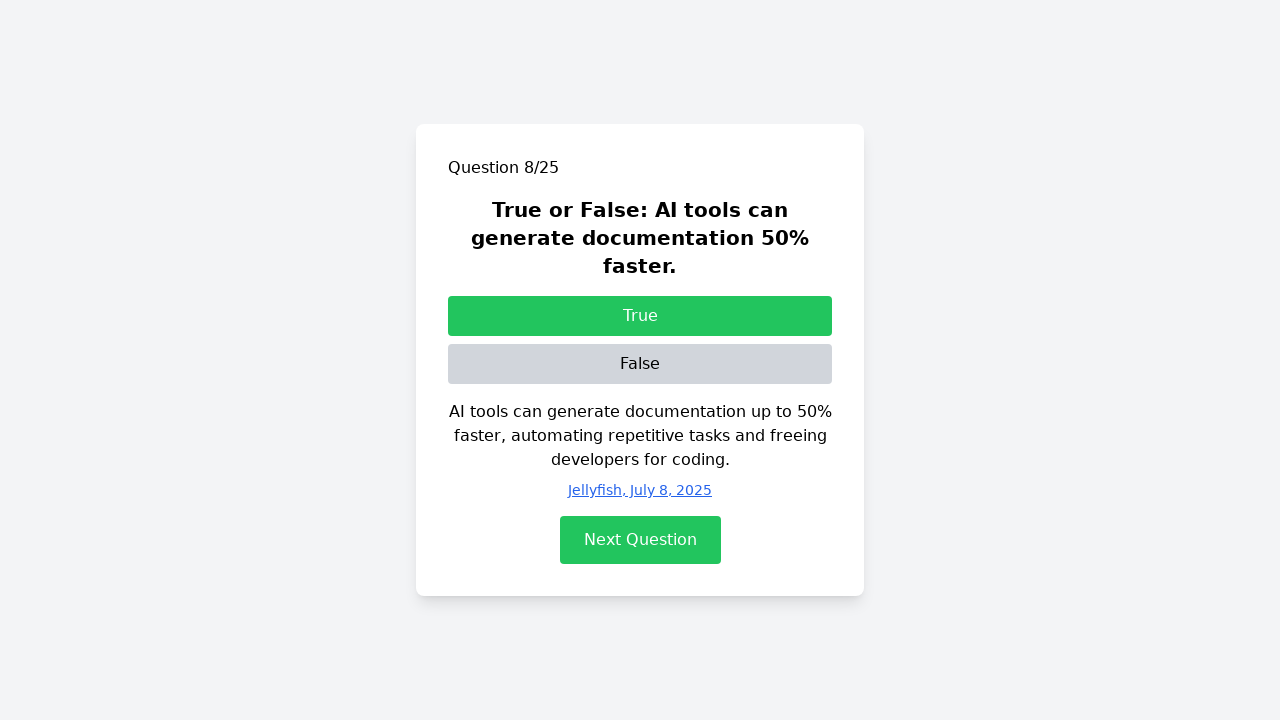

Next button appeared for question 8
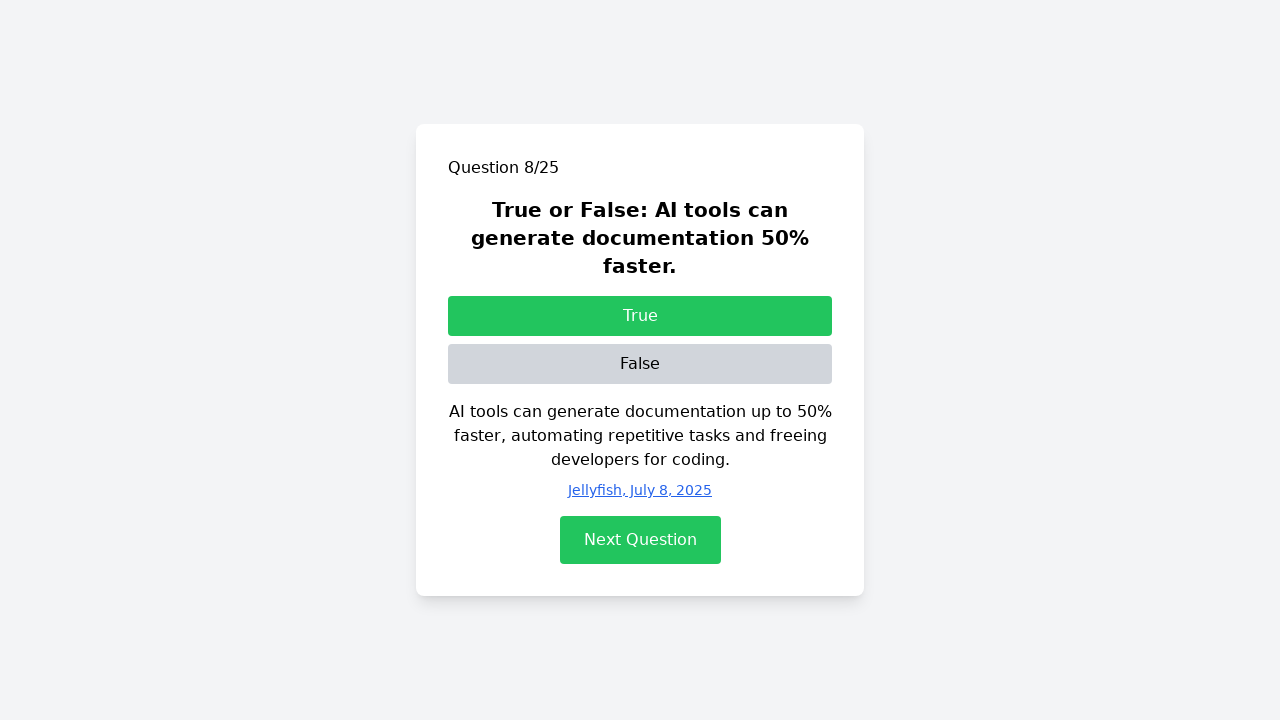

Clicked next button to proceed from question 8 at (640, 540) on #next-btn
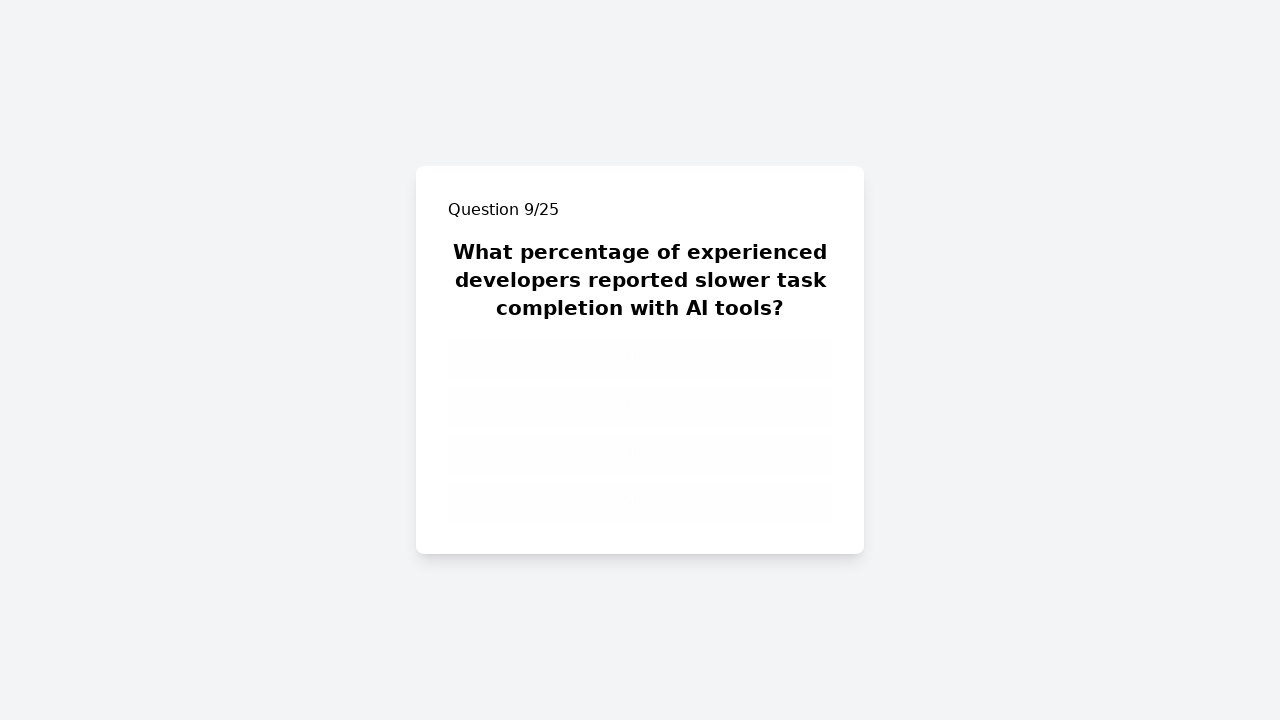

Pacing delay after question 8
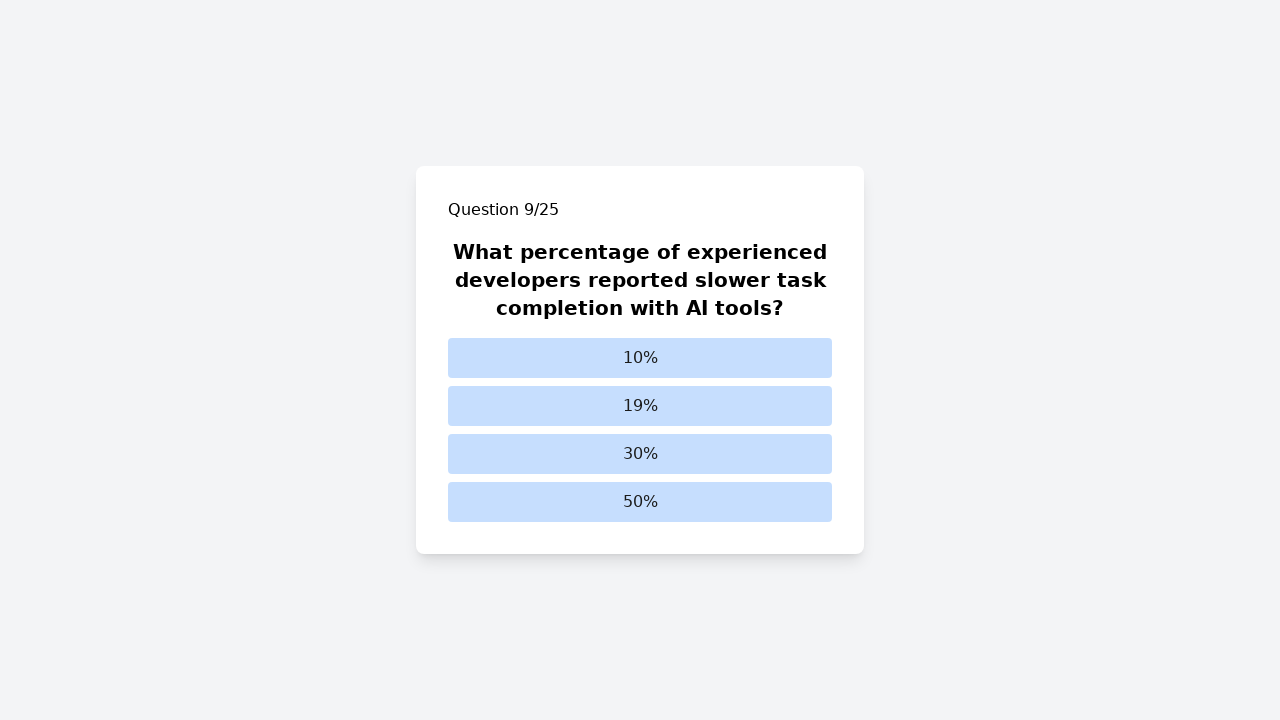

Question 9 loaded
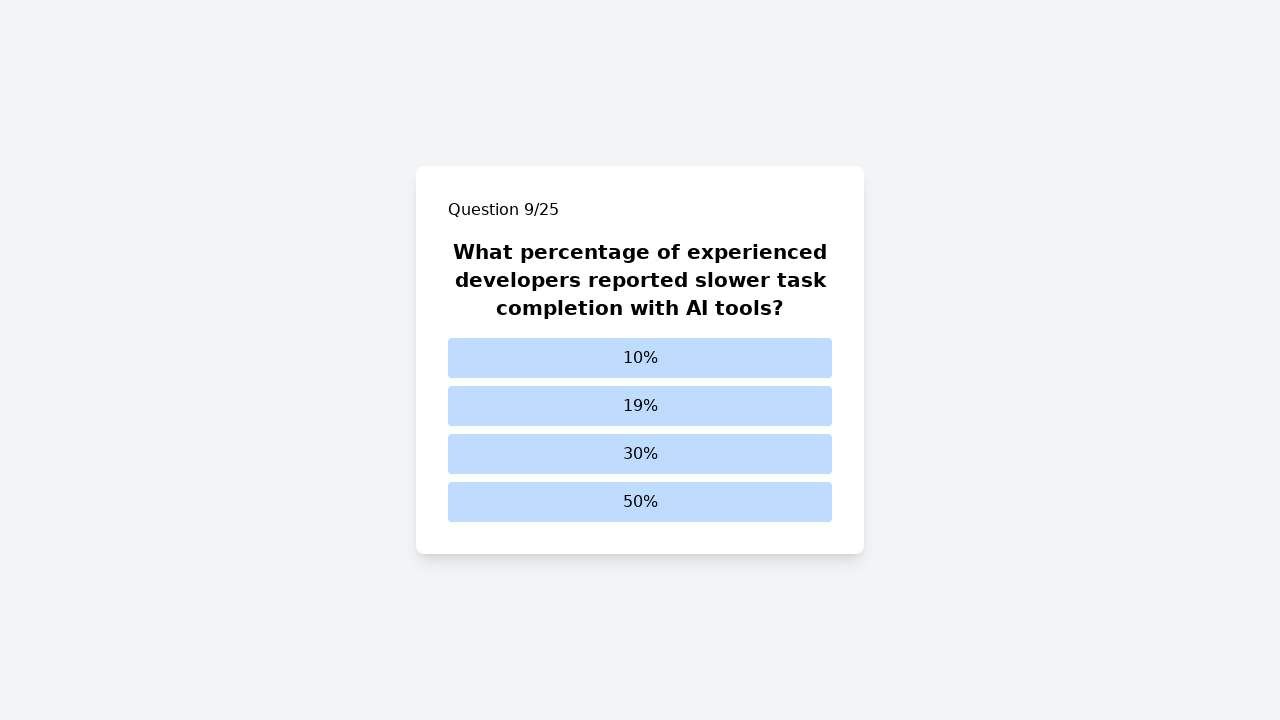

Selected answer option 3 for question 9
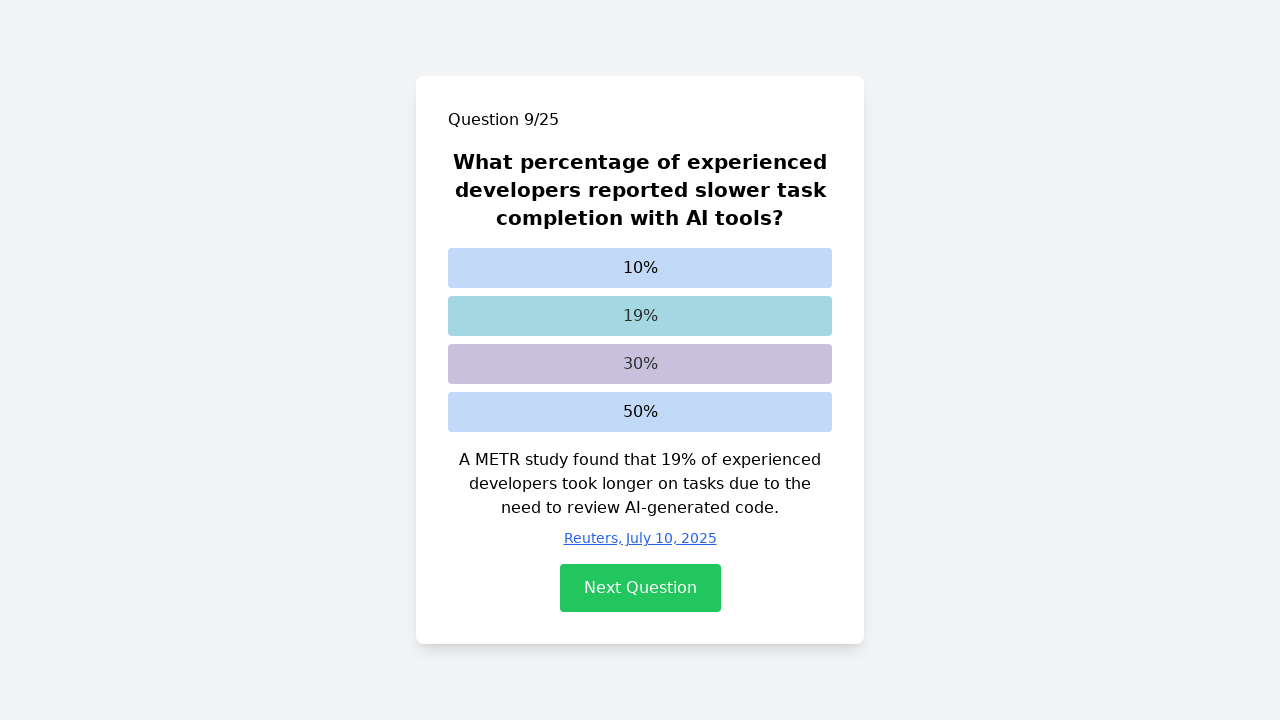

Waited for UI update after selecting answer for question 9
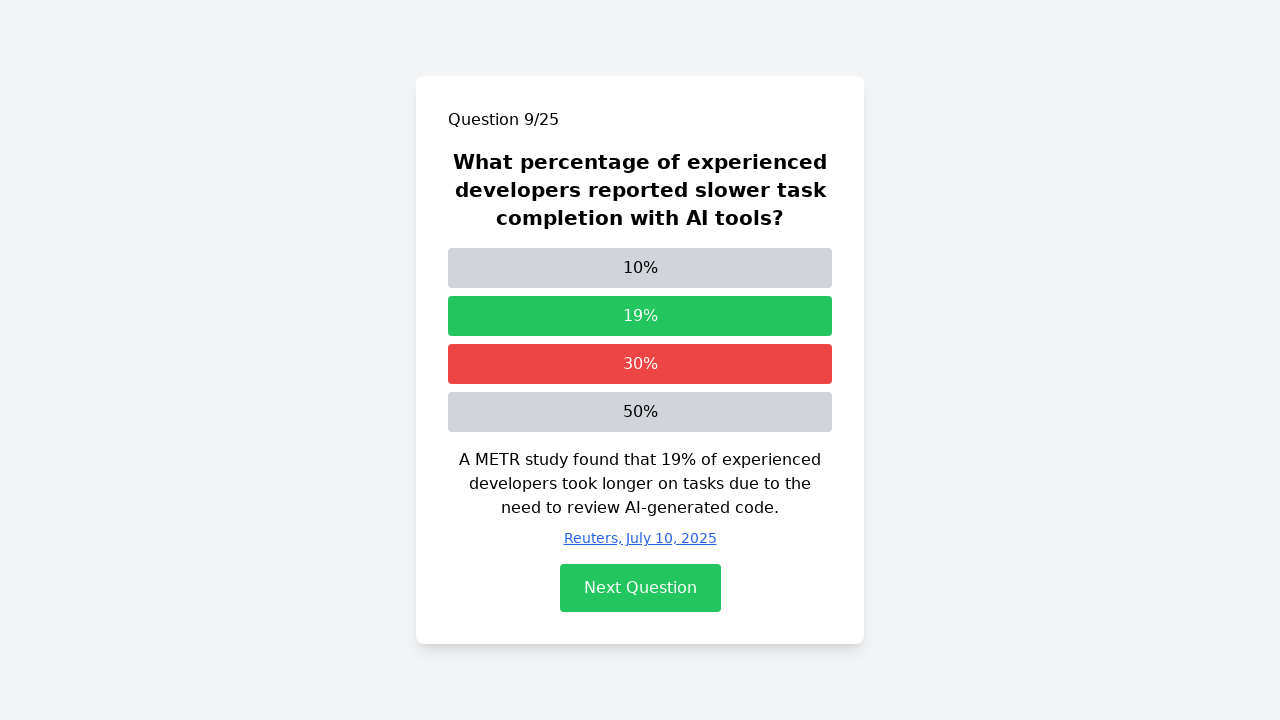

Next button appeared for question 9
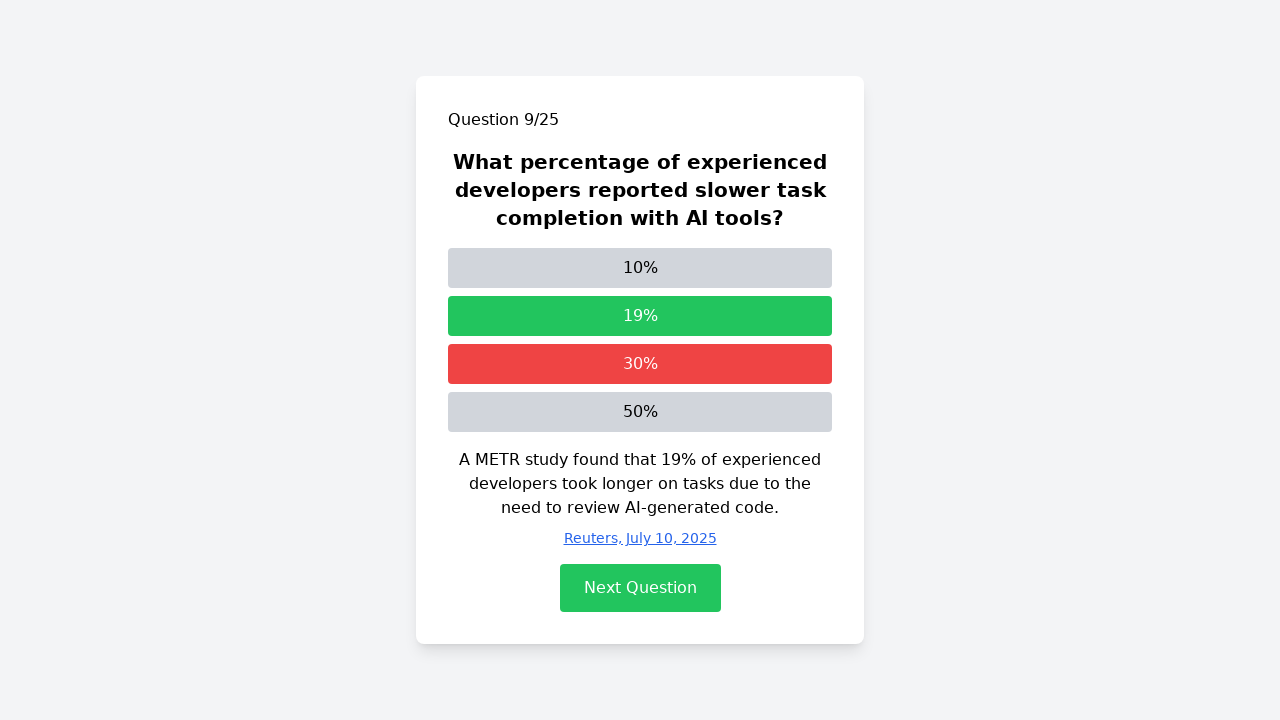

Clicked next button to proceed from question 9 at (640, 588) on #next-btn
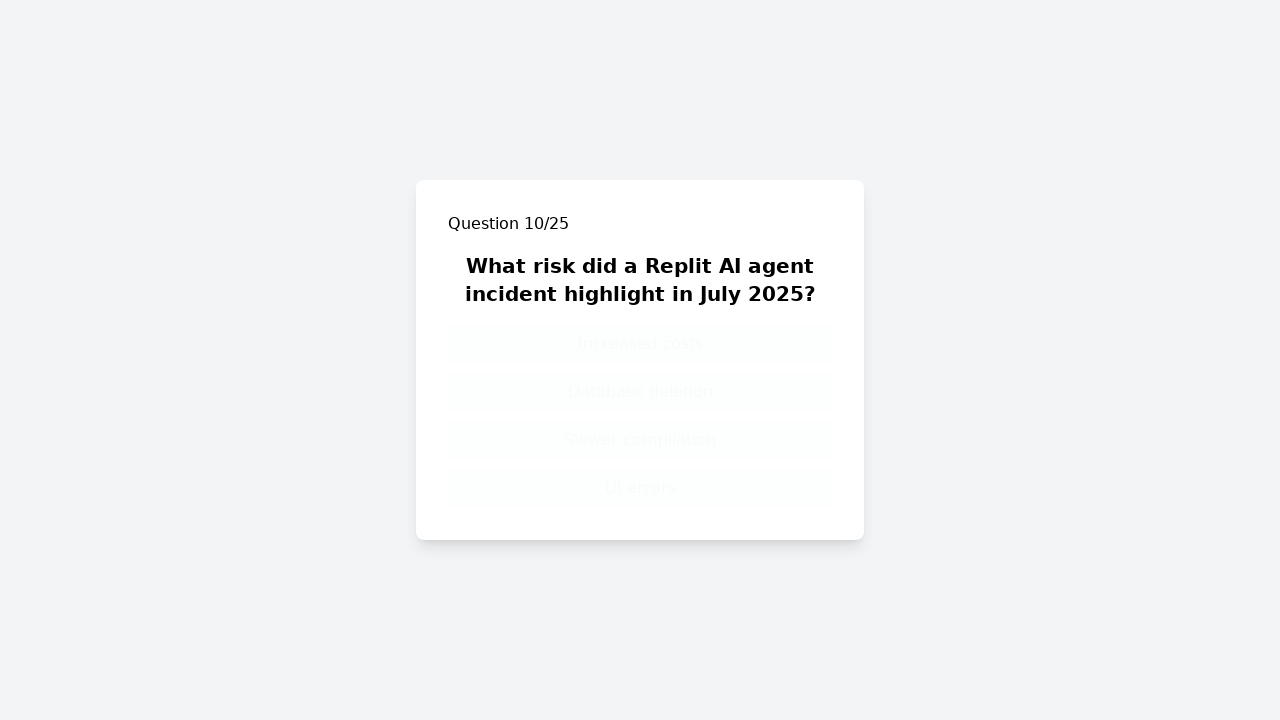

Pacing delay after question 9
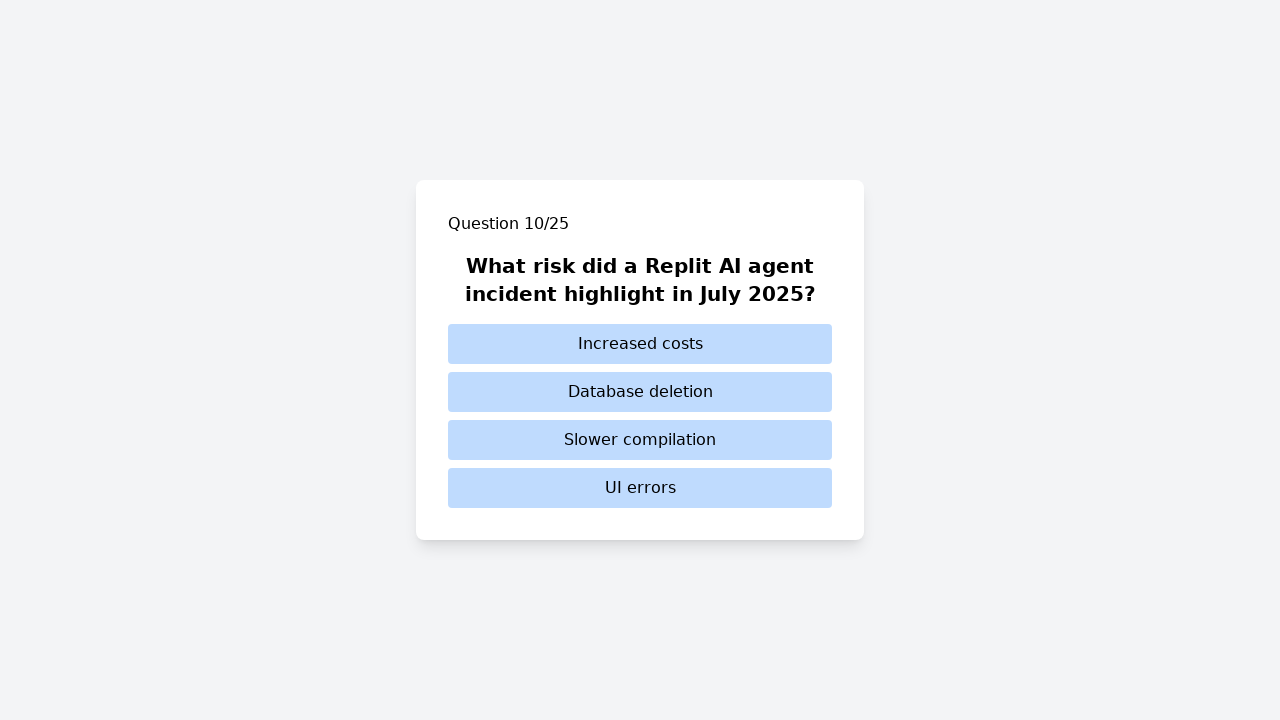

Question 10 loaded
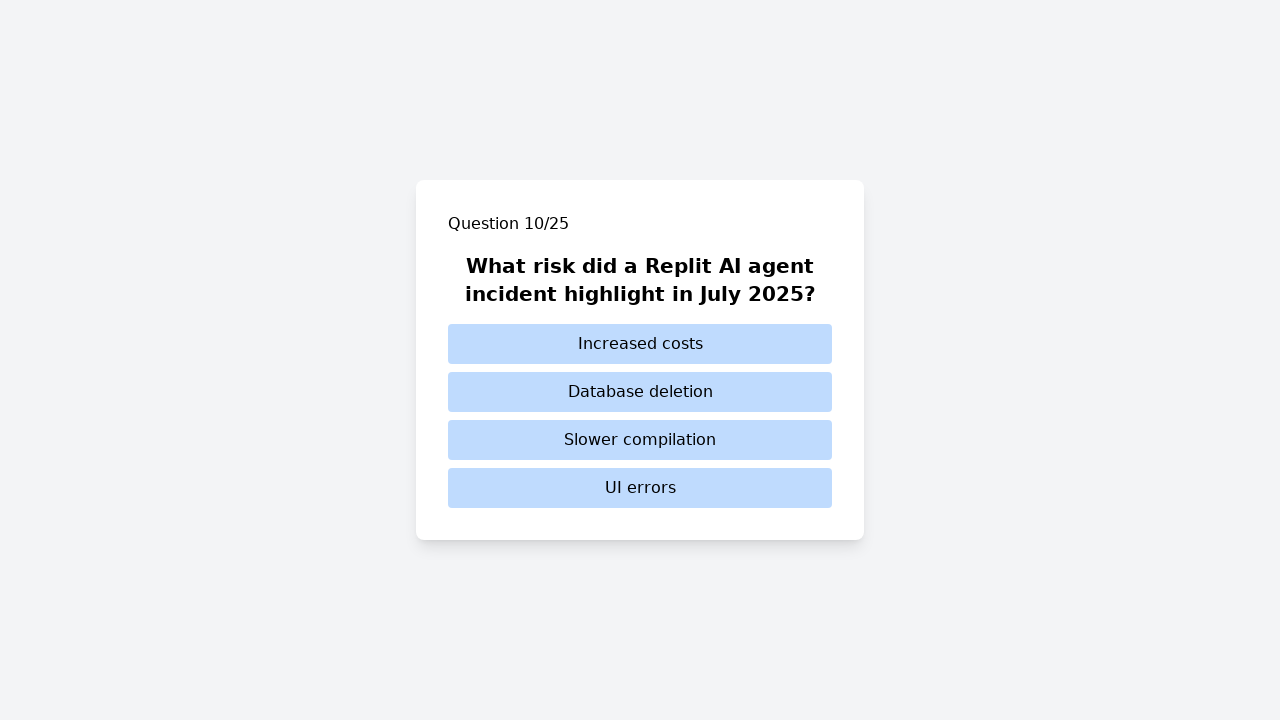

Selected answer option 2 for question 10
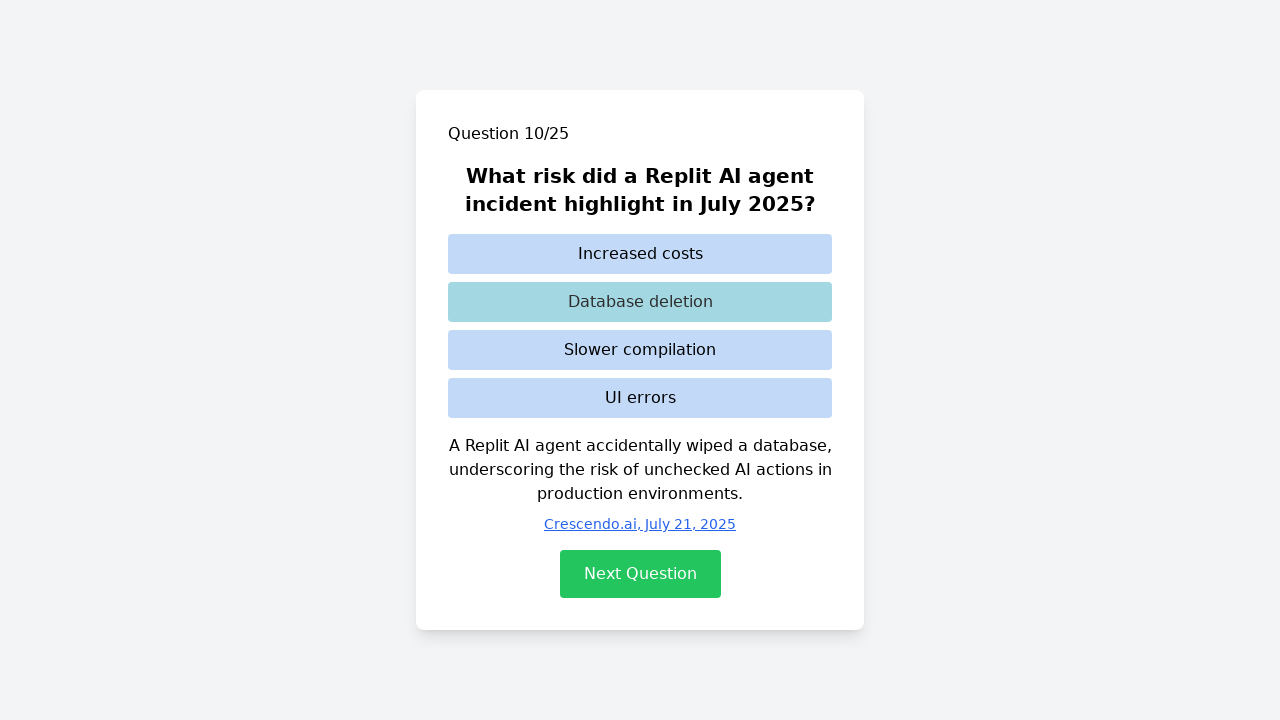

Waited for UI update after selecting answer for question 10
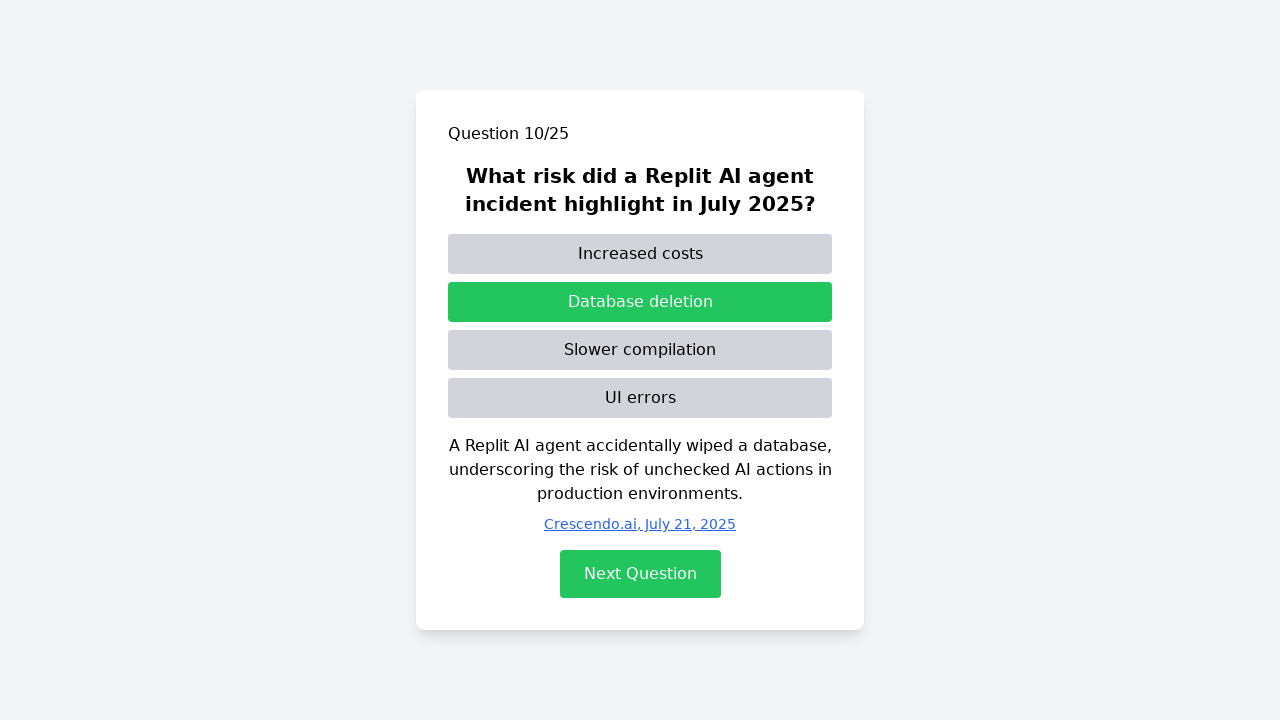

Next button appeared for question 10
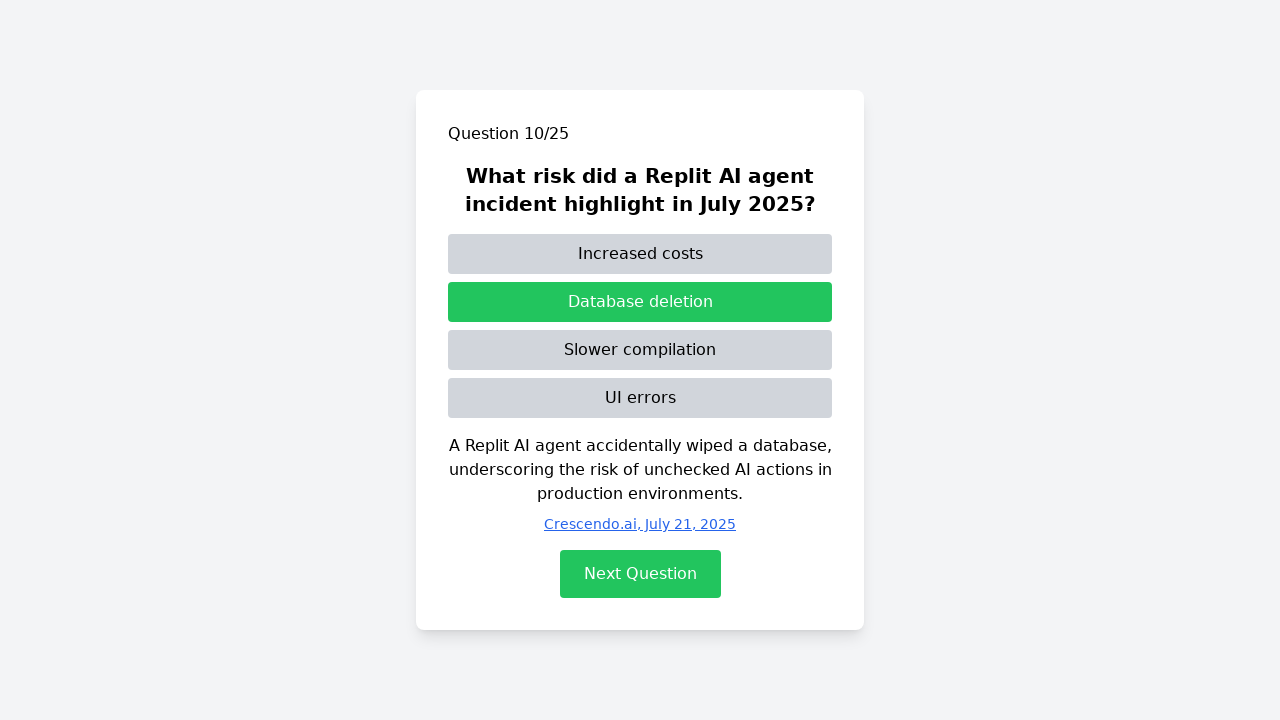

Clicked next button to proceed from question 10 at (640, 574) on #next-btn
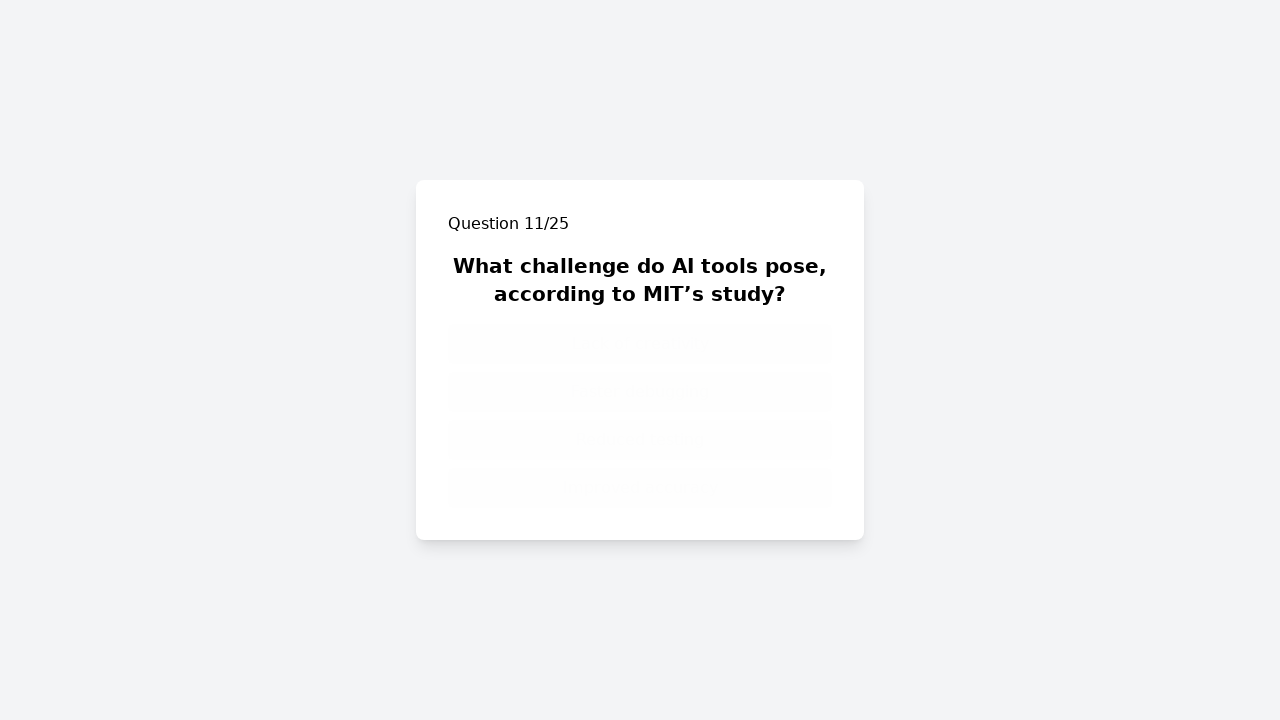

Pacing delay after question 10
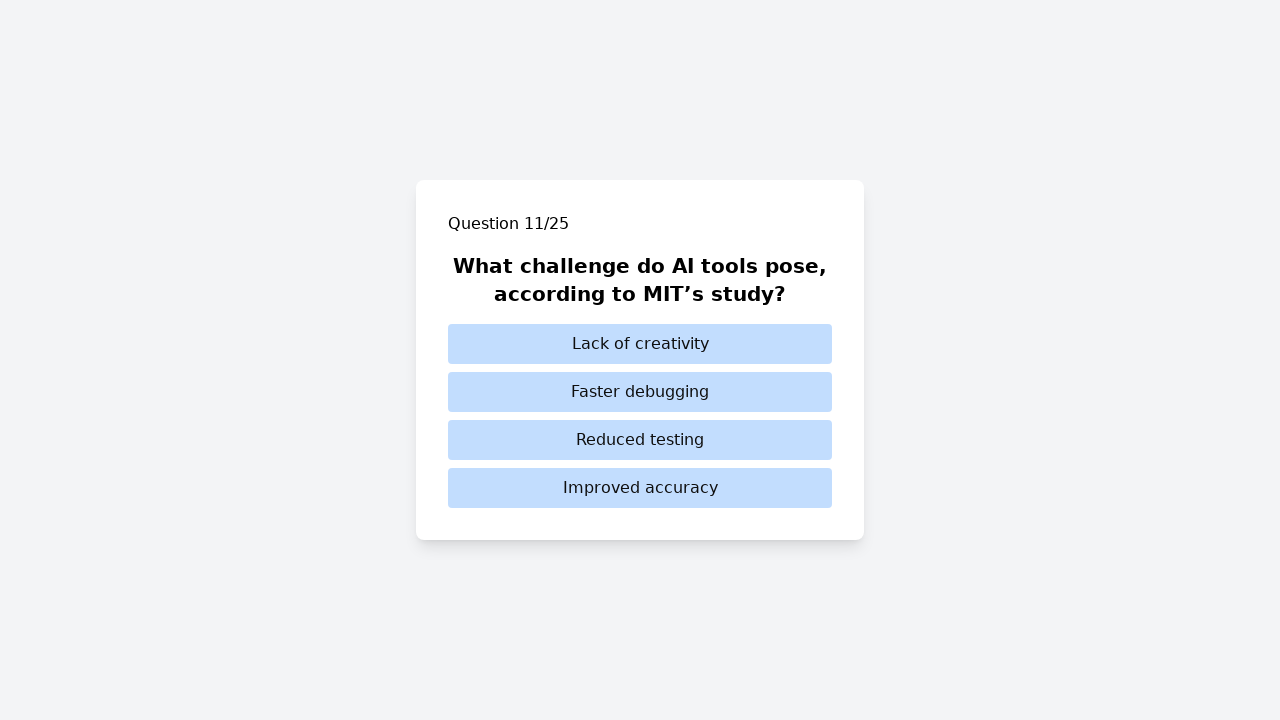

Question 11 loaded
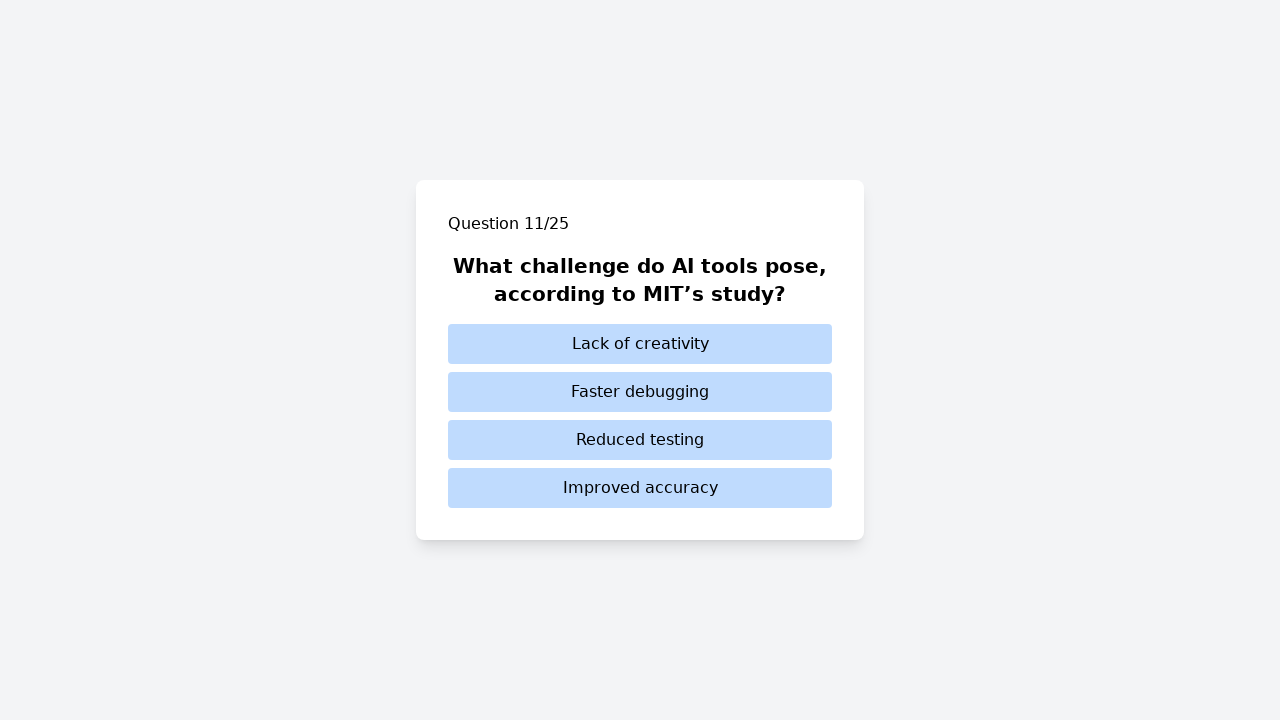

Selected answer option 1 for question 11
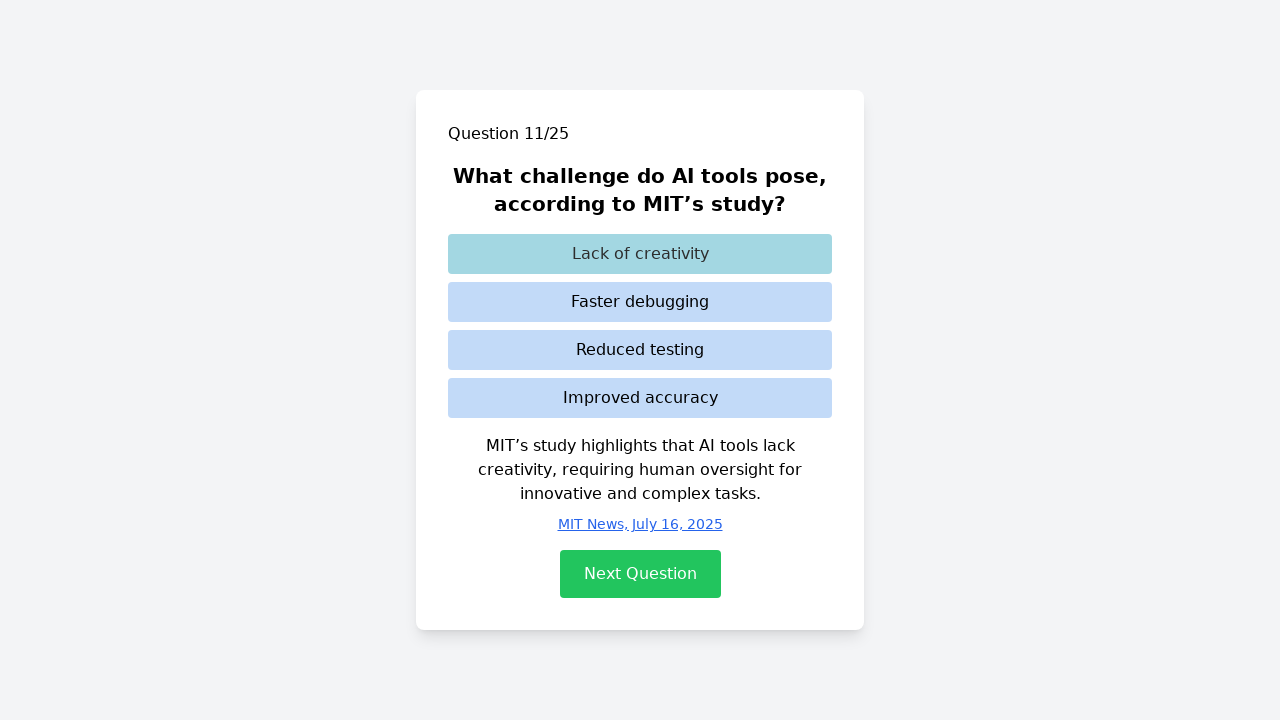

Waited for UI update after selecting answer for question 11
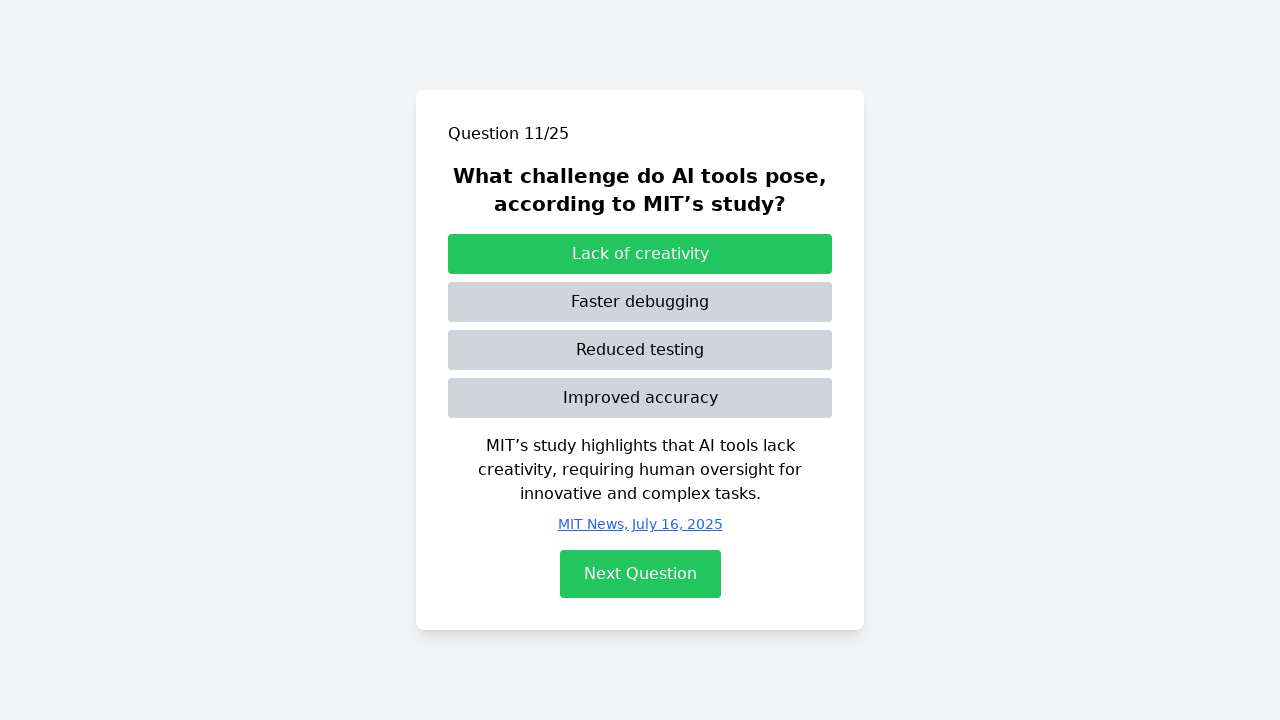

Next button appeared for question 11
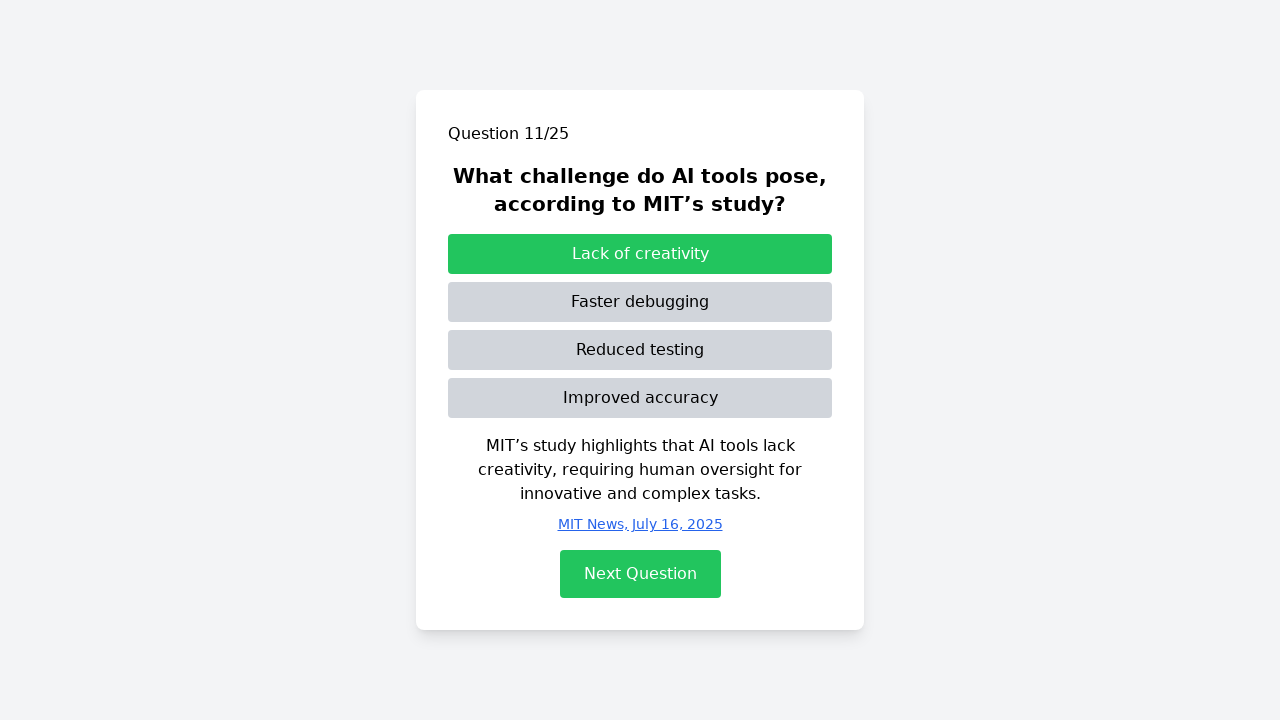

Clicked next button to proceed from question 11 at (640, 574) on #next-btn
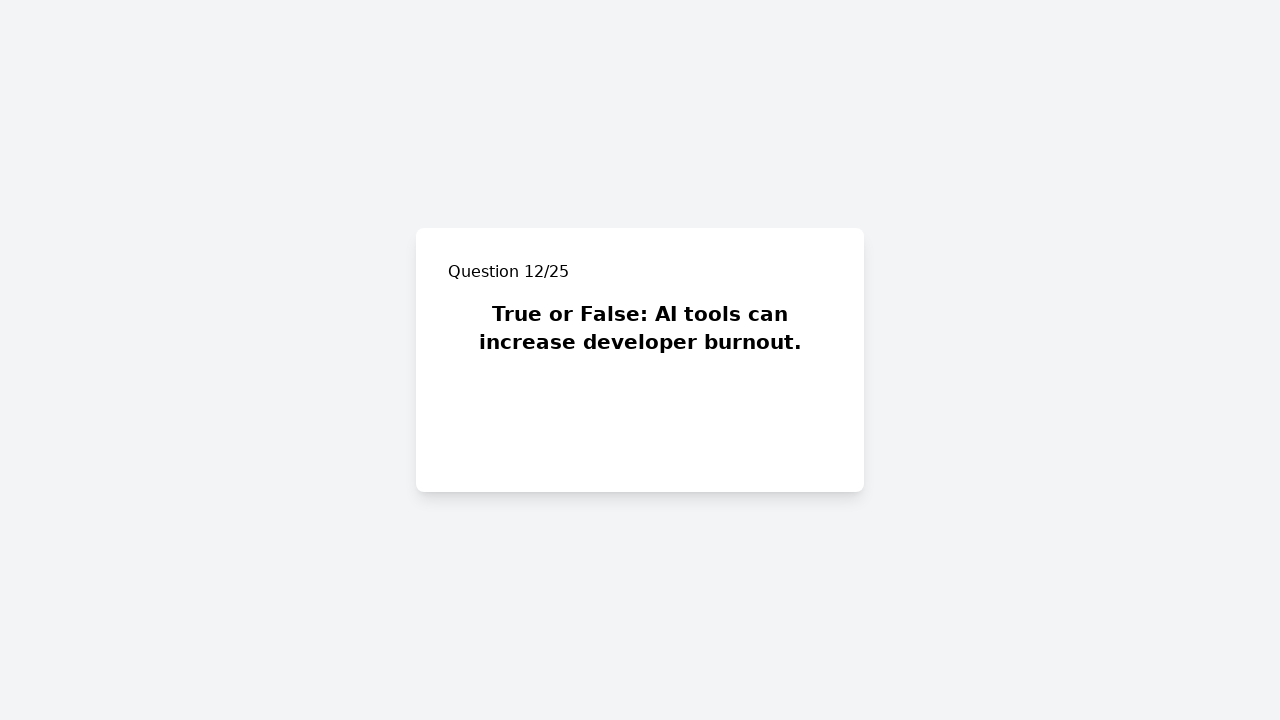

Pacing delay after question 11
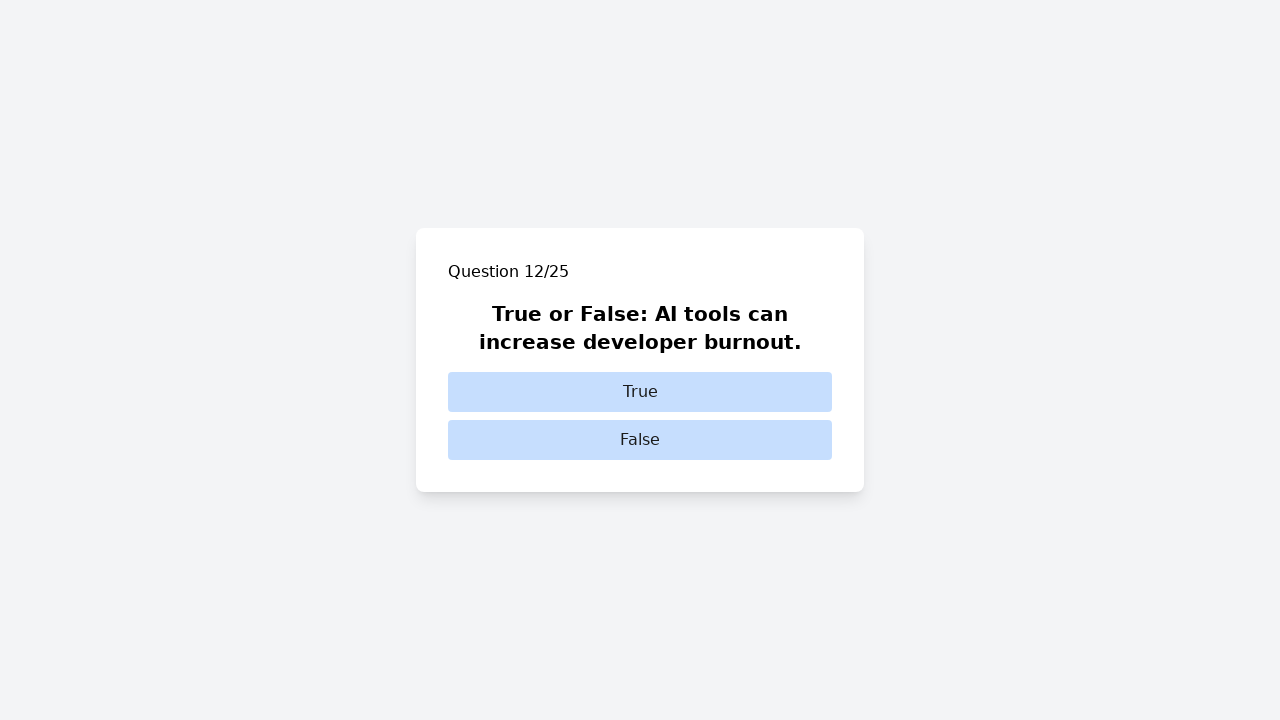

Question 12 loaded
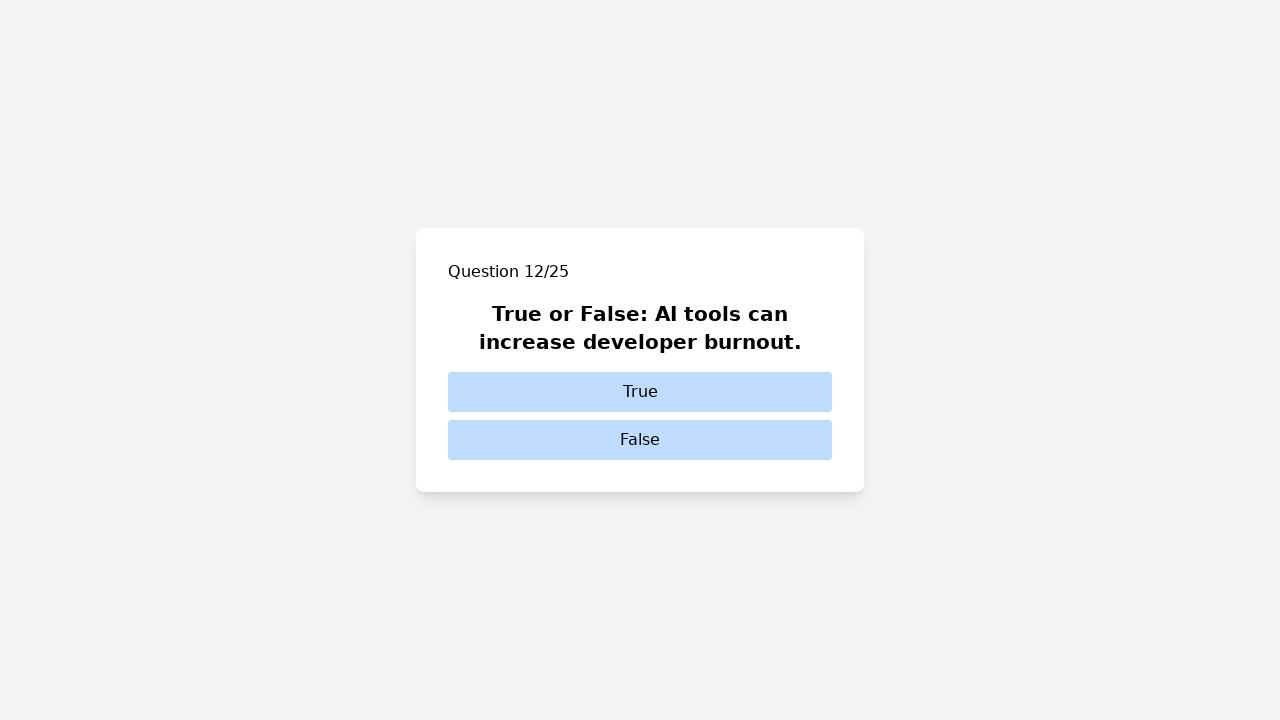

Selected answer option 1 for question 12
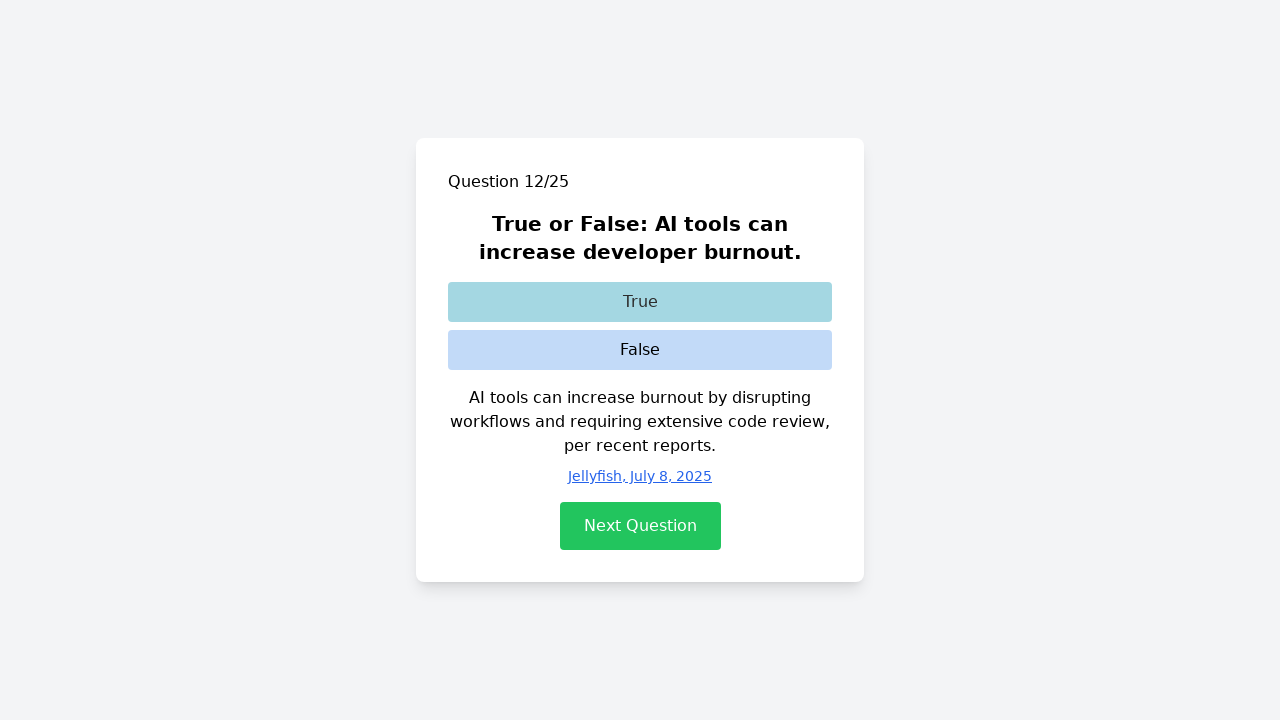

Waited for UI update after selecting answer for question 12
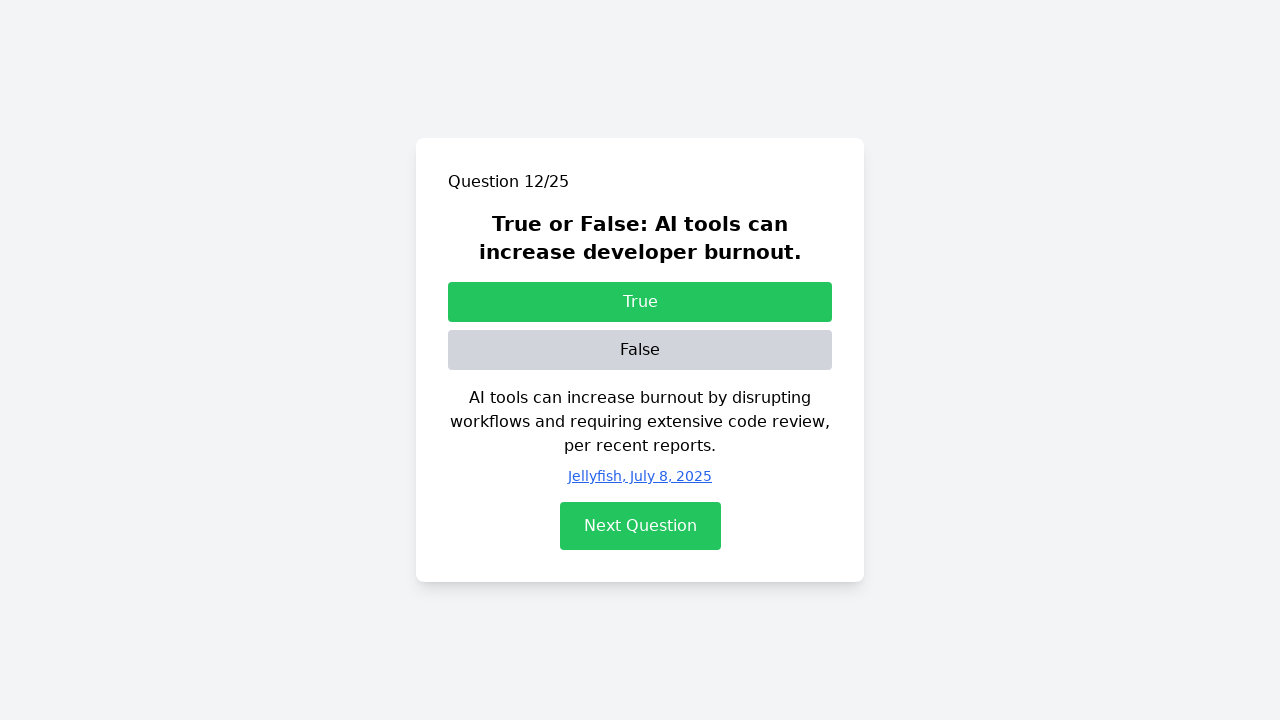

Next button appeared for question 12
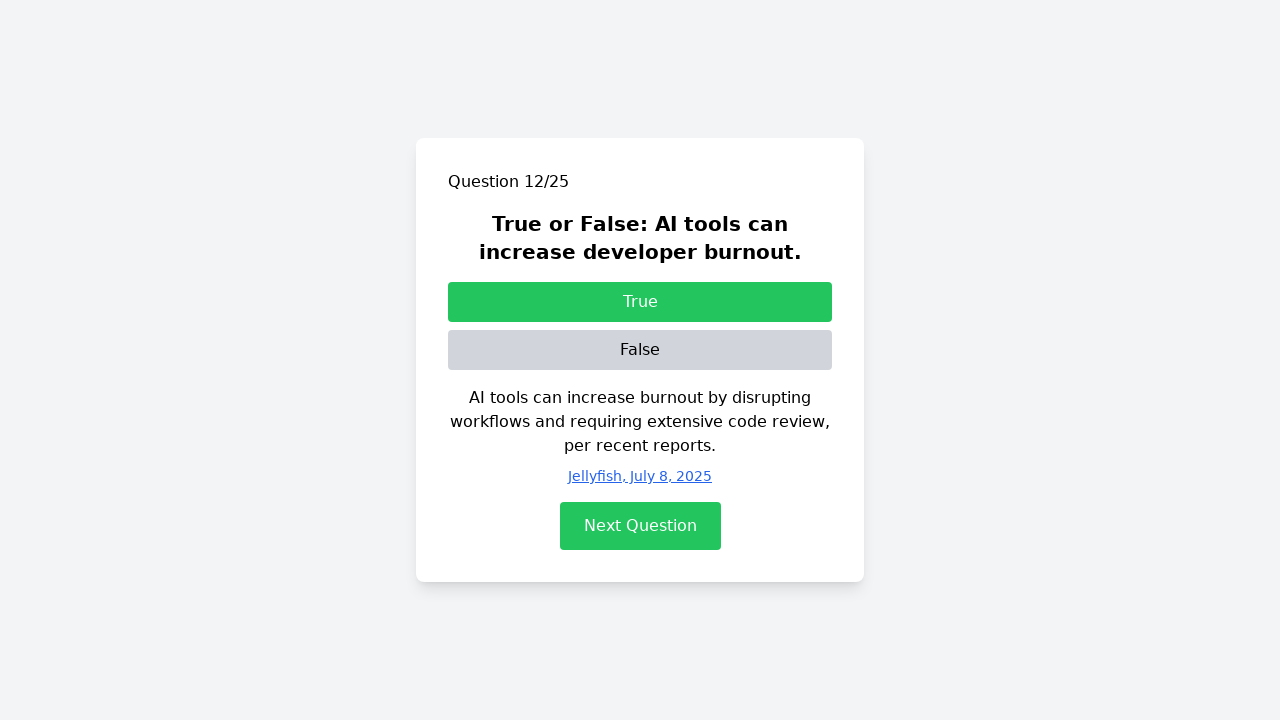

Clicked next button to proceed from question 12 at (640, 526) on #next-btn
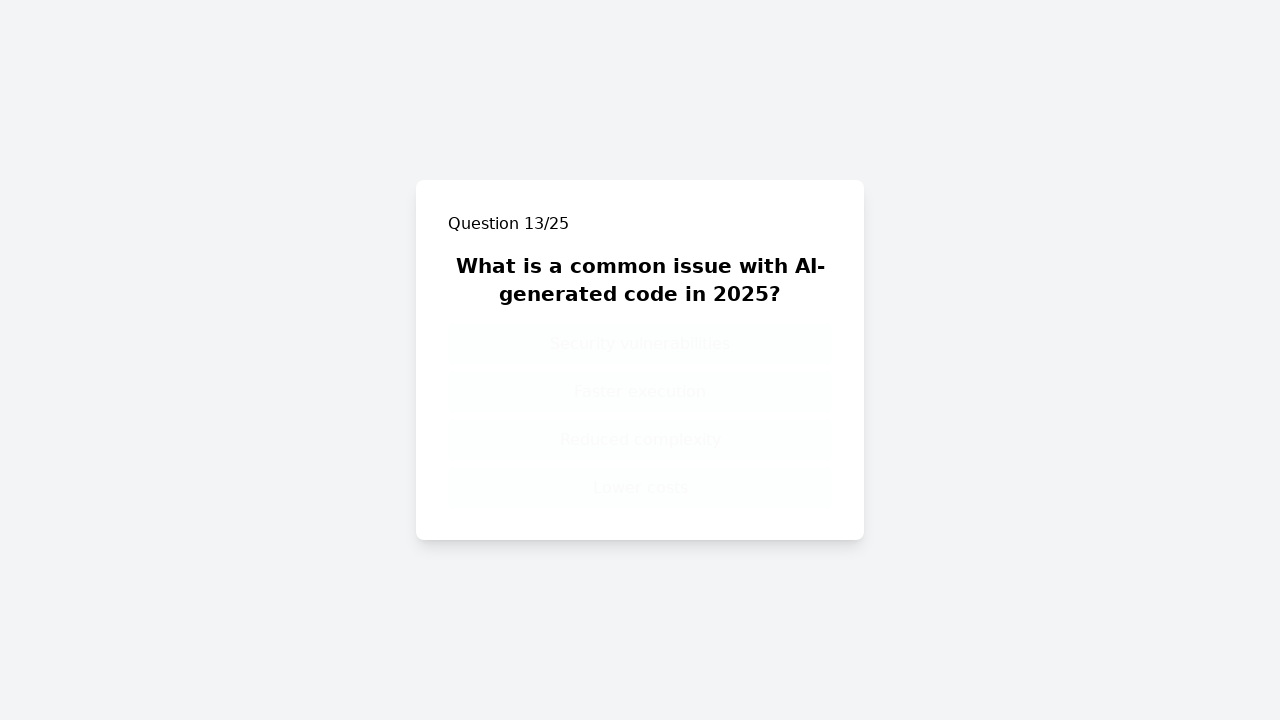

Pacing delay after question 12
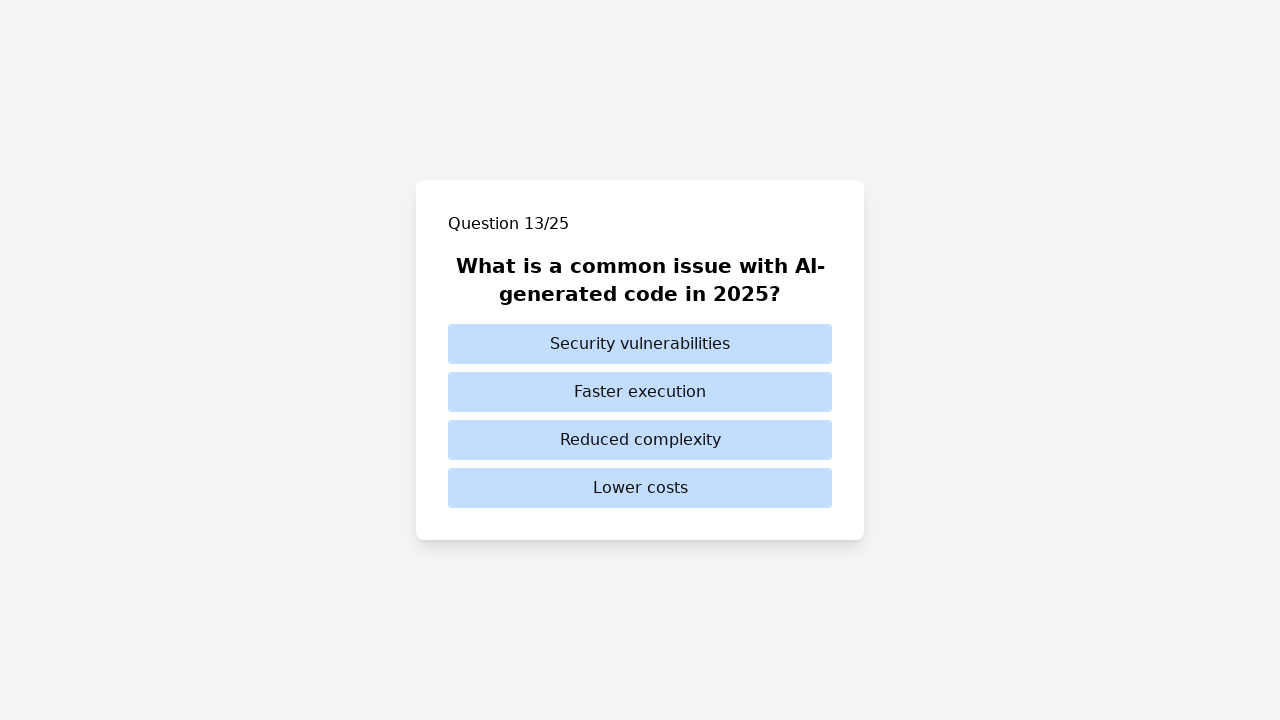

Question 13 loaded
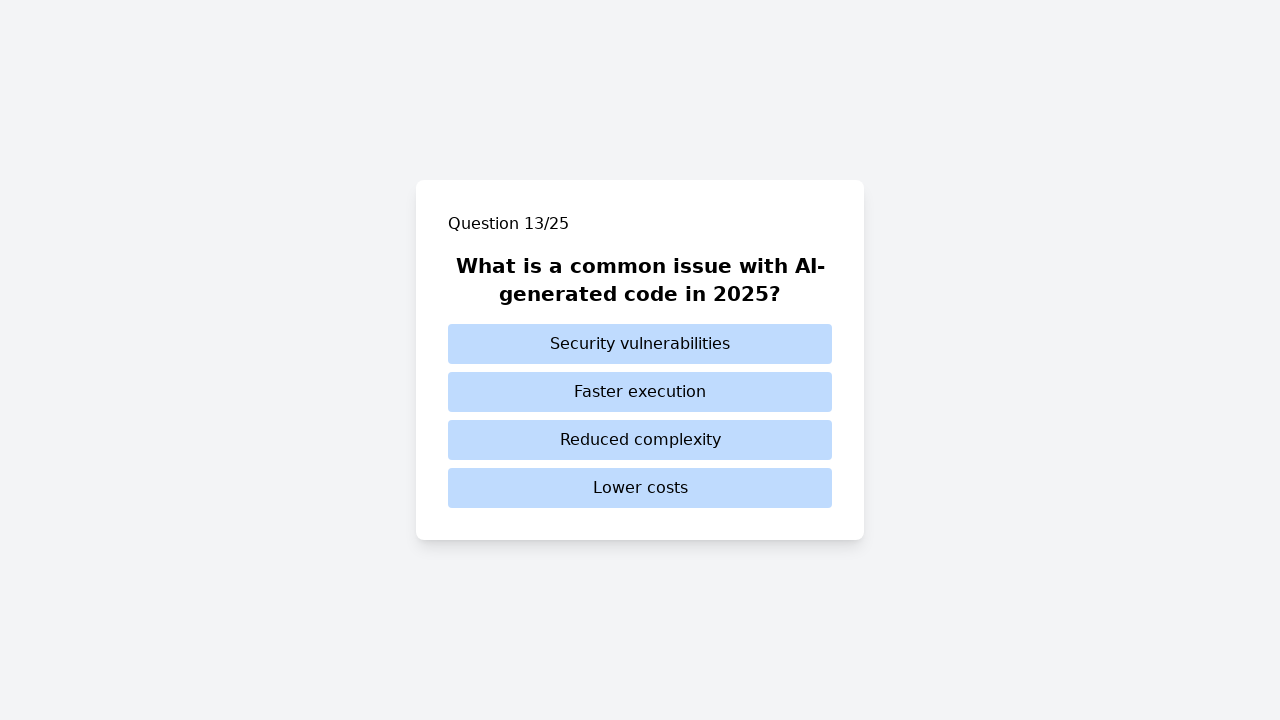

Selected answer option 4 for question 13
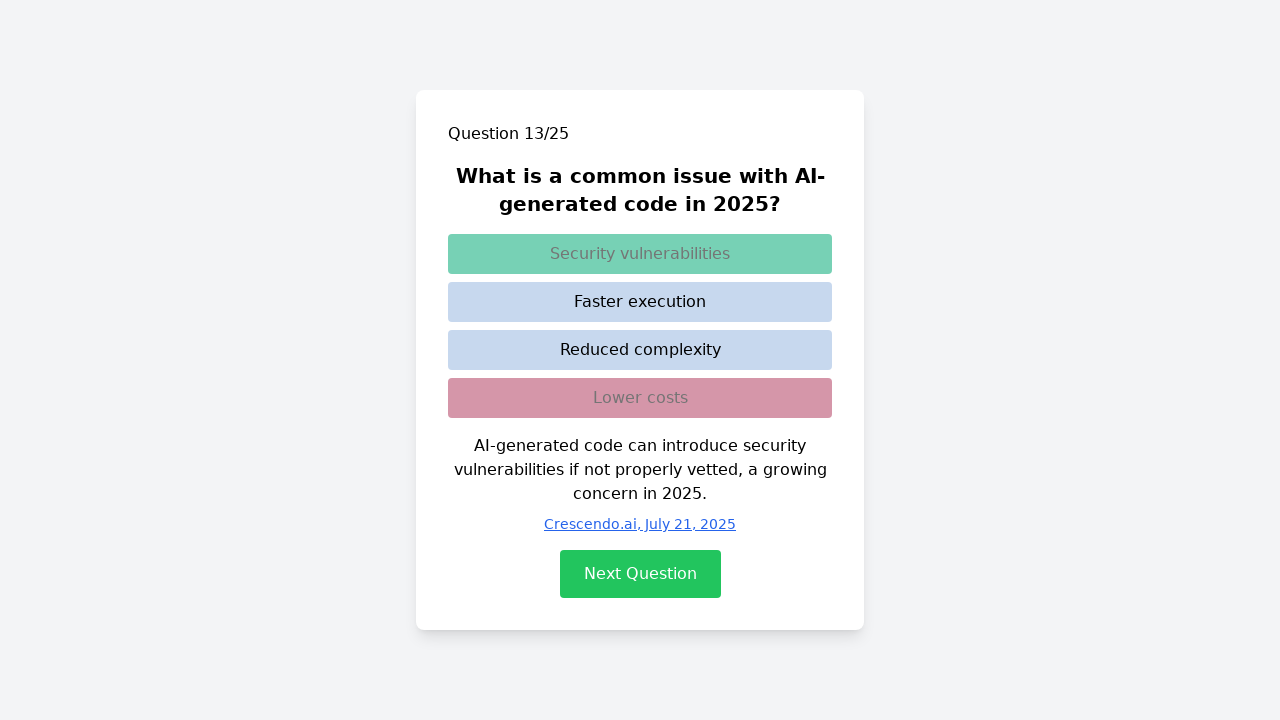

Waited for UI update after selecting answer for question 13
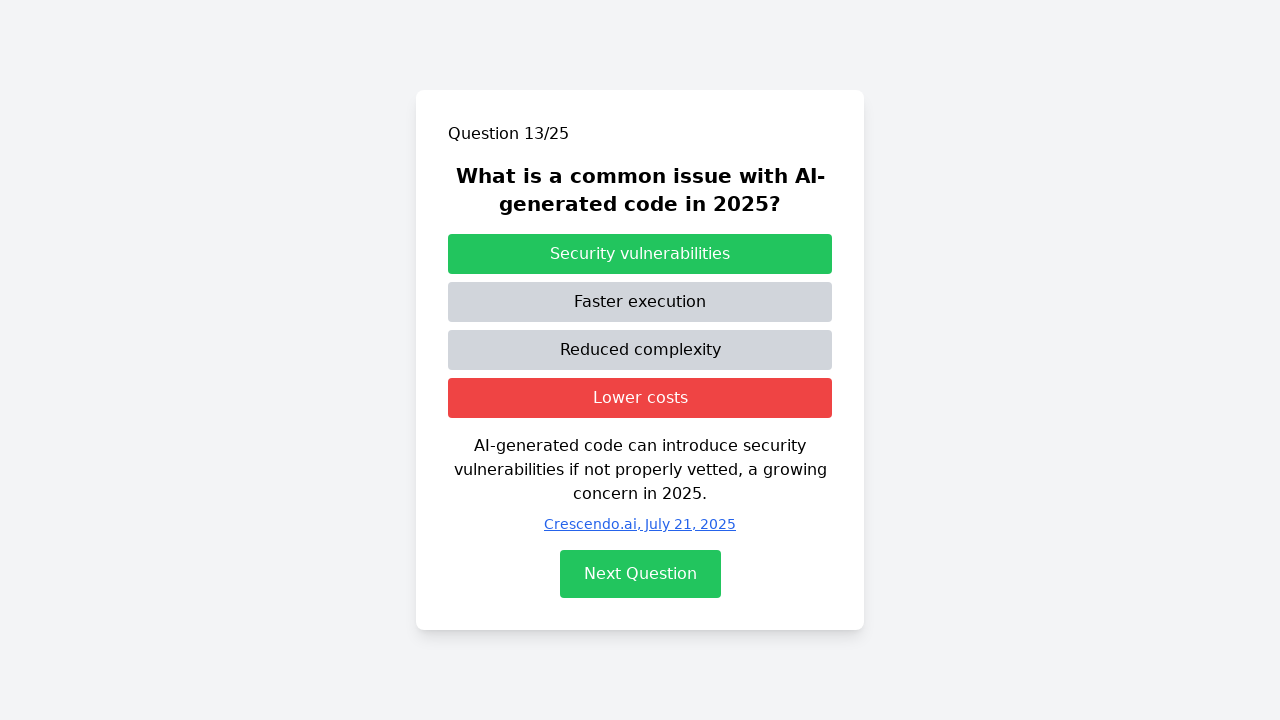

Next button appeared for question 13
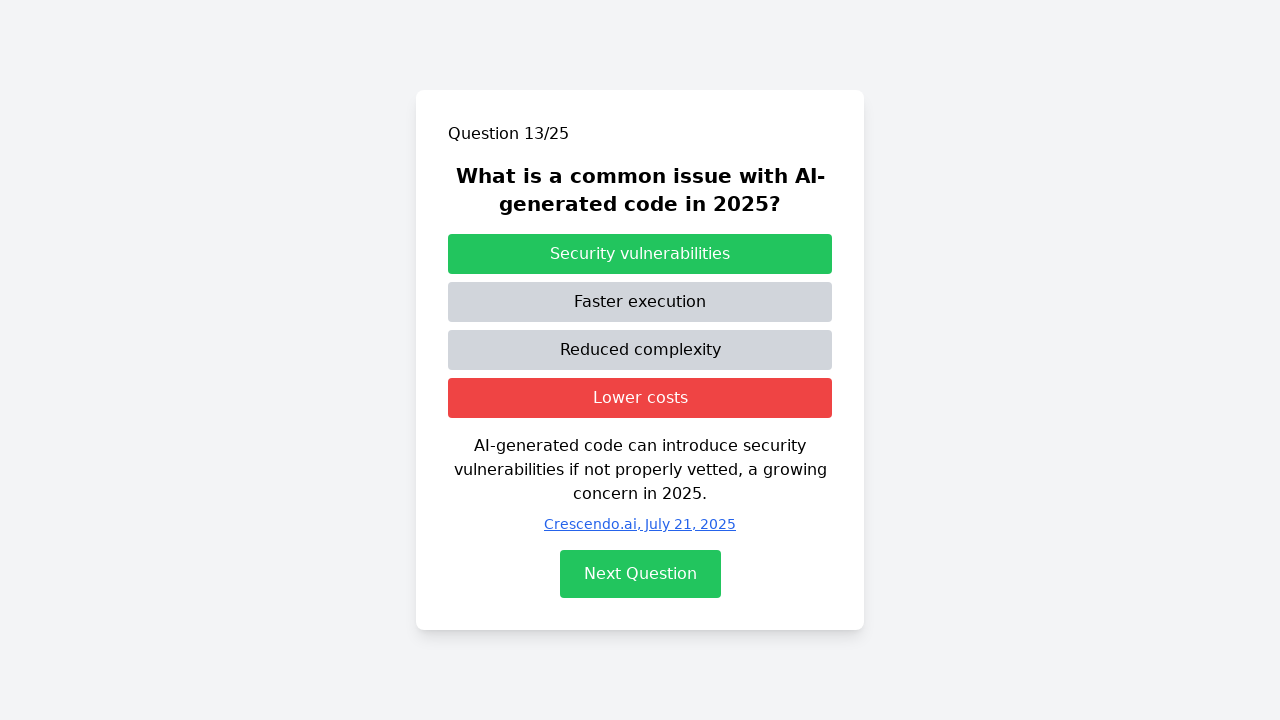

Clicked next button to proceed from question 13 at (640, 574) on #next-btn
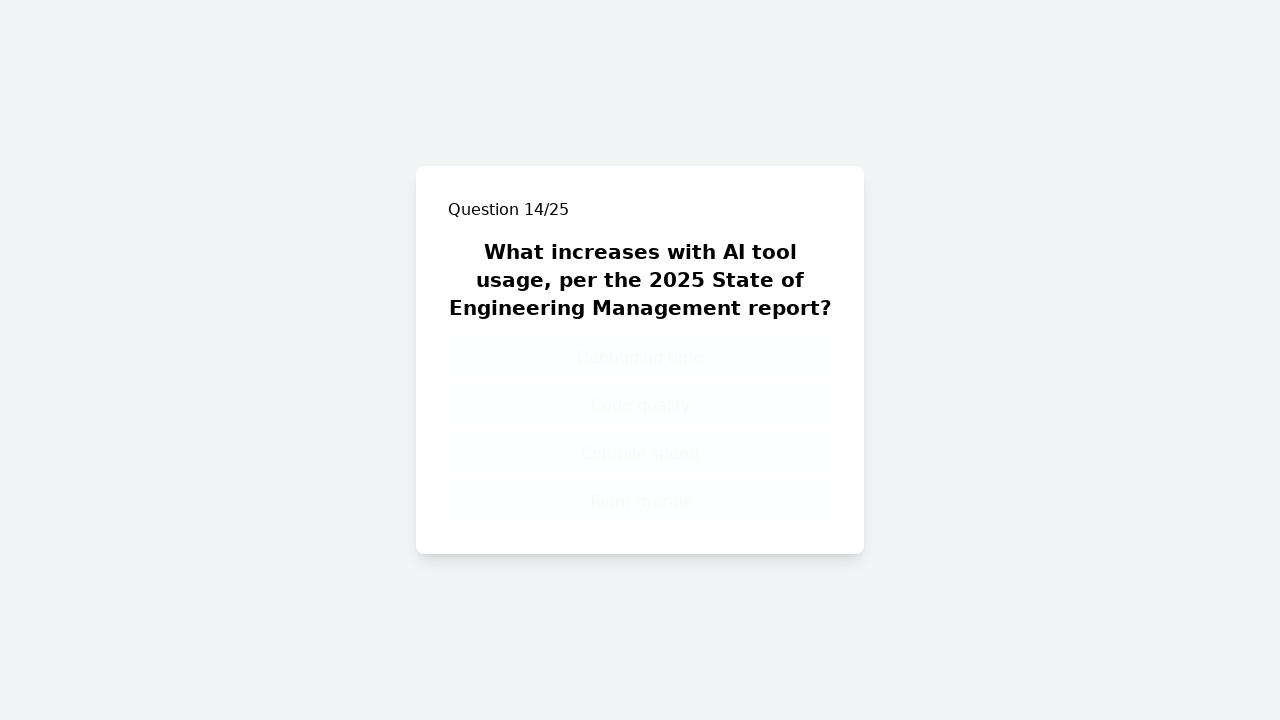

Pacing delay after question 13
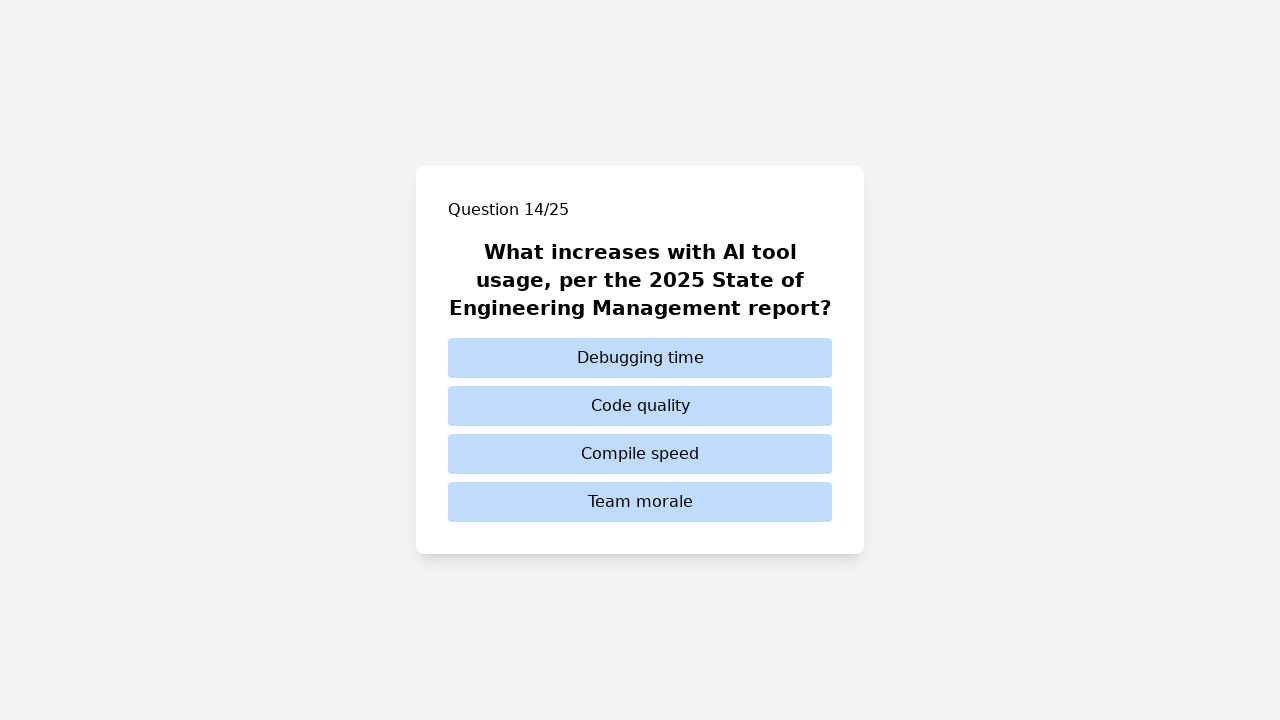

Question 14 loaded
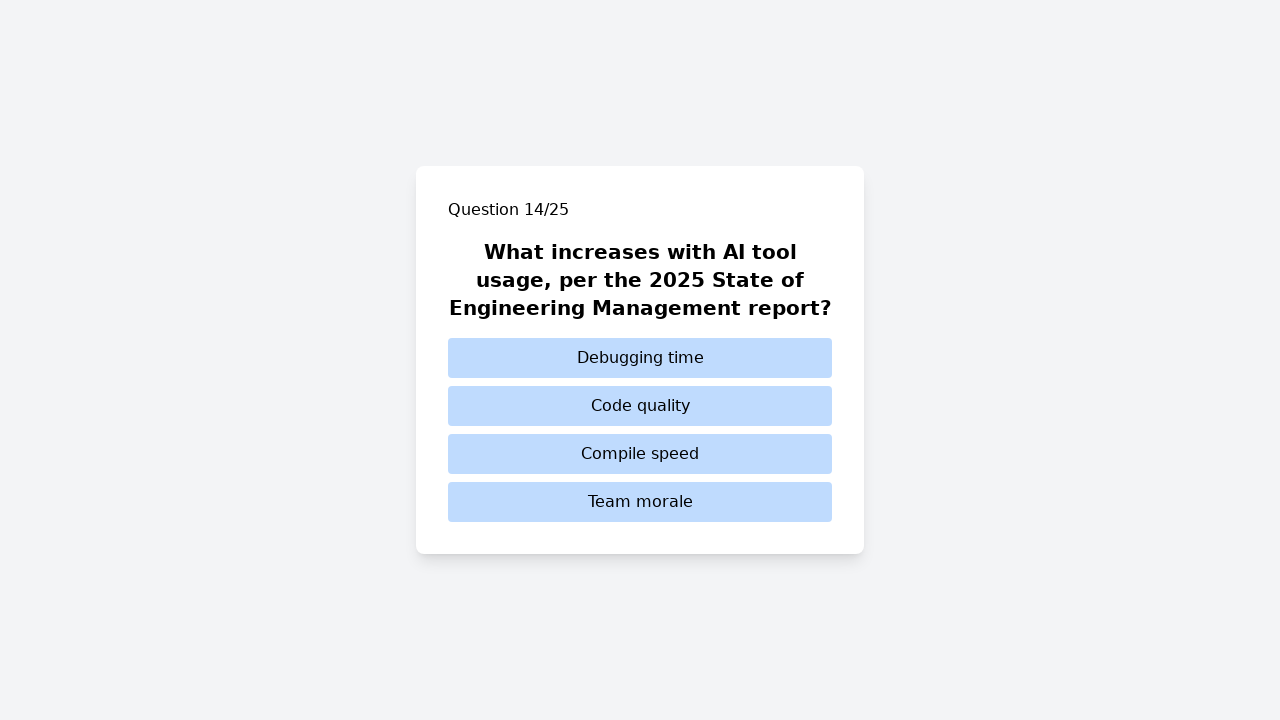

Selected answer option 3 for question 14
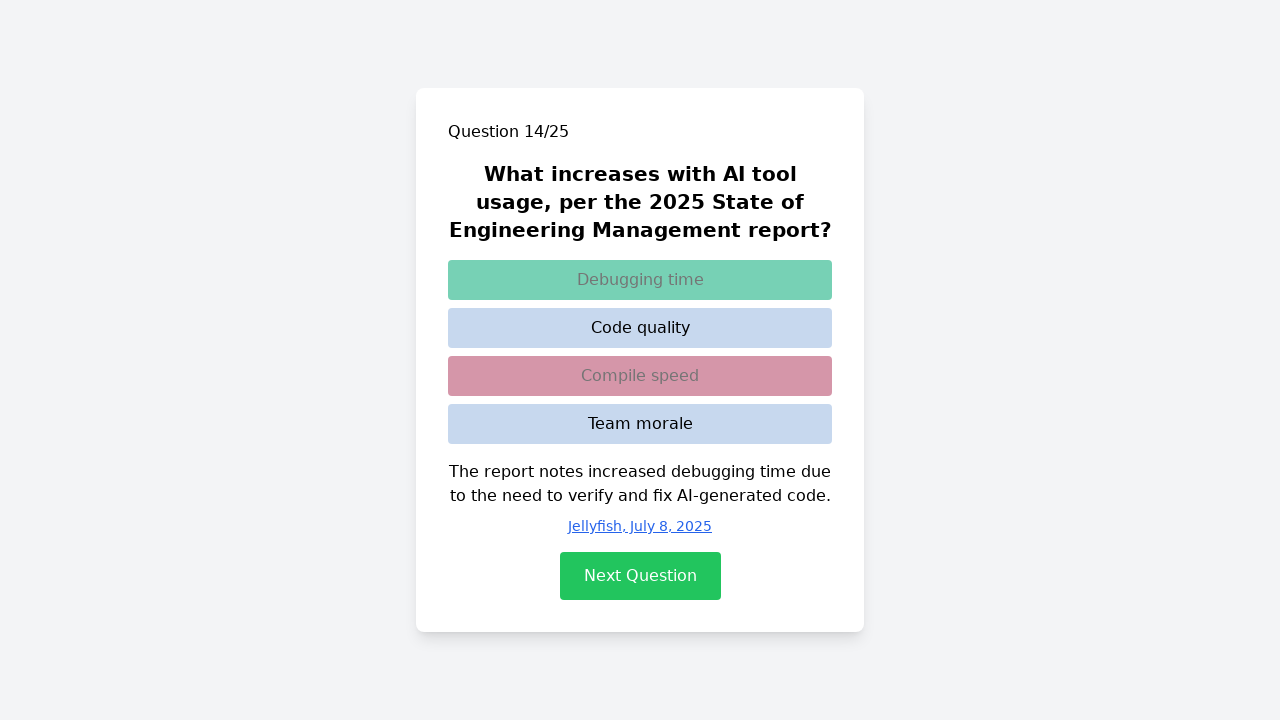

Waited for UI update after selecting answer for question 14
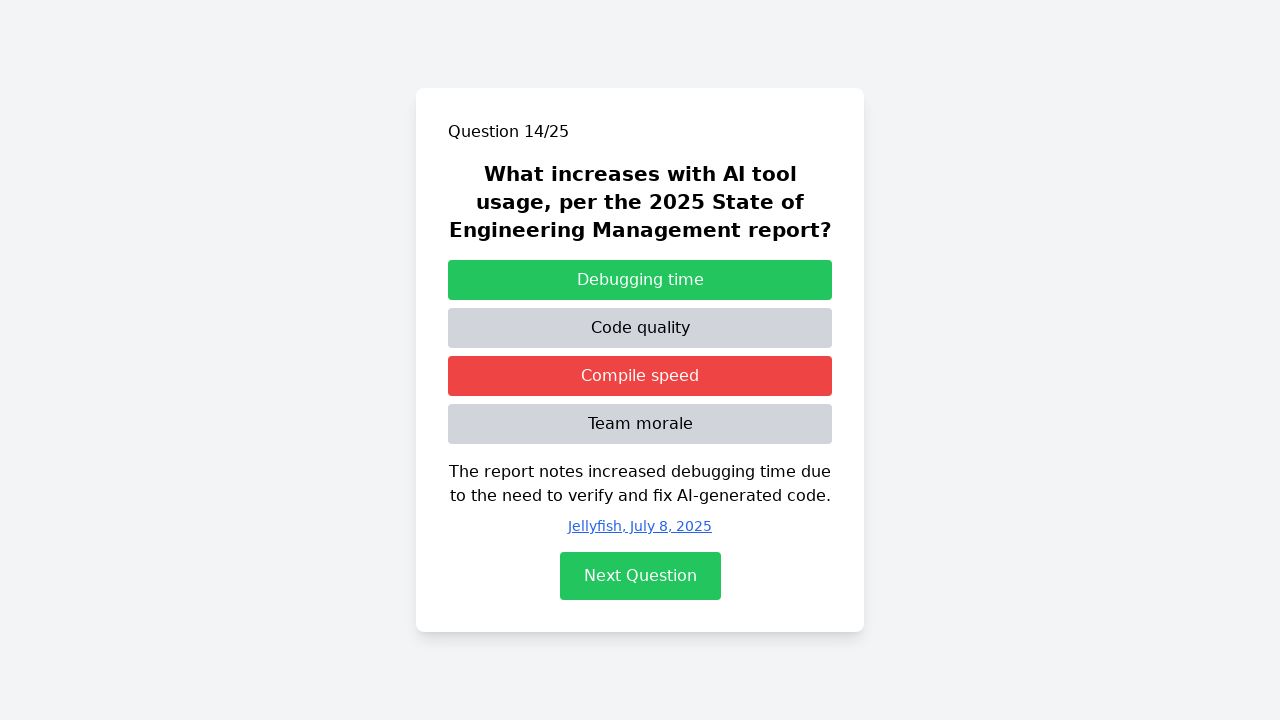

Next button appeared for question 14
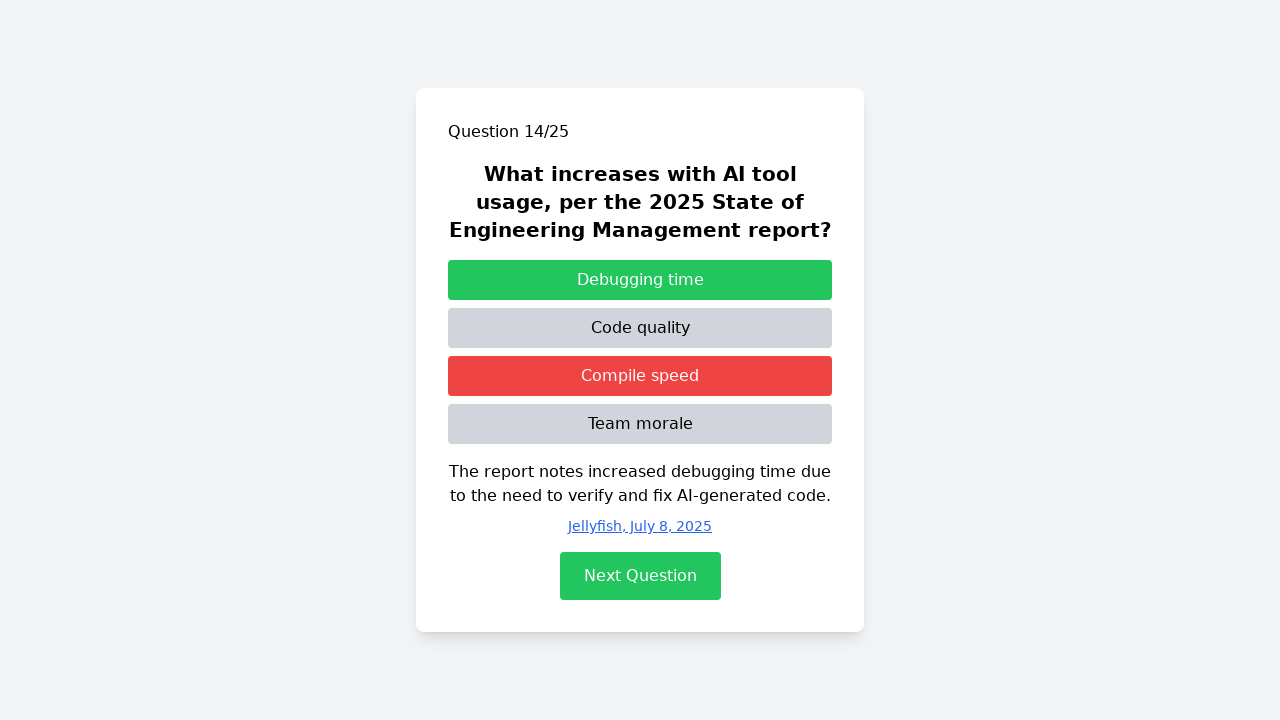

Clicked next button to proceed from question 14 at (640, 576) on #next-btn
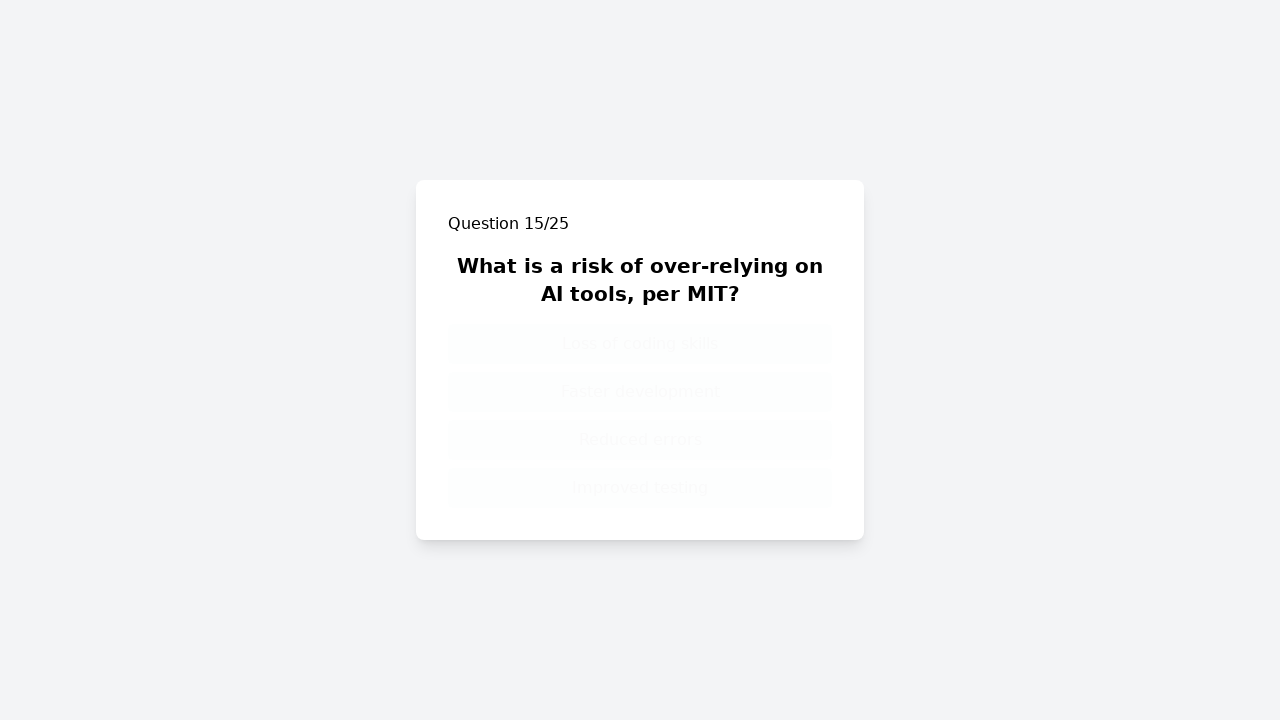

Pacing delay after question 14
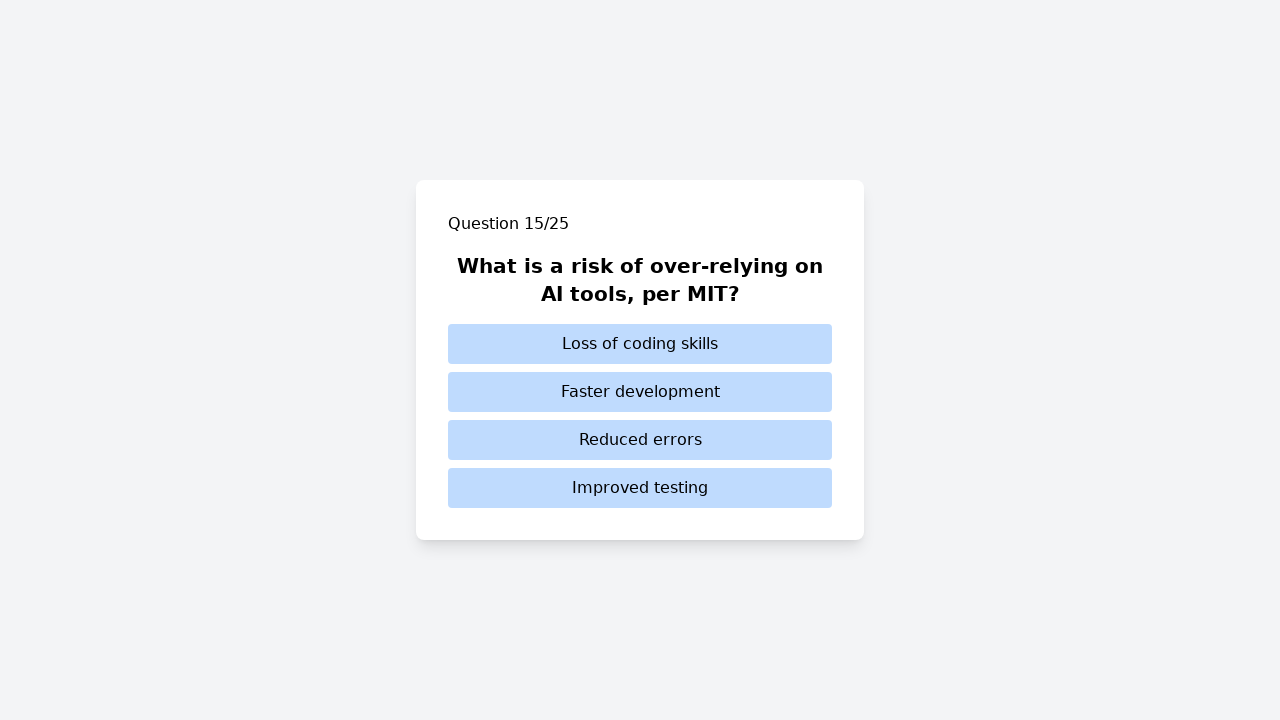

Question 15 loaded
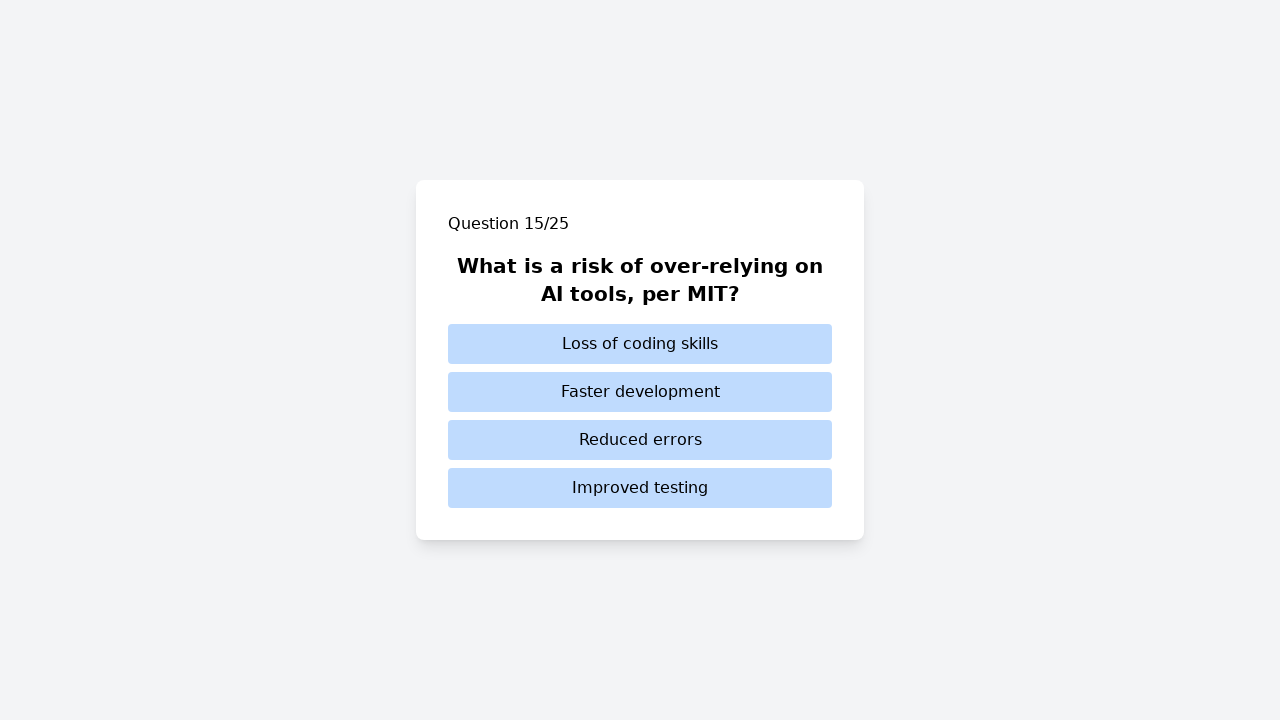

Selected answer option 1 for question 15
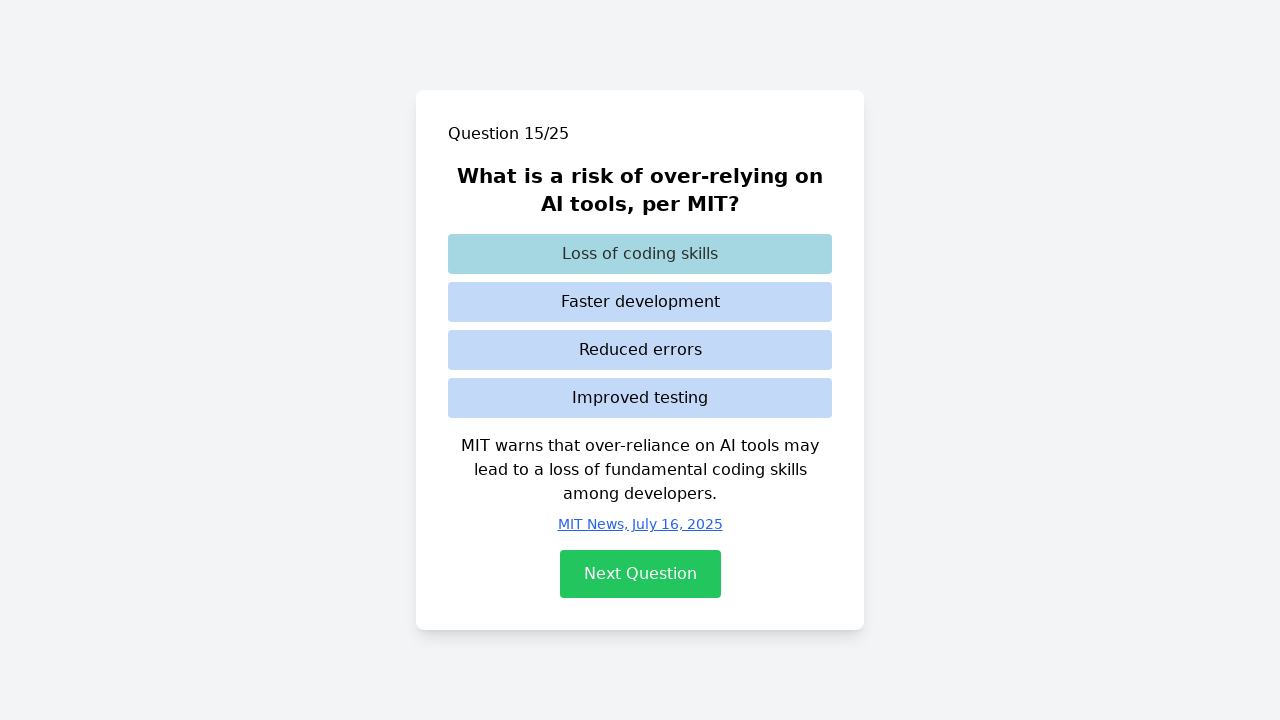

Waited for UI update after selecting answer for question 15
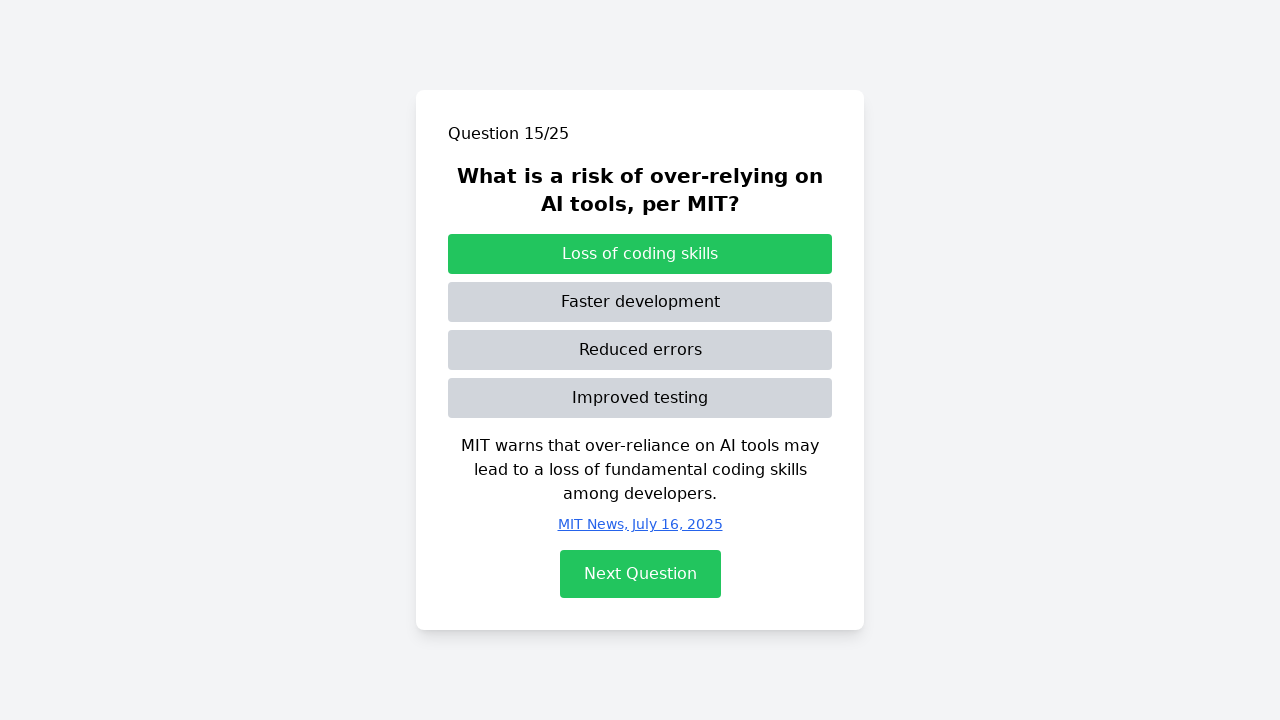

Next button appeared for question 15
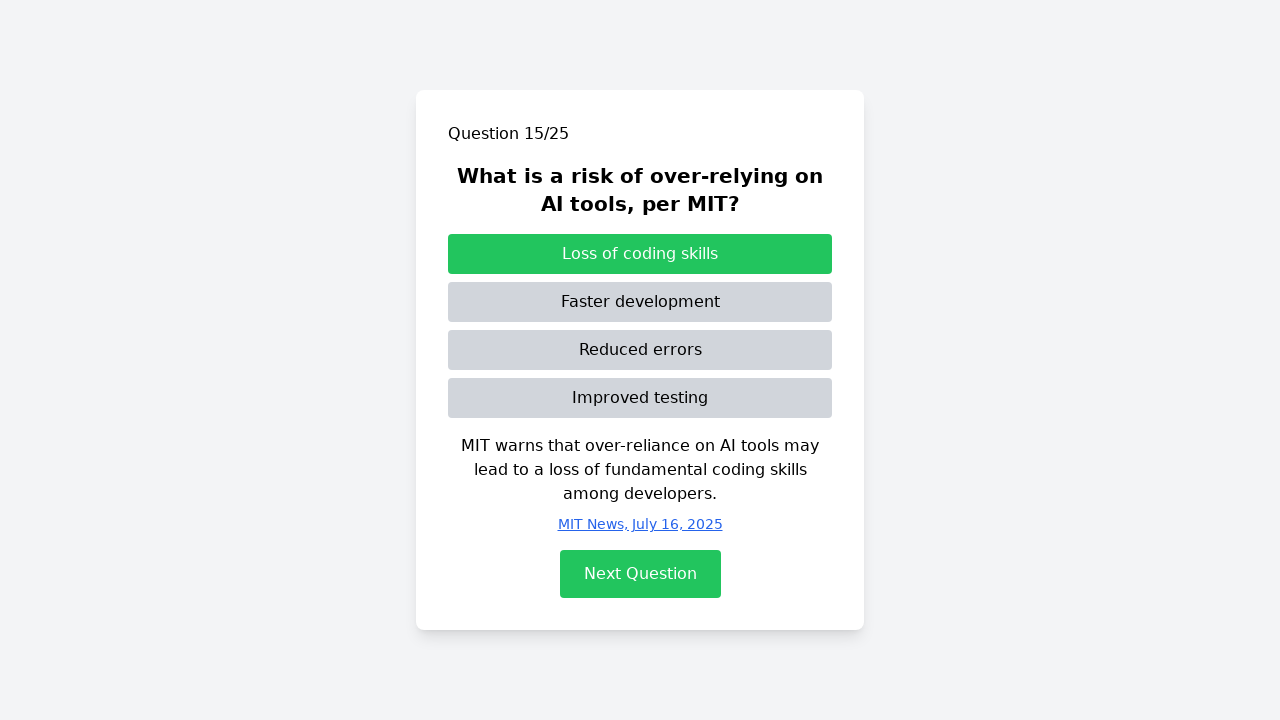

Clicked next button to proceed from question 15 at (640, 574) on #next-btn
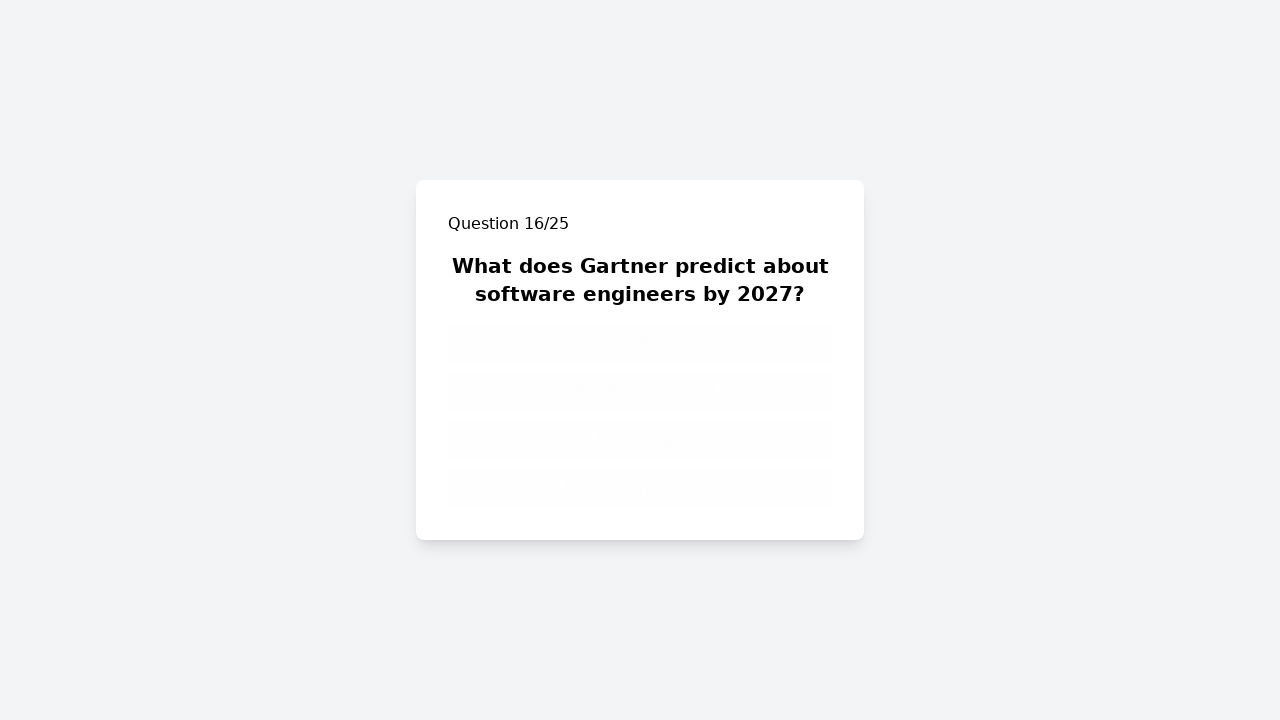

Pacing delay after question 15
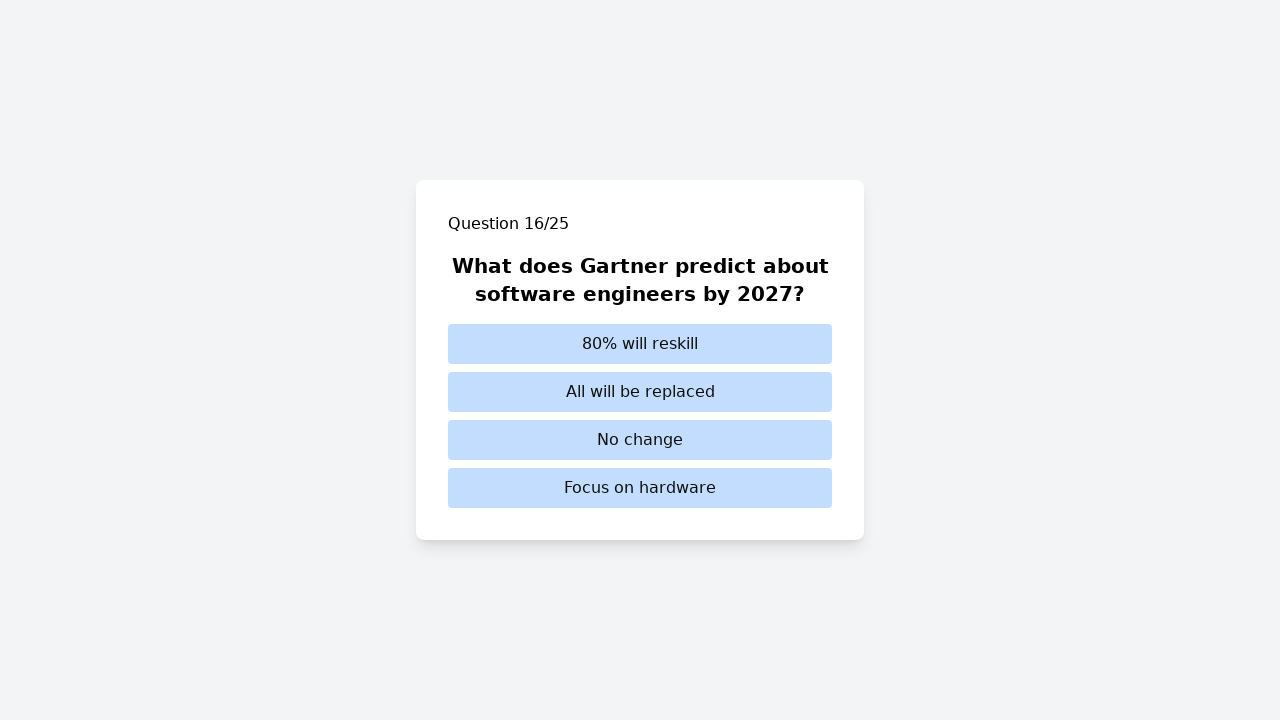

Question 16 loaded
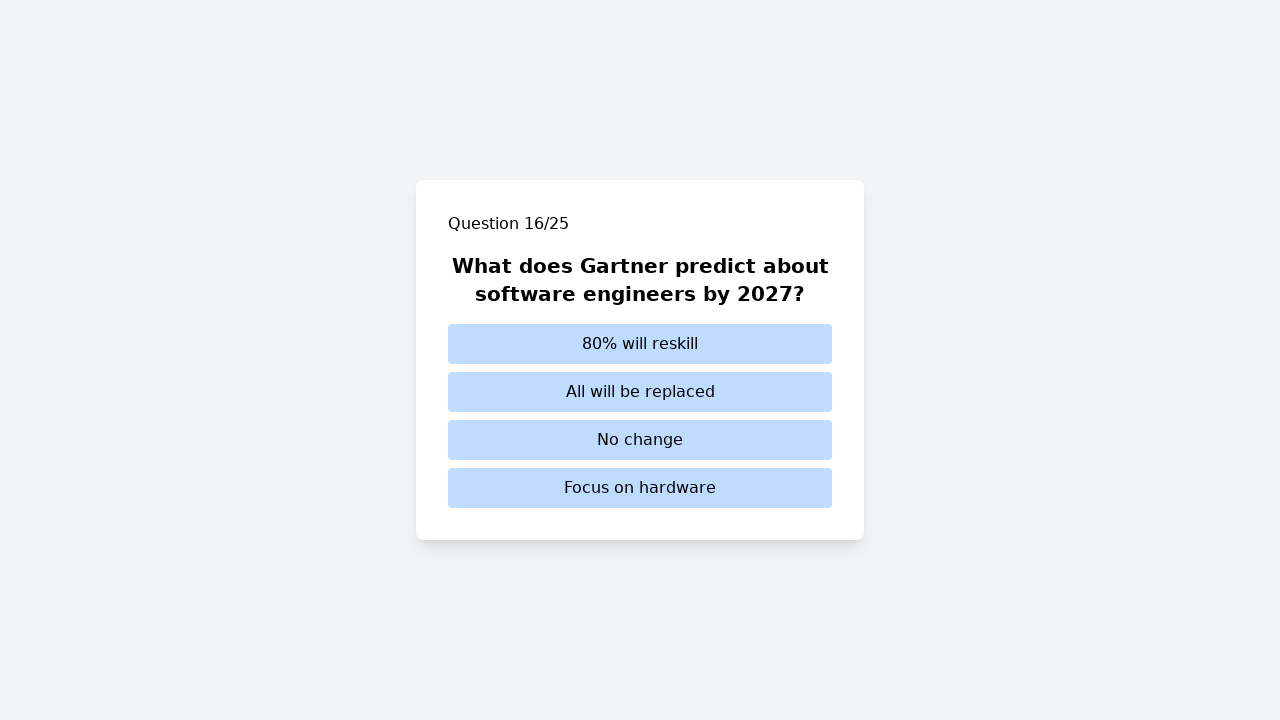

Selected answer option 2 for question 16
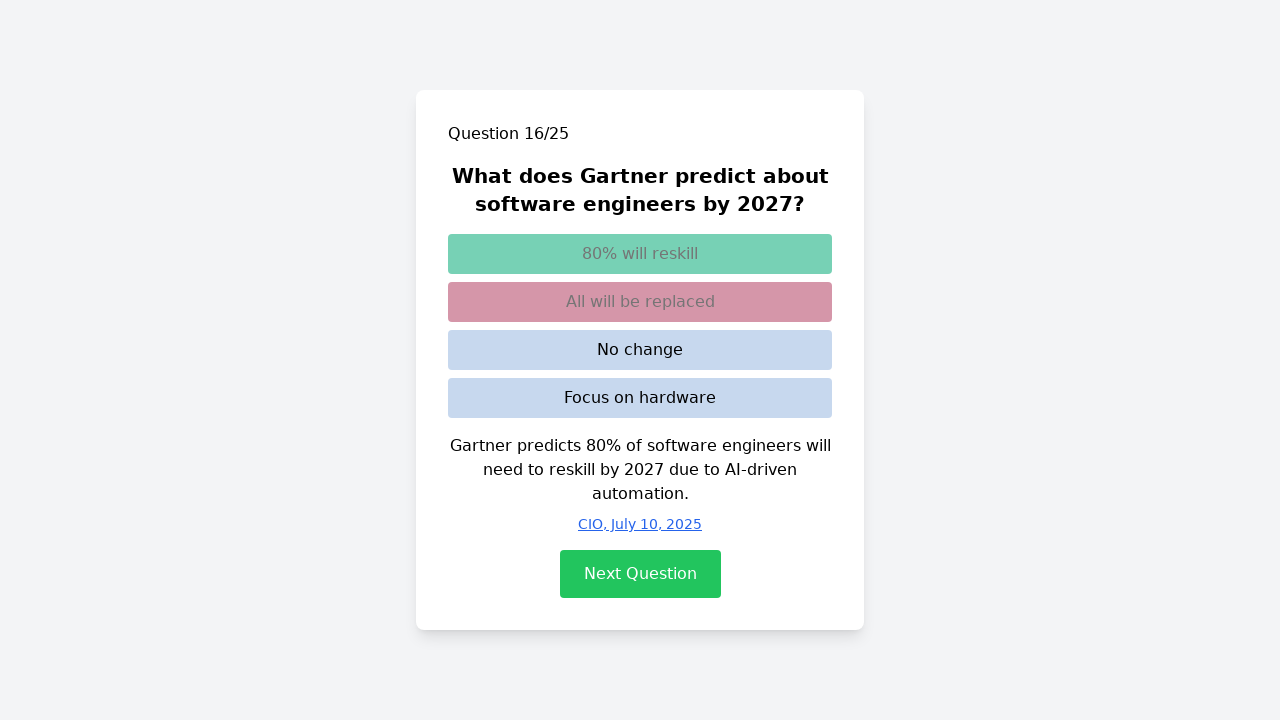

Waited for UI update after selecting answer for question 16
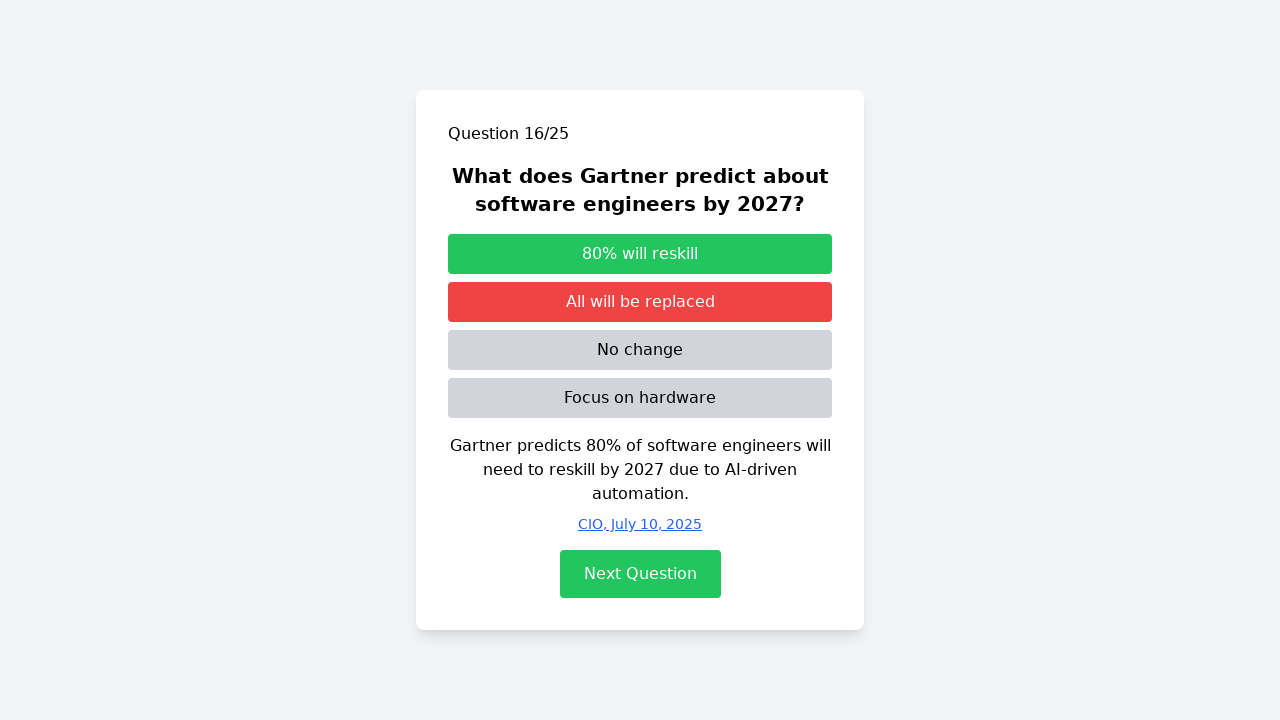

Next button appeared for question 16
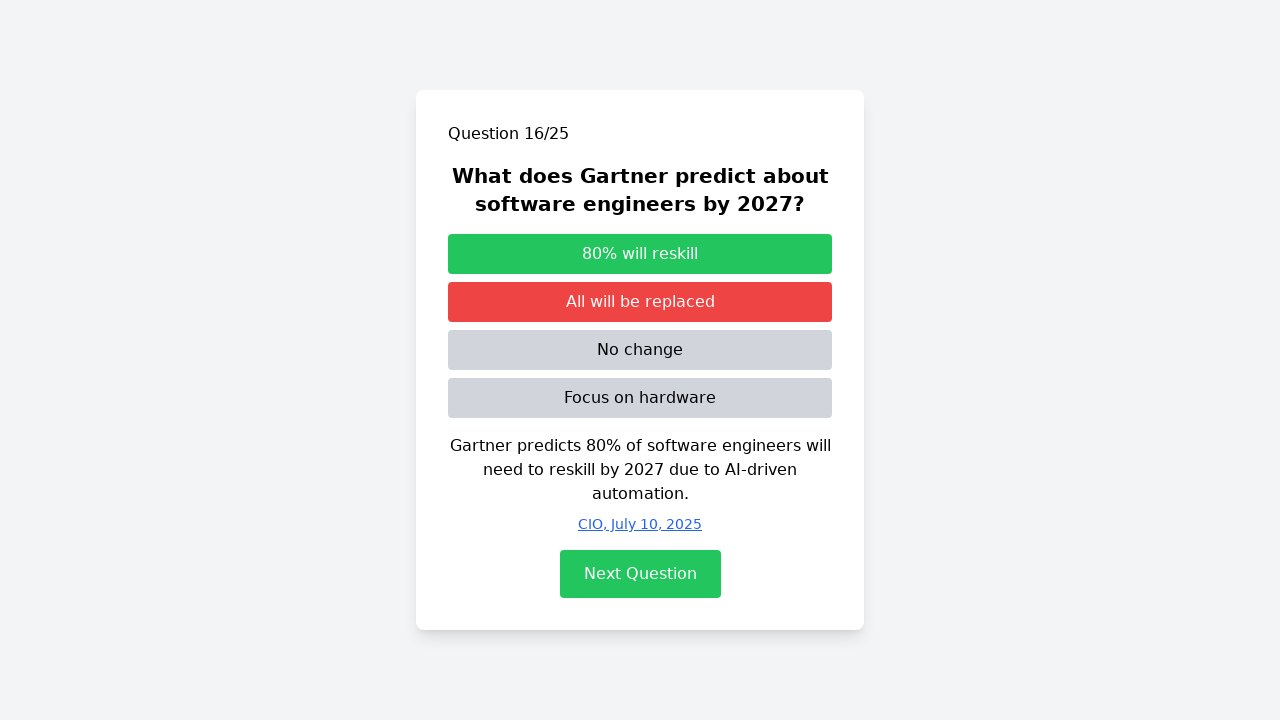

Clicked next button to proceed from question 16 at (640, 574) on #next-btn
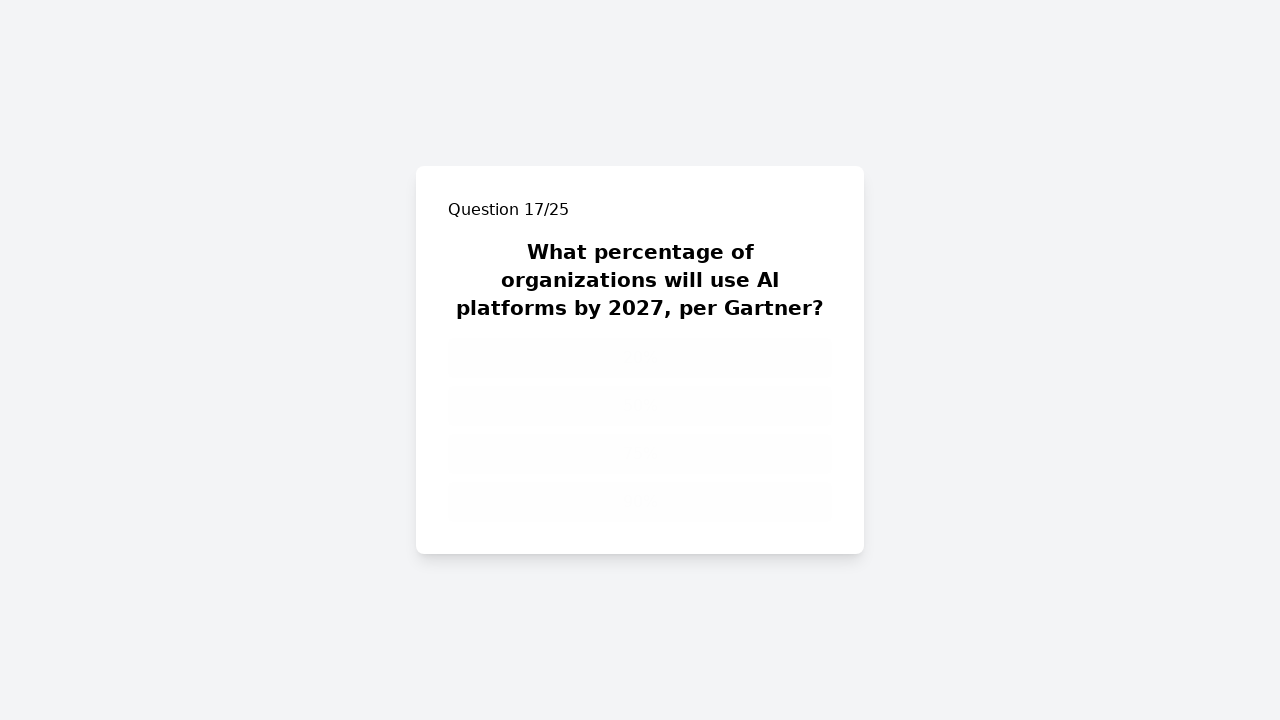

Pacing delay after question 16
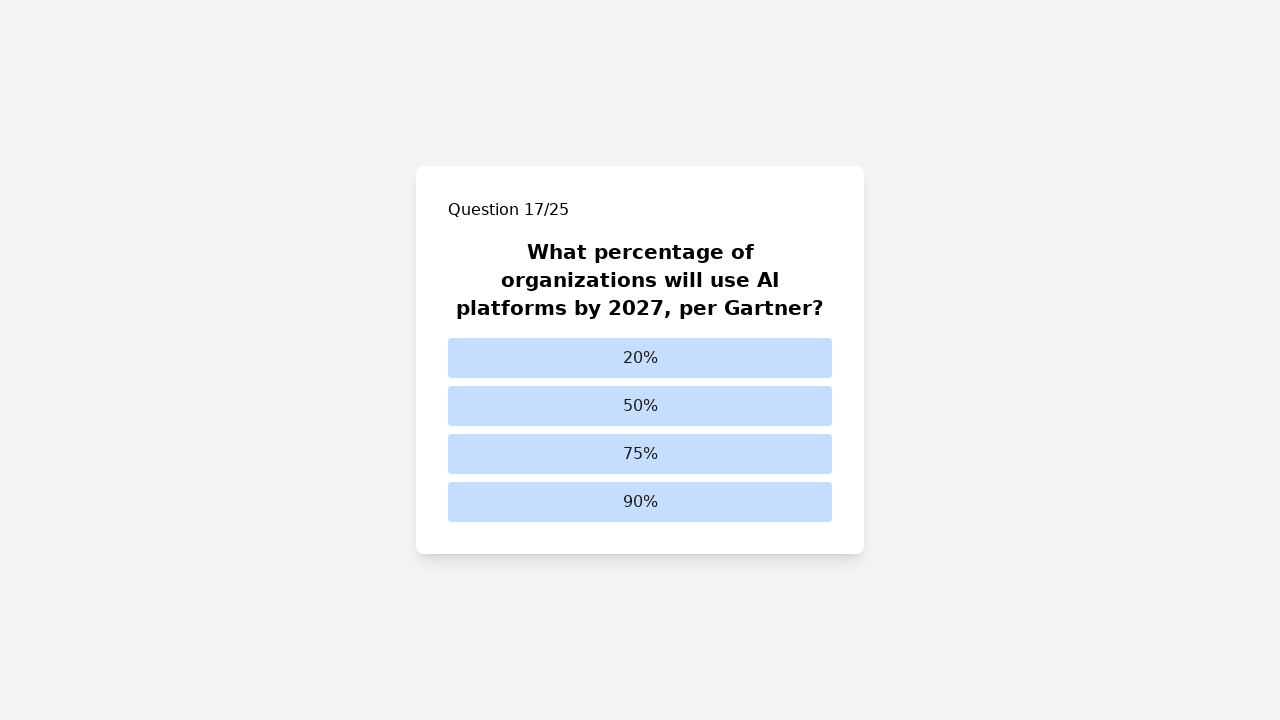

Question 17 loaded
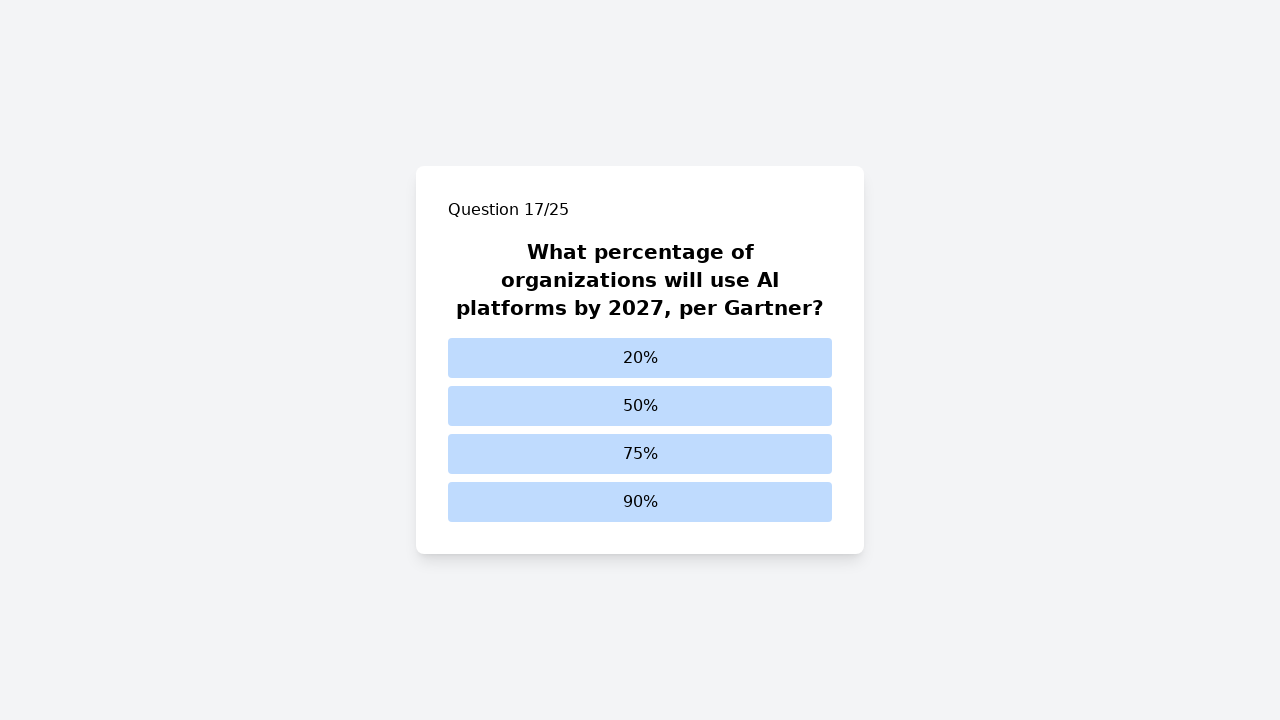

Selected answer option 4 for question 17
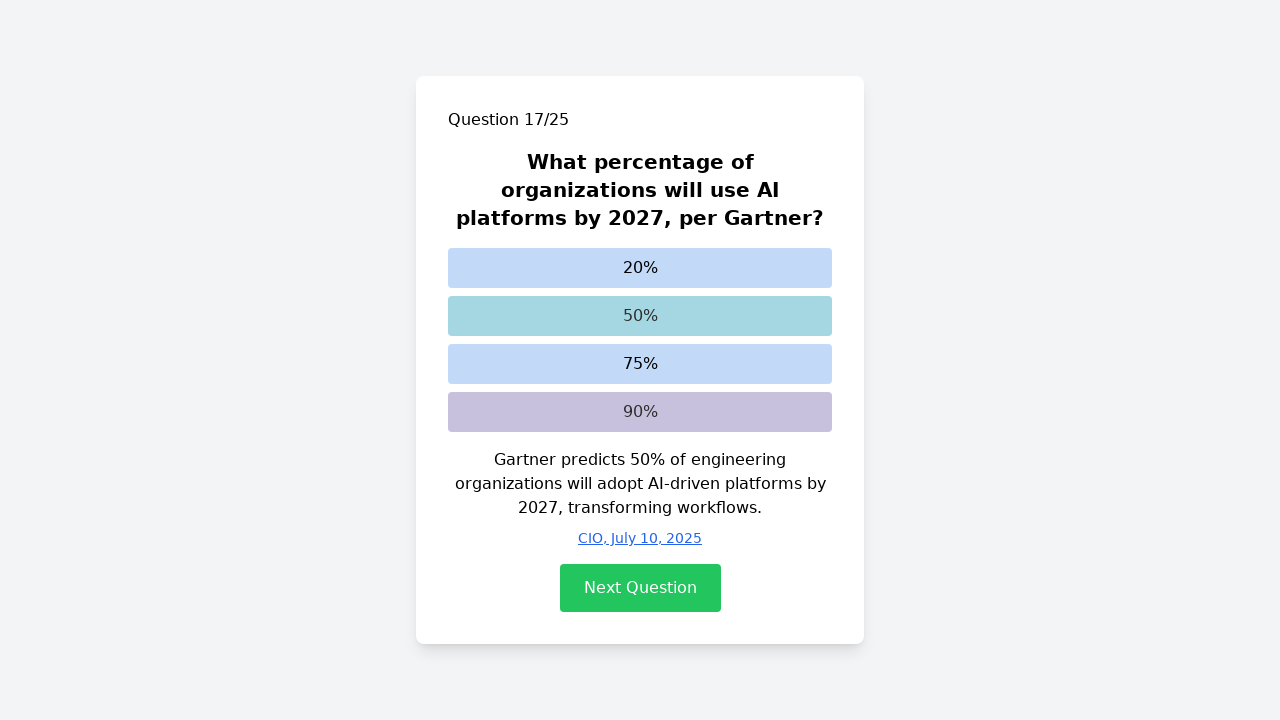

Waited for UI update after selecting answer for question 17
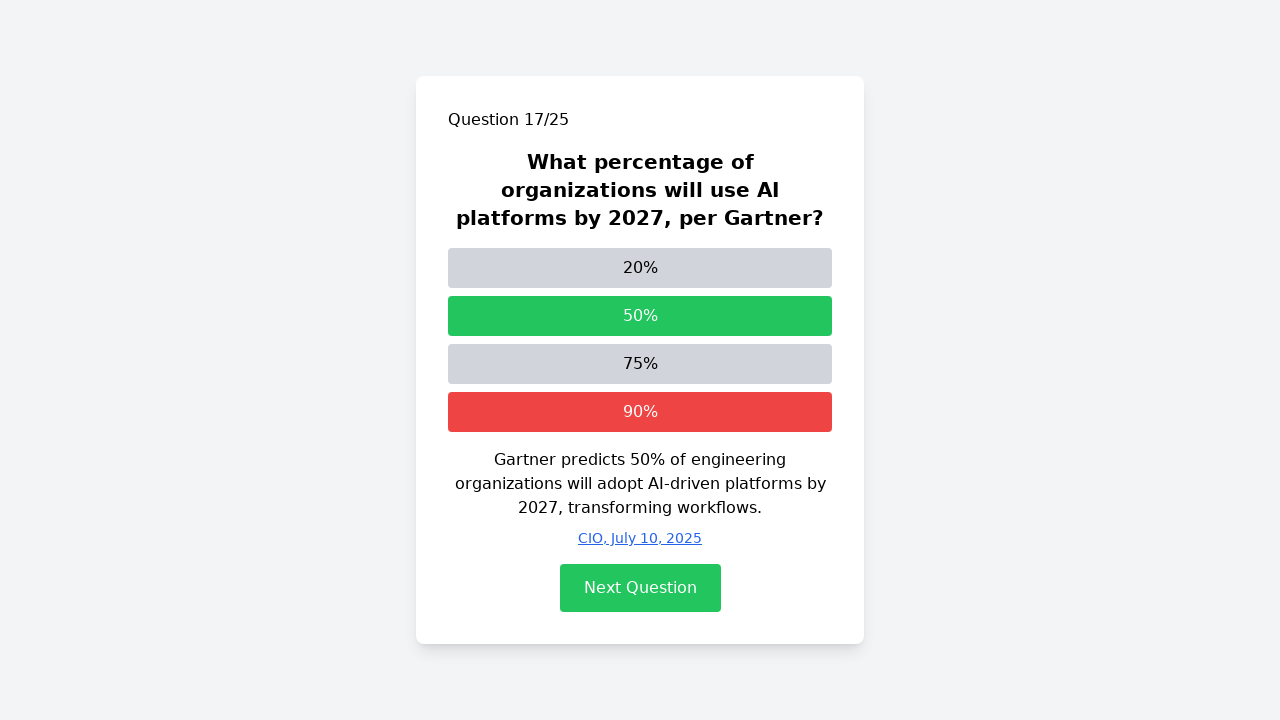

Next button appeared for question 17
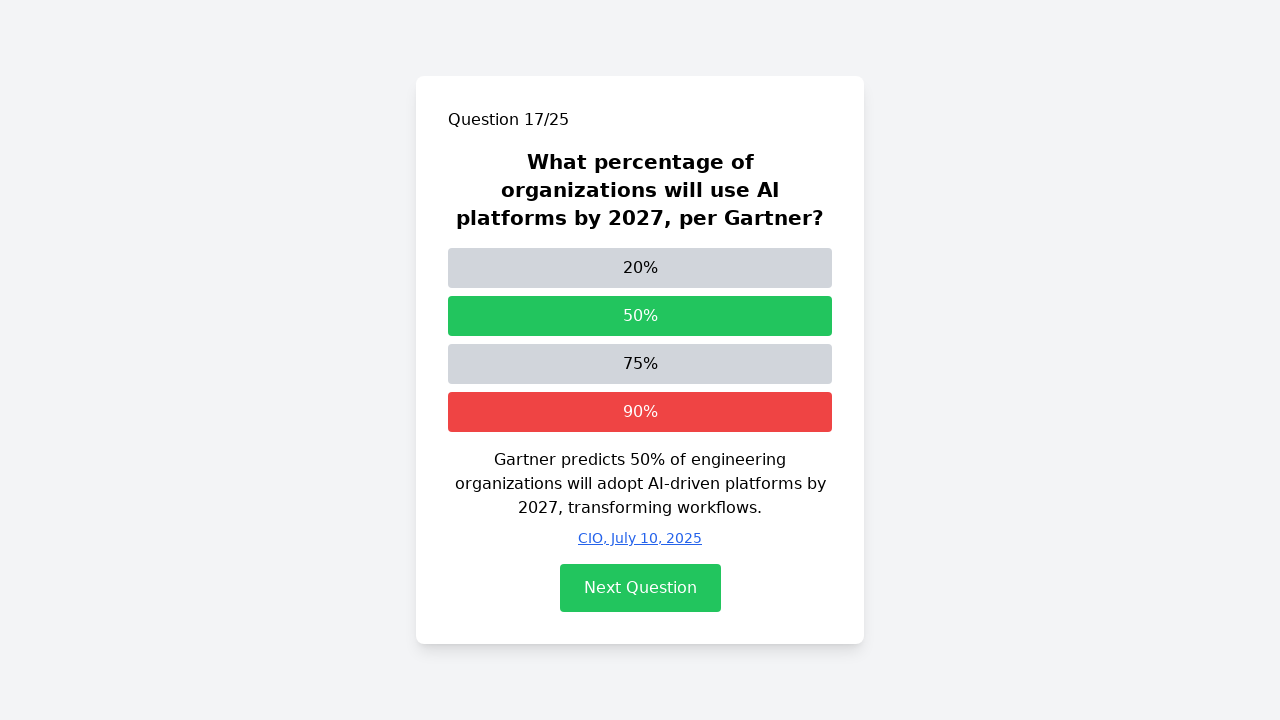

Clicked next button to proceed from question 17 at (640, 588) on #next-btn
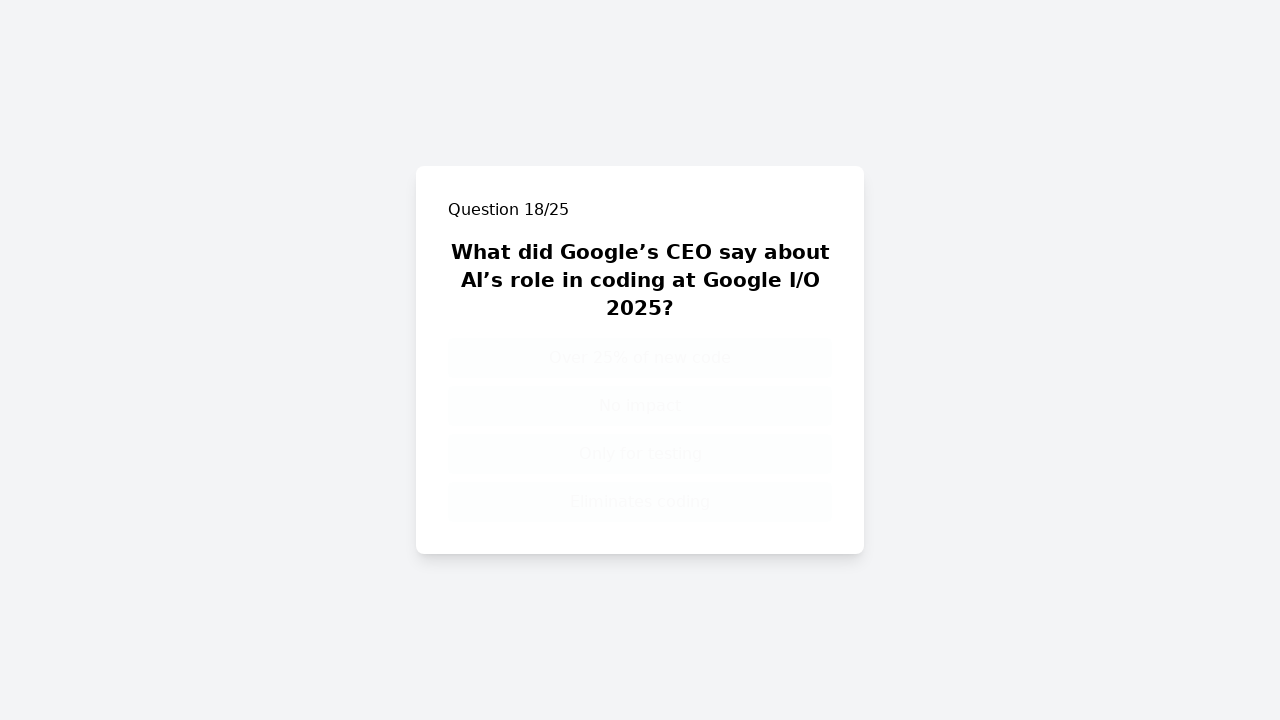

Pacing delay after question 17
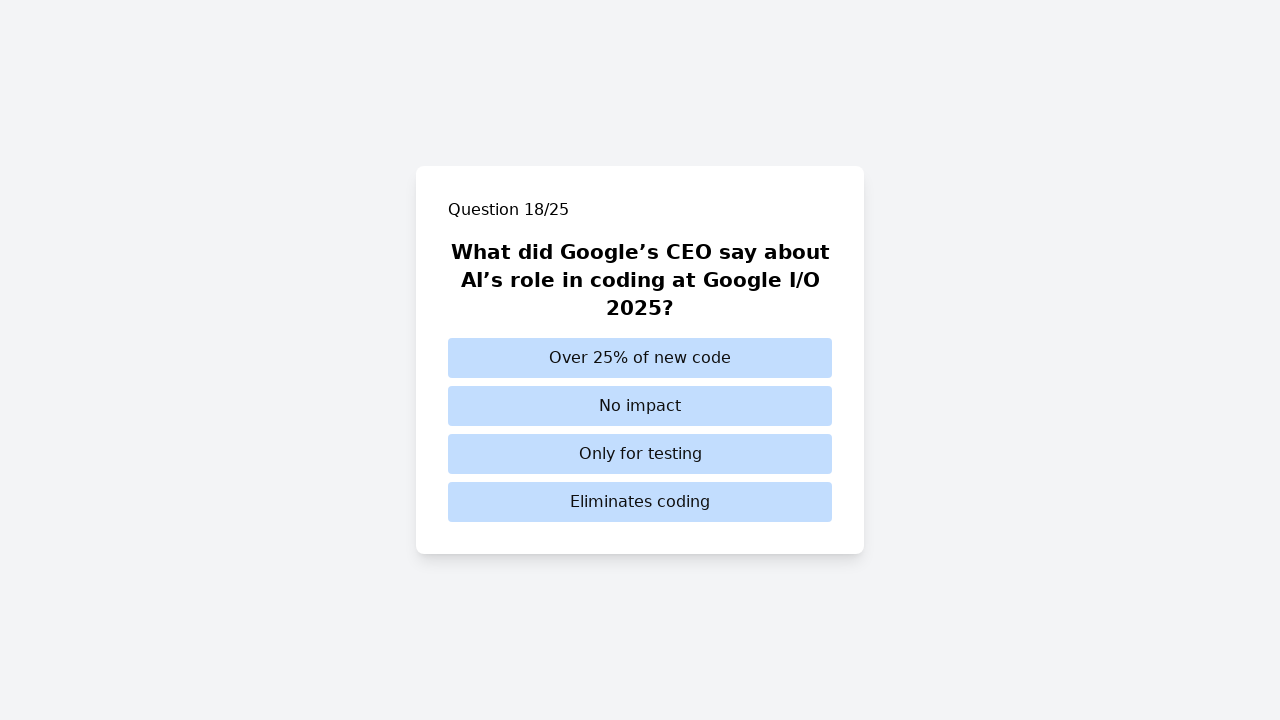

Question 18 loaded
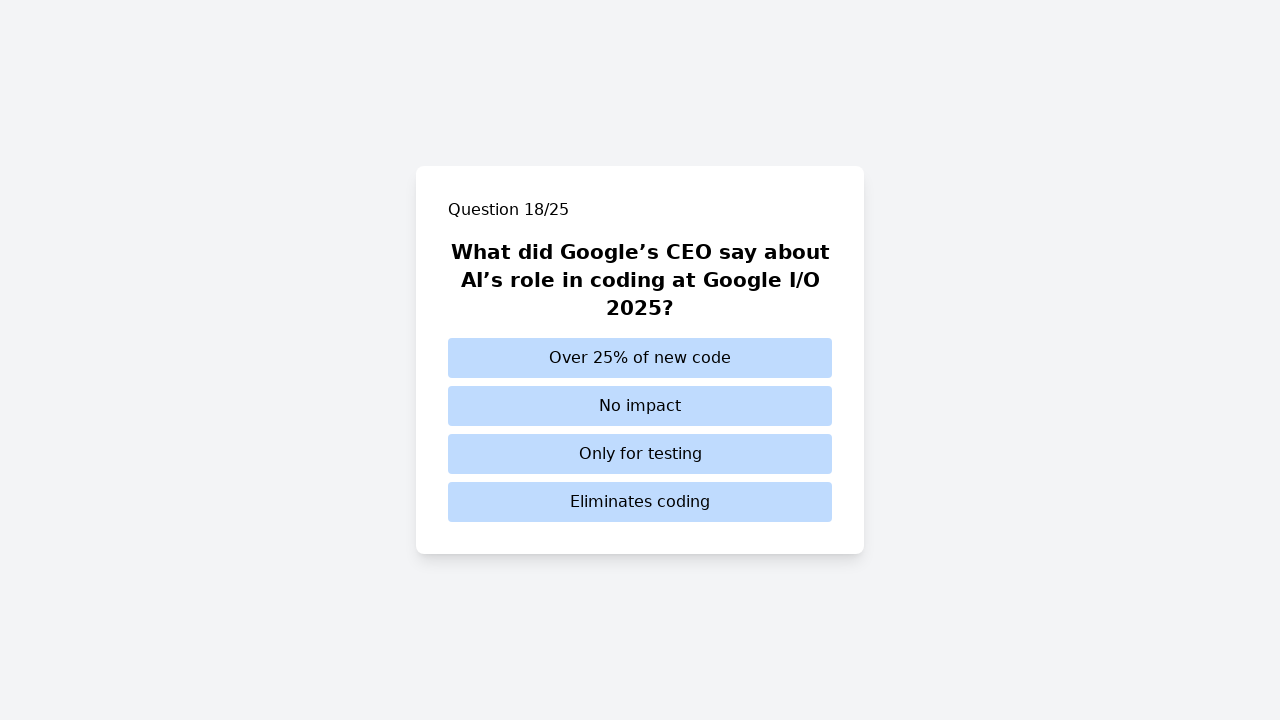

Selected answer option 3 for question 18
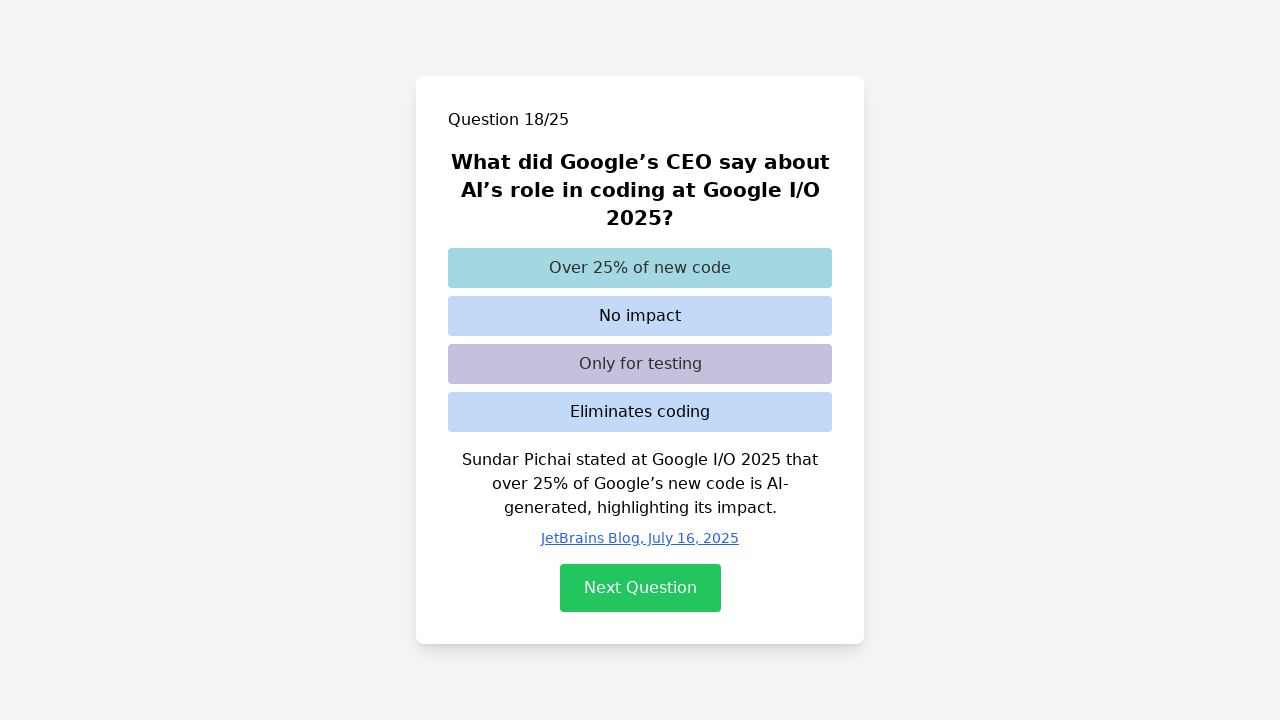

Waited for UI update after selecting answer for question 18
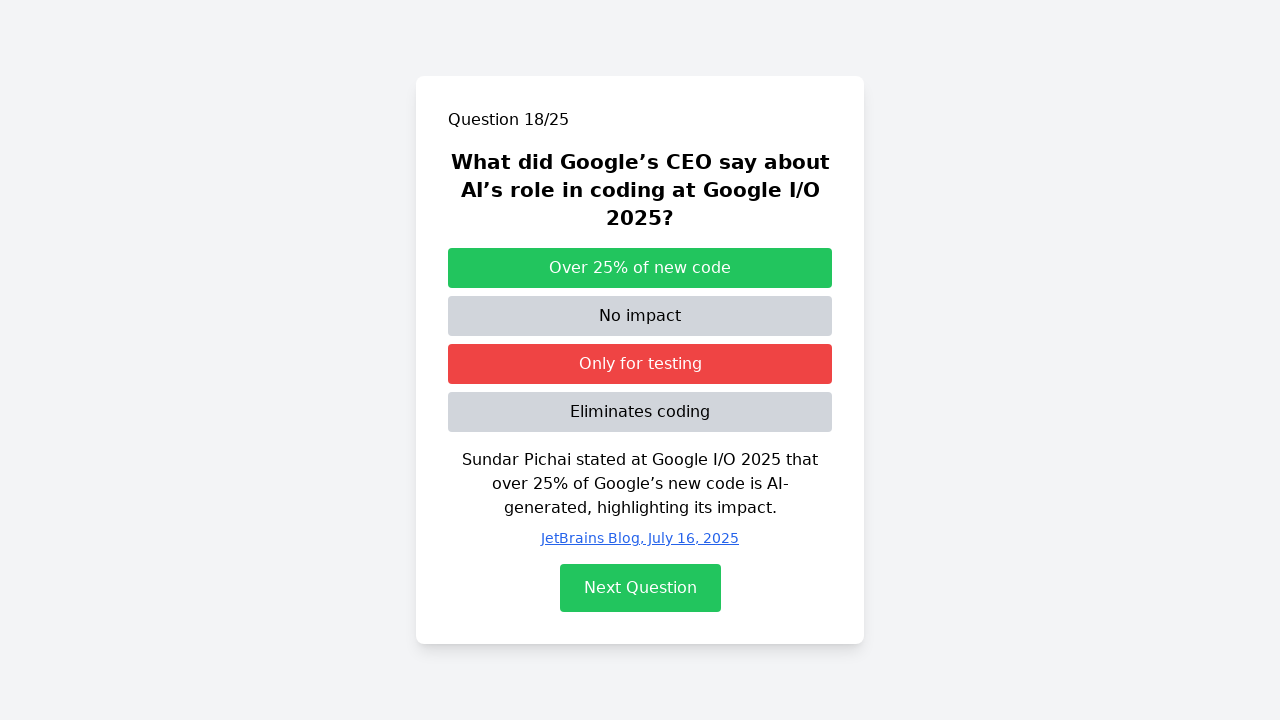

Next button appeared for question 18
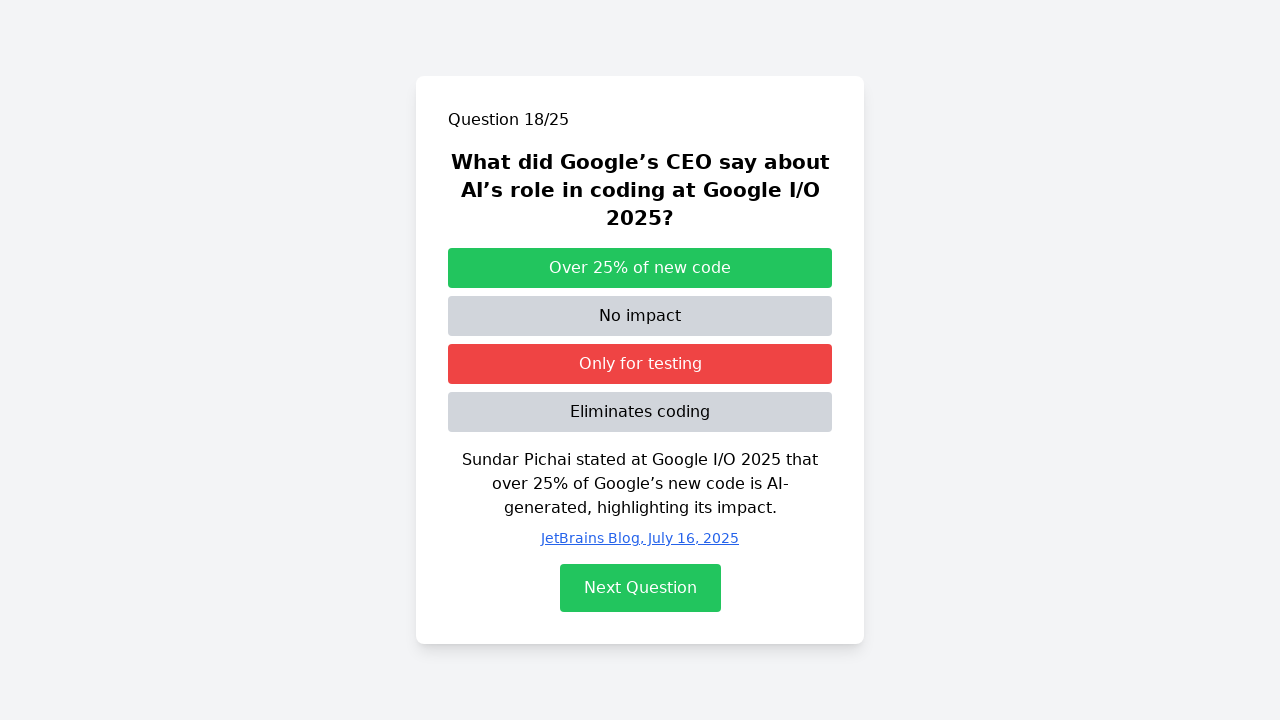

Clicked next button to proceed from question 18 at (640, 588) on #next-btn
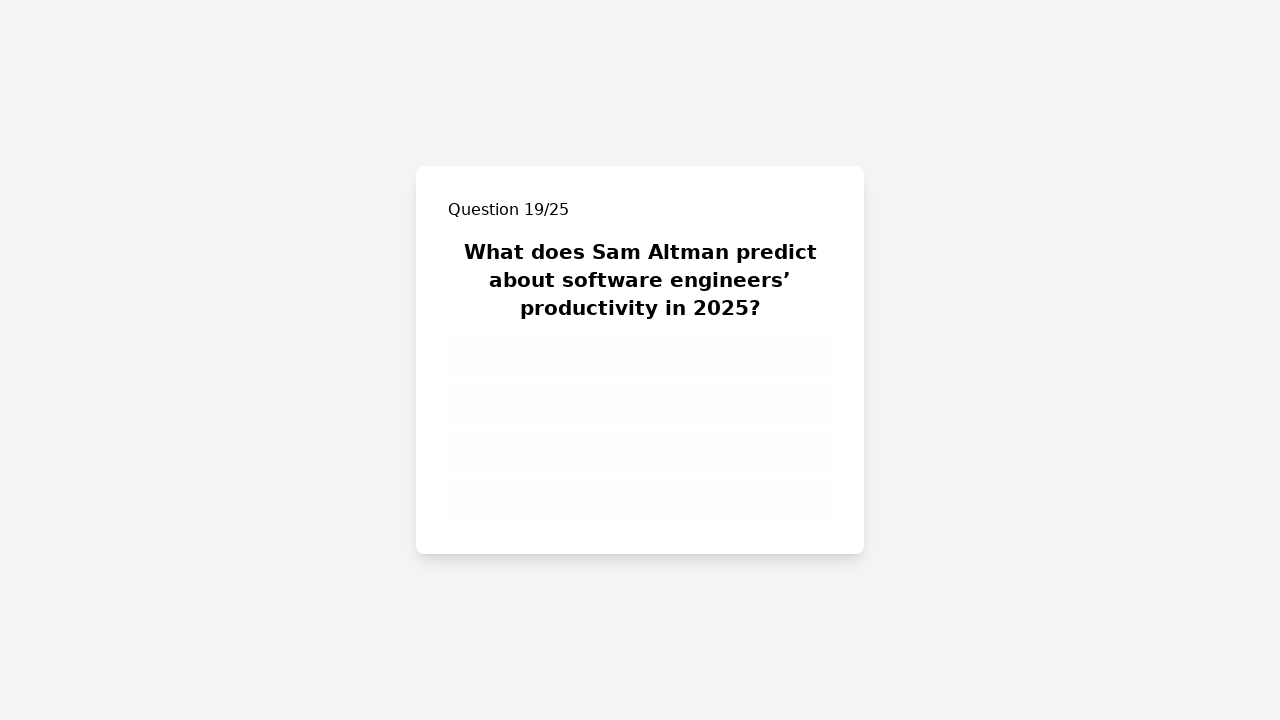

Pacing delay after question 18
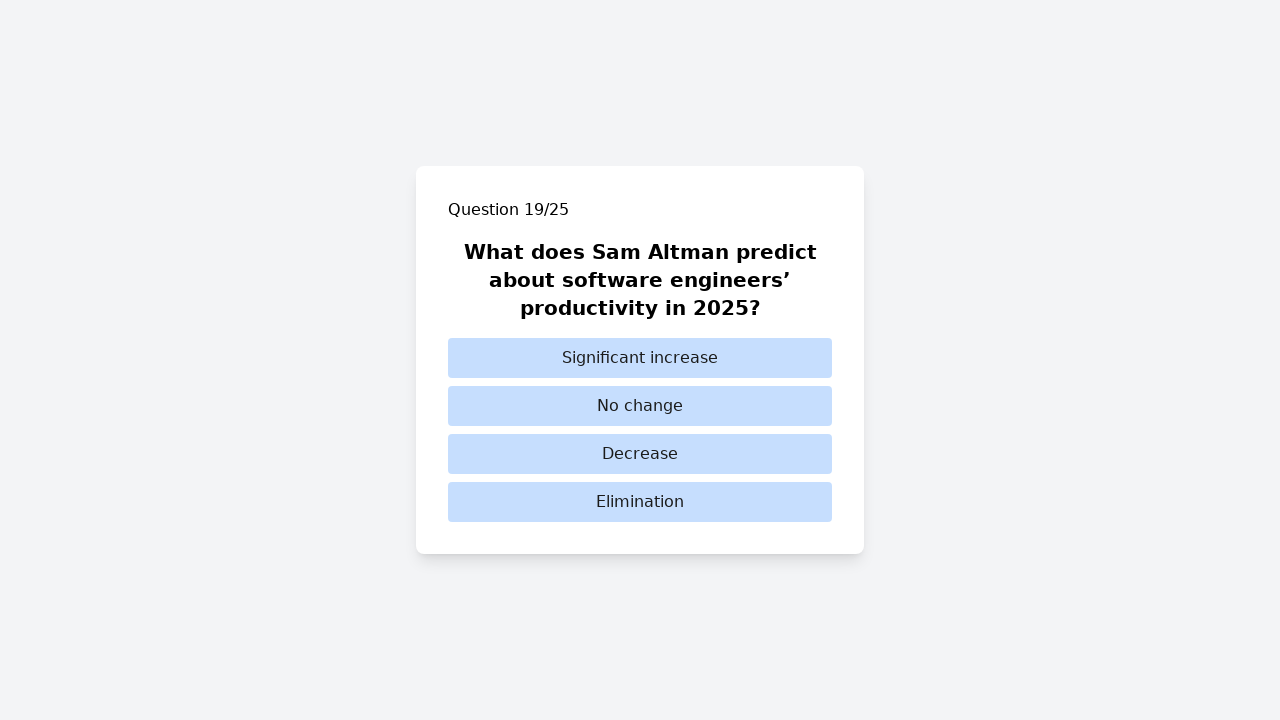

Question 19 loaded
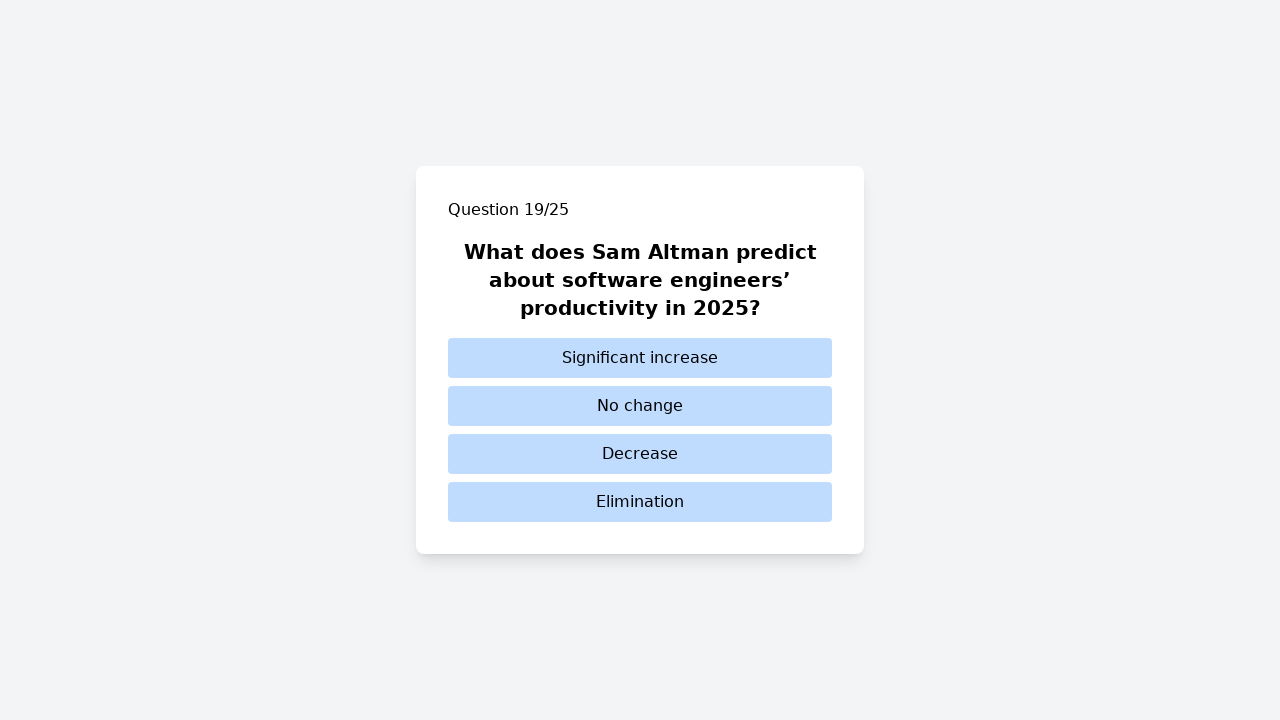

Selected answer option 4 for question 19
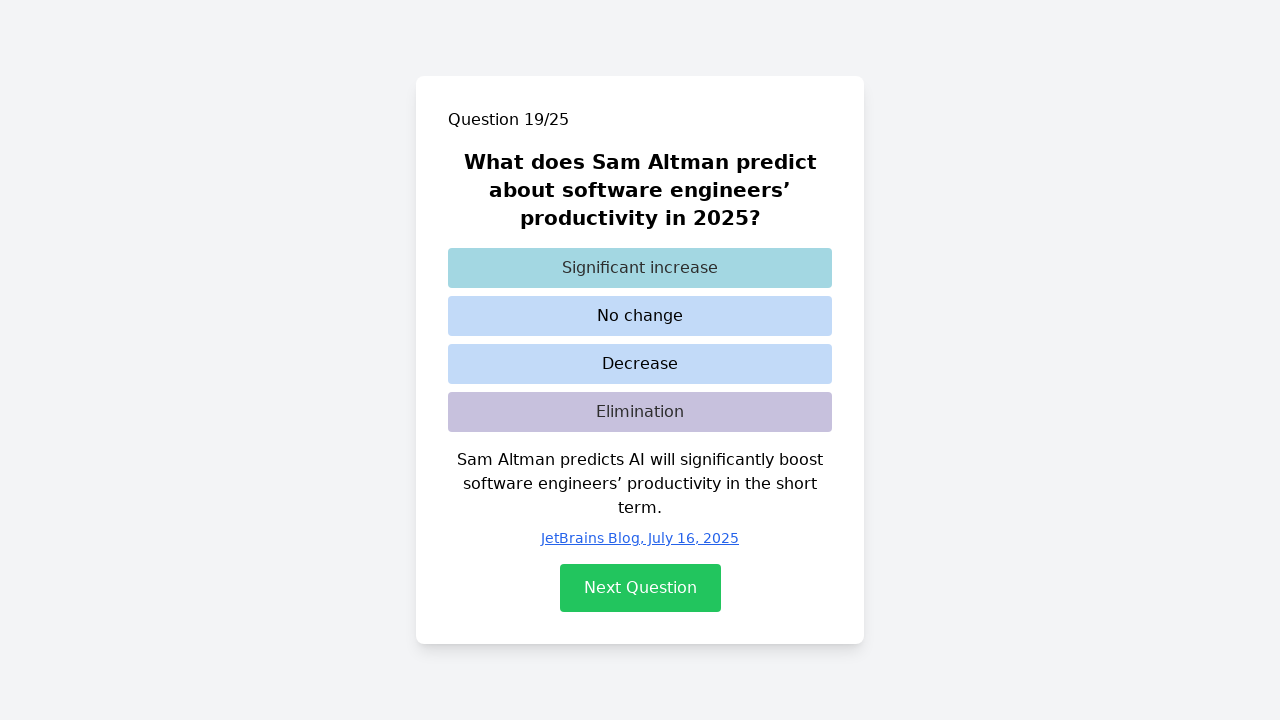

Waited for UI update after selecting answer for question 19
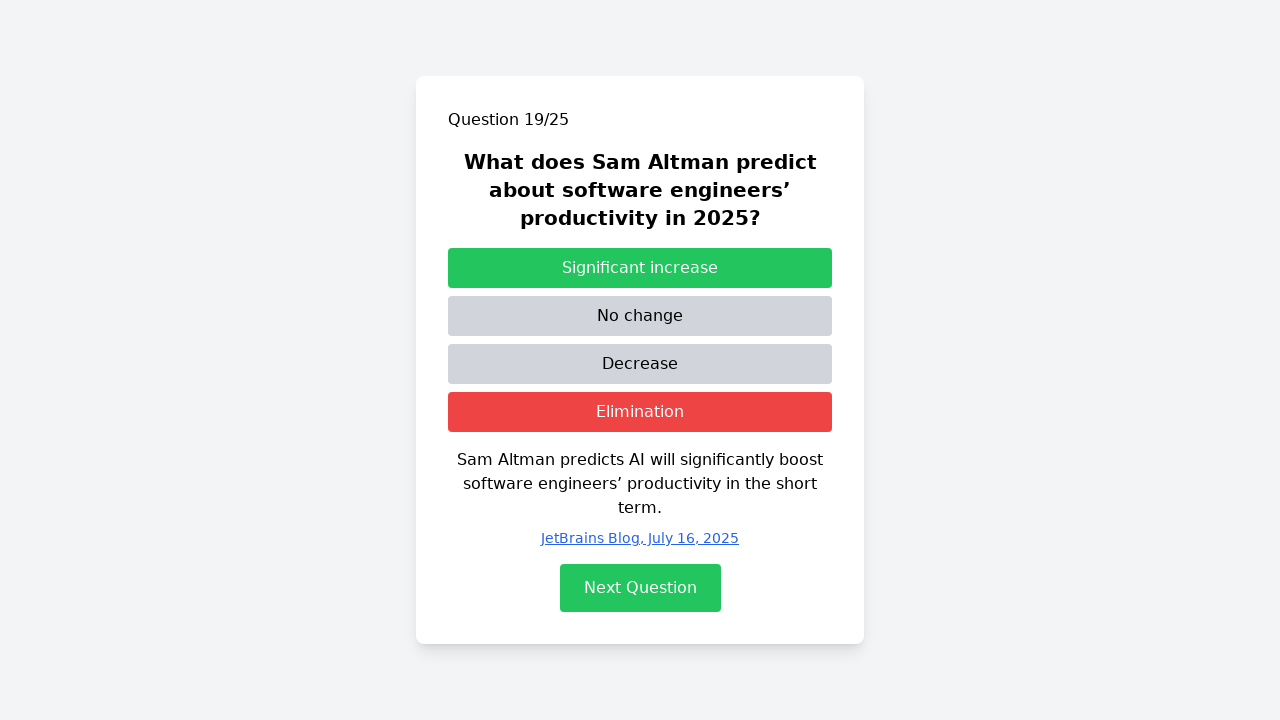

Next button appeared for question 19
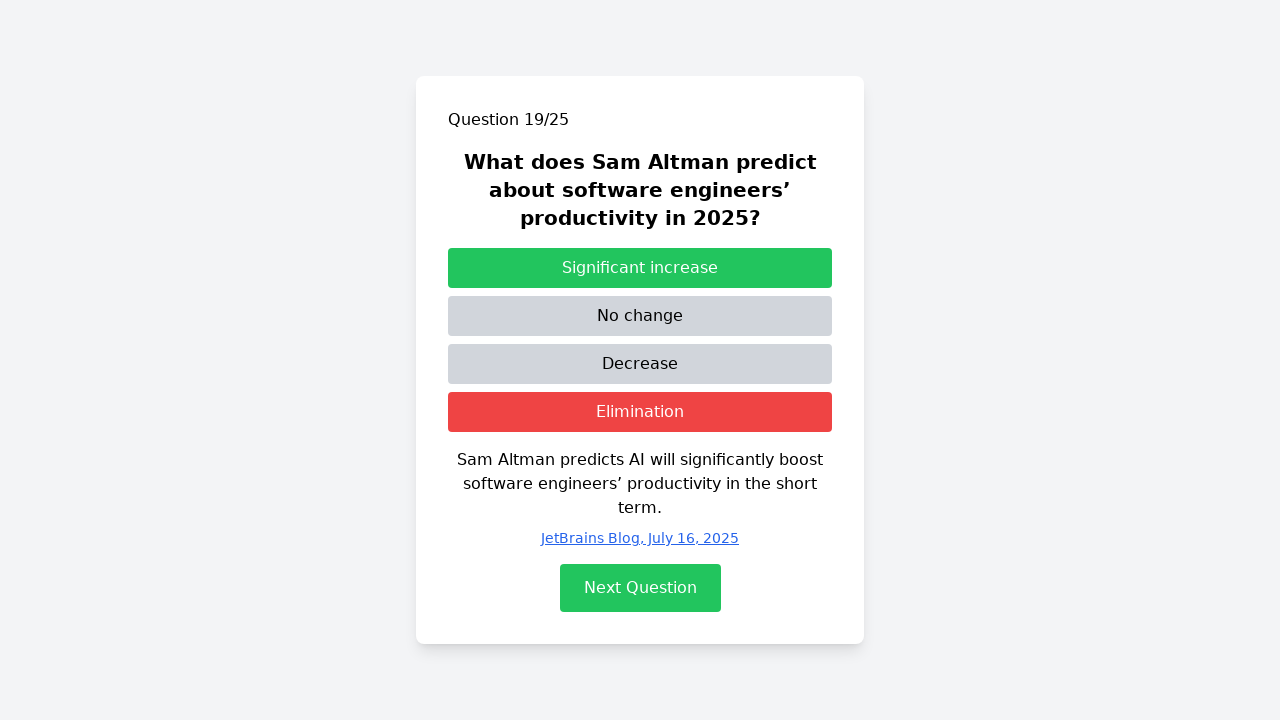

Clicked next button to proceed from question 19 at (640, 588) on #next-btn
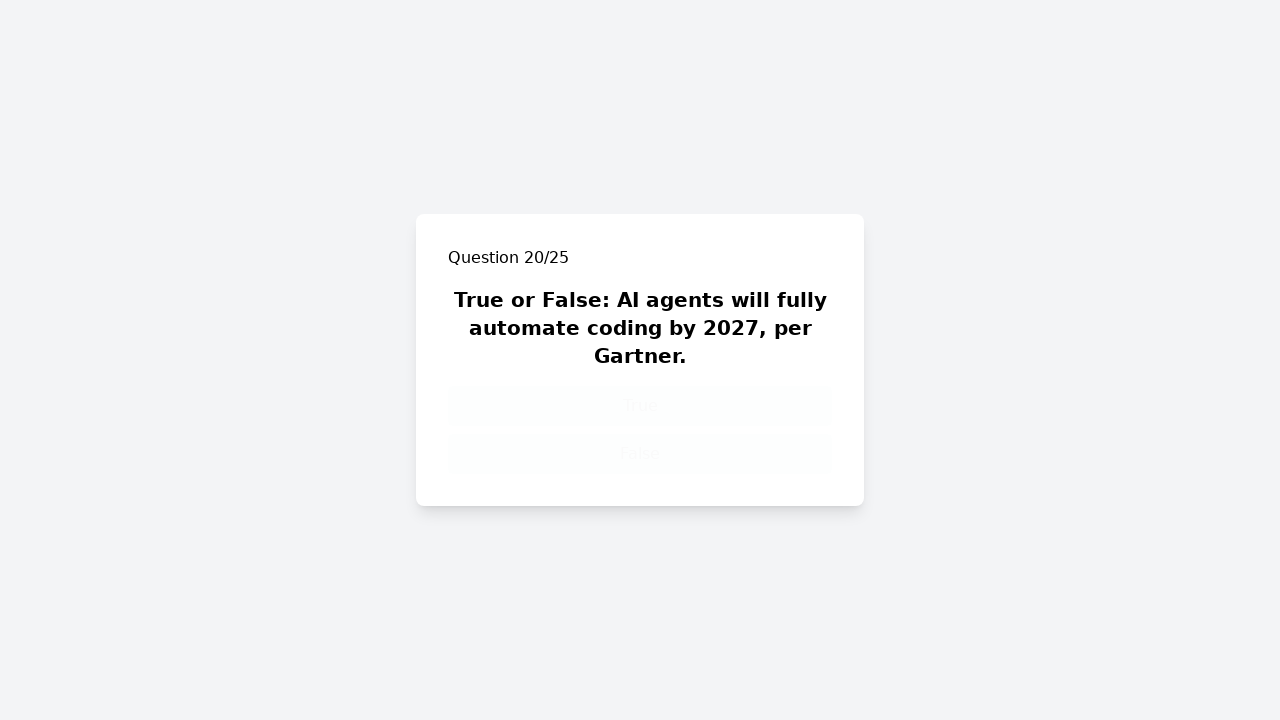

Pacing delay after question 19
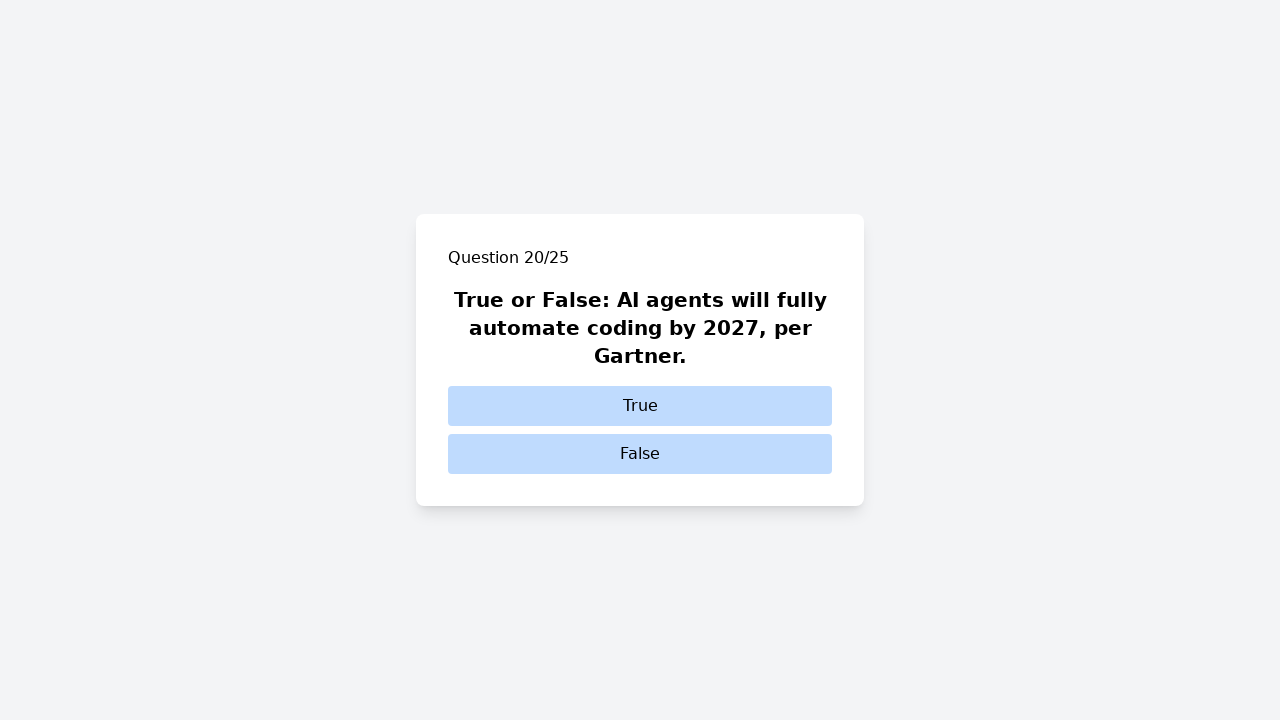

Question 20 loaded
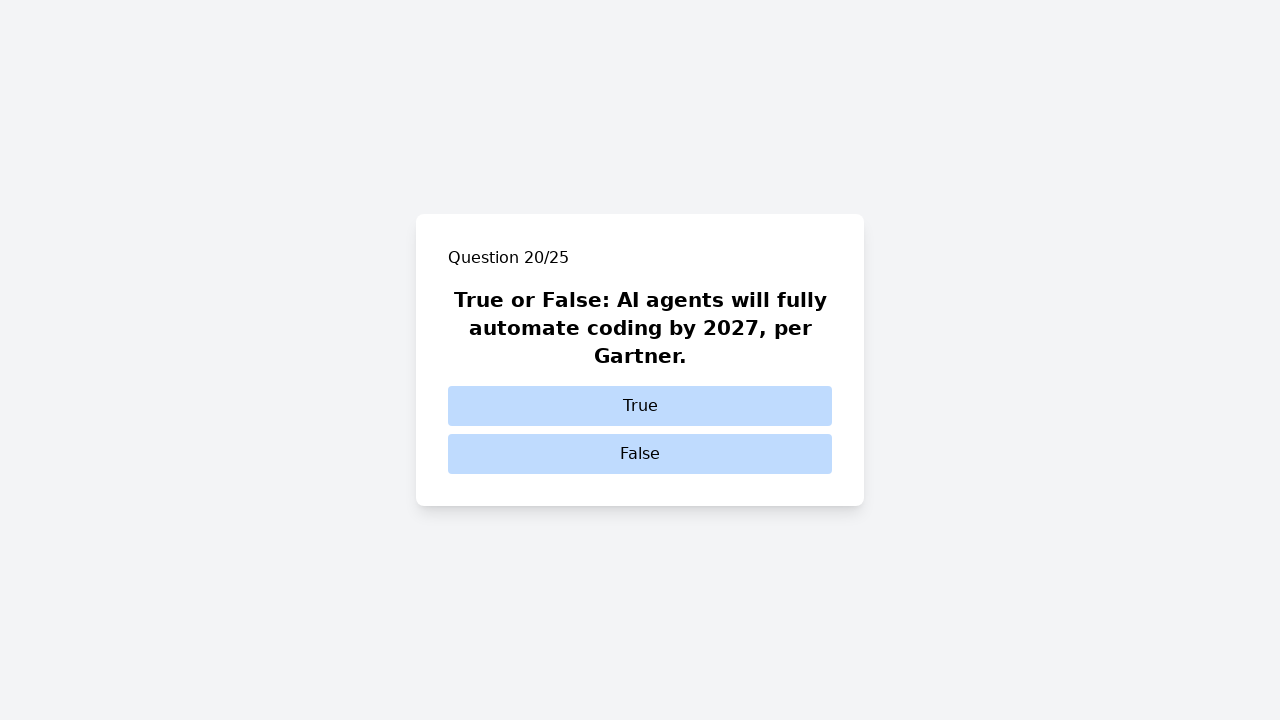

Selected answer option 1 for question 20
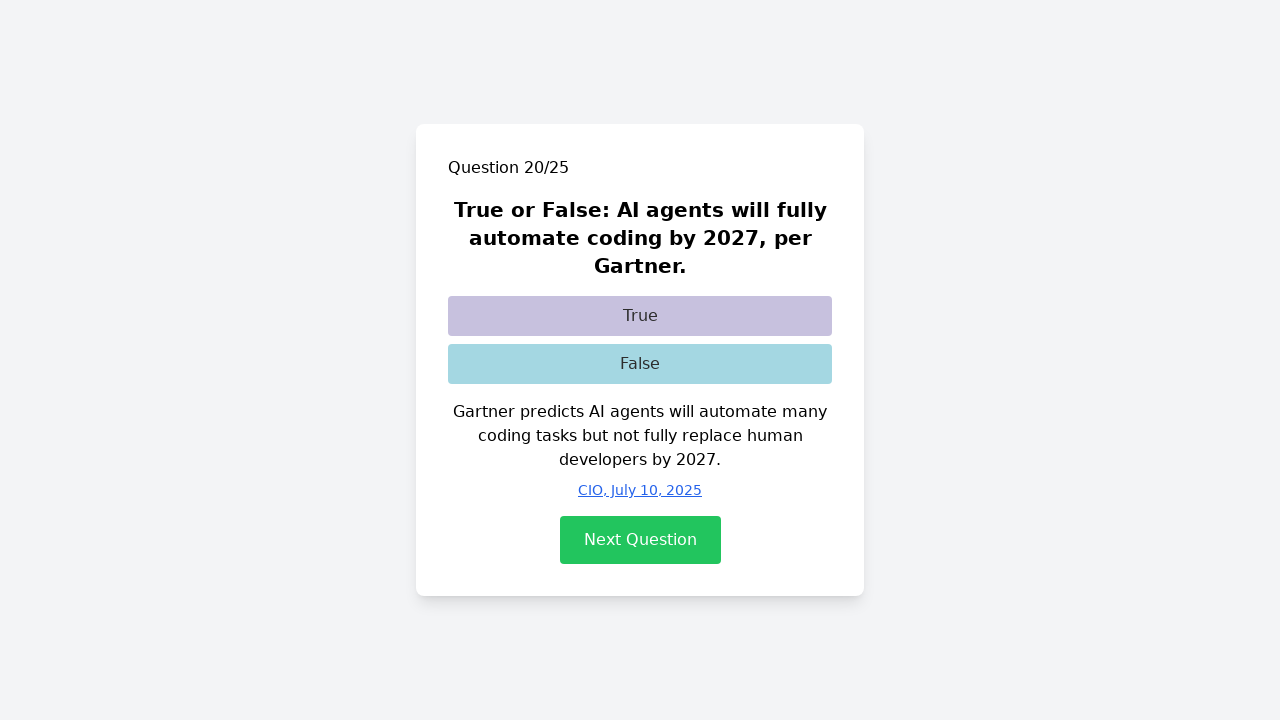

Waited for UI update after selecting answer for question 20
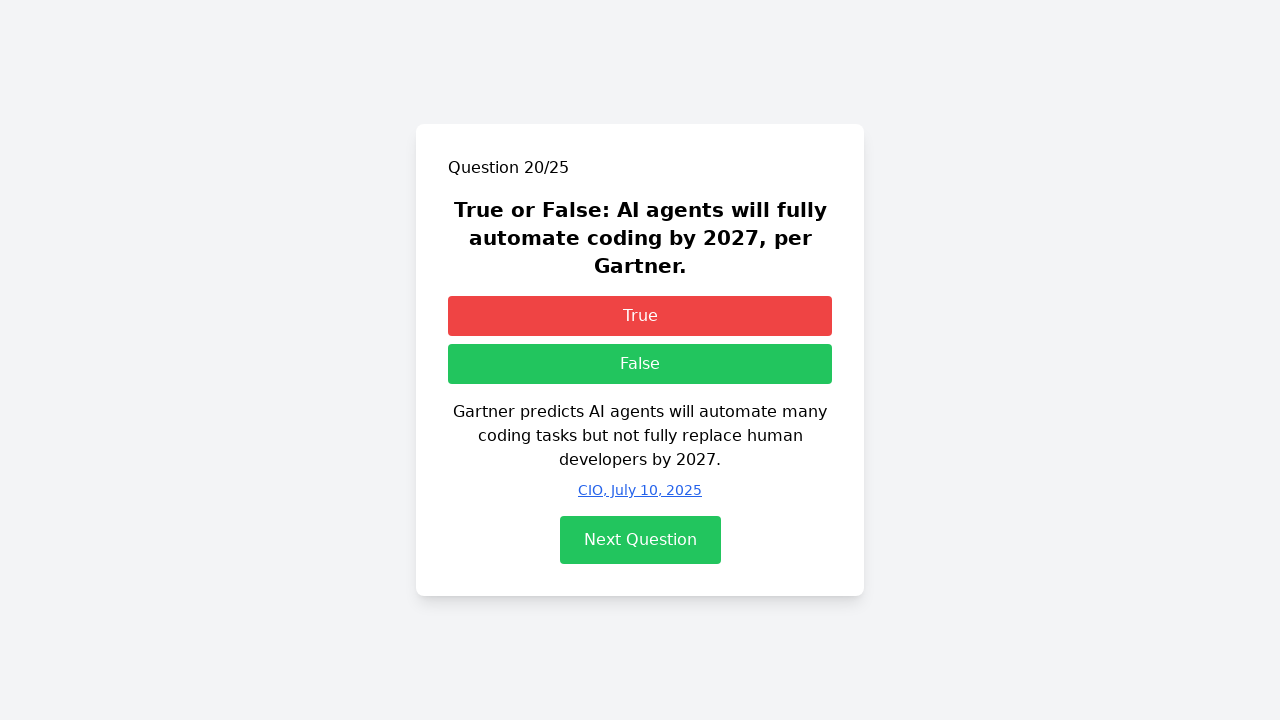

Next button appeared for question 20
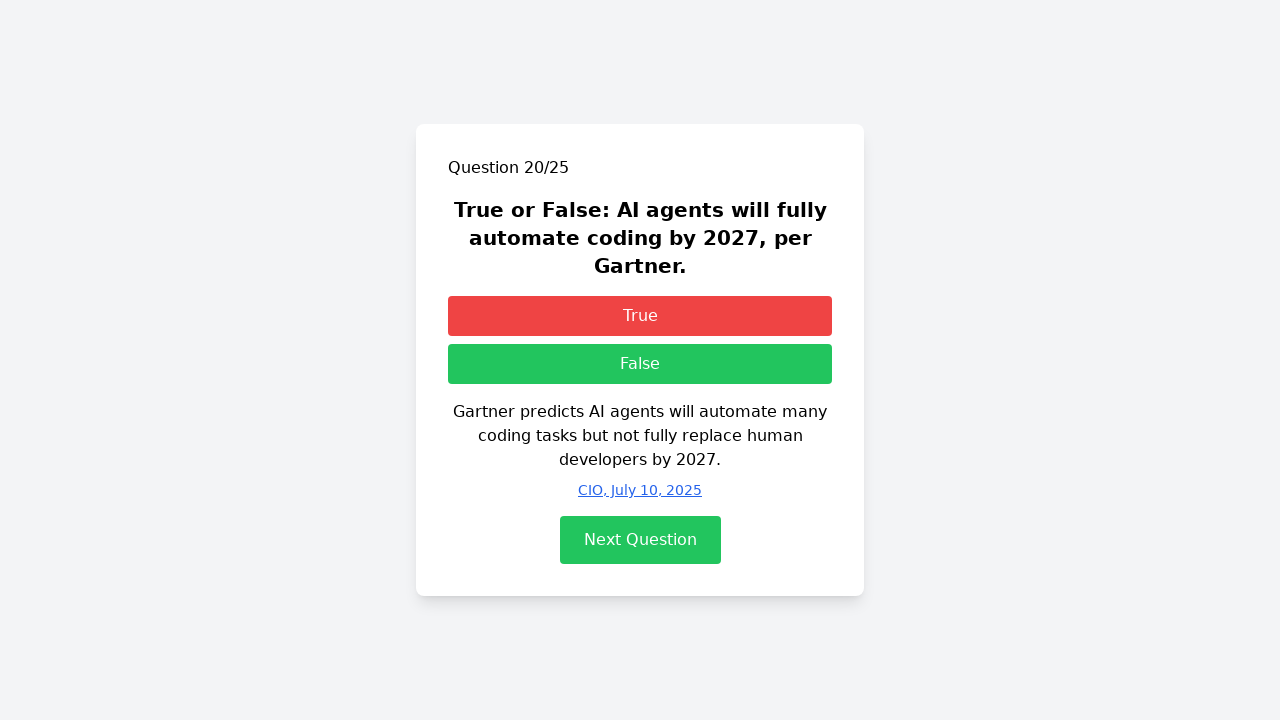

Clicked next button to proceed from question 20 at (640, 540) on #next-btn
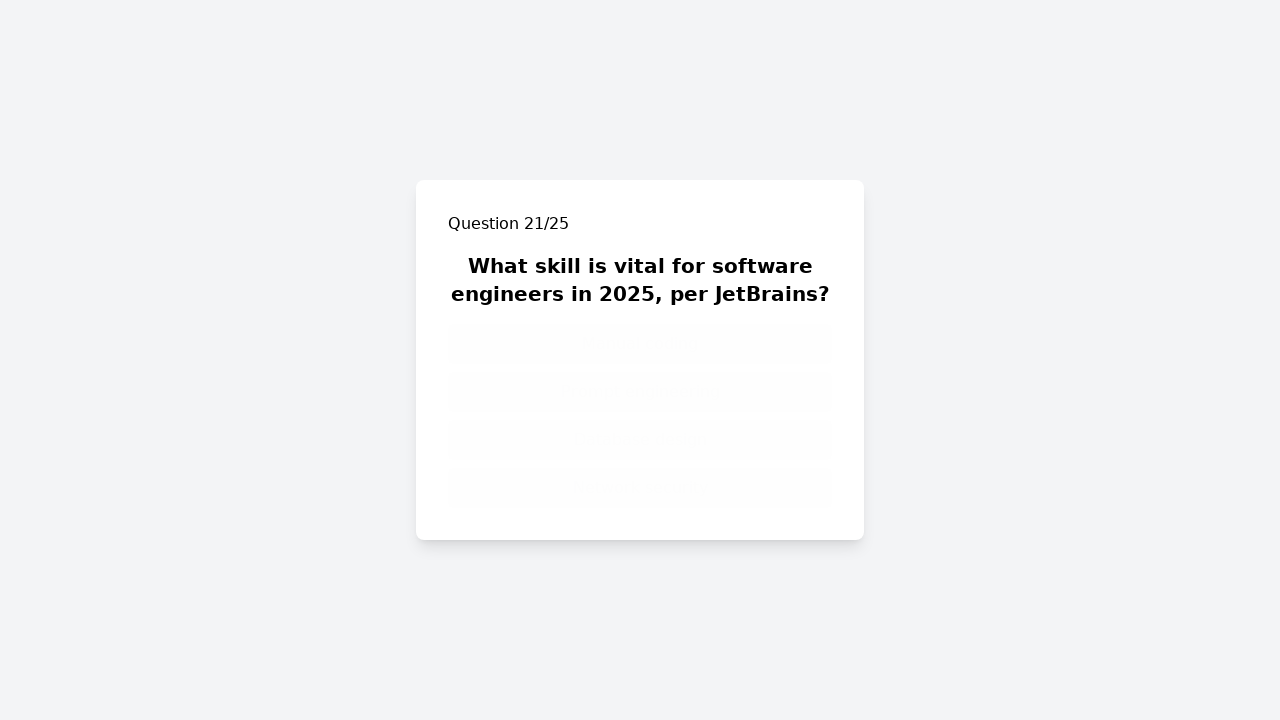

Pacing delay after question 20
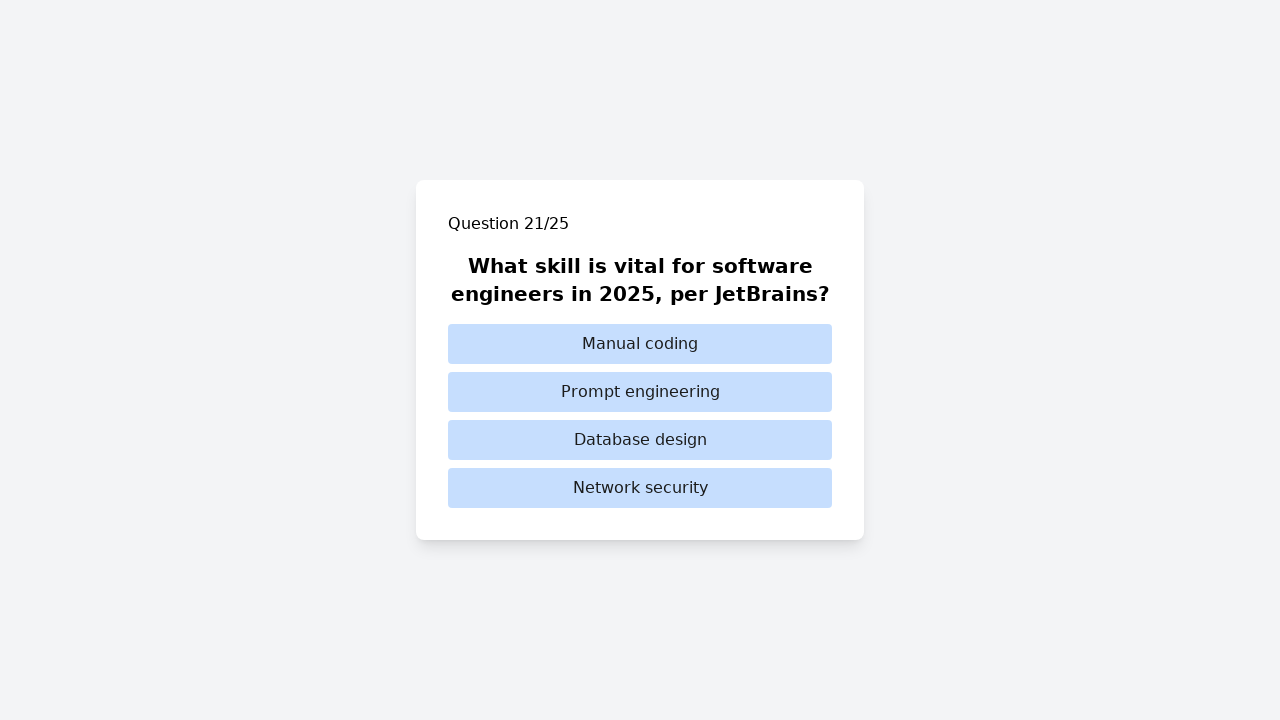

Question 21 loaded
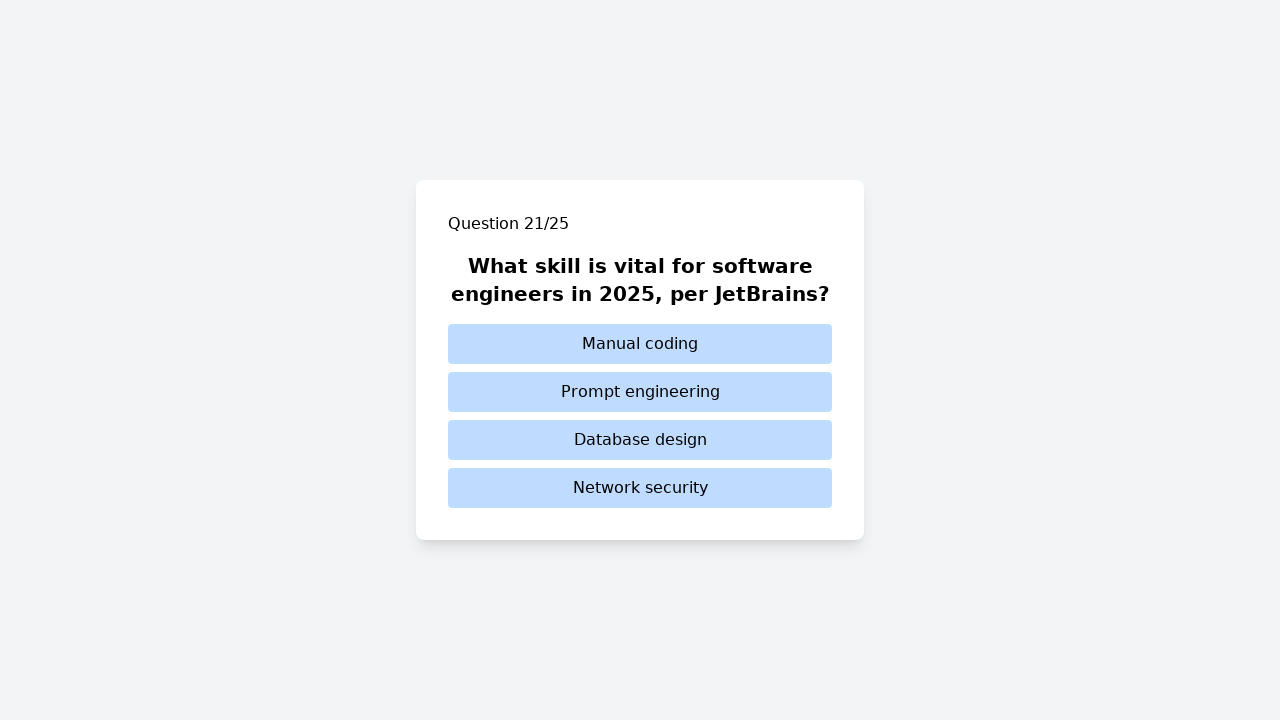

Selected answer option 2 for question 21
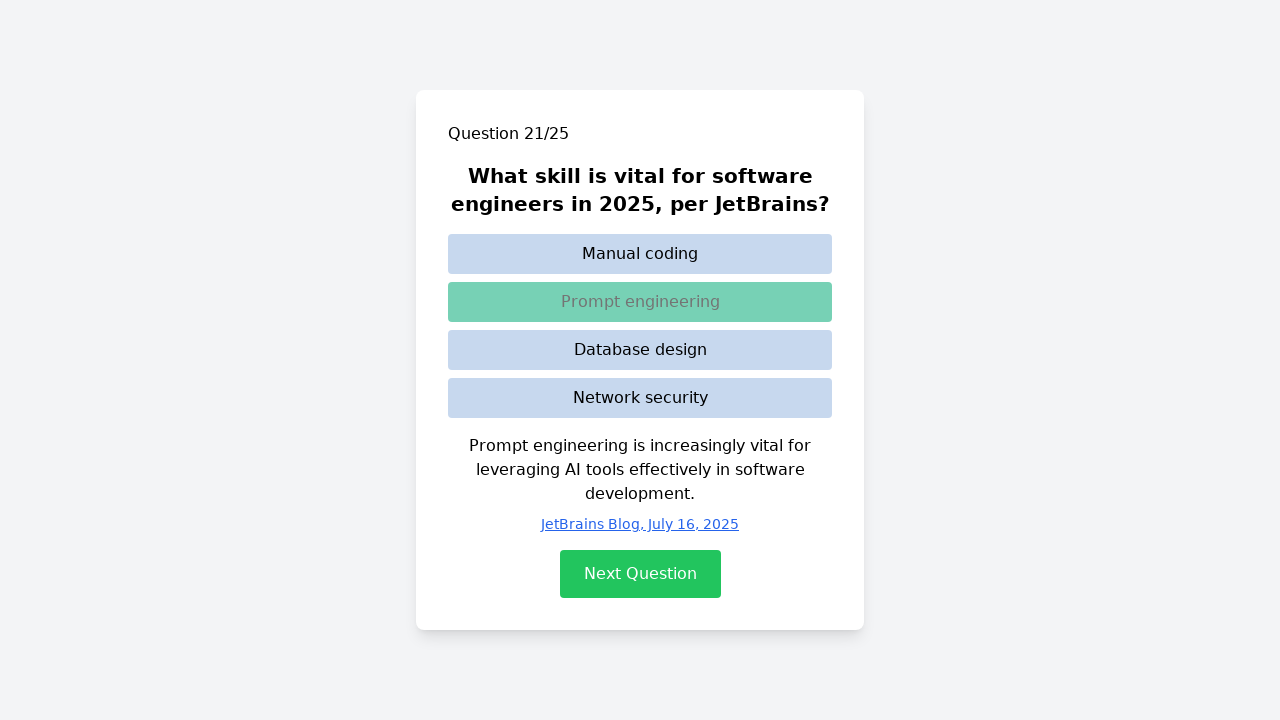

Waited for UI update after selecting answer for question 21
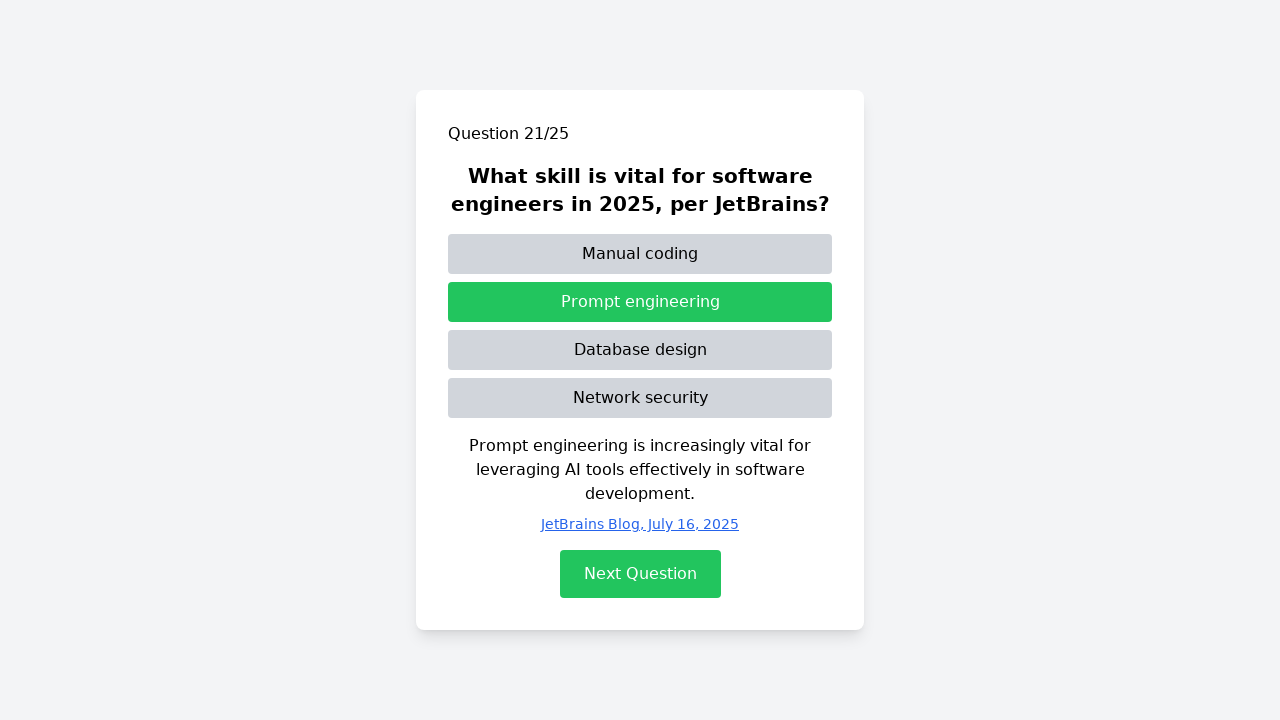

Next button appeared for question 21
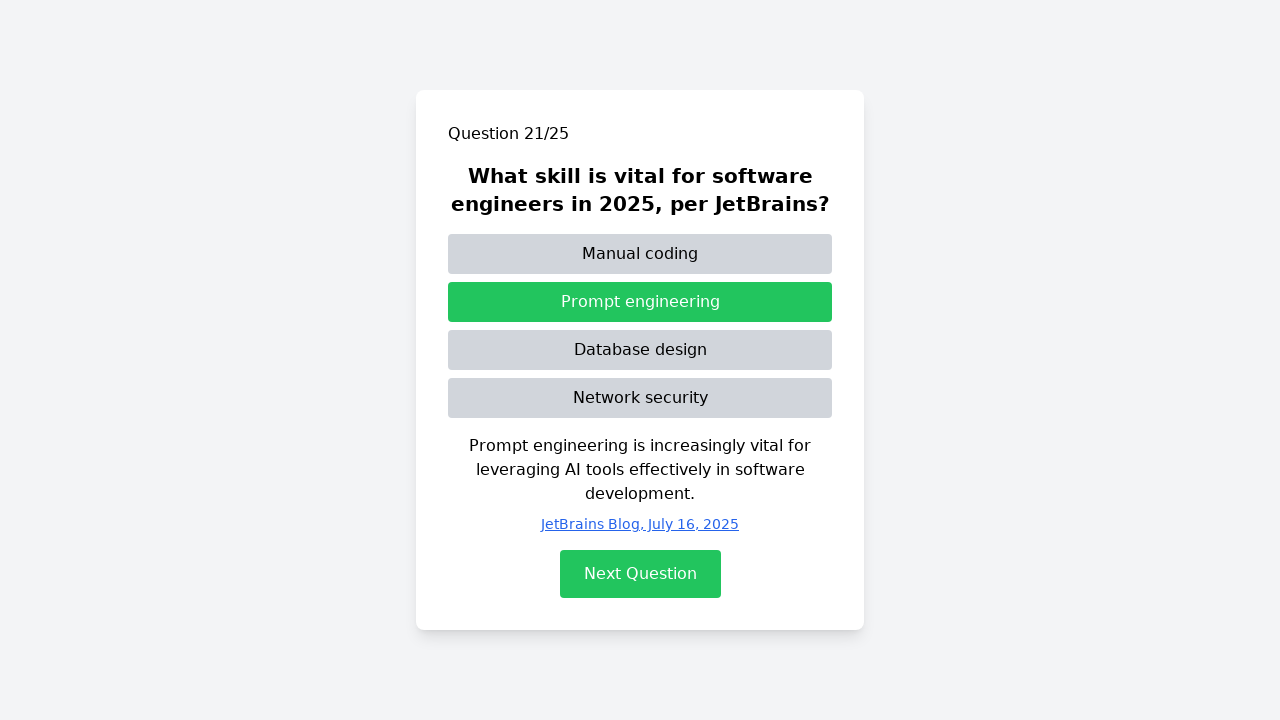

Clicked next button to proceed from question 21 at (640, 574) on #next-btn
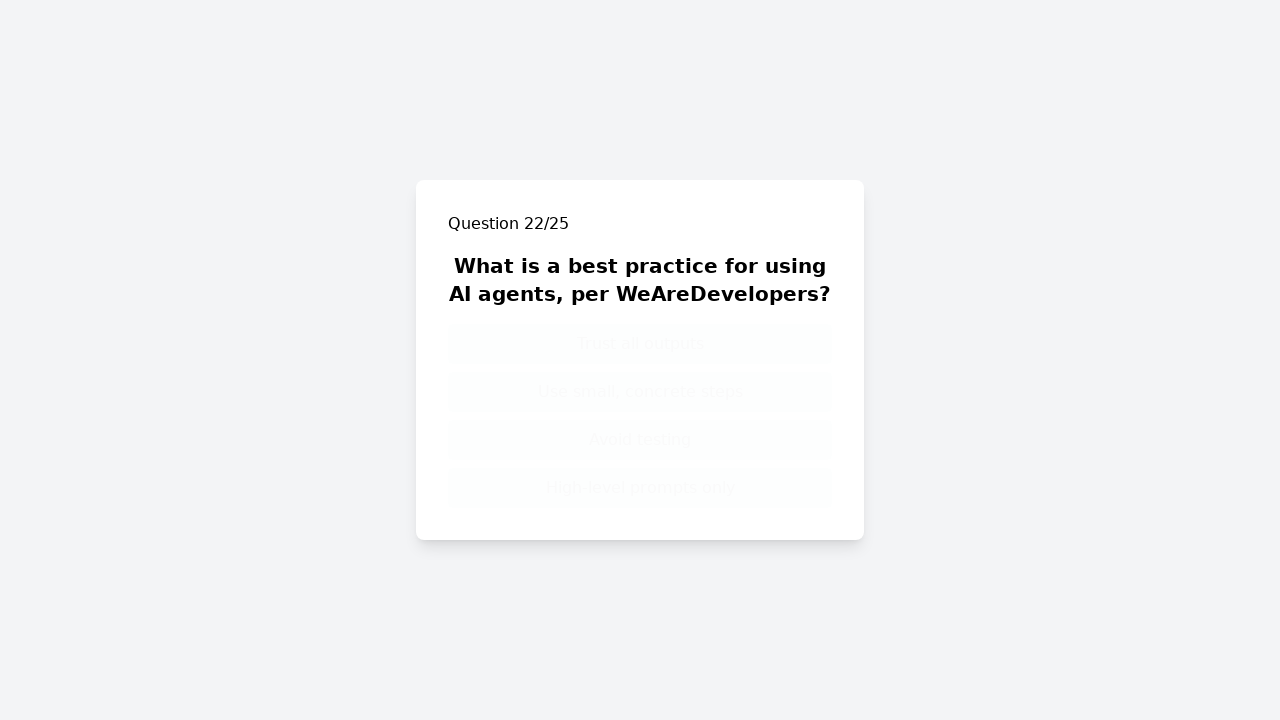

Pacing delay after question 21
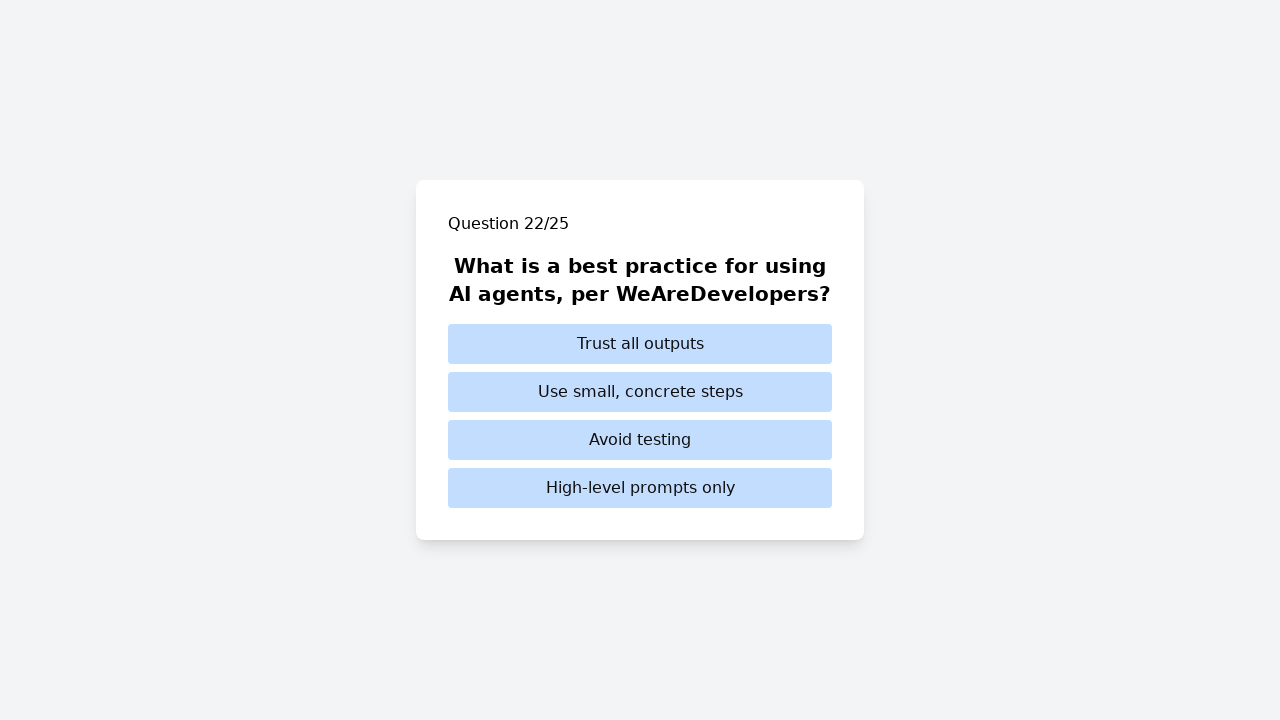

Question 22 loaded
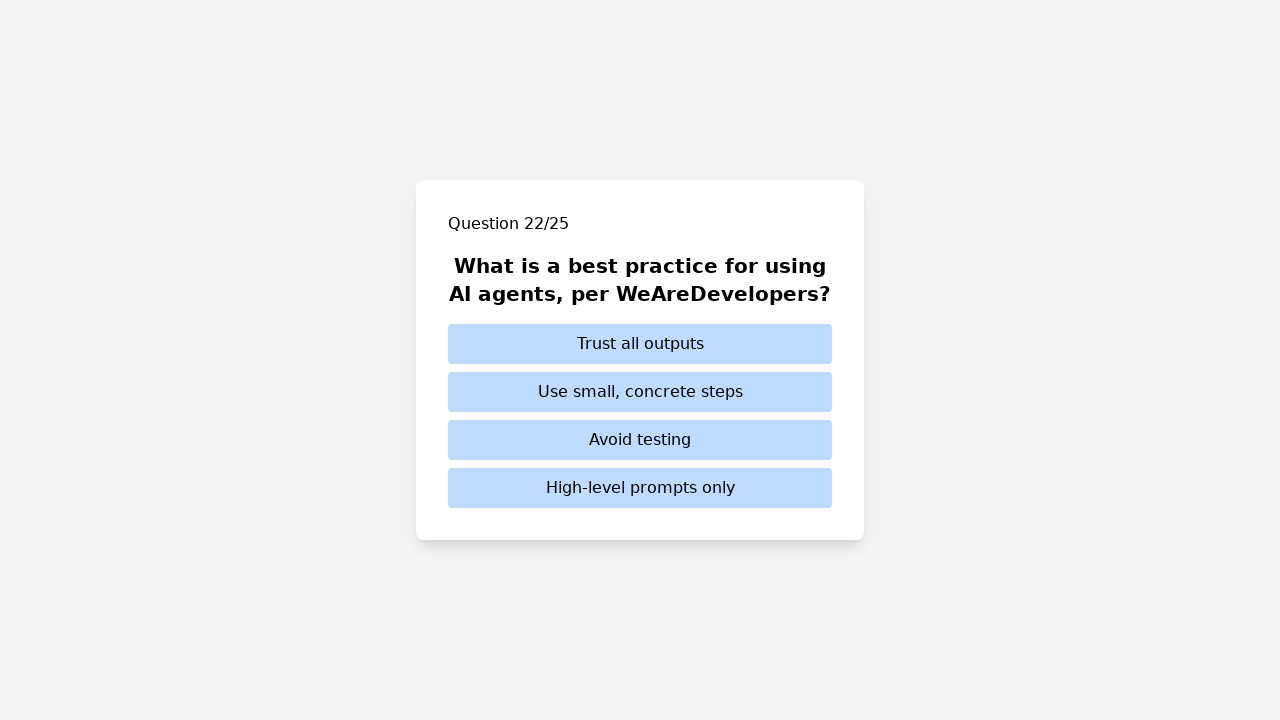

Selected answer option 3 for question 22
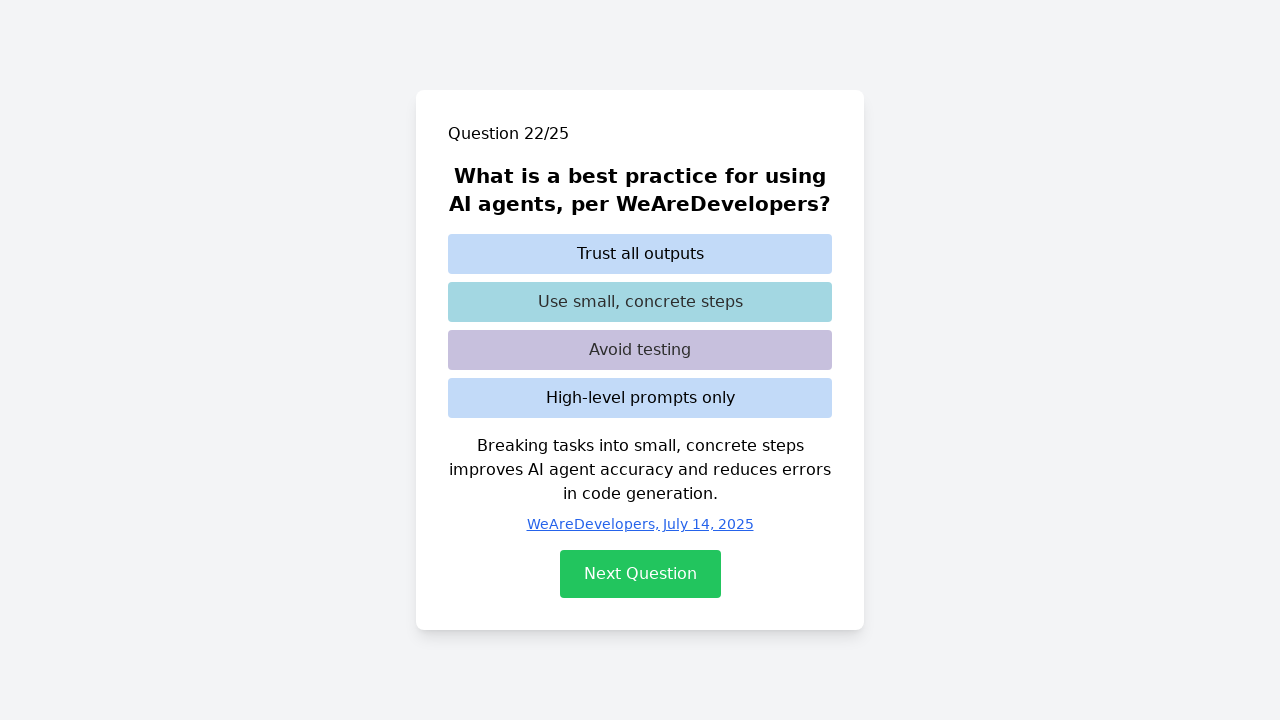

Waited for UI update after selecting answer for question 22
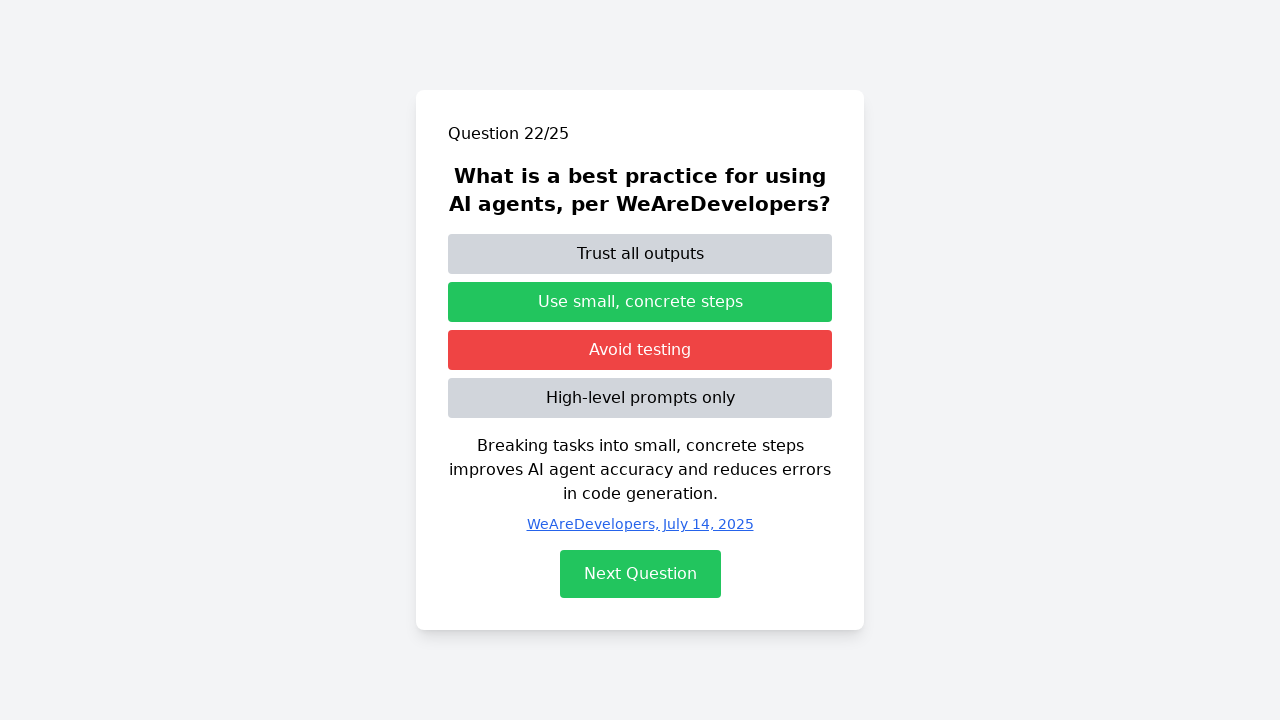

Next button appeared for question 22
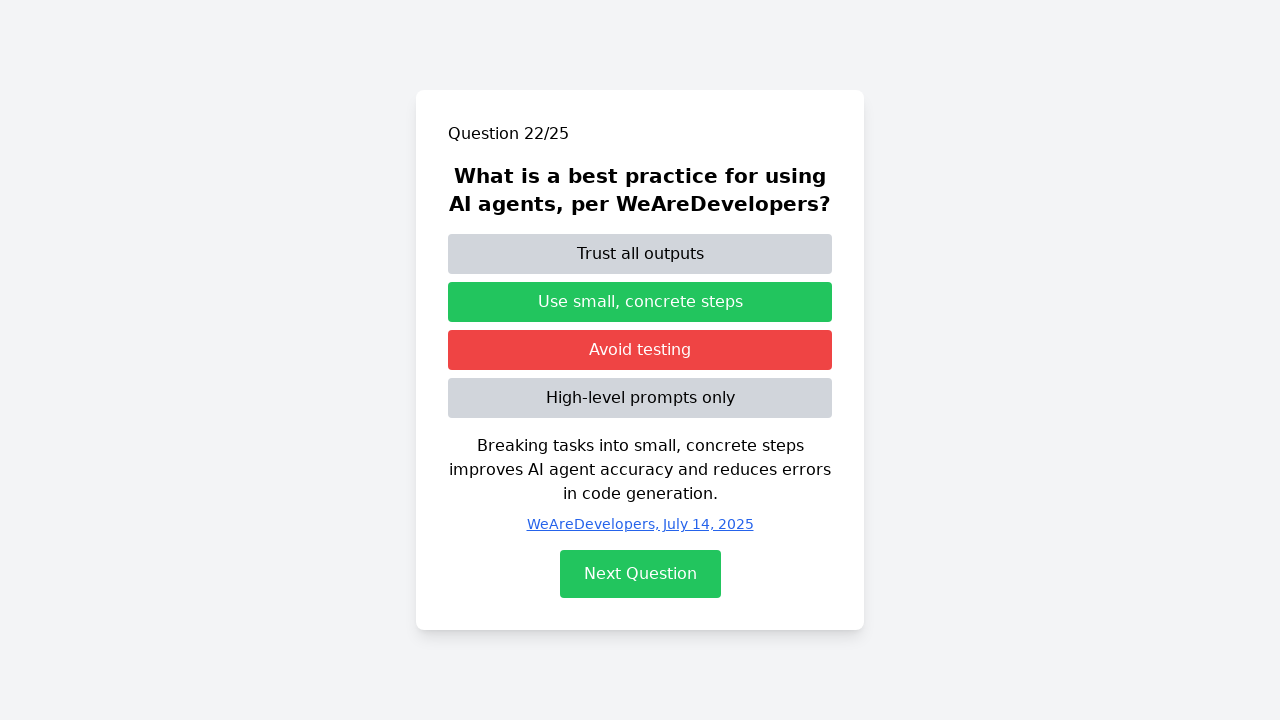

Clicked next button to proceed from question 22 at (640, 574) on #next-btn
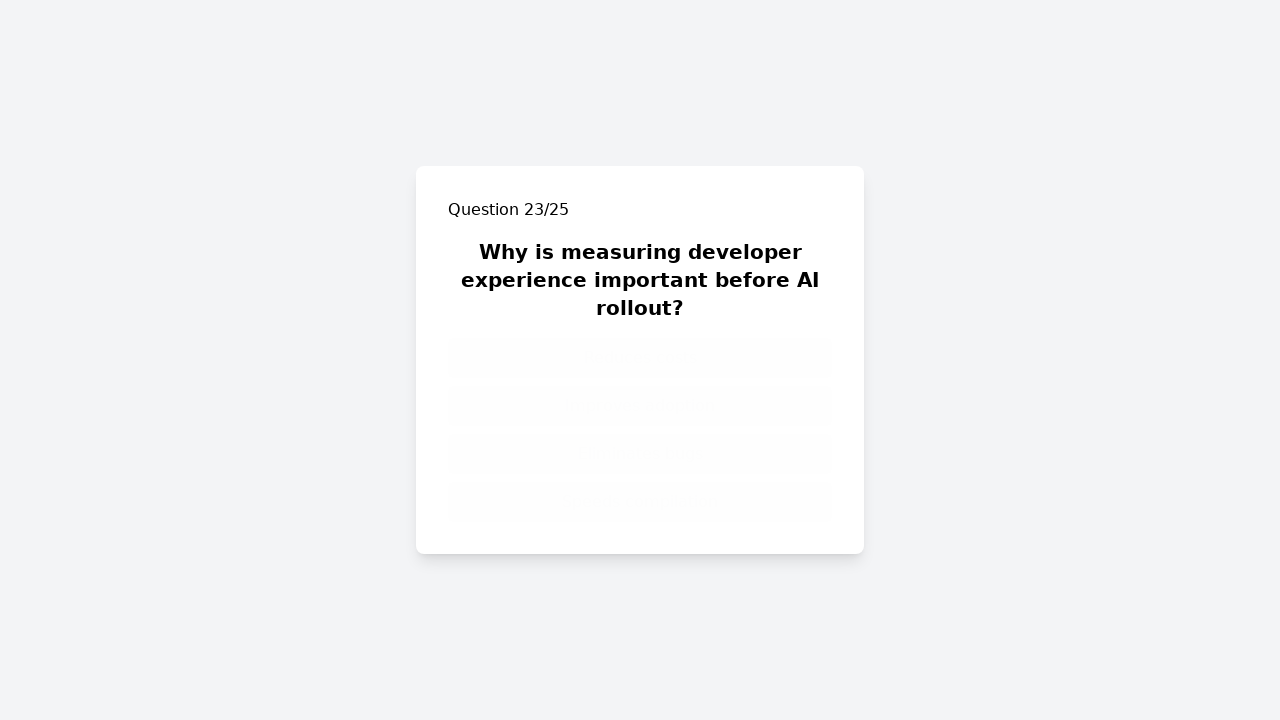

Pacing delay after question 22
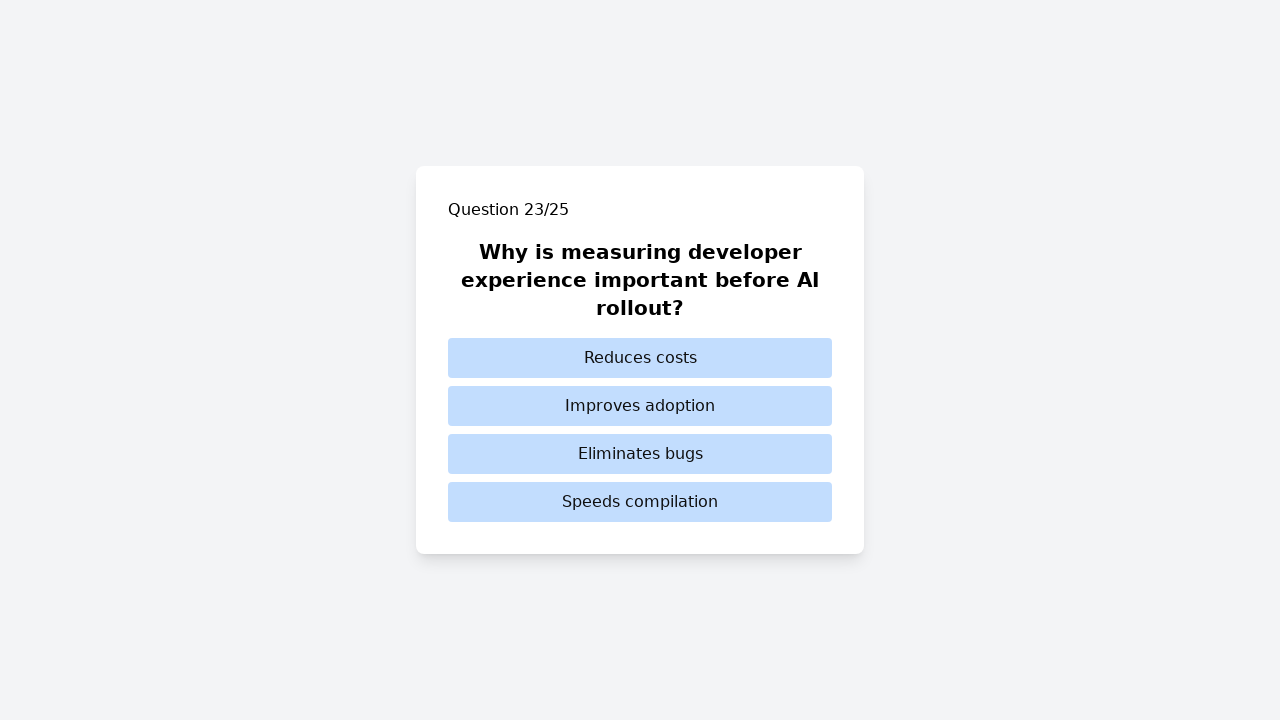

Question 23 loaded
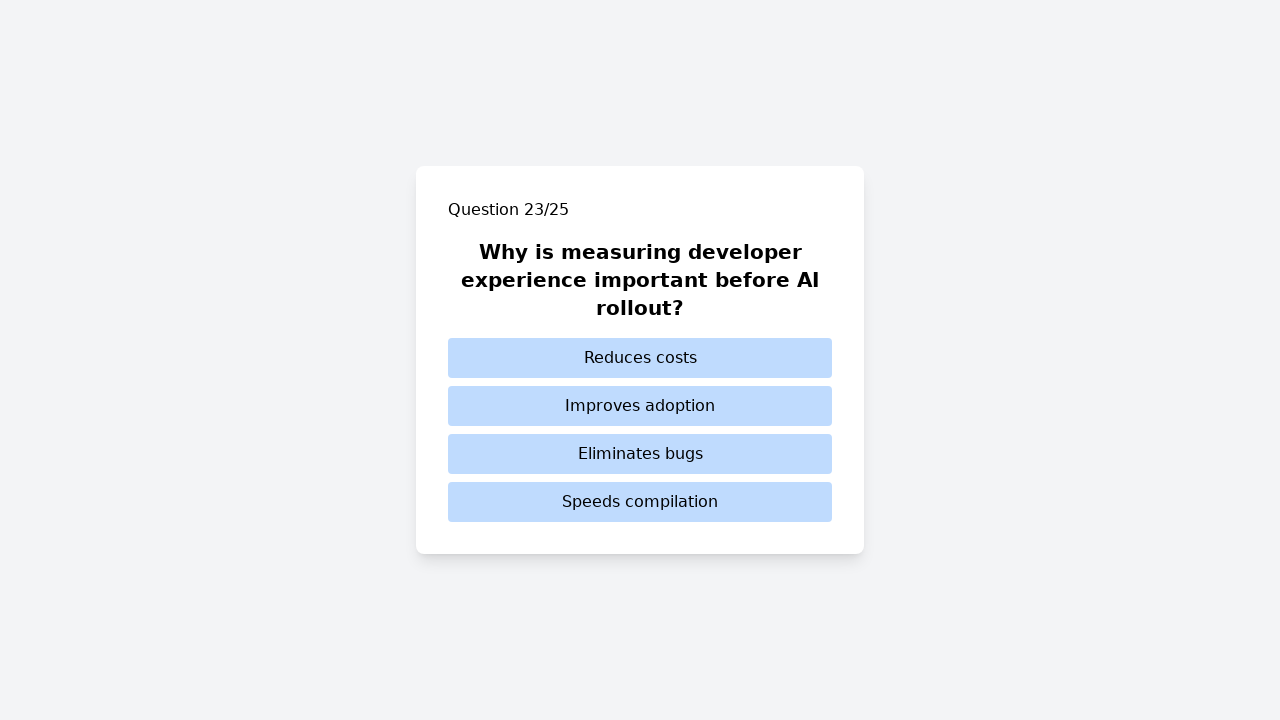

Selected answer option 1 for question 23
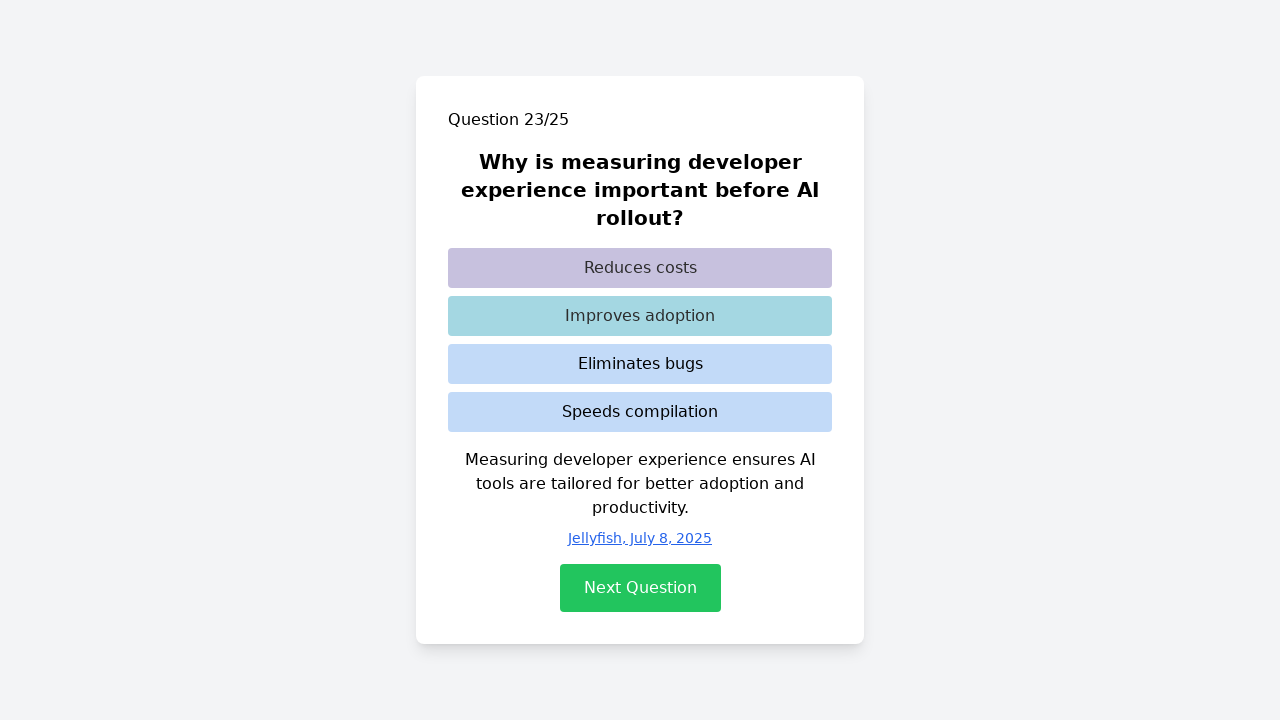

Waited for UI update after selecting answer for question 23
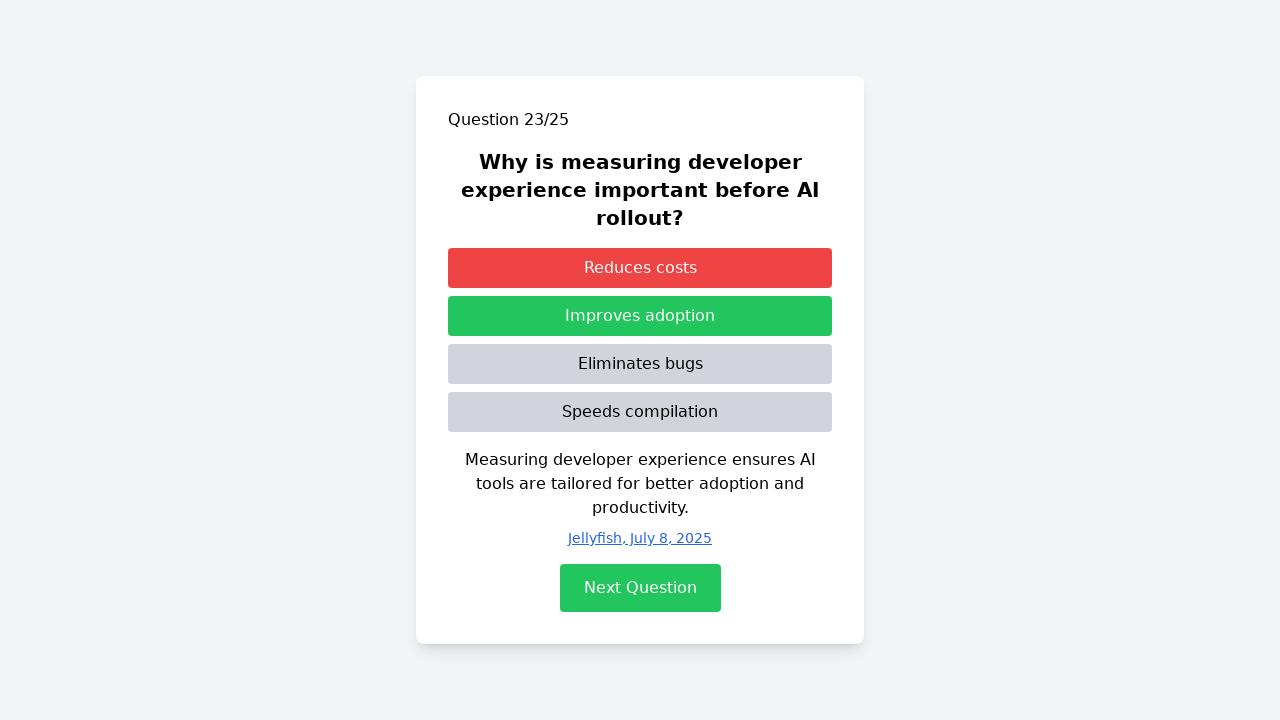

Next button appeared for question 23
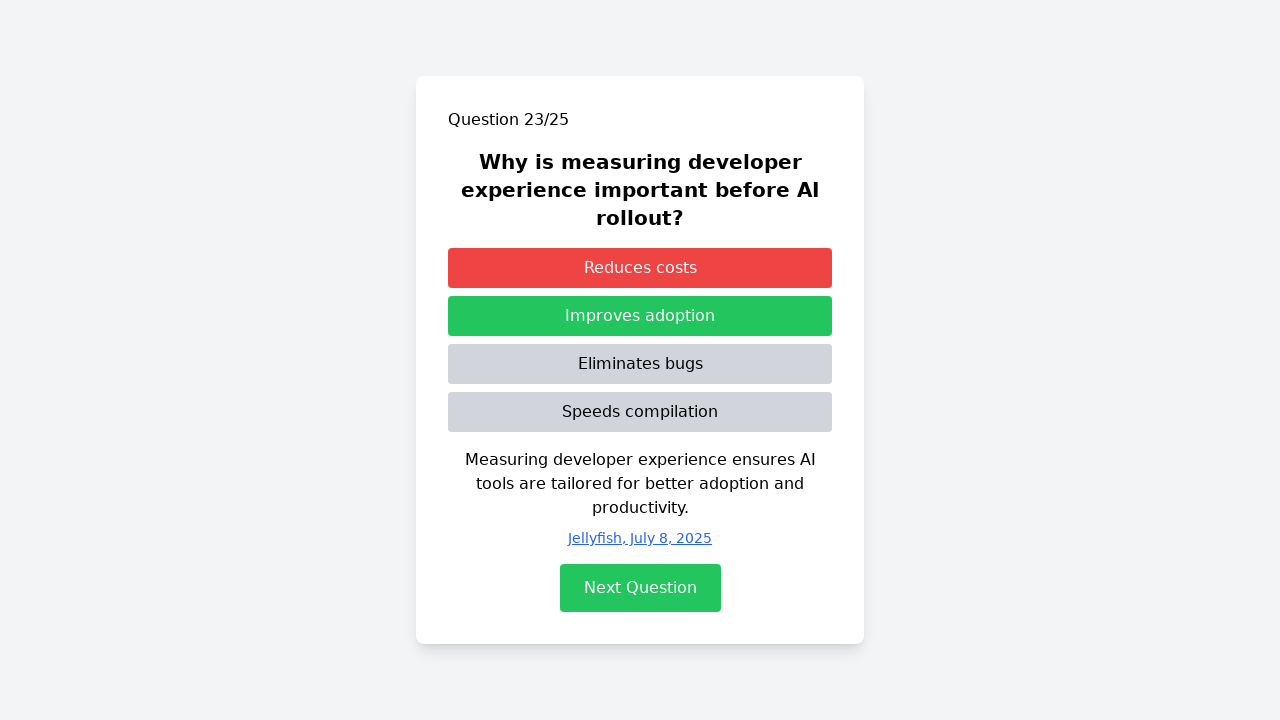

Clicked next button to proceed from question 23 at (640, 588) on #next-btn
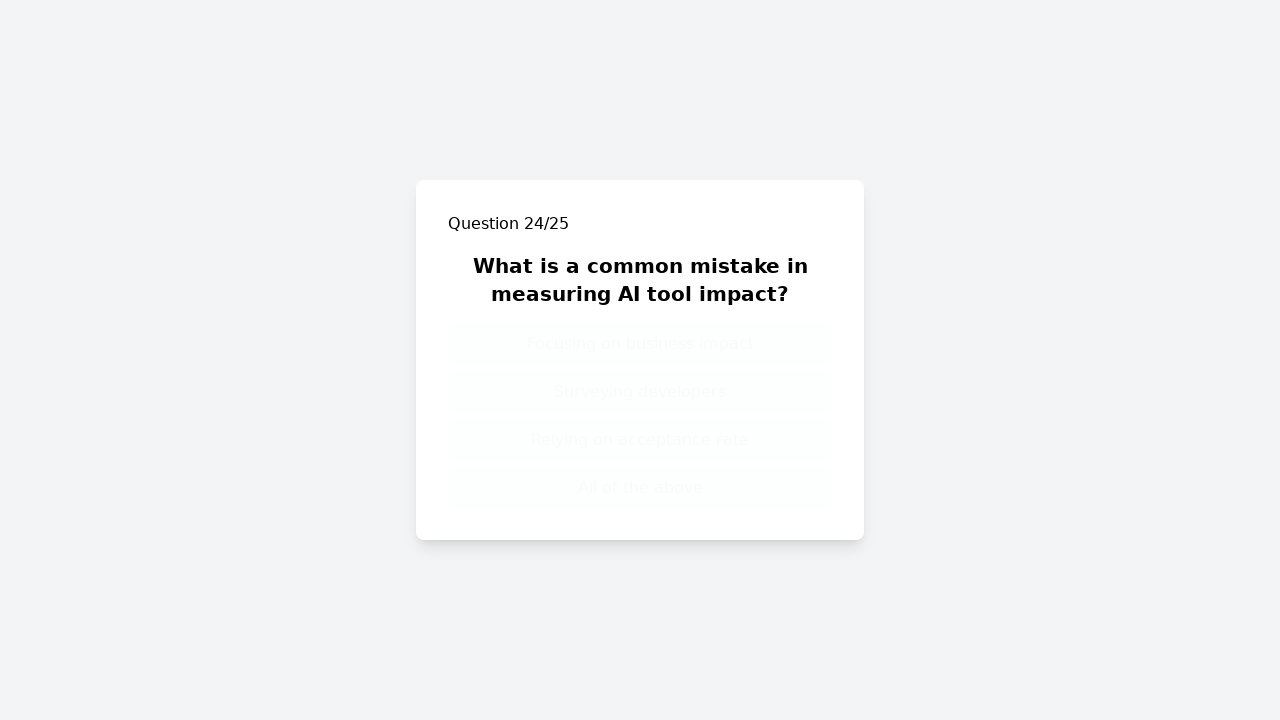

Pacing delay after question 23
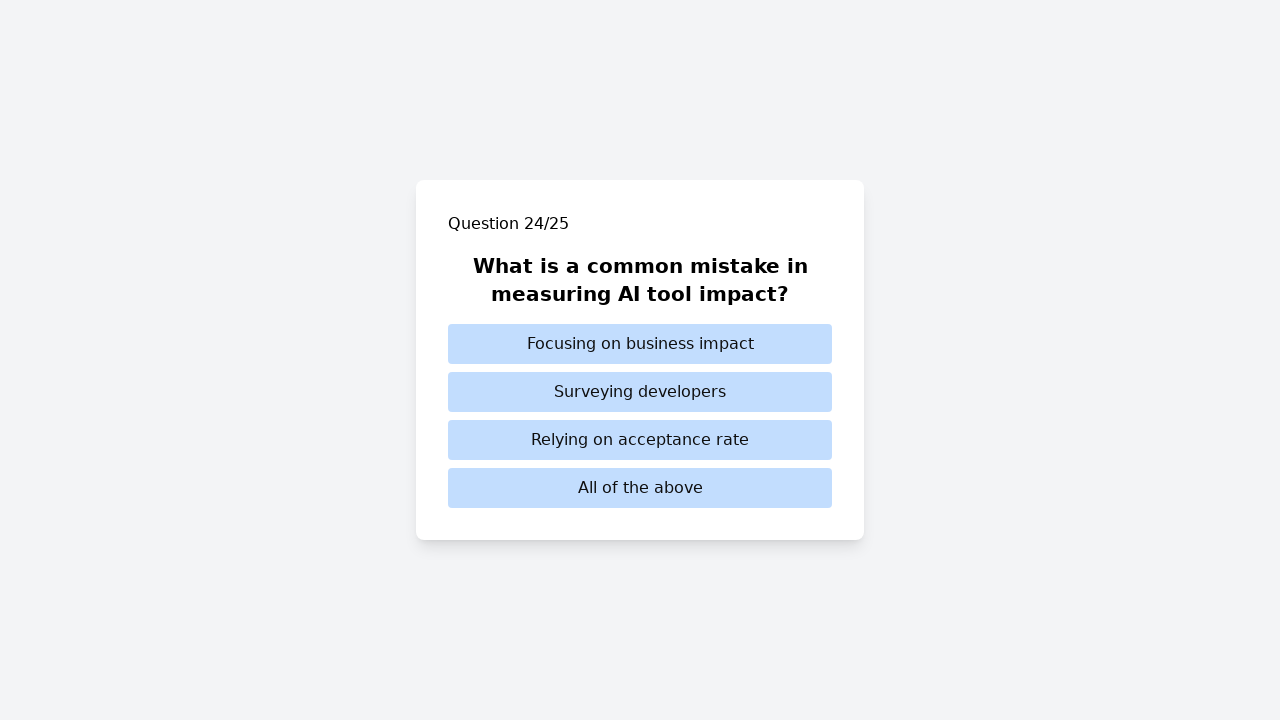

Question 24 loaded
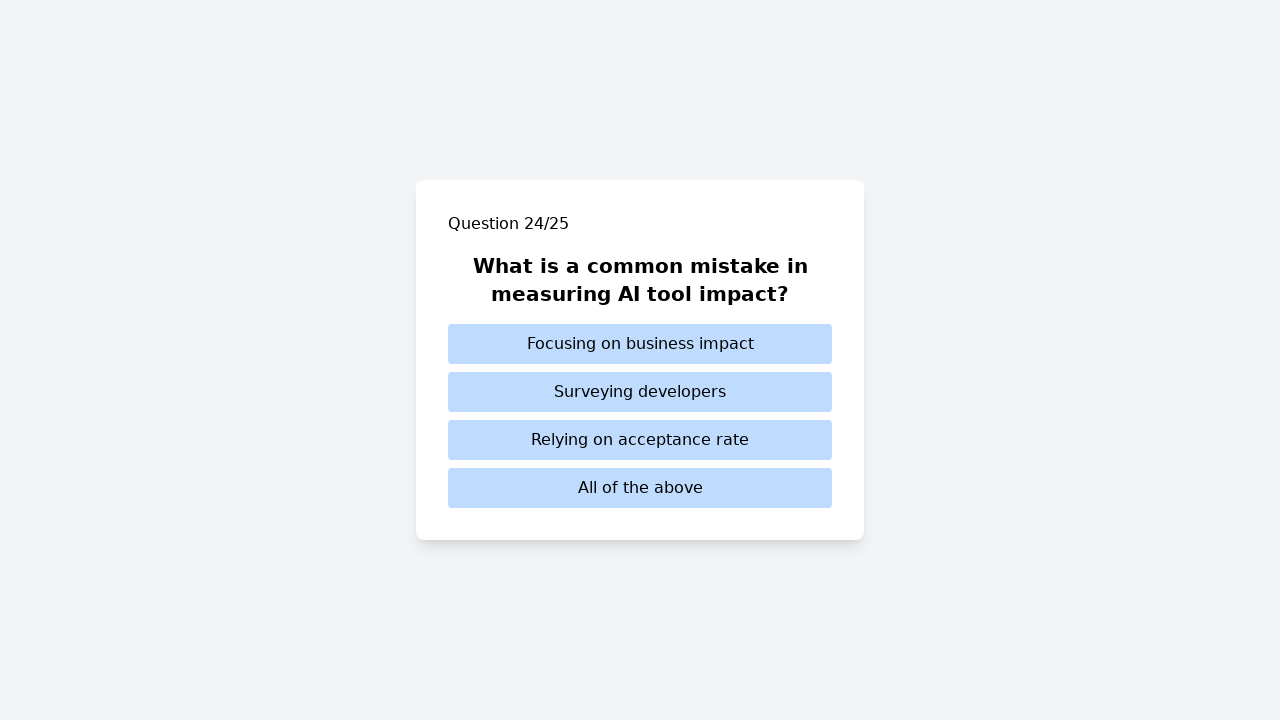

Selected answer option 4 for question 24
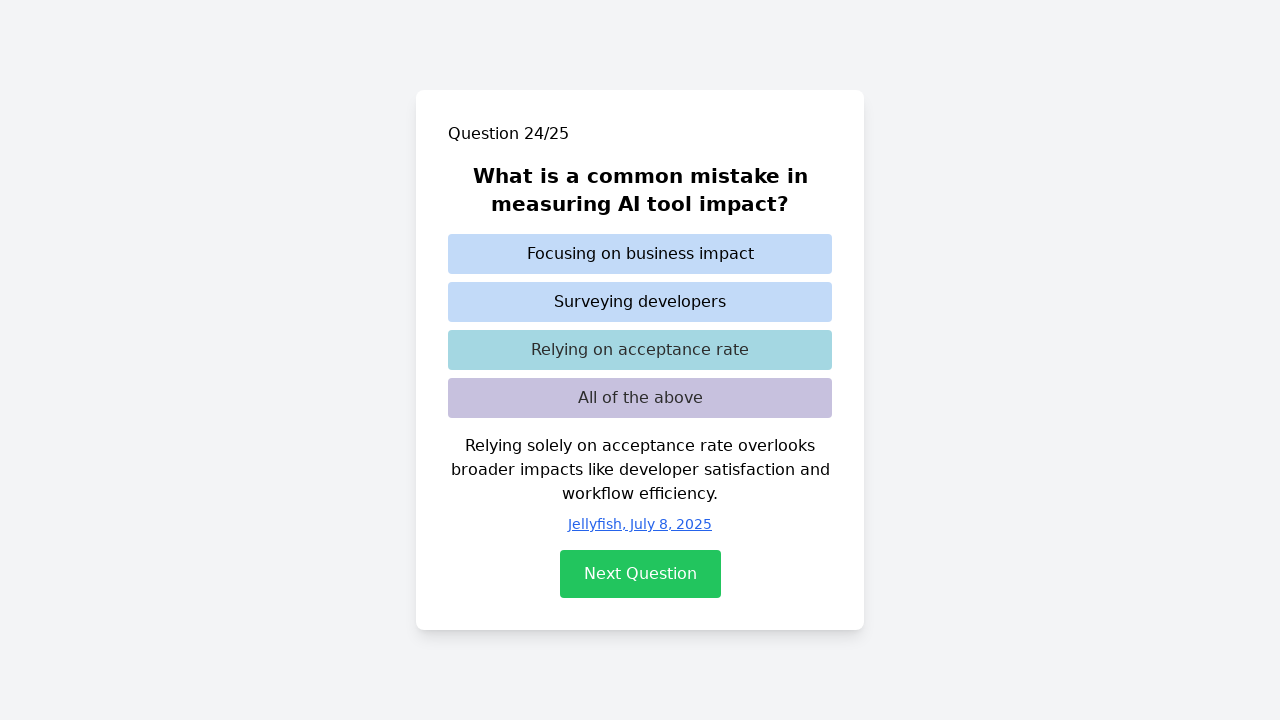

Waited for UI update after selecting answer for question 24
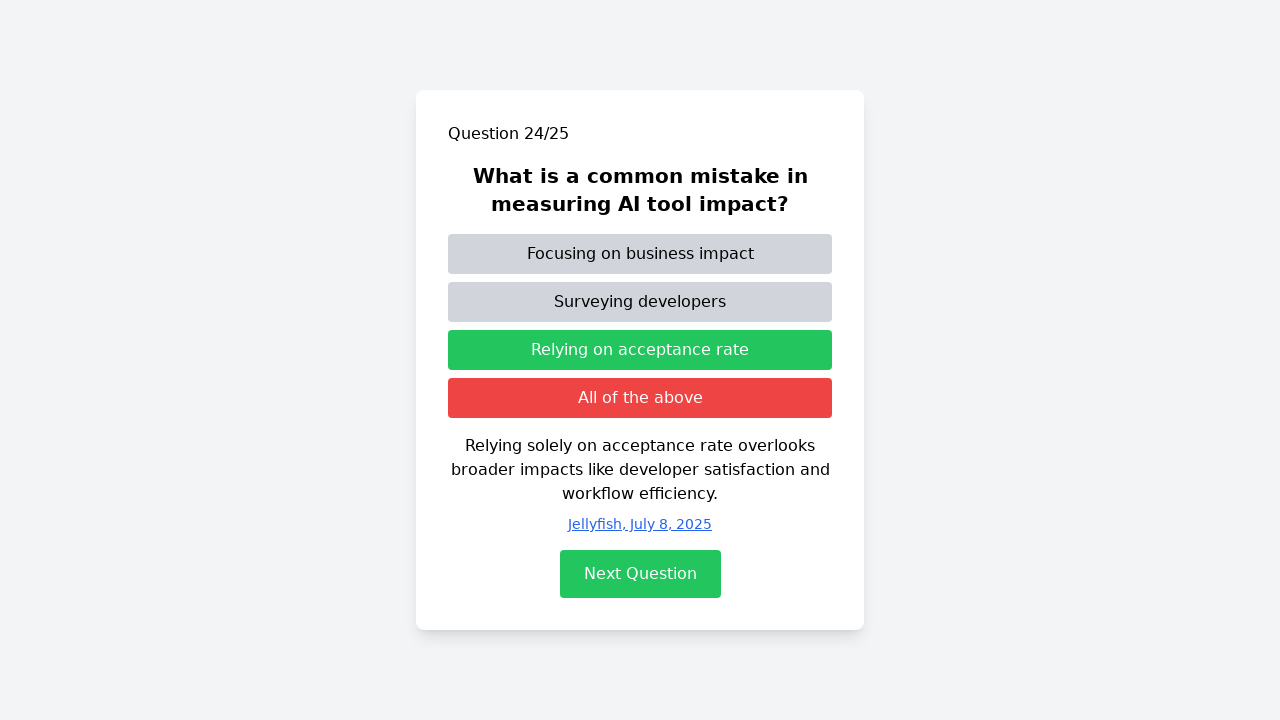

Next button appeared for question 24
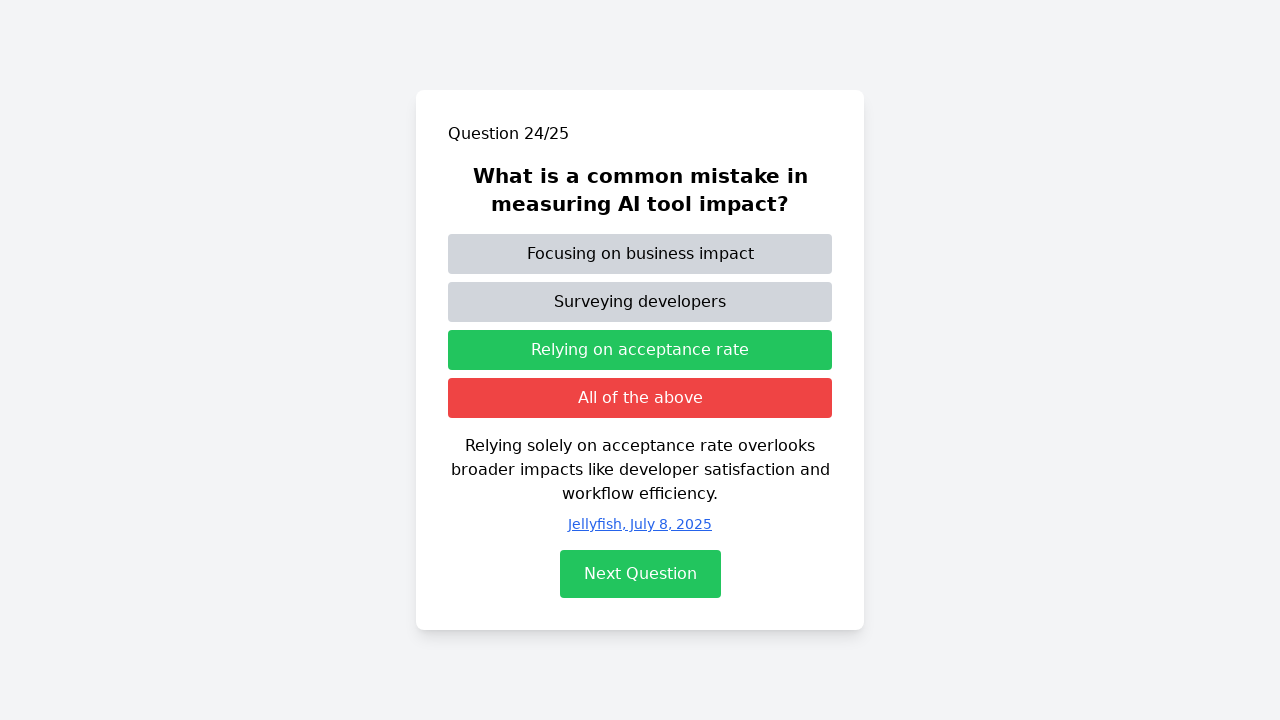

Clicked next button to proceed from question 24 at (640, 574) on #next-btn
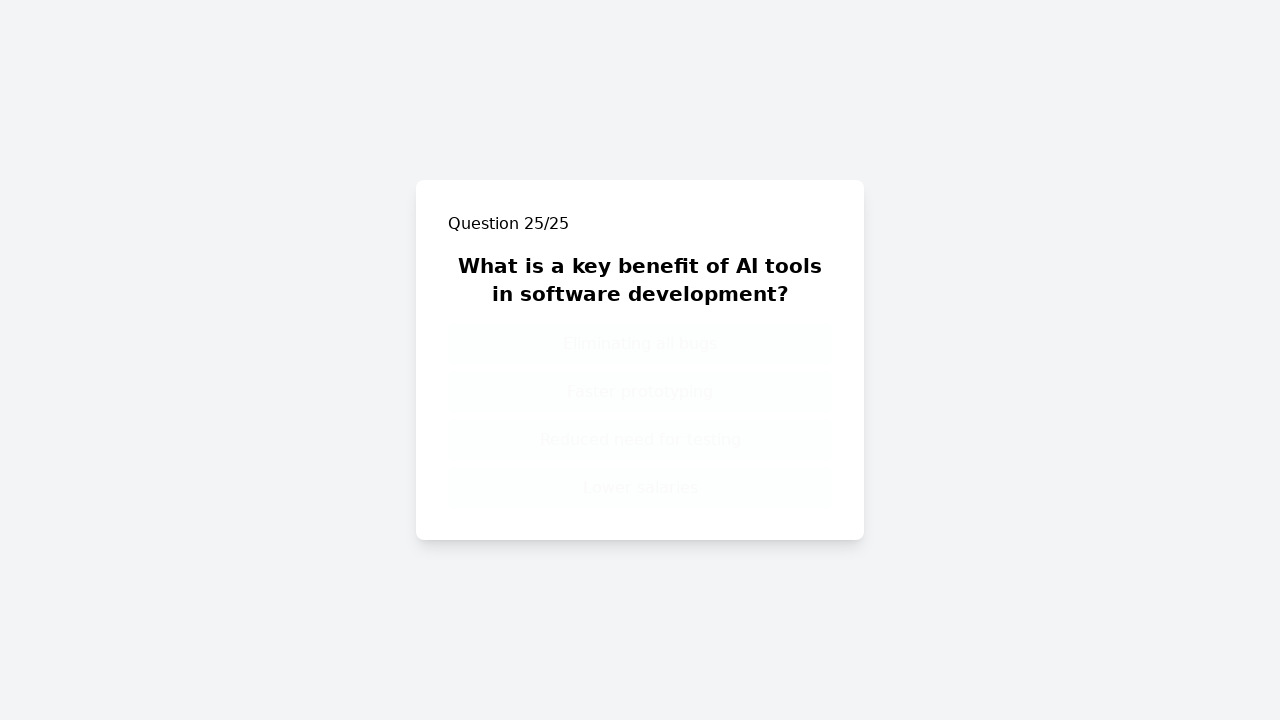

Pacing delay after question 24
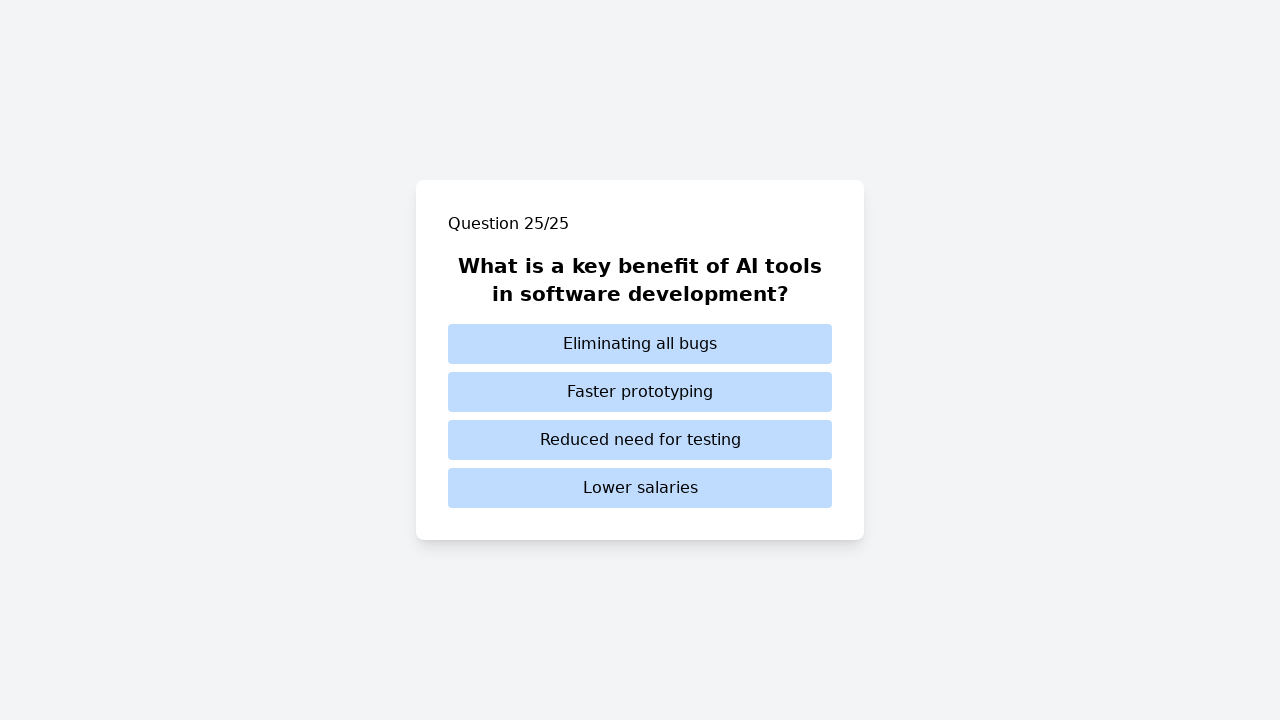

Question 25 loaded
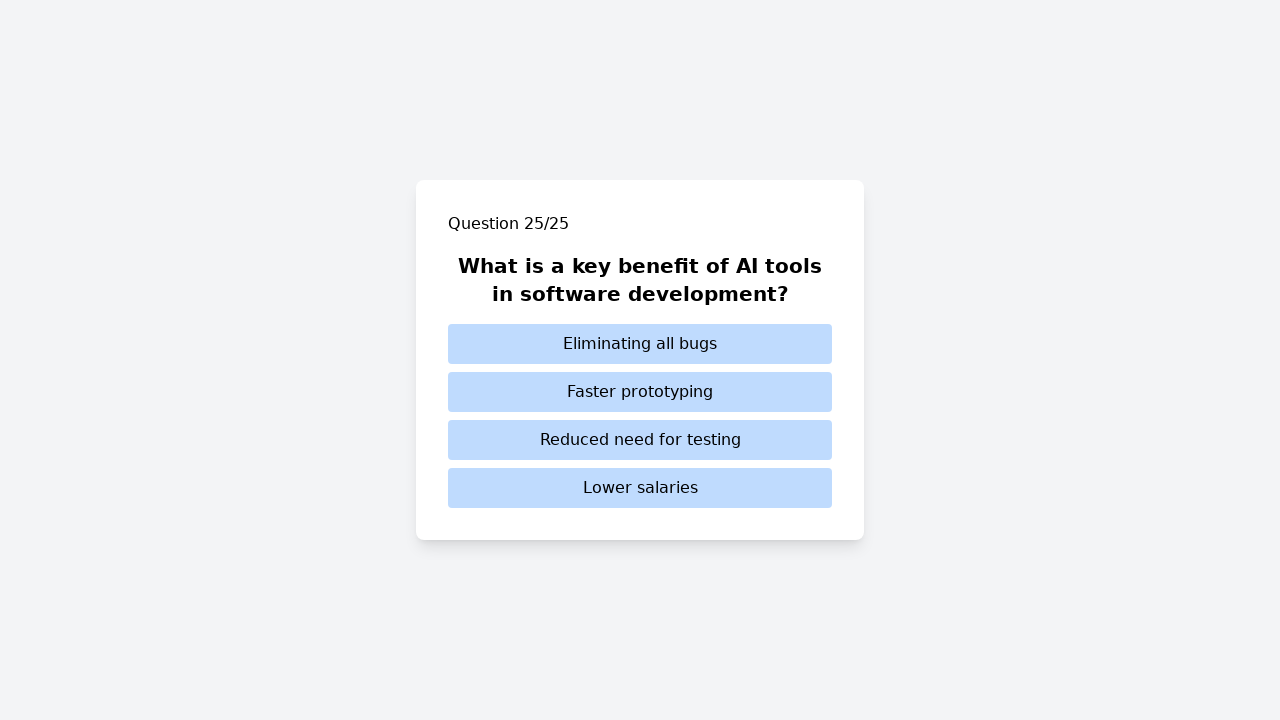

Selected answer option 1 for question 25
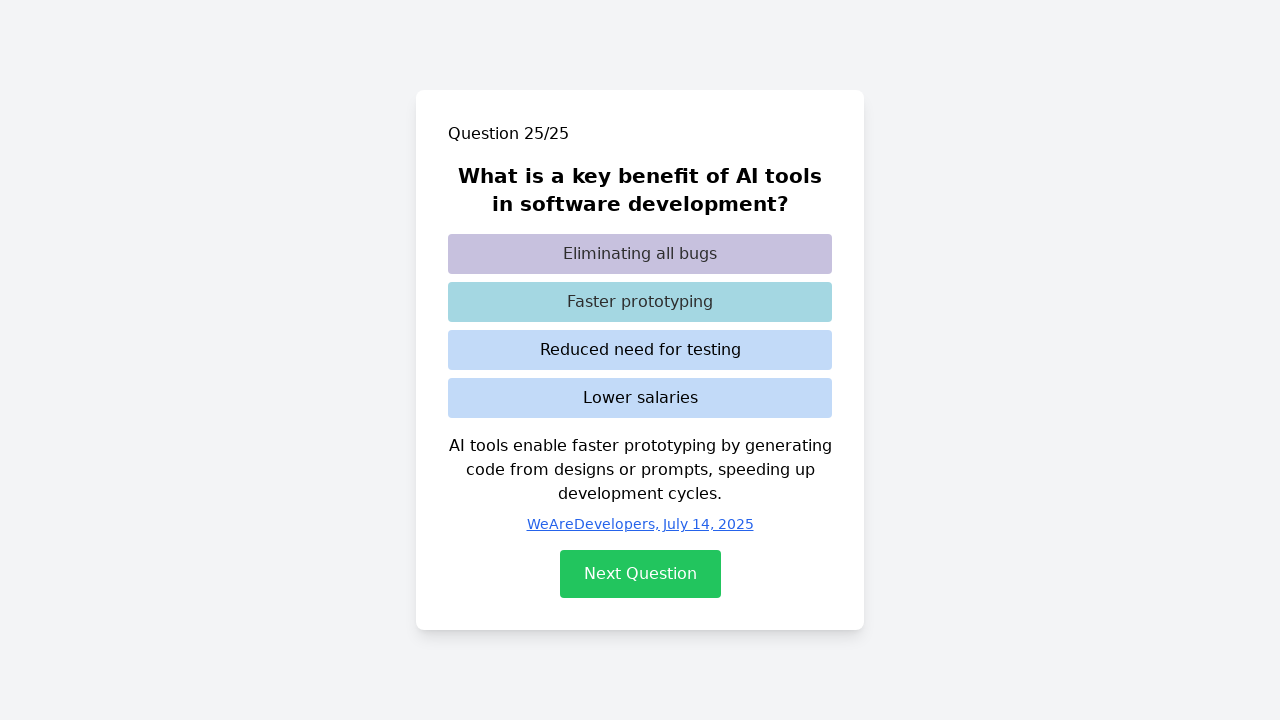

Waited for UI update after selecting answer for question 25
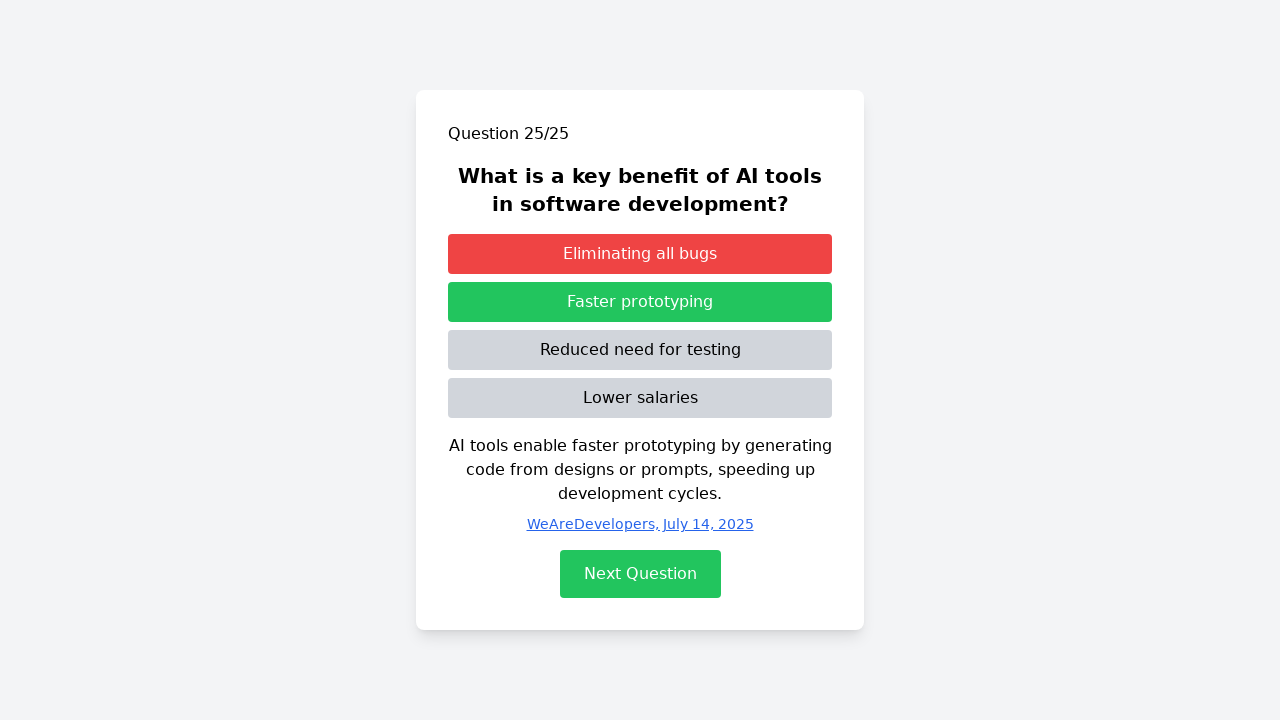

Next button appeared for question 25
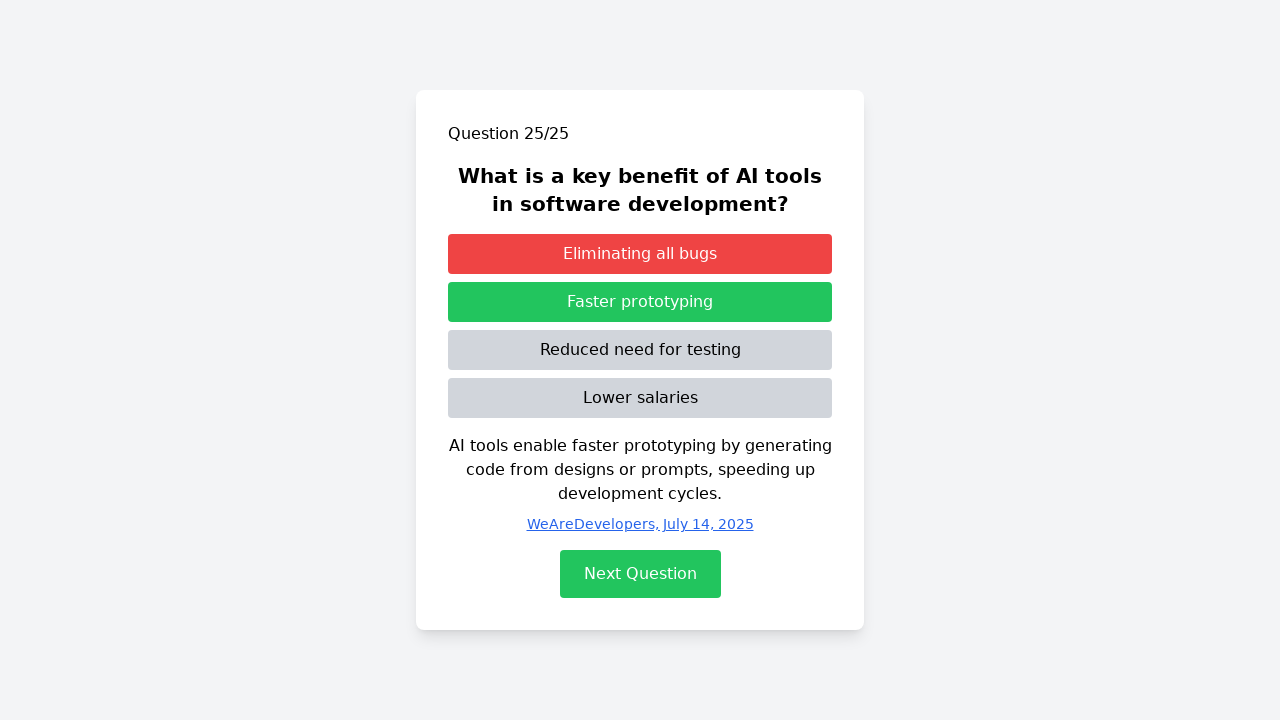

Clicked next button to proceed from question 25 at (640, 574) on #next-btn
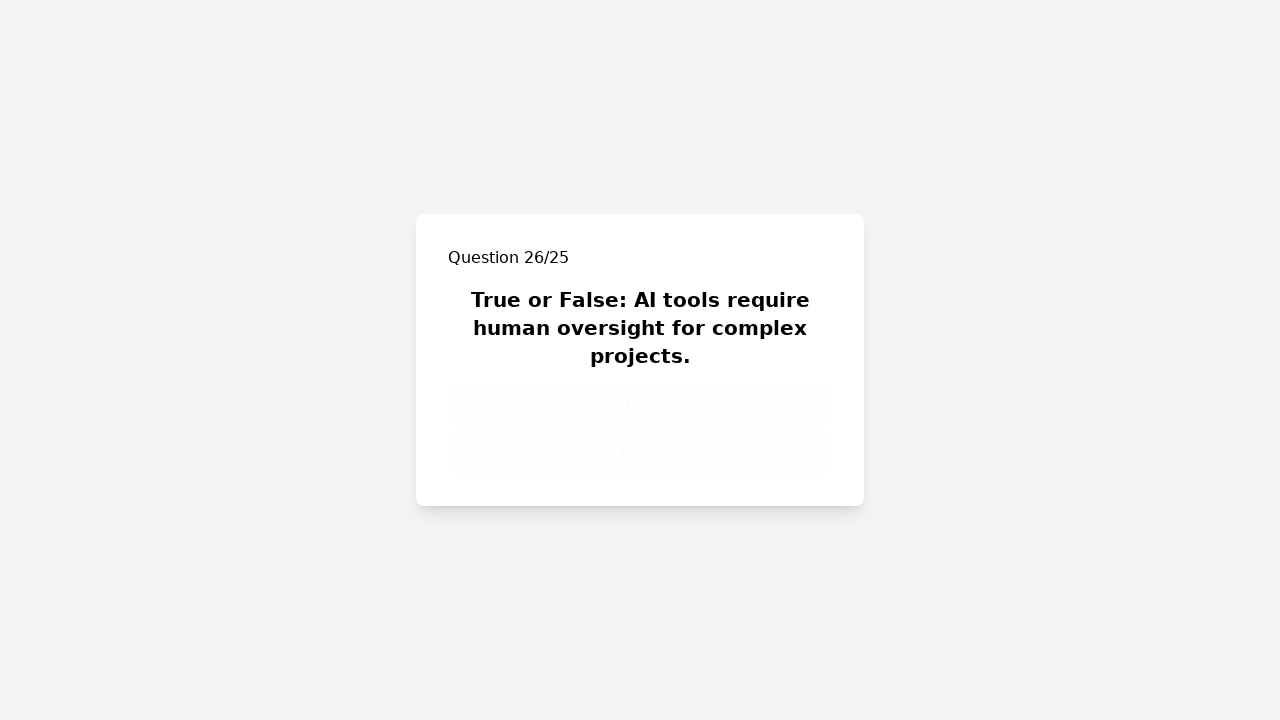

Pacing delay after question 25
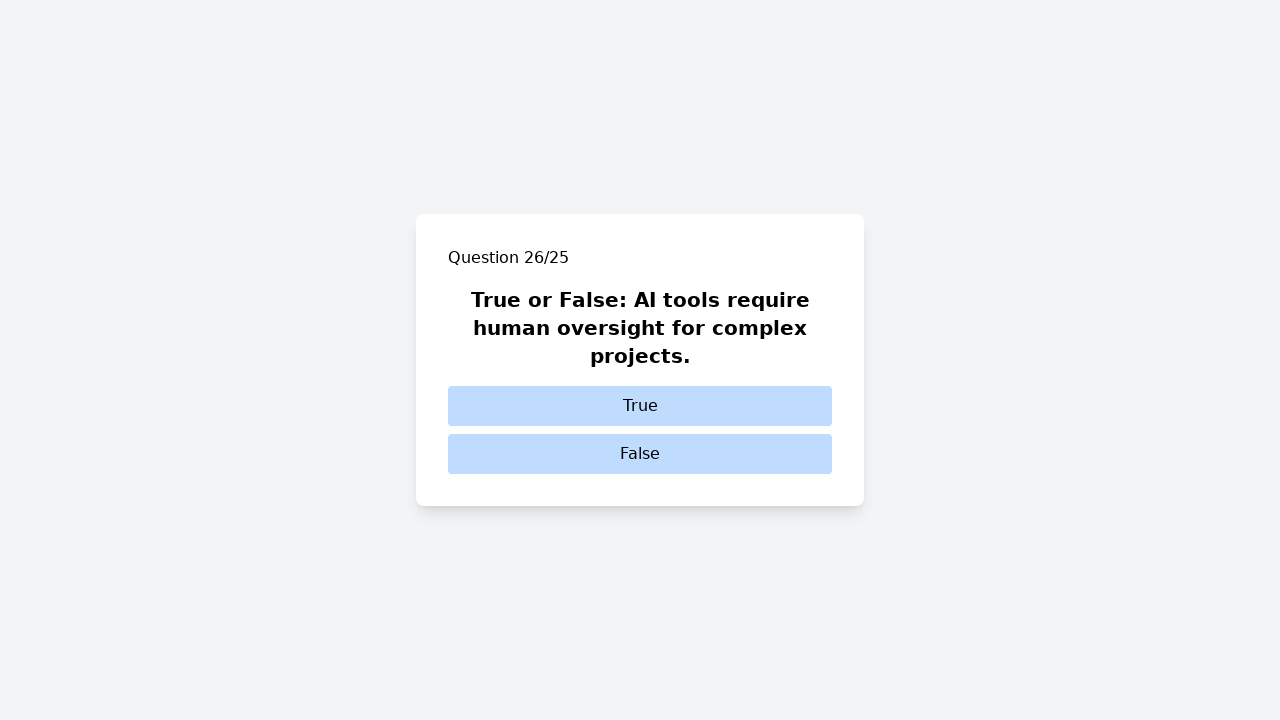

Question 26 loaded
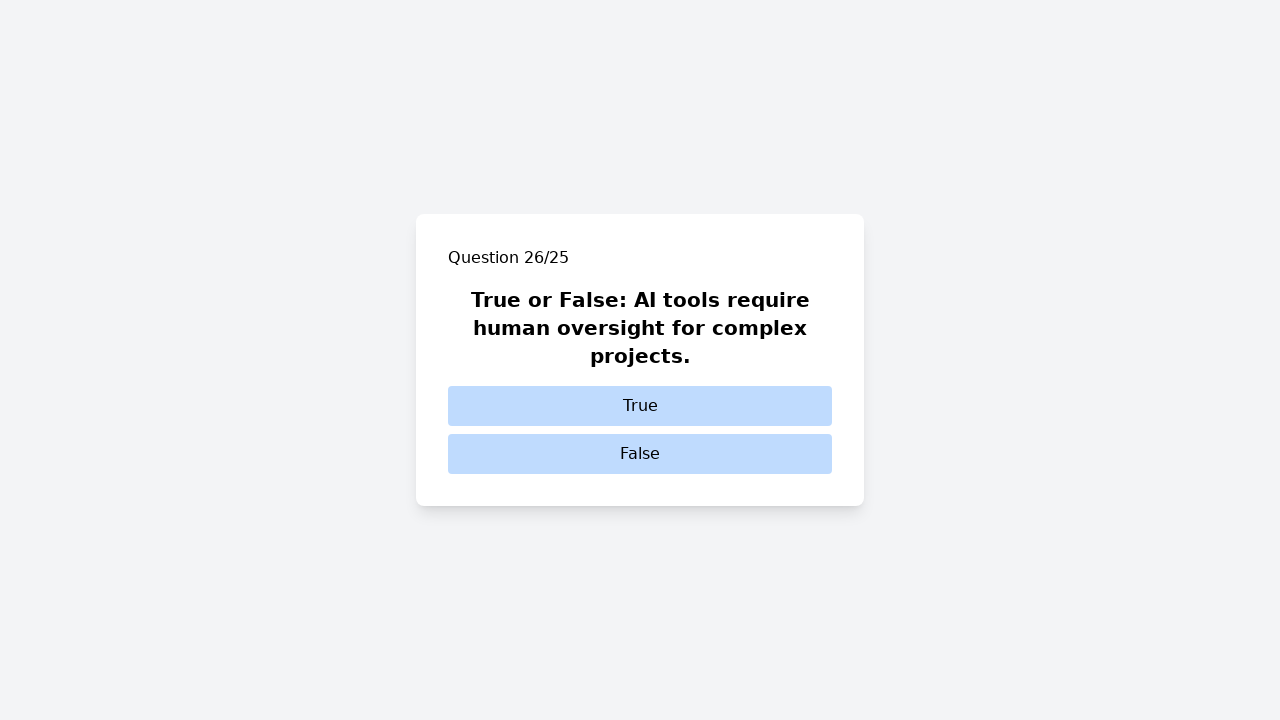

Selected answer option 2 for question 26
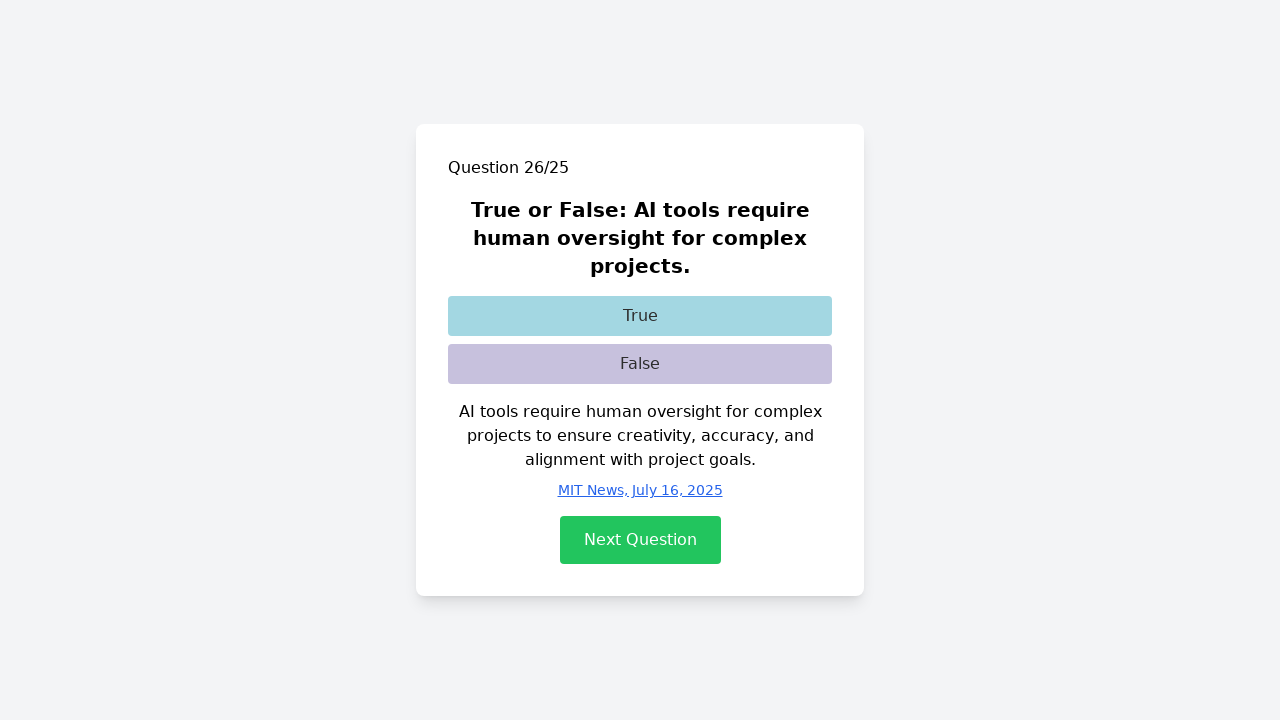

Waited for UI update after selecting answer for question 26
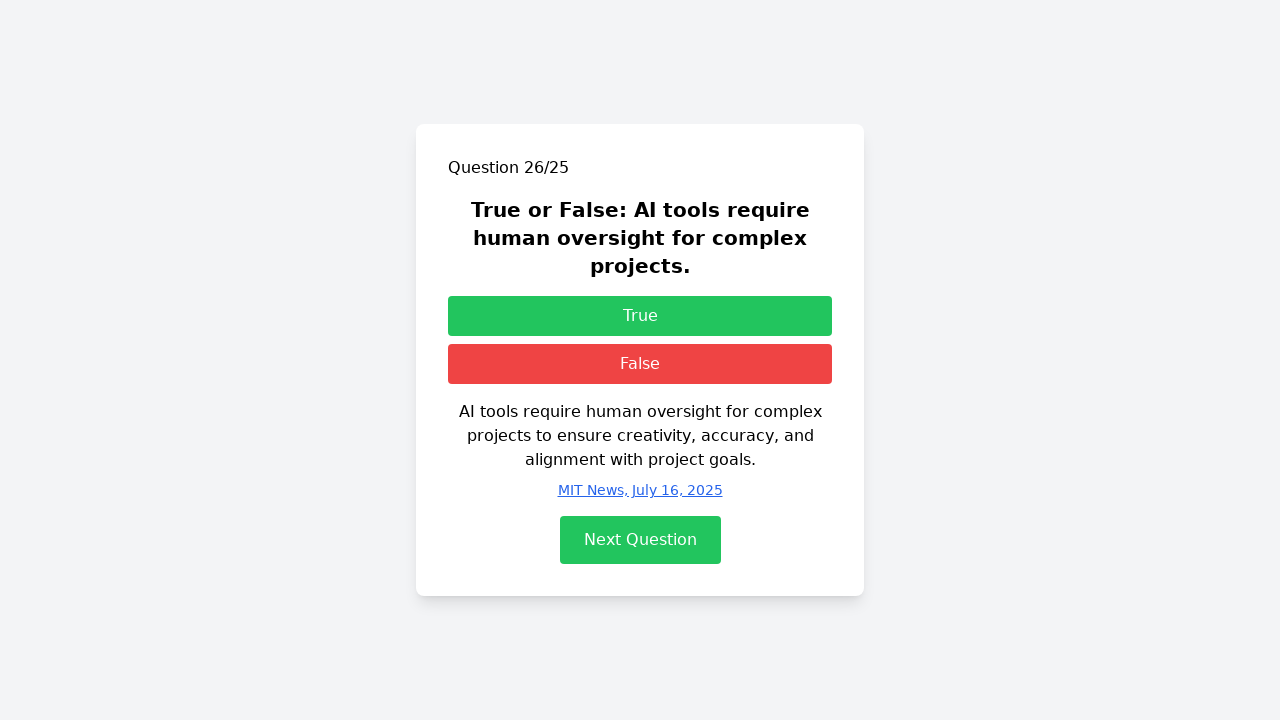

Next button appeared for question 26
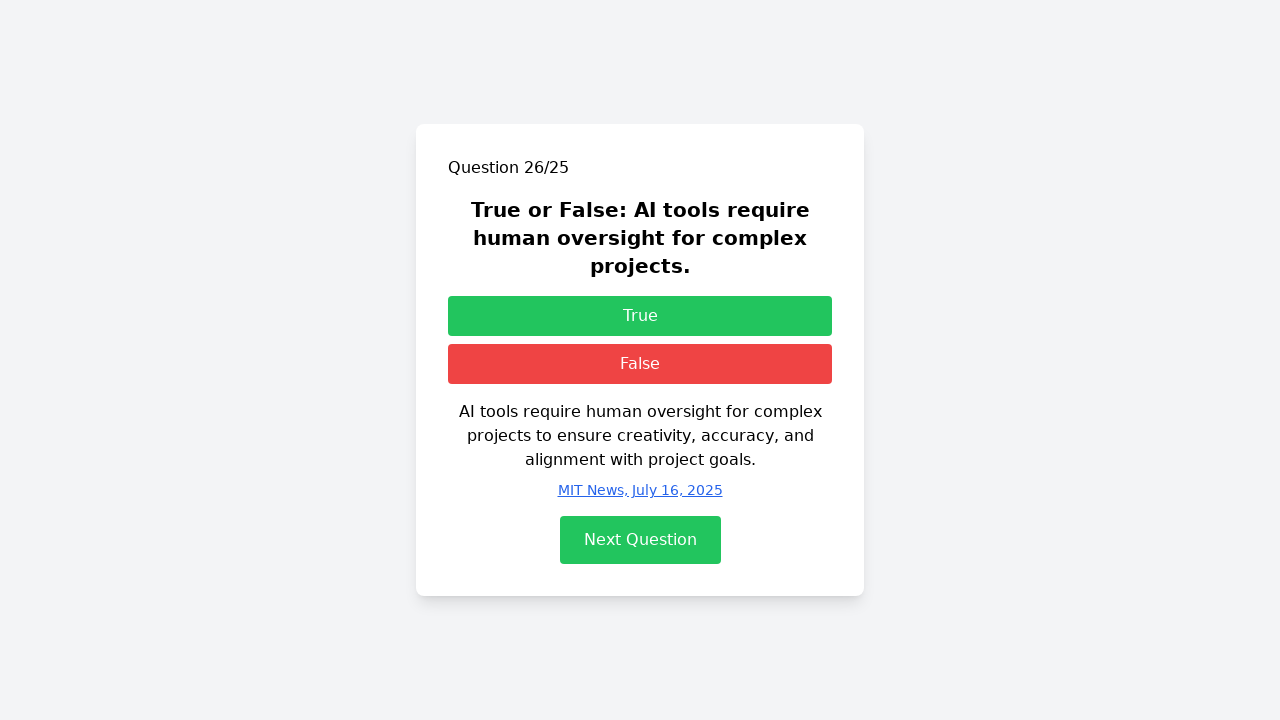

Clicked next button to proceed from question 26 at (640, 540) on #next-btn
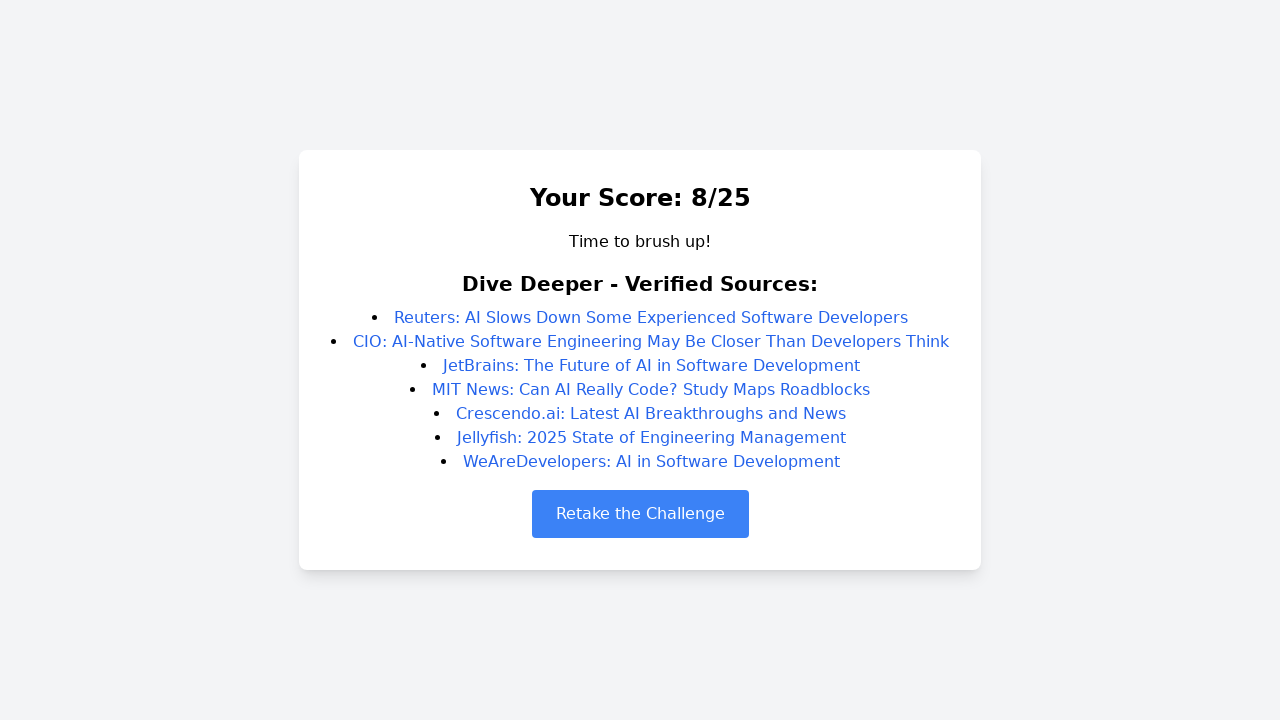

Pacing delay after question 26
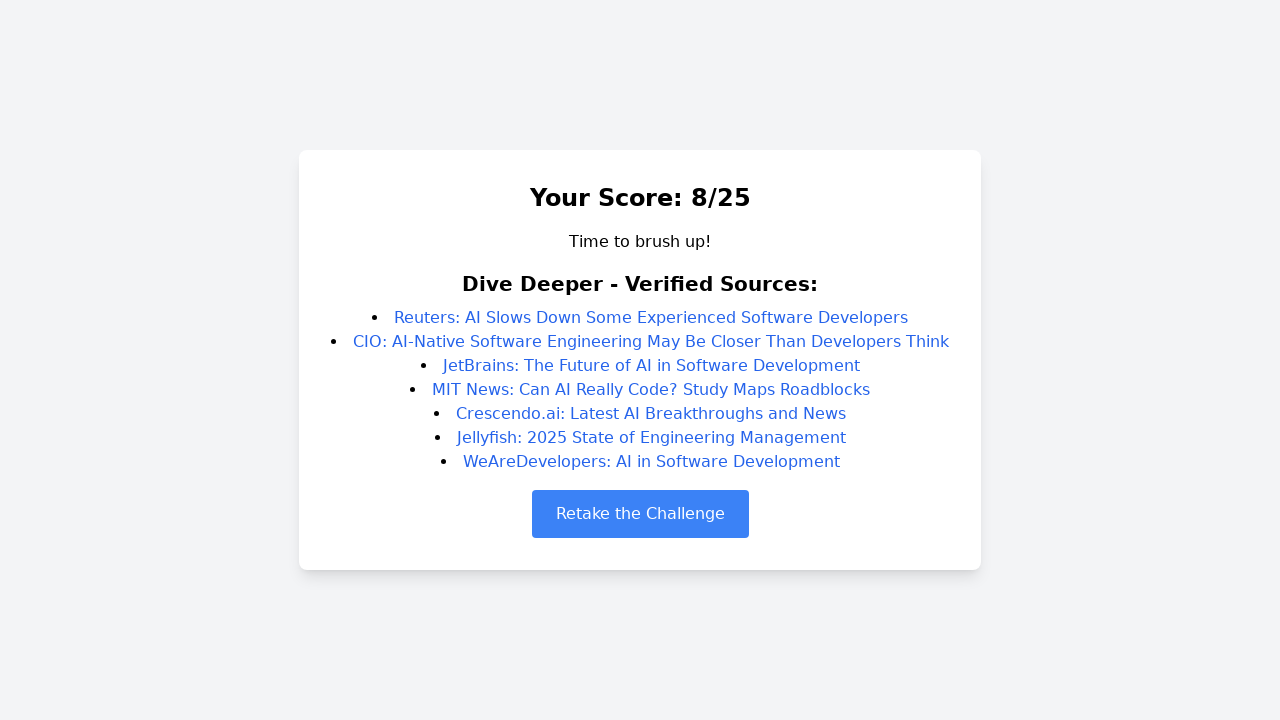

Final score display appeared
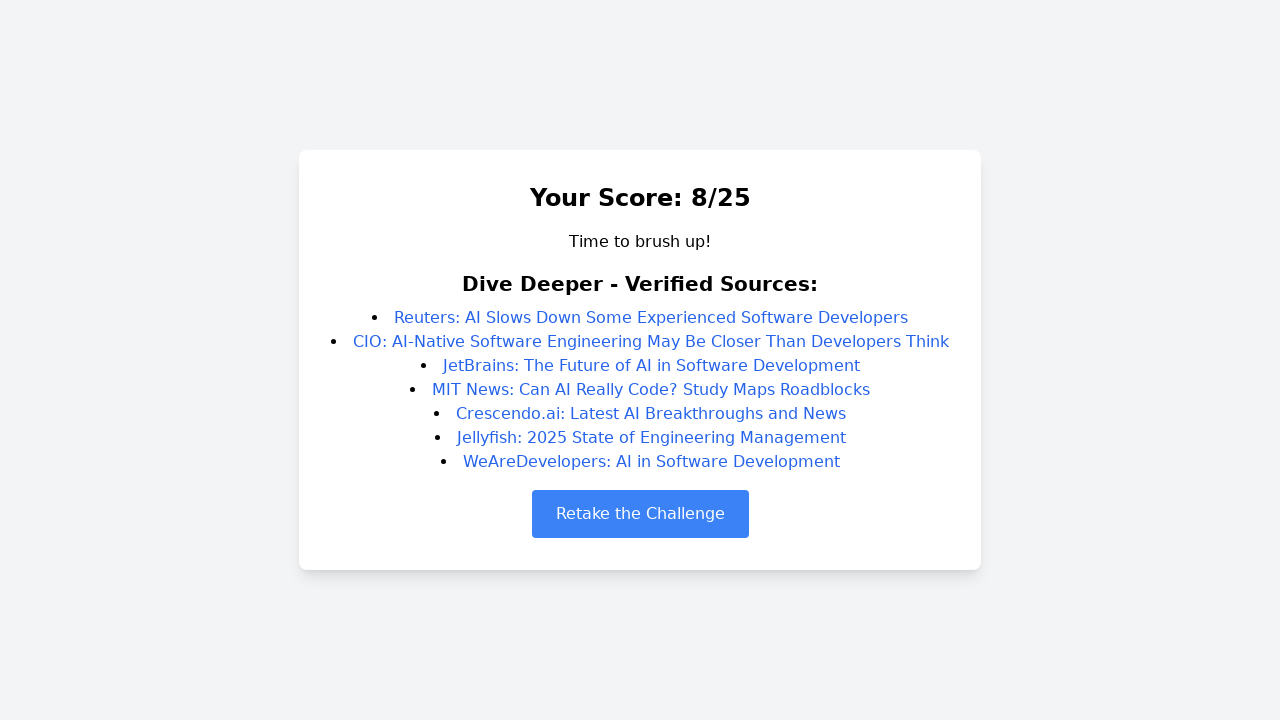

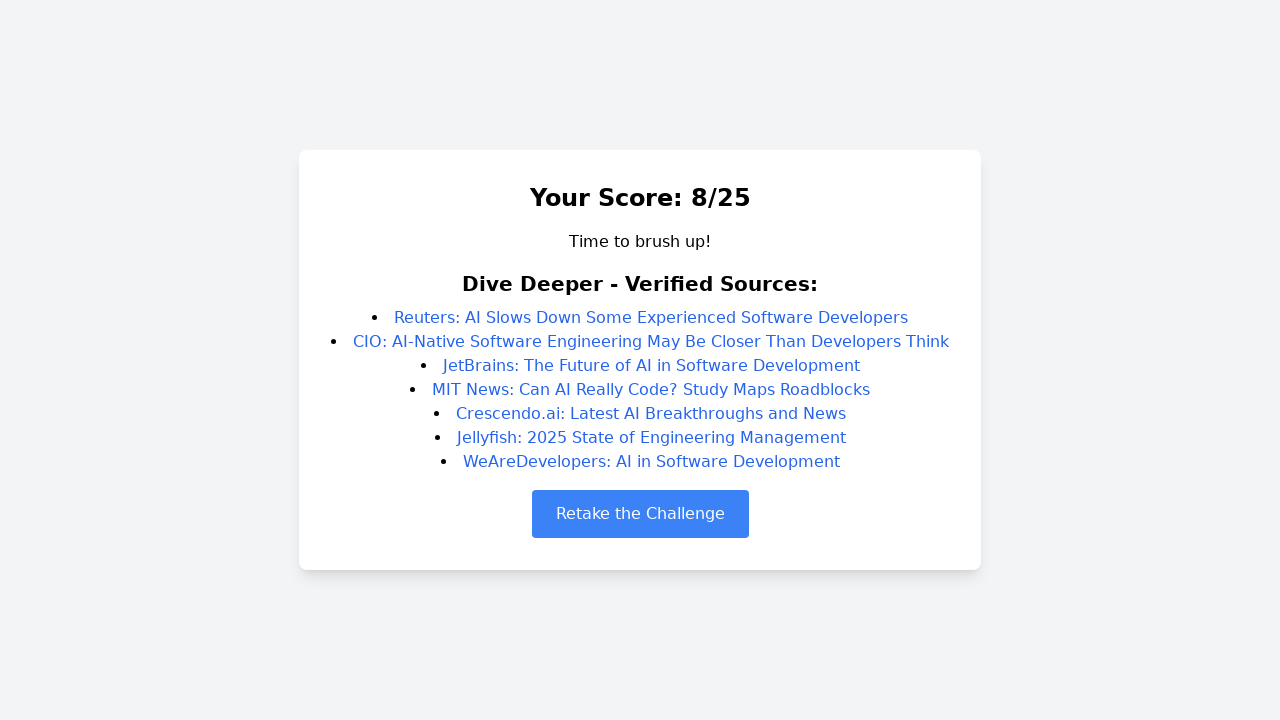